Tests a todo list application by navigating to the todo page, adding 100 todo items with sequential content, and then deleting all odd-numbered todos after accepting confirmation dialogs.

Starting URL: https://material.playwrightvn.com/

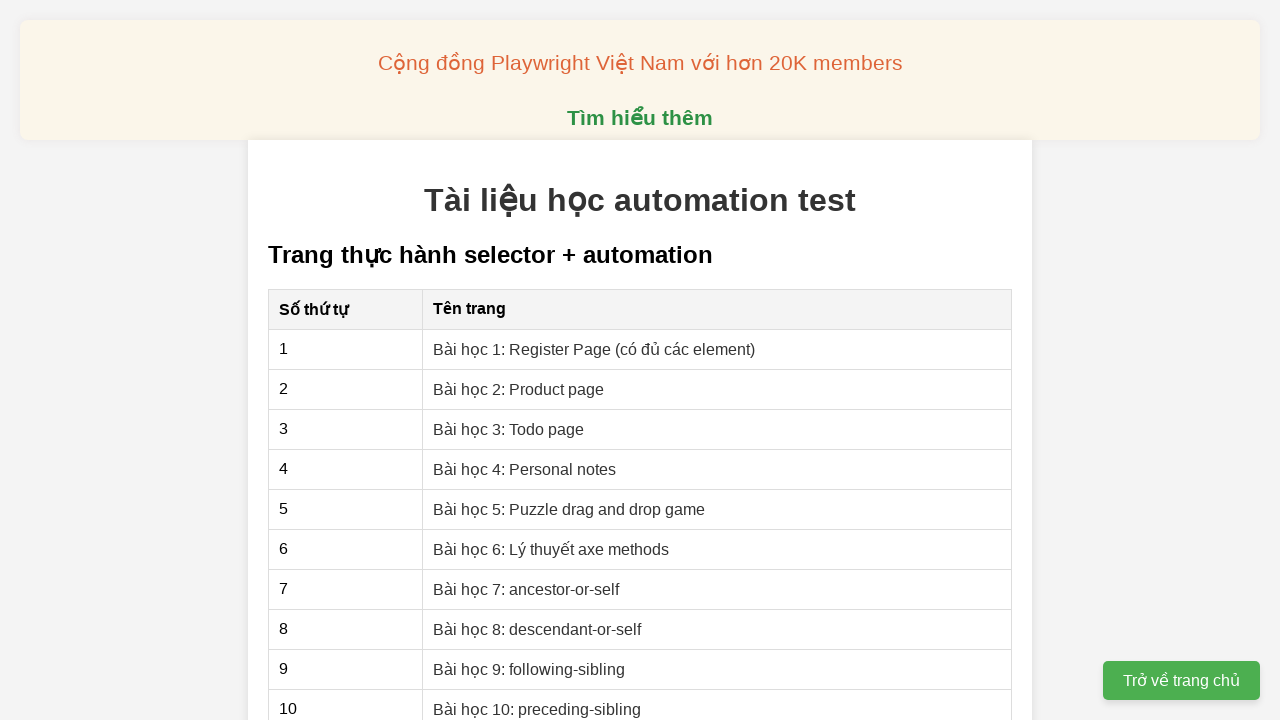

Clicked on Todo List page link at (509, 429) on xpath=//a[@href='03-xpath-todo-list.html']
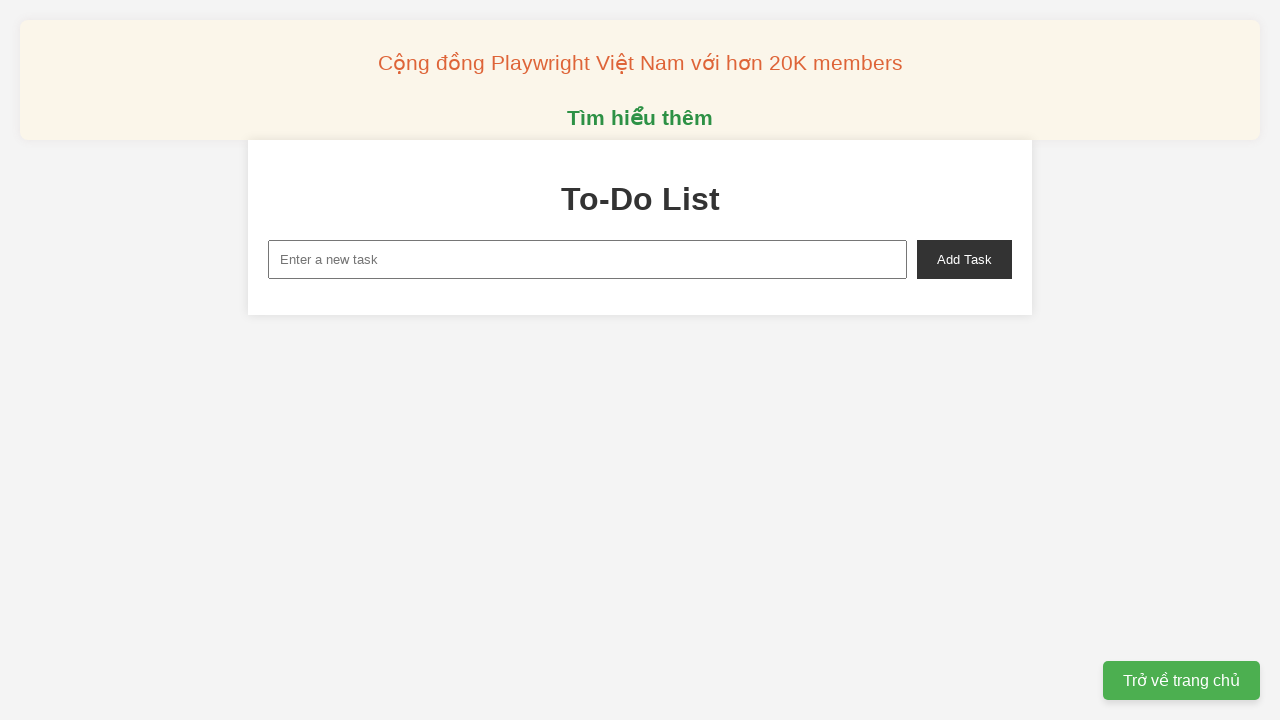

Set up dialog handler to accept confirmation dialogs
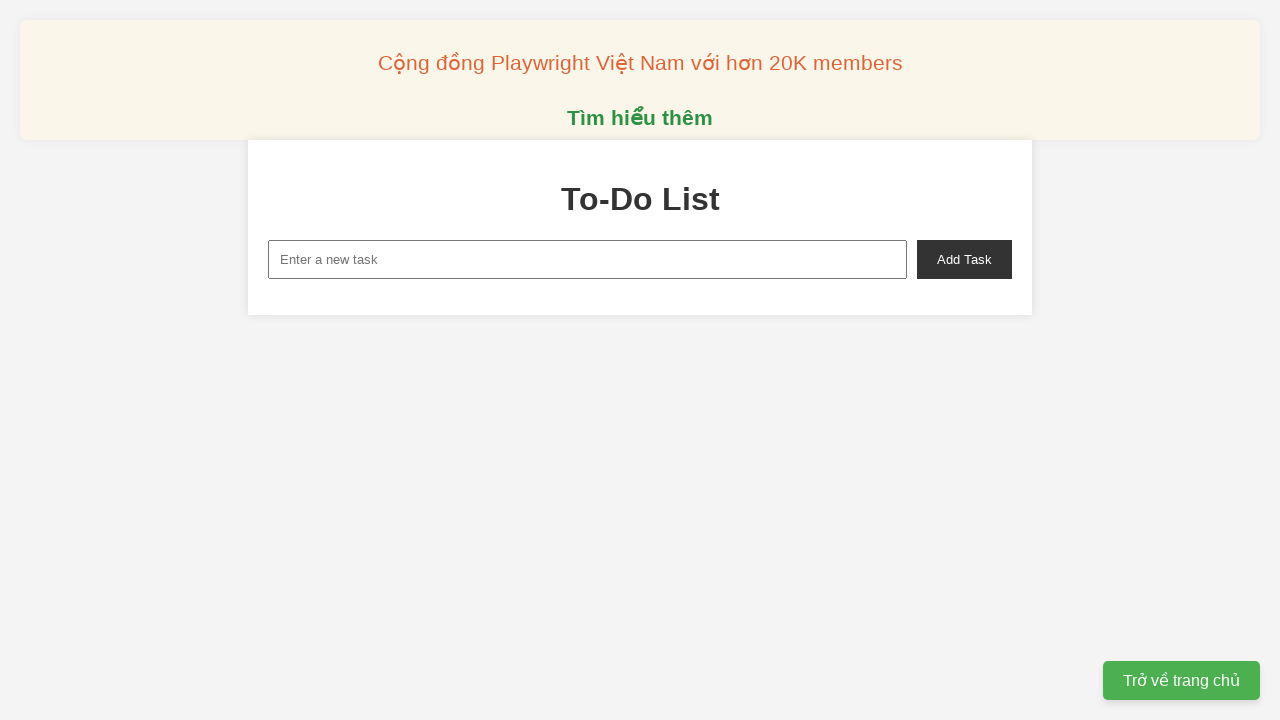

Filled new task input field with 'Todo 1' on //input[@id='new-task']
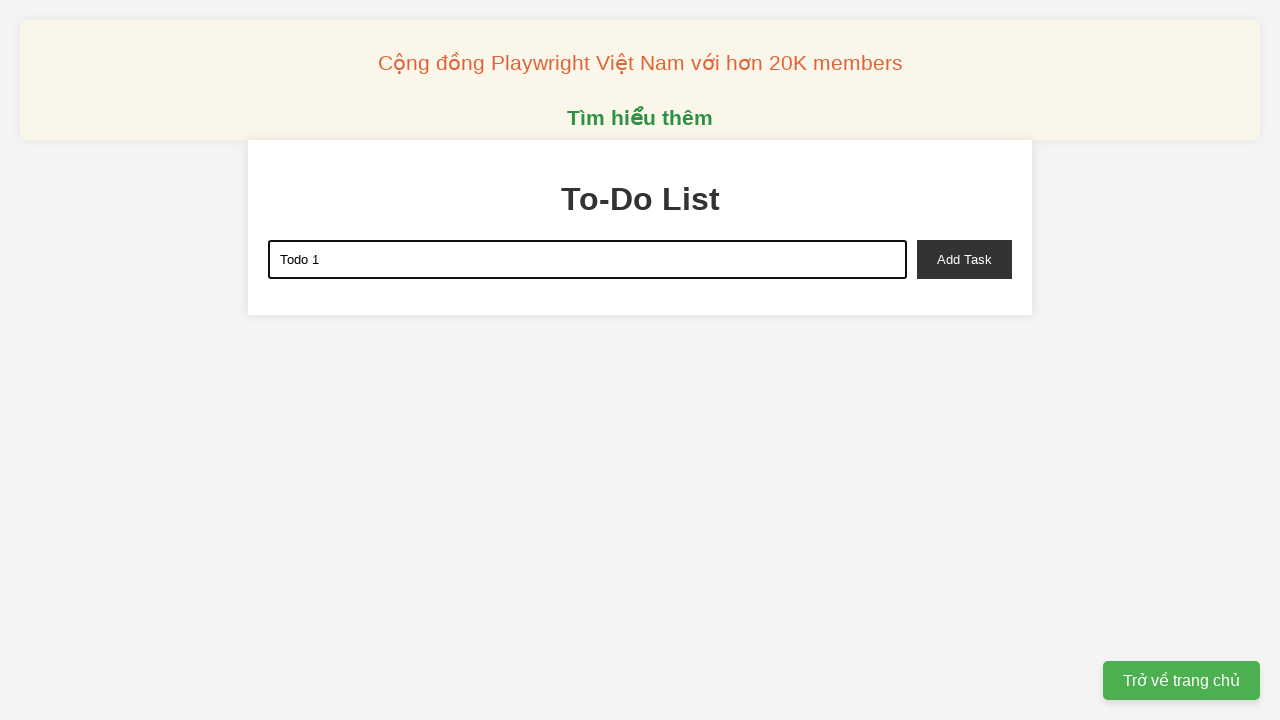

Clicked add task button to add 'Todo 1' at (964, 259) on xpath=//button[@id='add-task']
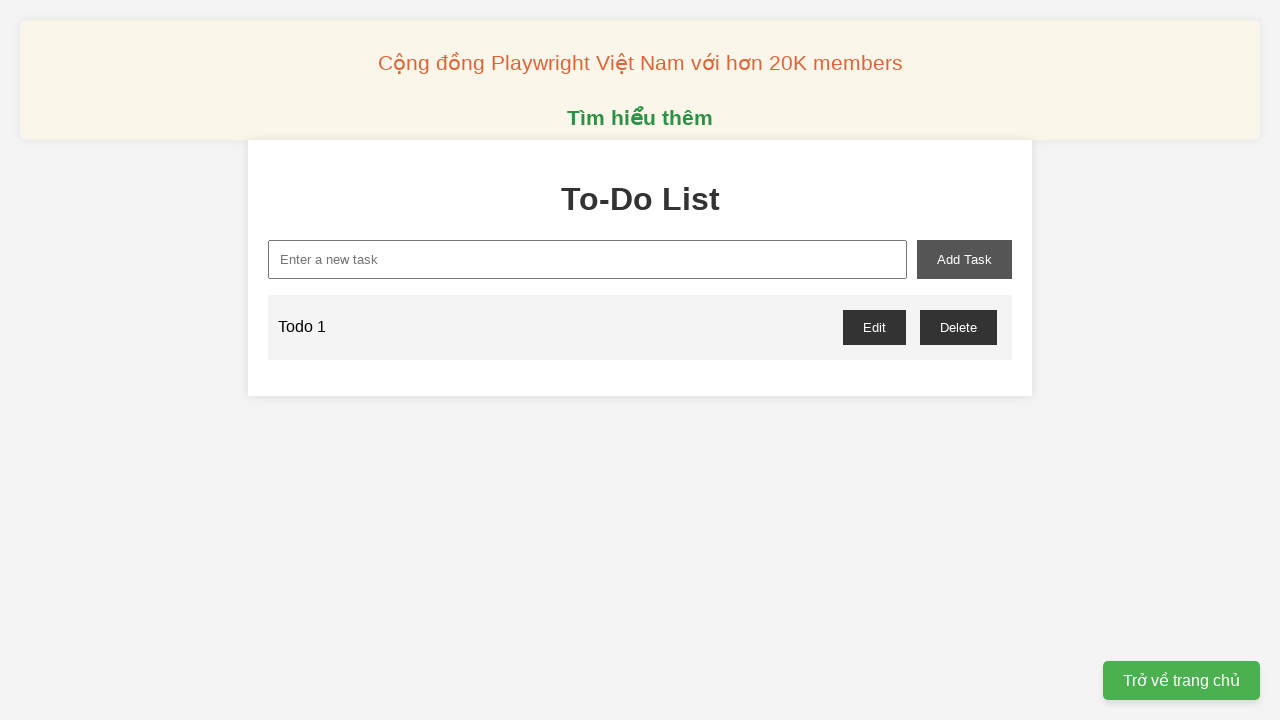

Filled new task input field with 'Todo 2' on //input[@id='new-task']
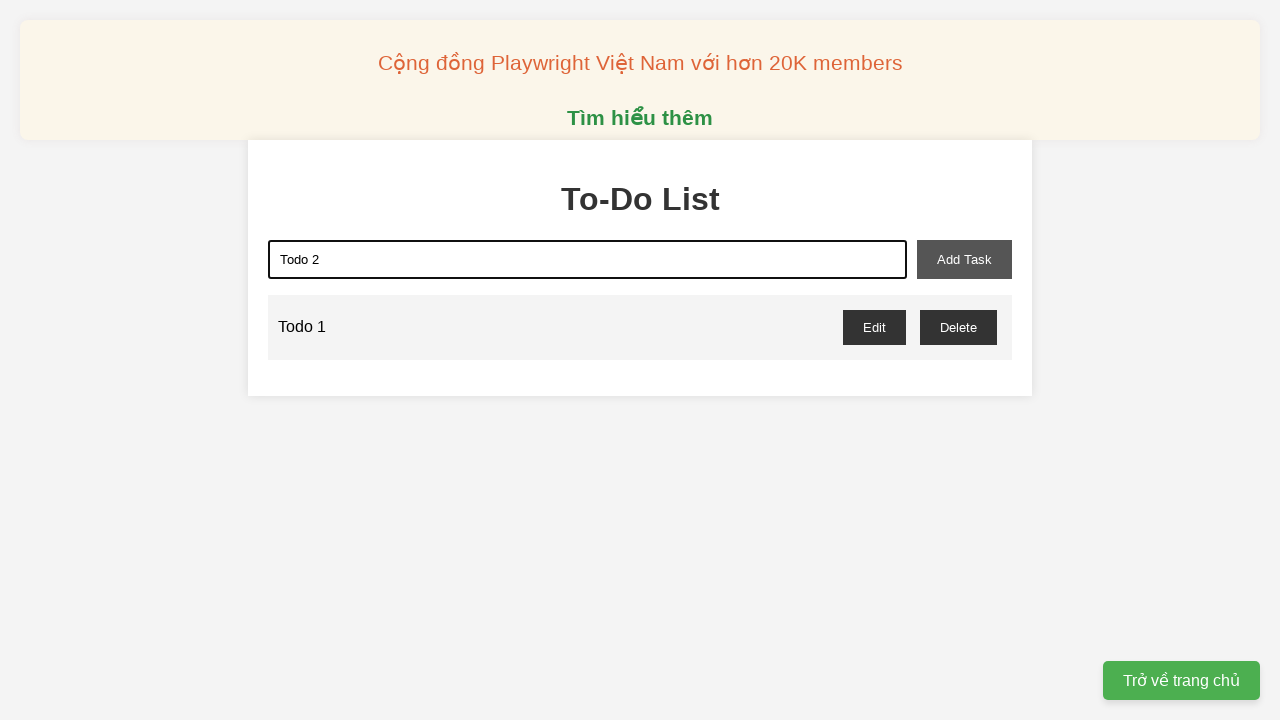

Clicked add task button to add 'Todo 2' at (964, 259) on xpath=//button[@id='add-task']
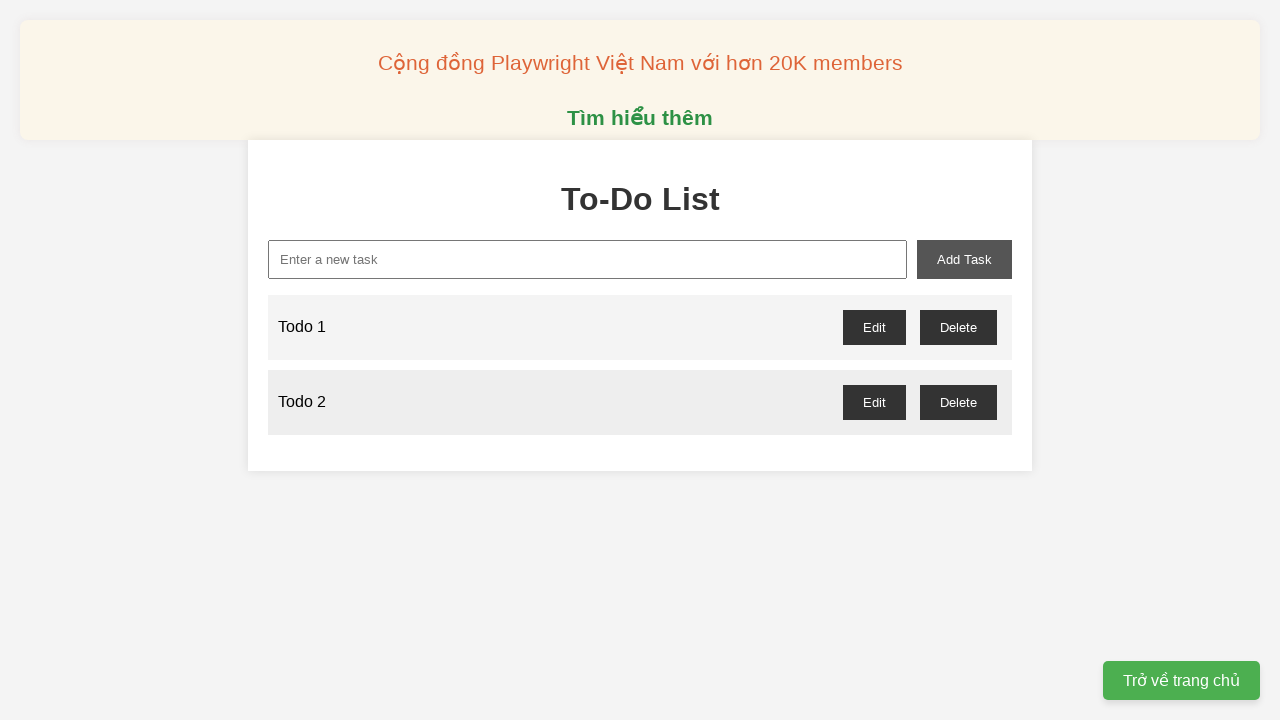

Filled new task input field with 'Todo 3' on //input[@id='new-task']
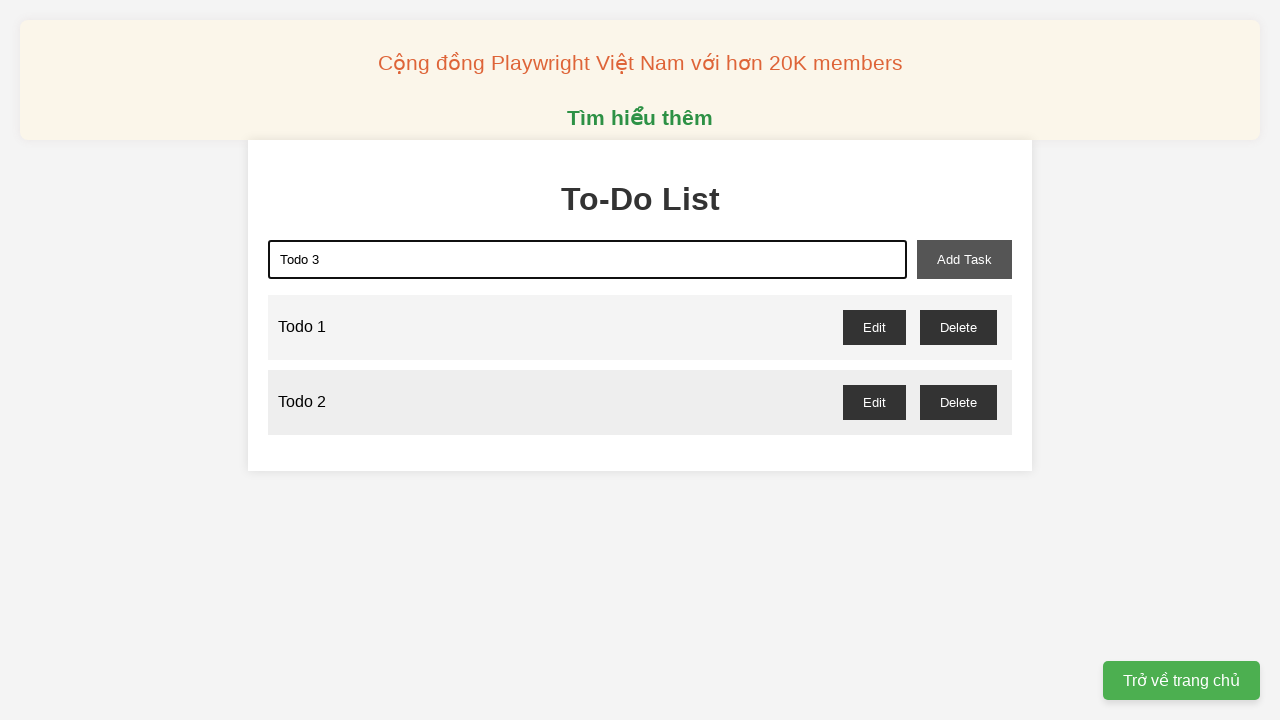

Clicked add task button to add 'Todo 3' at (964, 259) on xpath=//button[@id='add-task']
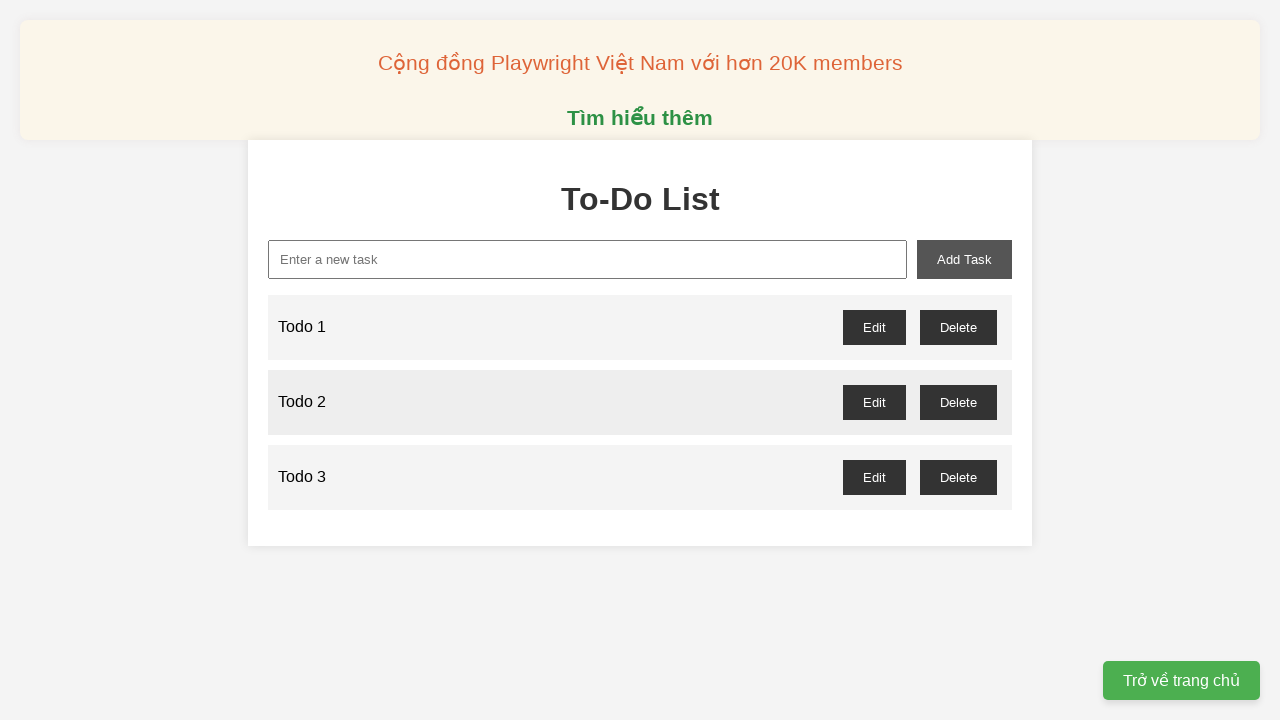

Filled new task input field with 'Todo 4' on //input[@id='new-task']
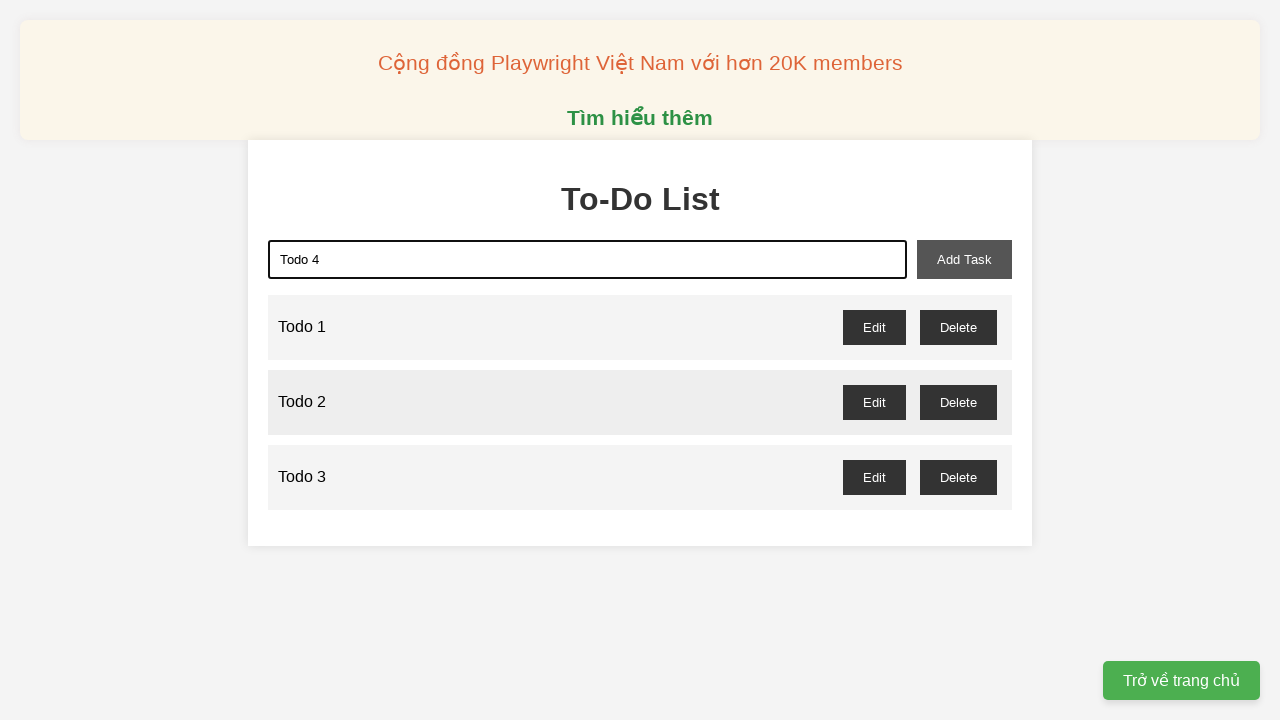

Clicked add task button to add 'Todo 4' at (964, 259) on xpath=//button[@id='add-task']
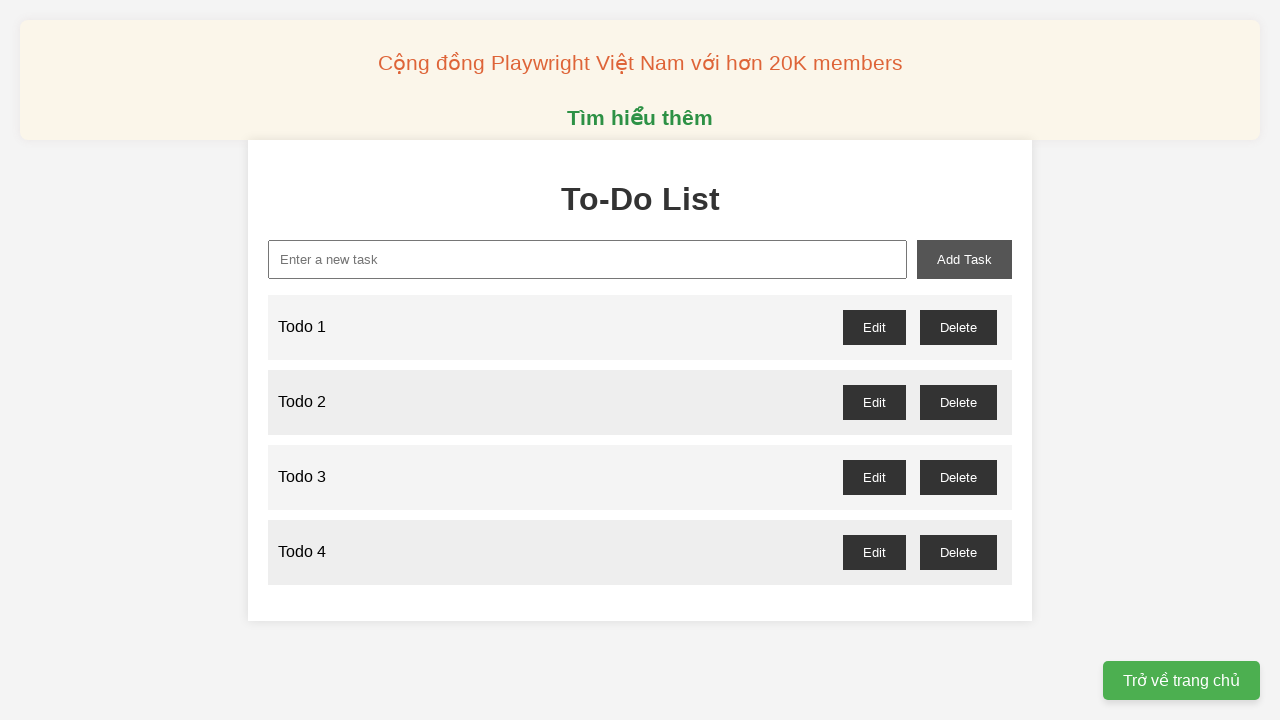

Filled new task input field with 'Todo 5' on //input[@id='new-task']
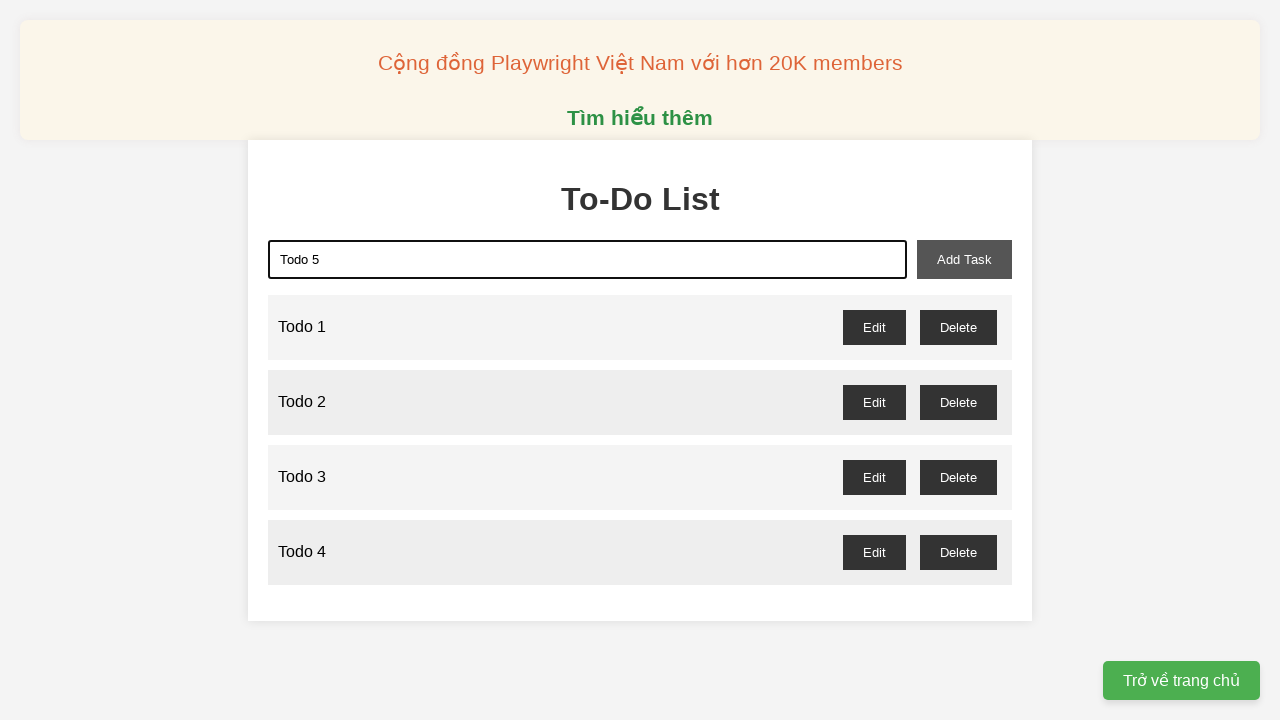

Clicked add task button to add 'Todo 5' at (964, 259) on xpath=//button[@id='add-task']
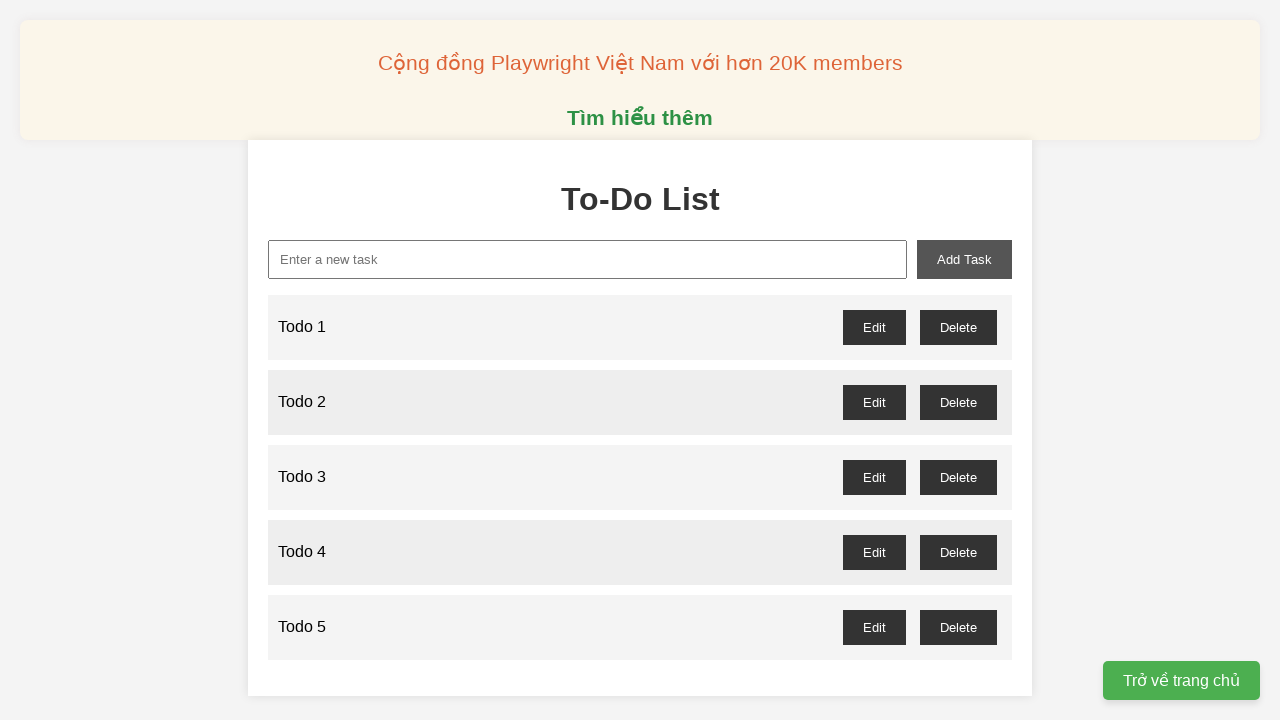

Filled new task input field with 'Todo 6' on //input[@id='new-task']
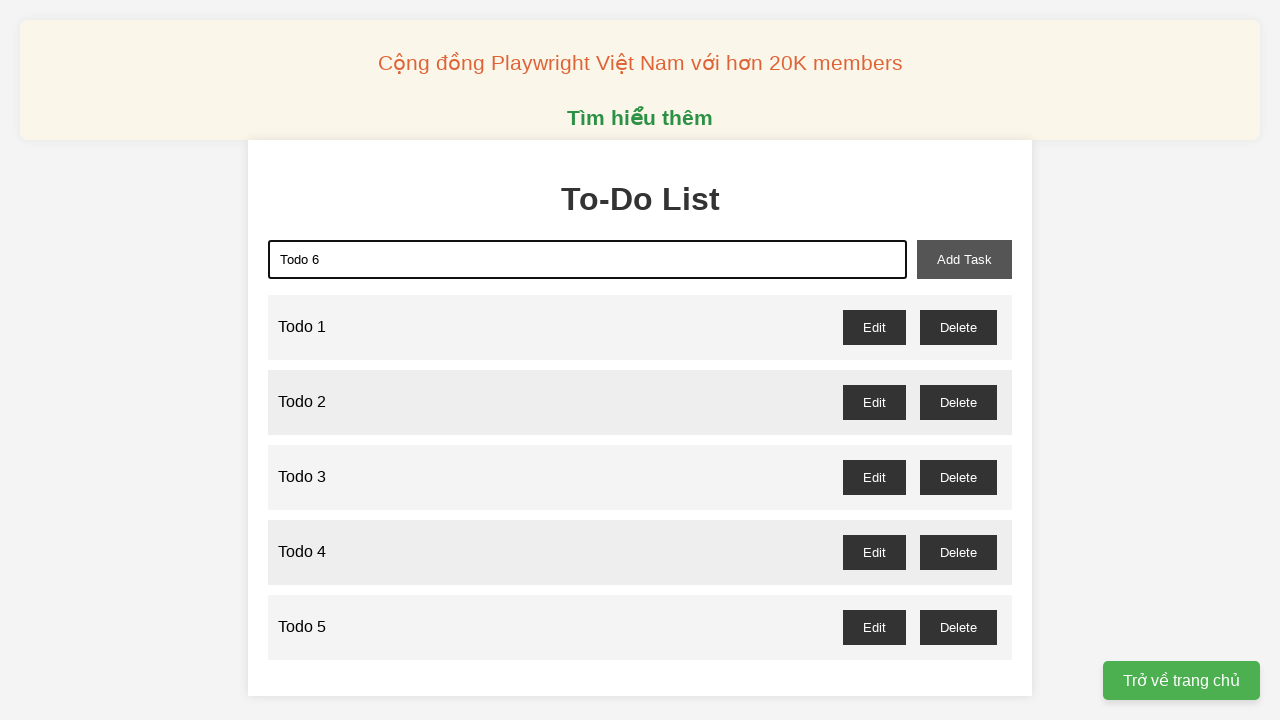

Clicked add task button to add 'Todo 6' at (964, 259) on xpath=//button[@id='add-task']
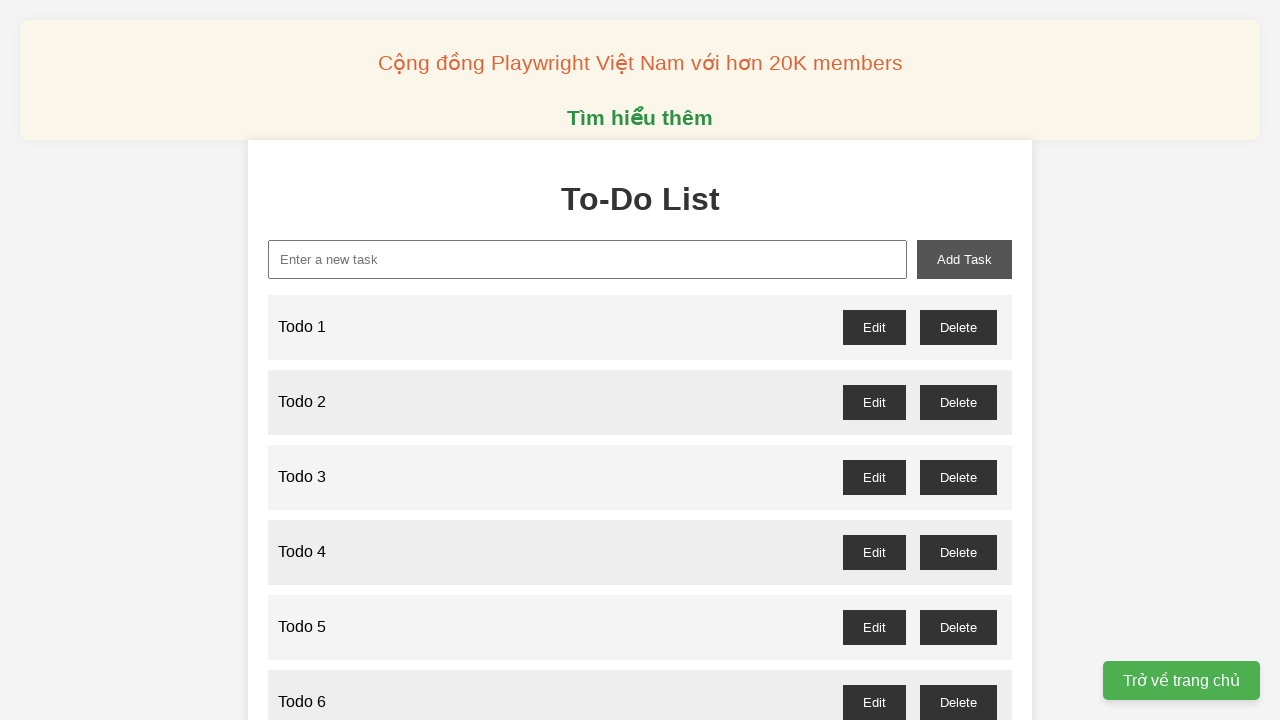

Filled new task input field with 'Todo 7' on //input[@id='new-task']
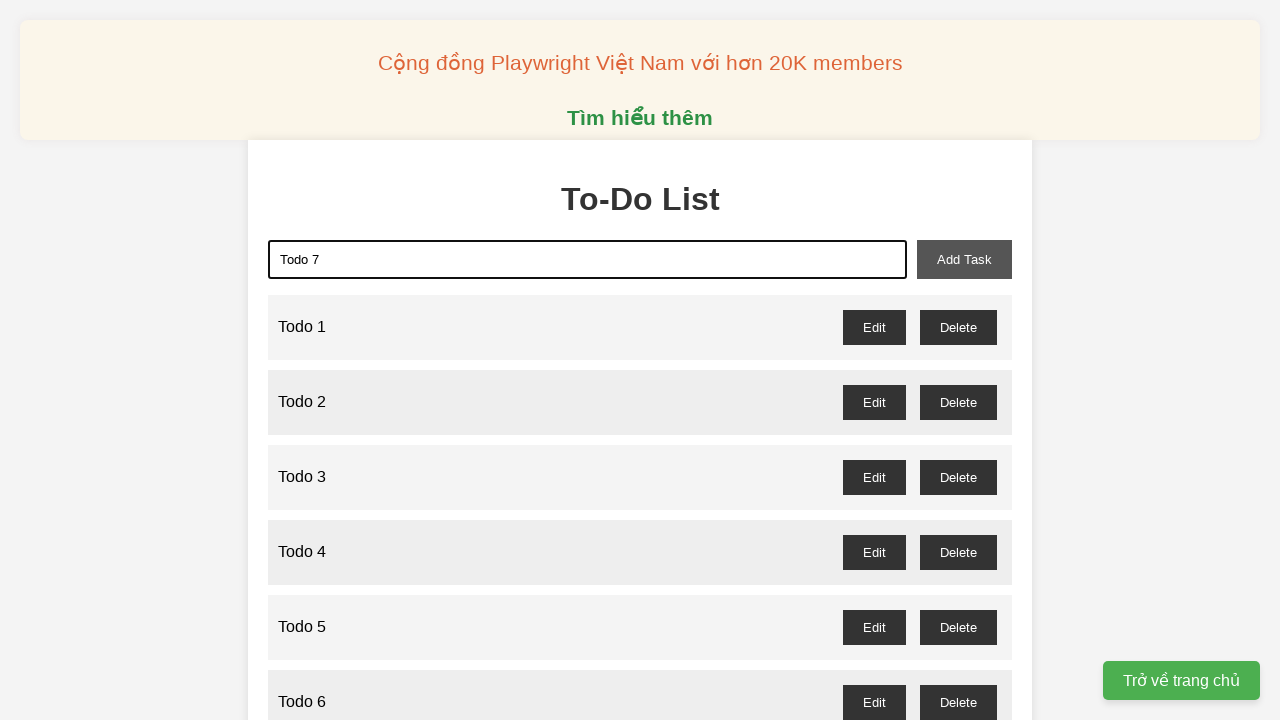

Clicked add task button to add 'Todo 7' at (964, 259) on xpath=//button[@id='add-task']
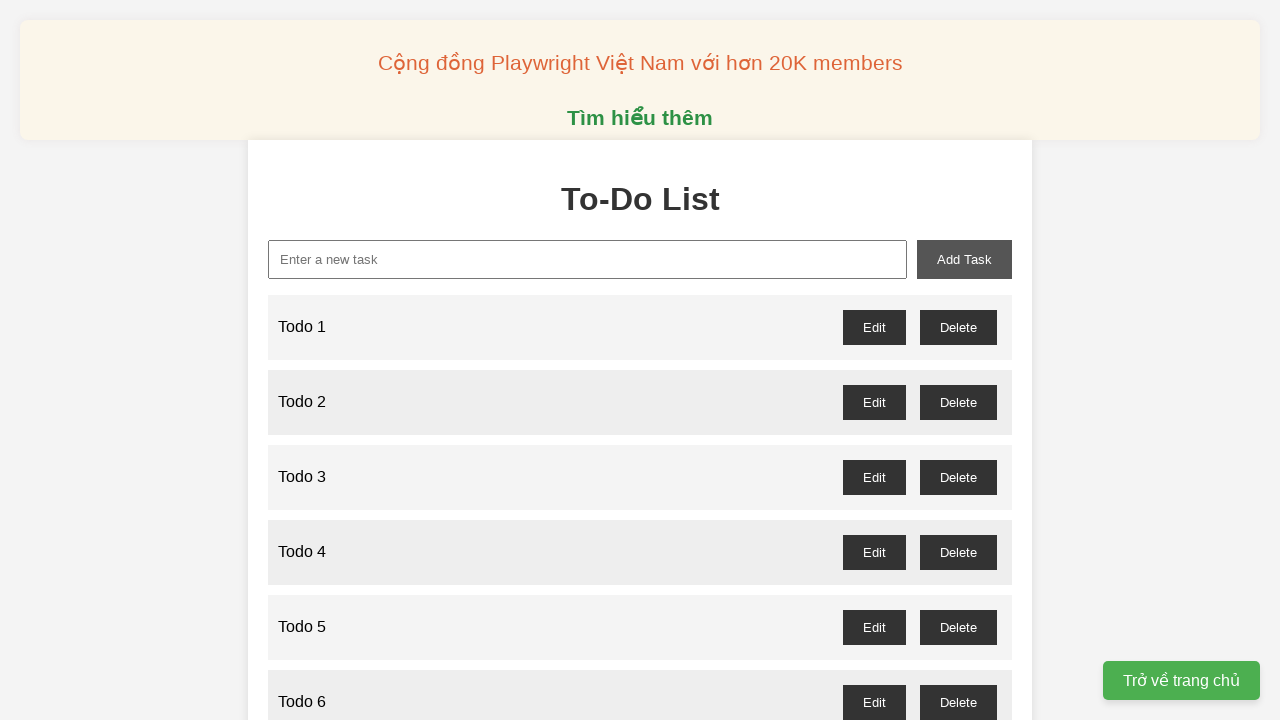

Filled new task input field with 'Todo 8' on //input[@id='new-task']
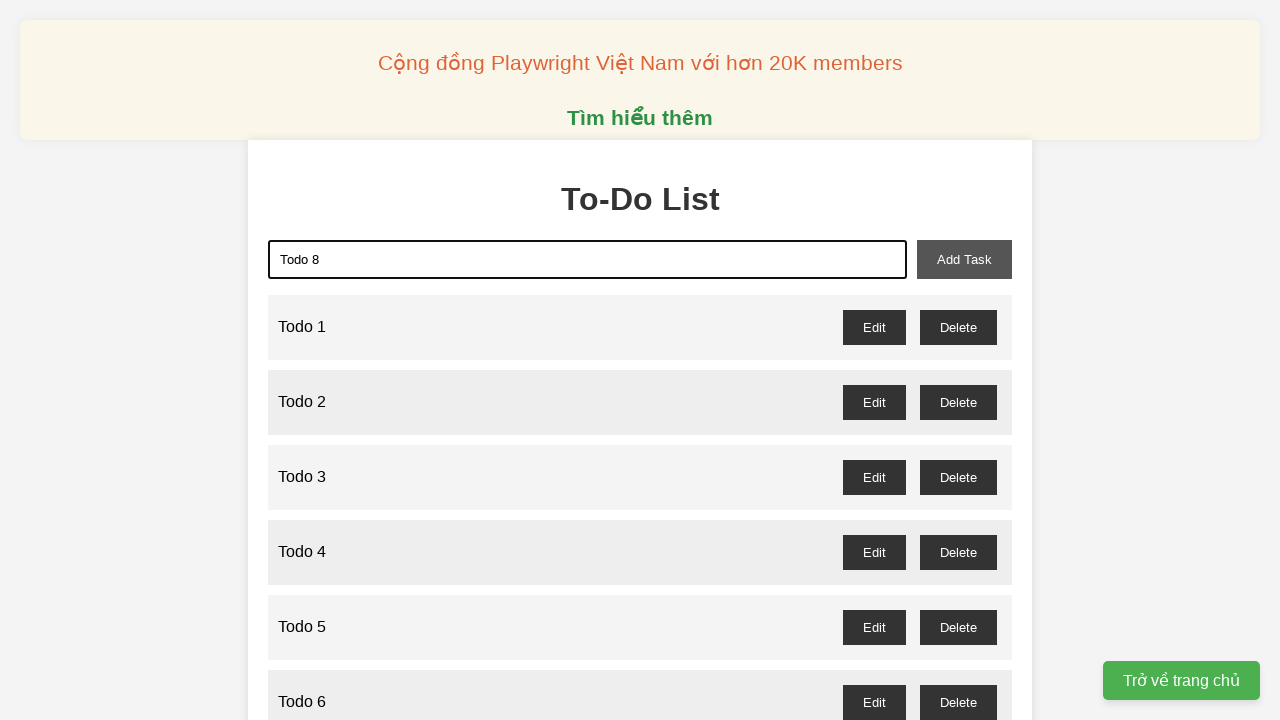

Clicked add task button to add 'Todo 8' at (964, 259) on xpath=//button[@id='add-task']
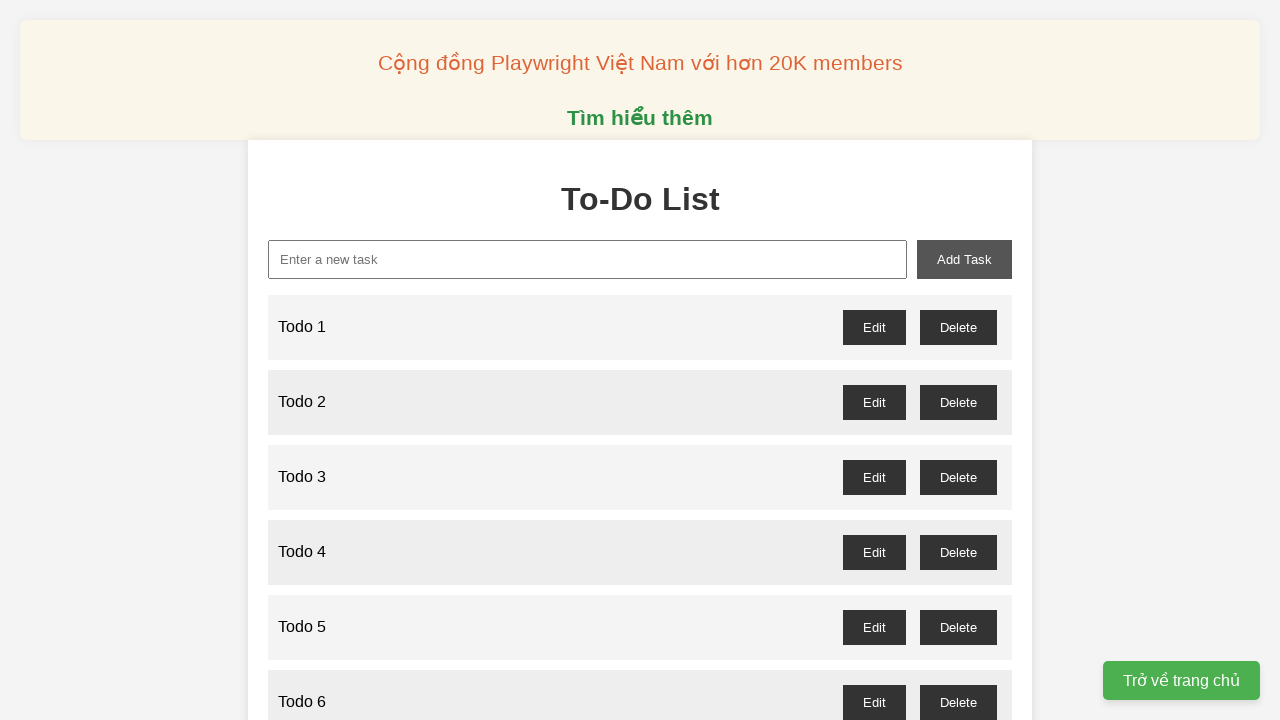

Filled new task input field with 'Todo 9' on //input[@id='new-task']
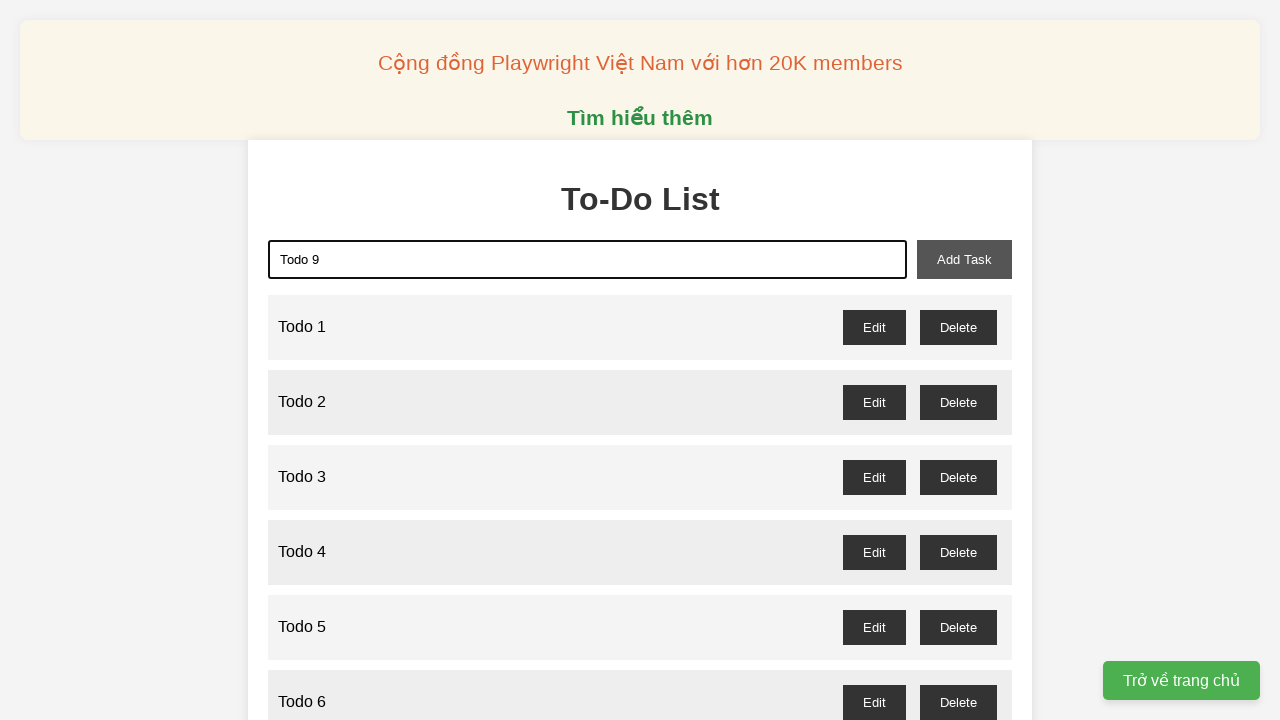

Clicked add task button to add 'Todo 9' at (964, 259) on xpath=//button[@id='add-task']
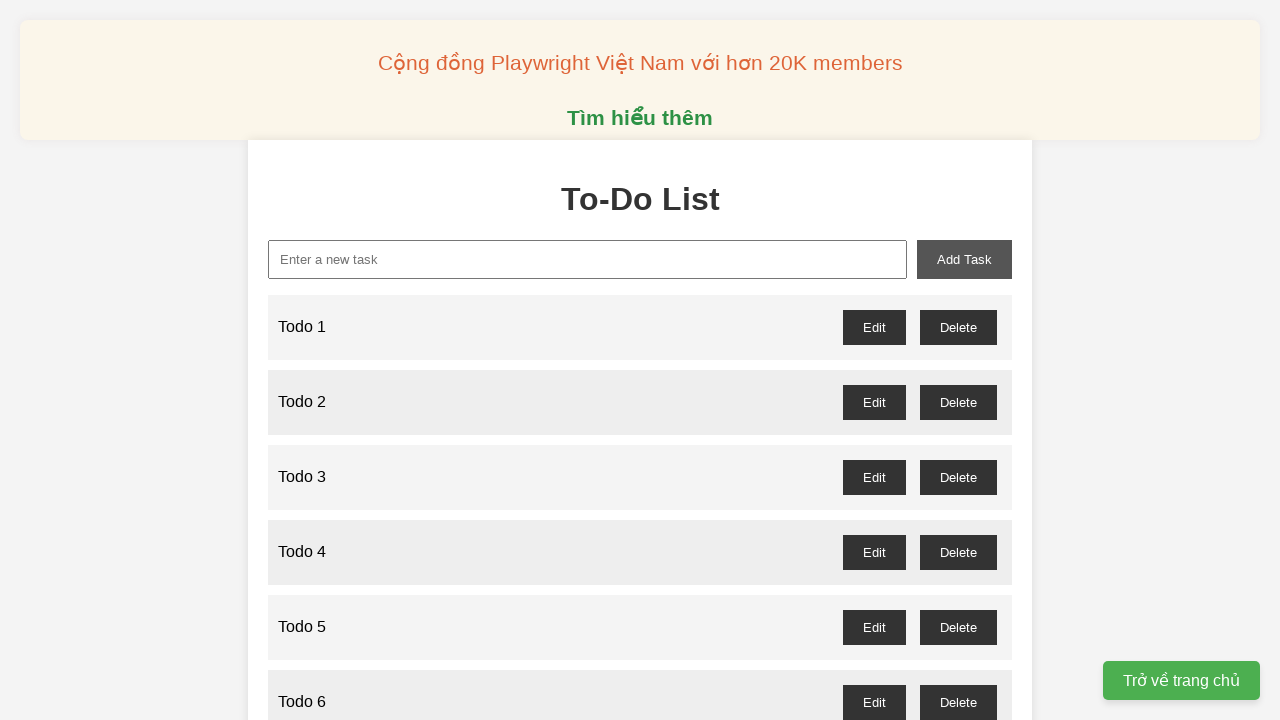

Filled new task input field with 'Todo 10' on //input[@id='new-task']
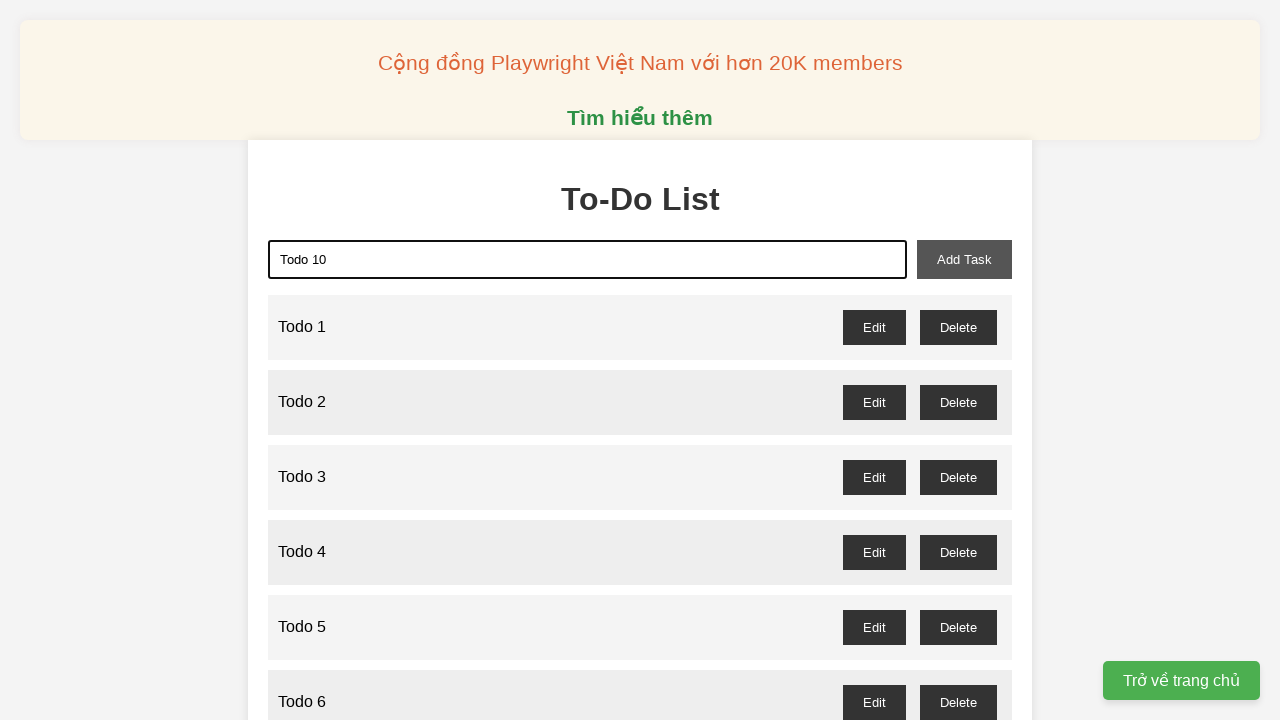

Clicked add task button to add 'Todo 10' at (964, 259) on xpath=//button[@id='add-task']
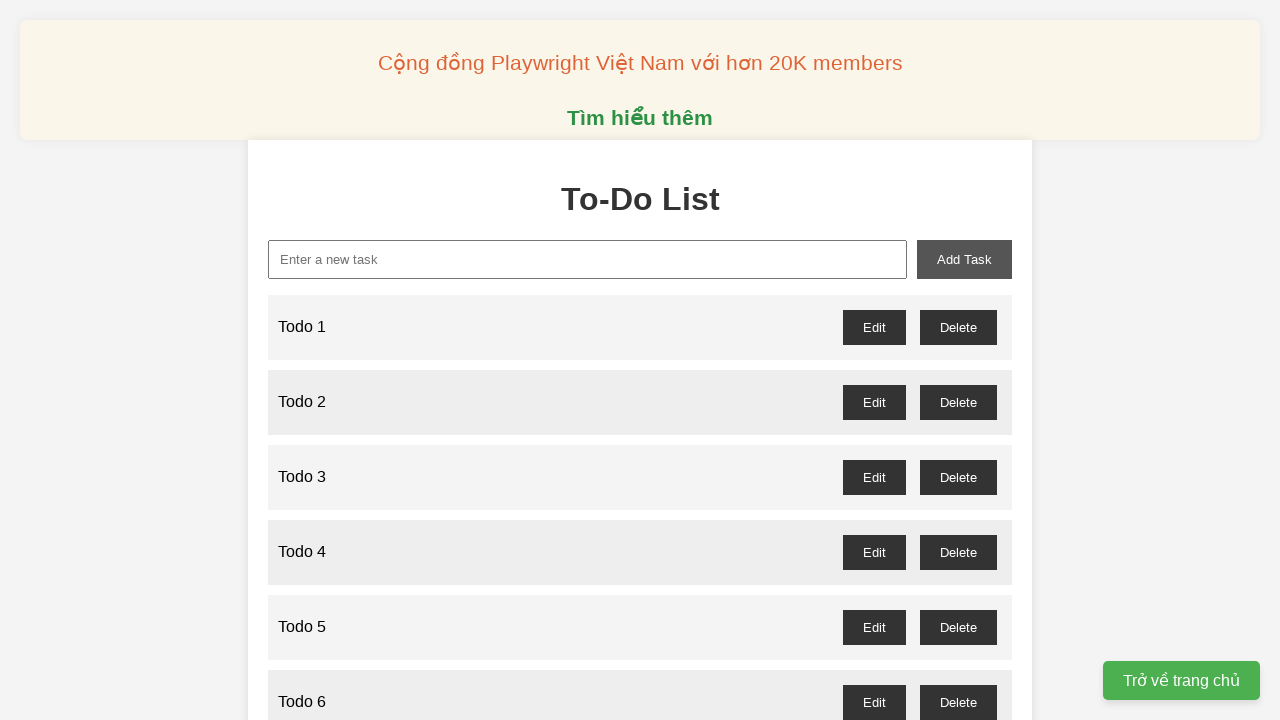

Filled new task input field with 'Todo 11' on //input[@id='new-task']
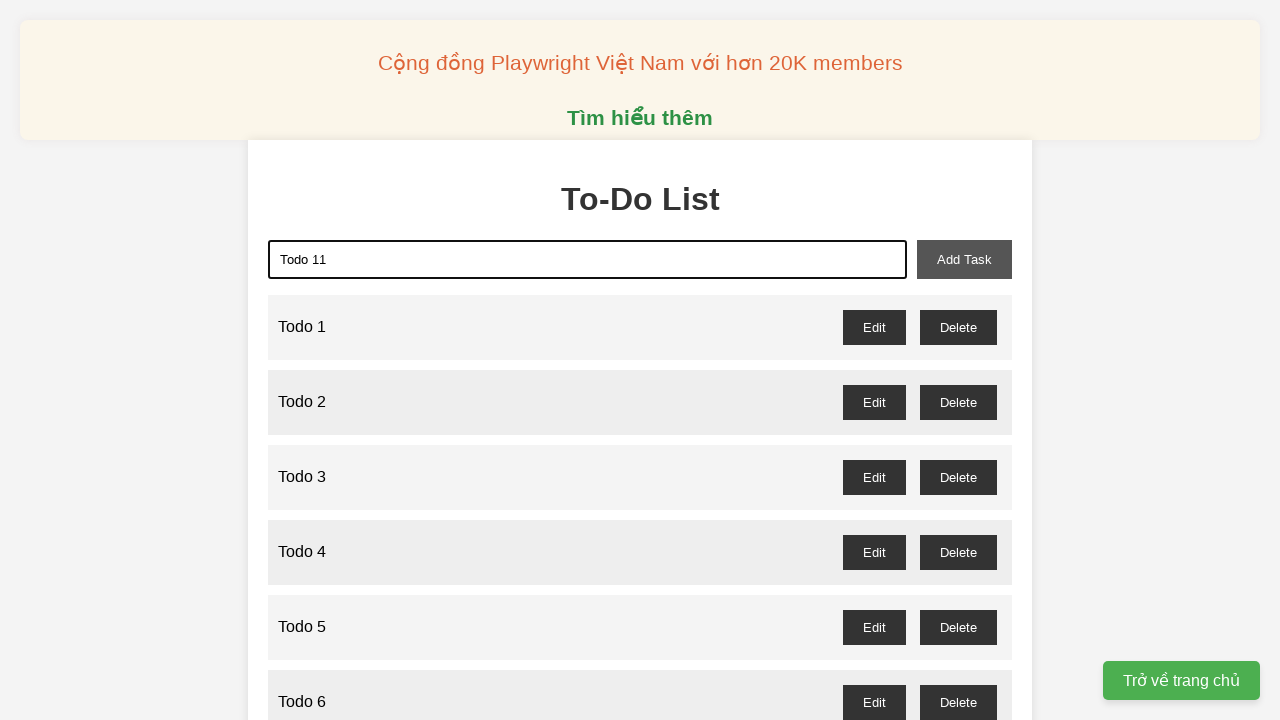

Clicked add task button to add 'Todo 11' at (964, 259) on xpath=//button[@id='add-task']
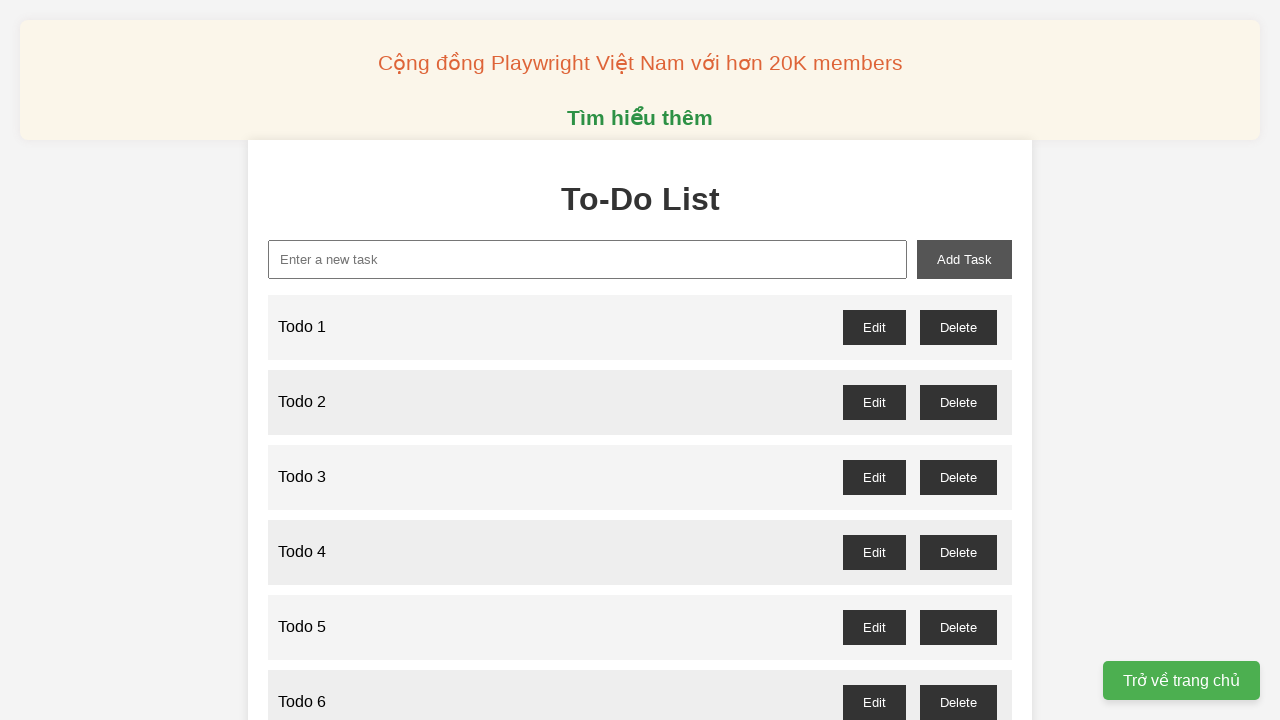

Filled new task input field with 'Todo 12' on //input[@id='new-task']
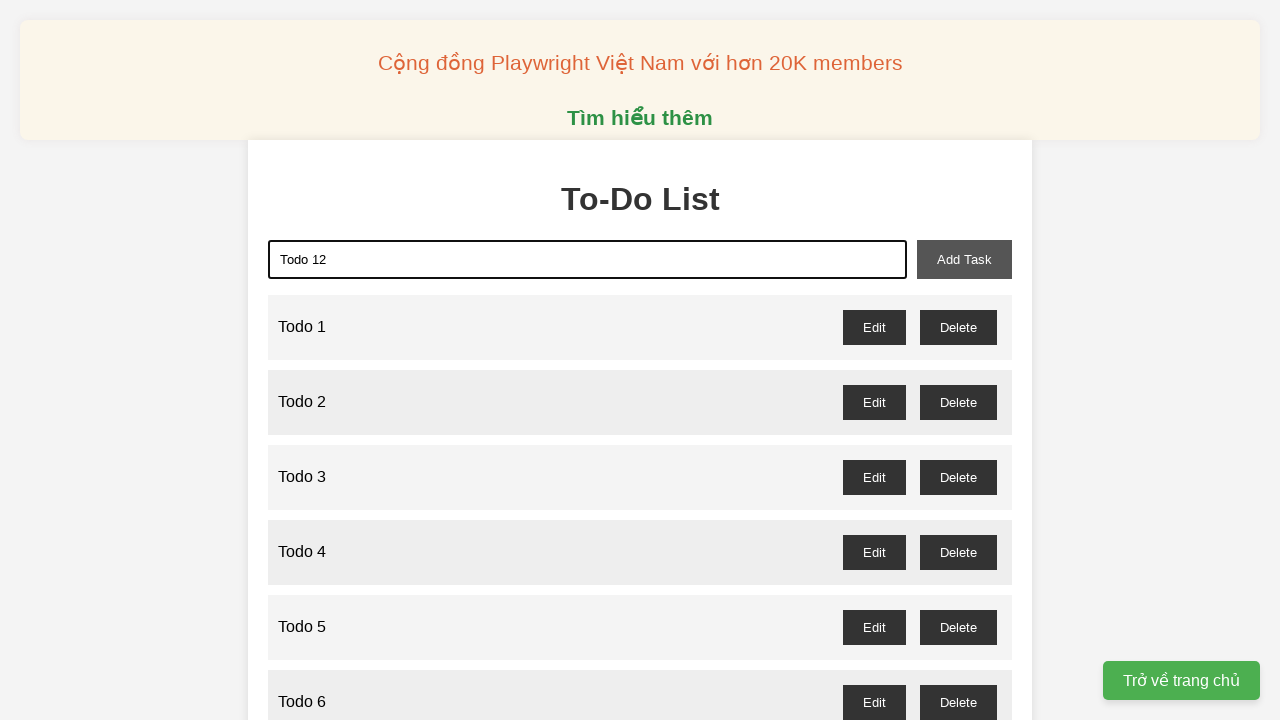

Clicked add task button to add 'Todo 12' at (964, 259) on xpath=//button[@id='add-task']
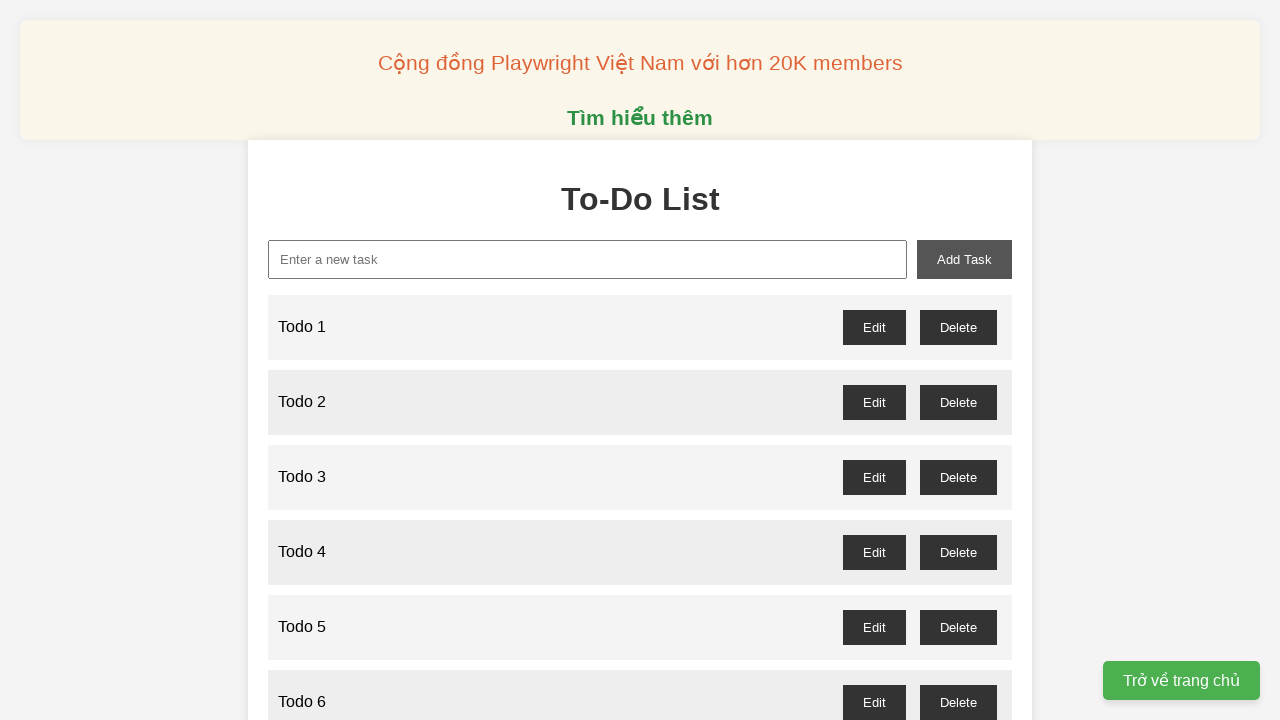

Filled new task input field with 'Todo 13' on //input[@id='new-task']
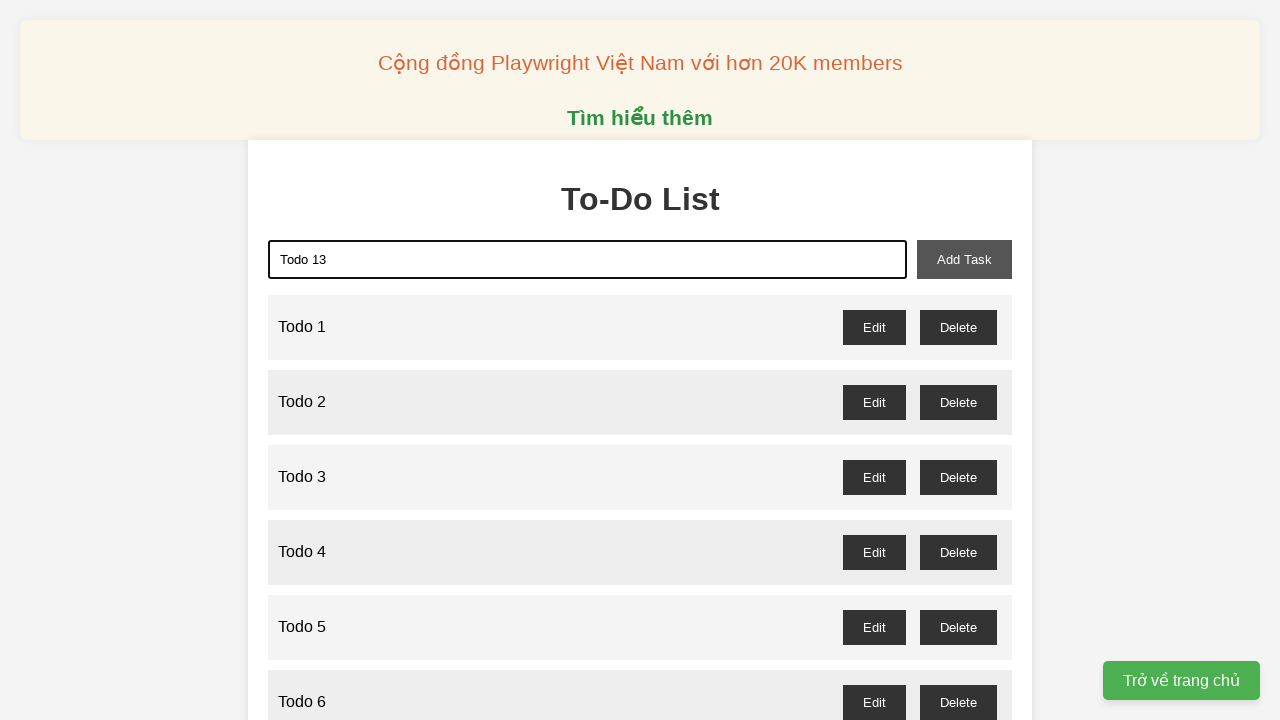

Clicked add task button to add 'Todo 13' at (964, 259) on xpath=//button[@id='add-task']
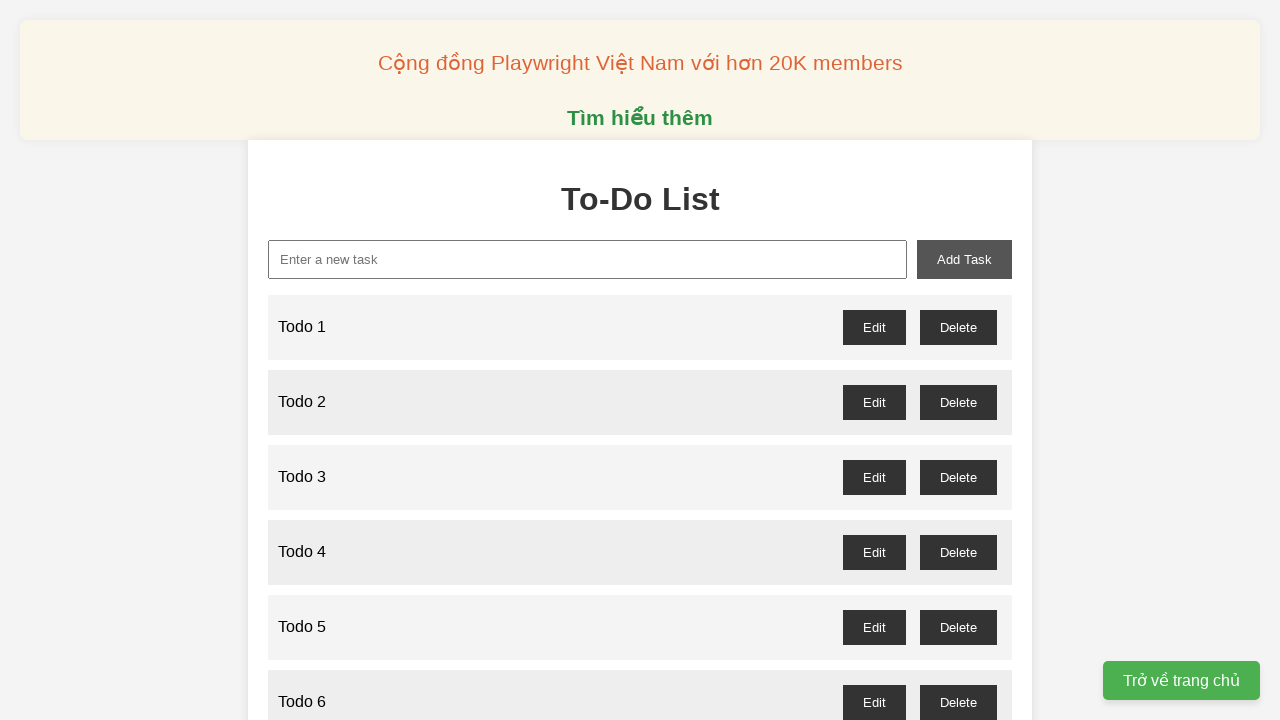

Filled new task input field with 'Todo 14' on //input[@id='new-task']
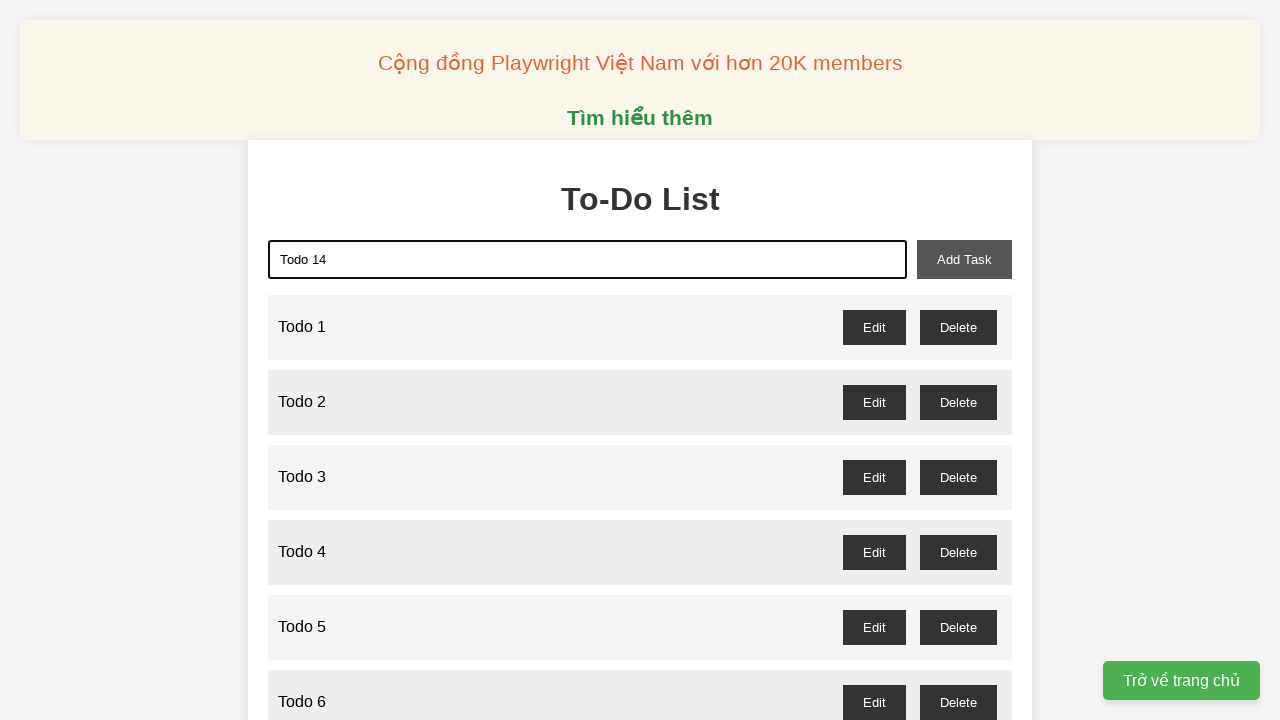

Clicked add task button to add 'Todo 14' at (964, 259) on xpath=//button[@id='add-task']
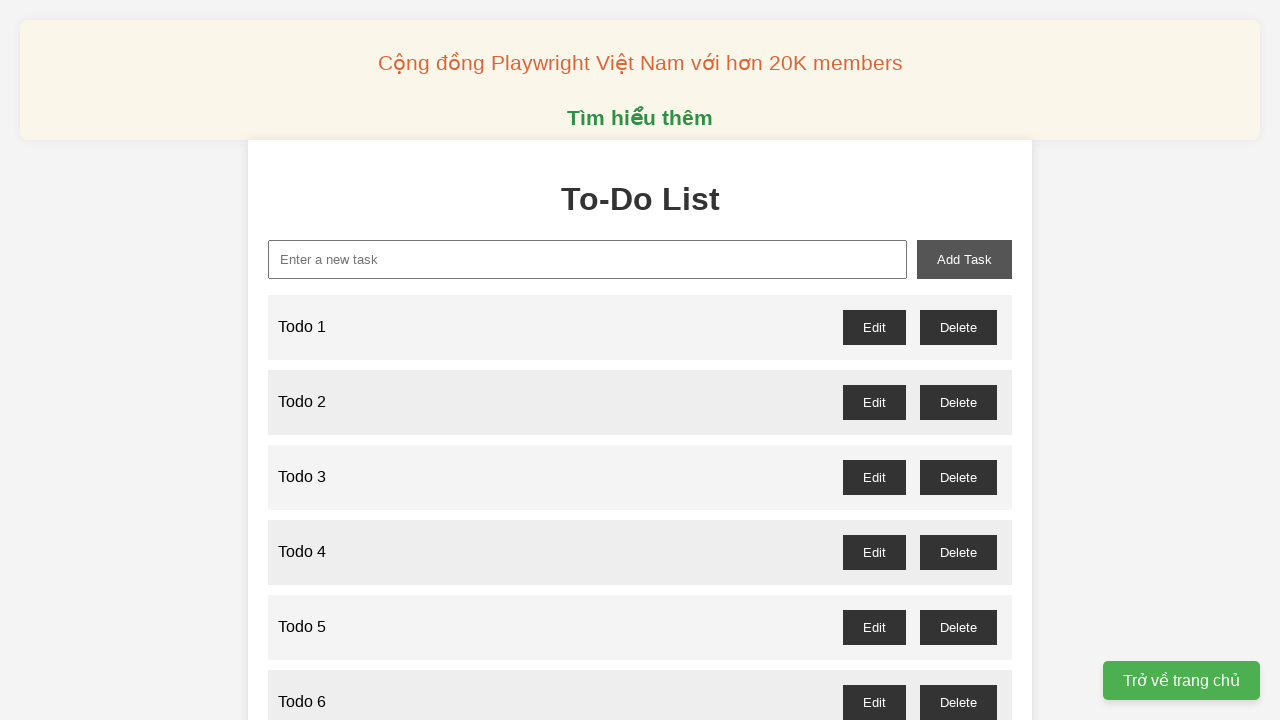

Filled new task input field with 'Todo 15' on //input[@id='new-task']
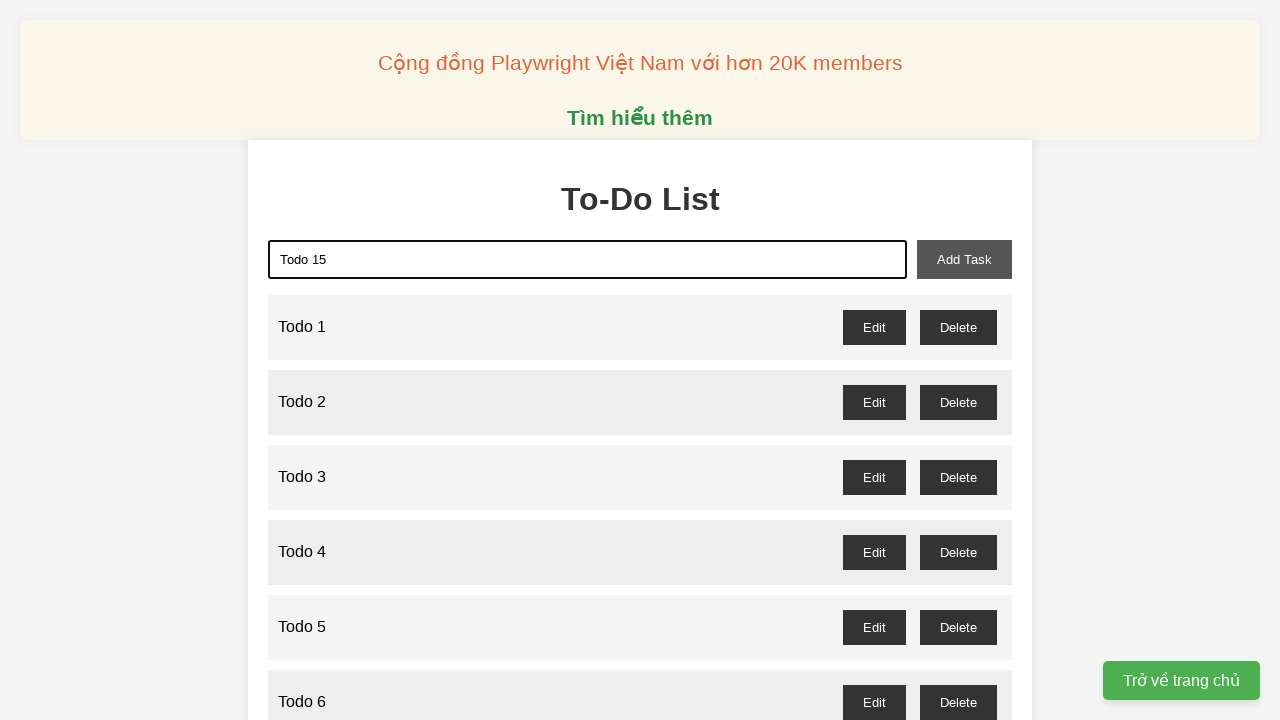

Clicked add task button to add 'Todo 15' at (964, 259) on xpath=//button[@id='add-task']
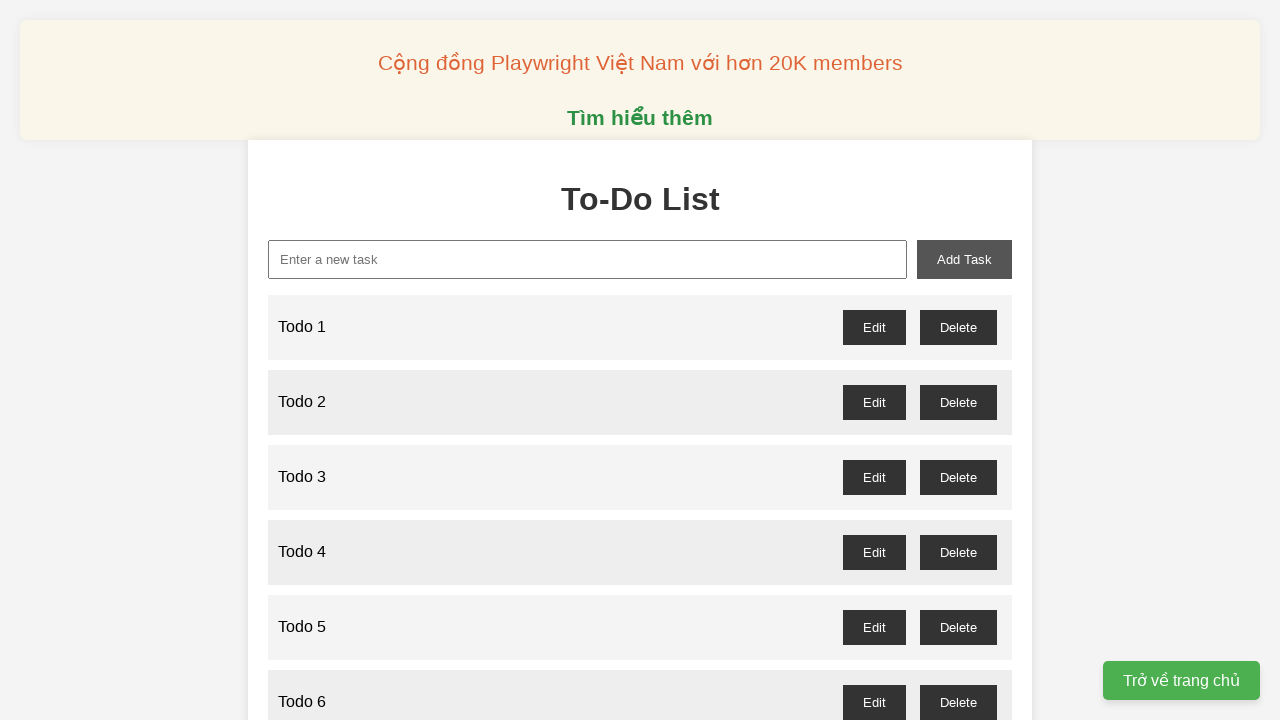

Filled new task input field with 'Todo 16' on //input[@id='new-task']
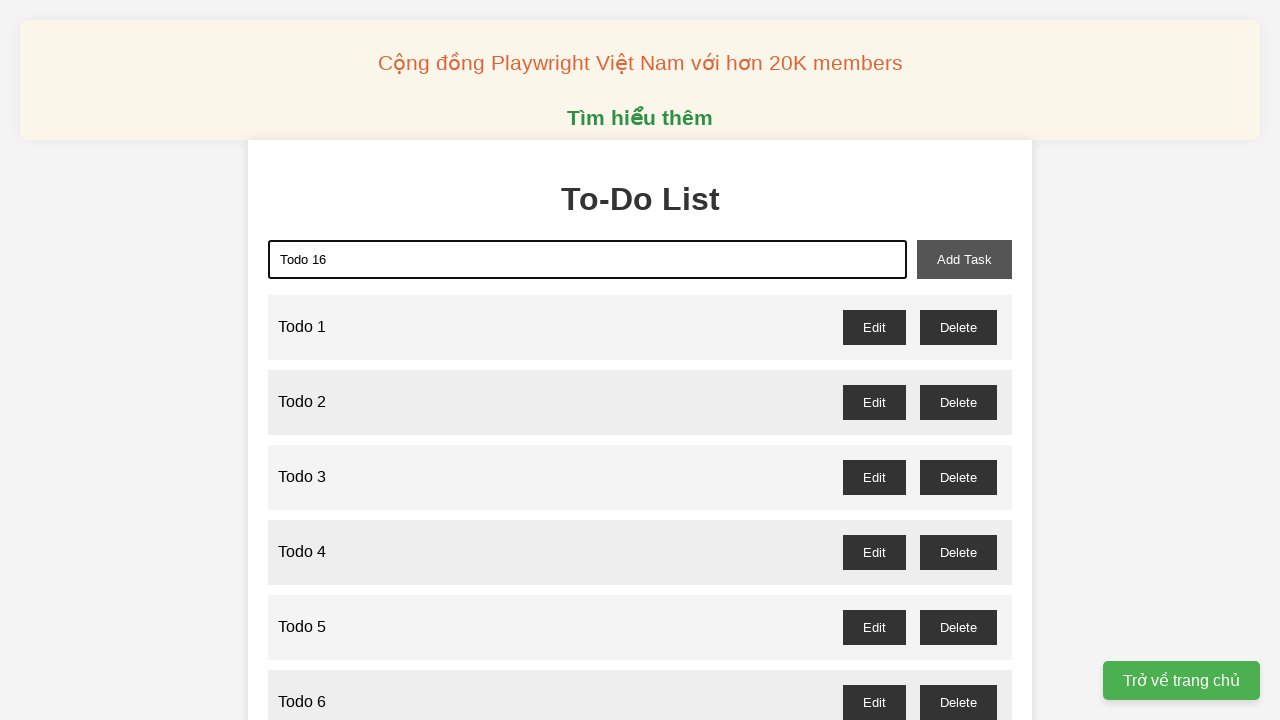

Clicked add task button to add 'Todo 16' at (964, 259) on xpath=//button[@id='add-task']
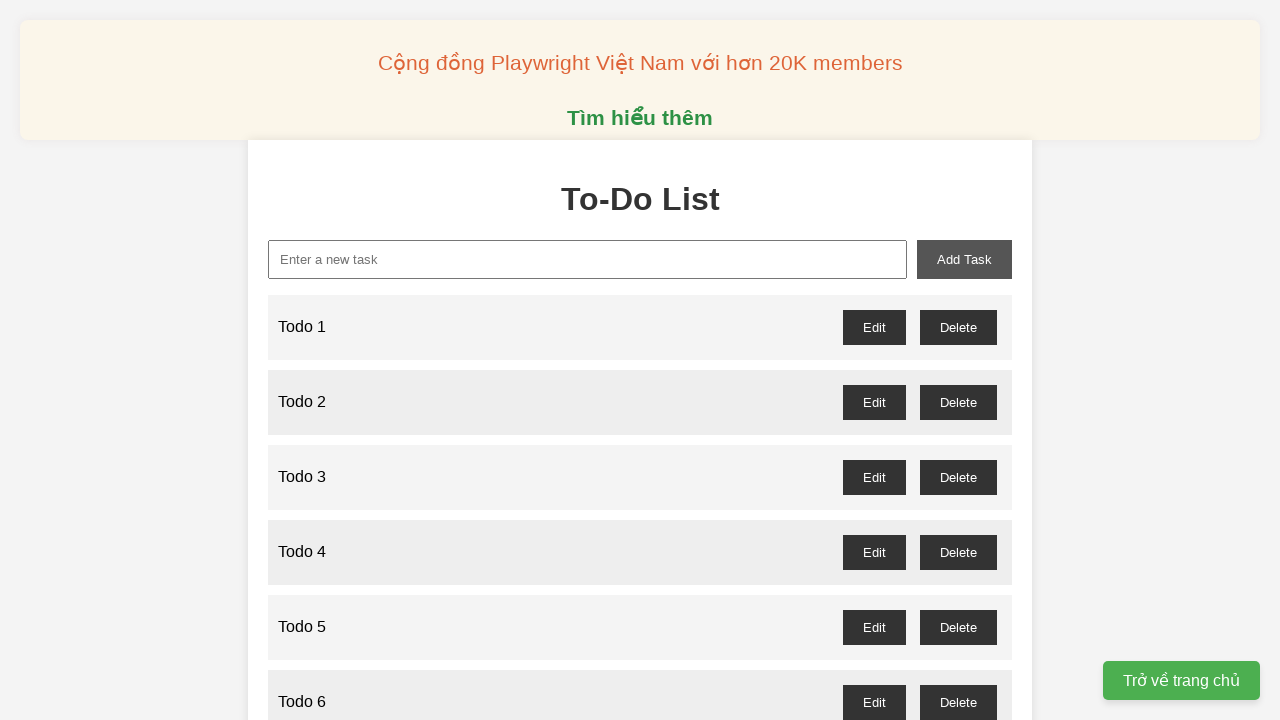

Filled new task input field with 'Todo 17' on //input[@id='new-task']
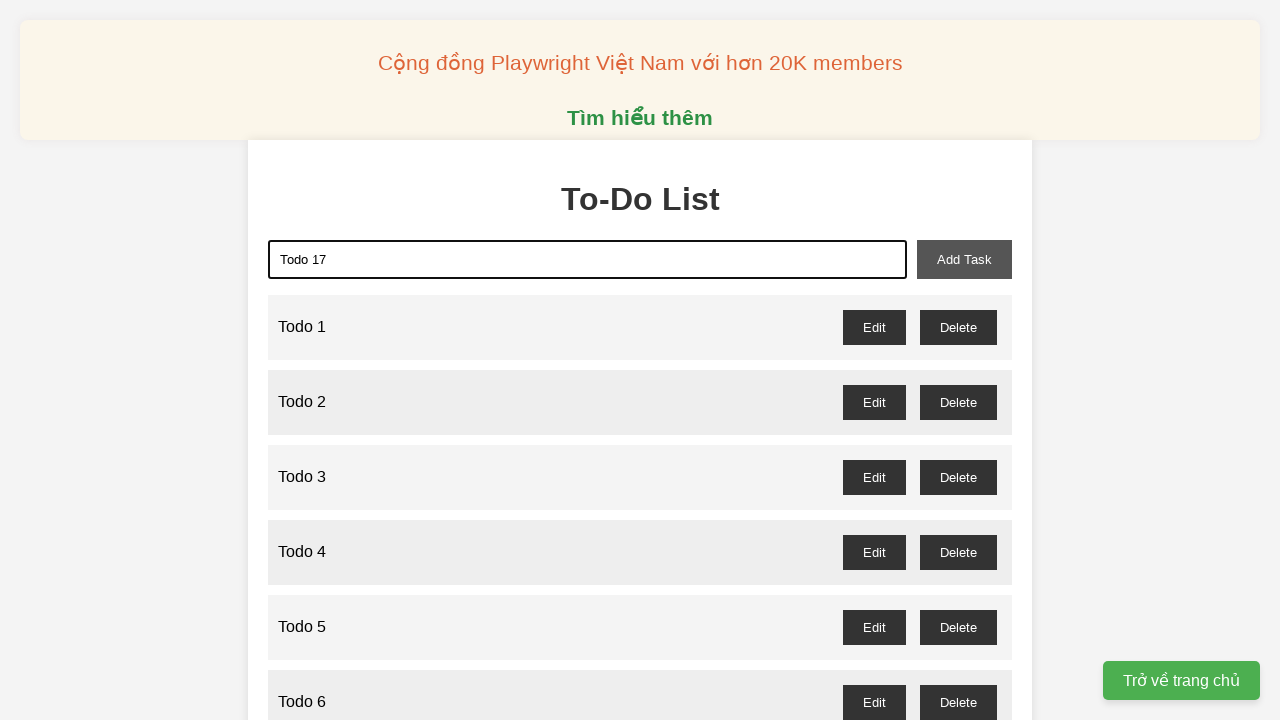

Clicked add task button to add 'Todo 17' at (964, 259) on xpath=//button[@id='add-task']
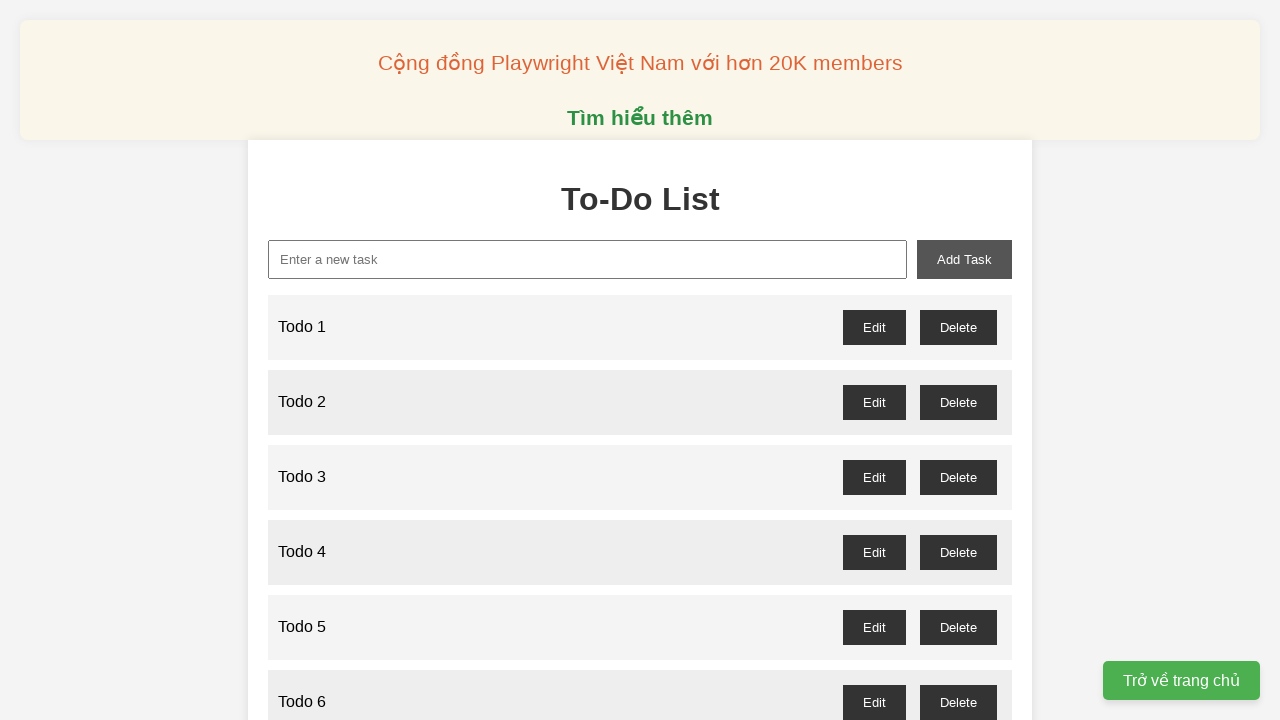

Filled new task input field with 'Todo 18' on //input[@id='new-task']
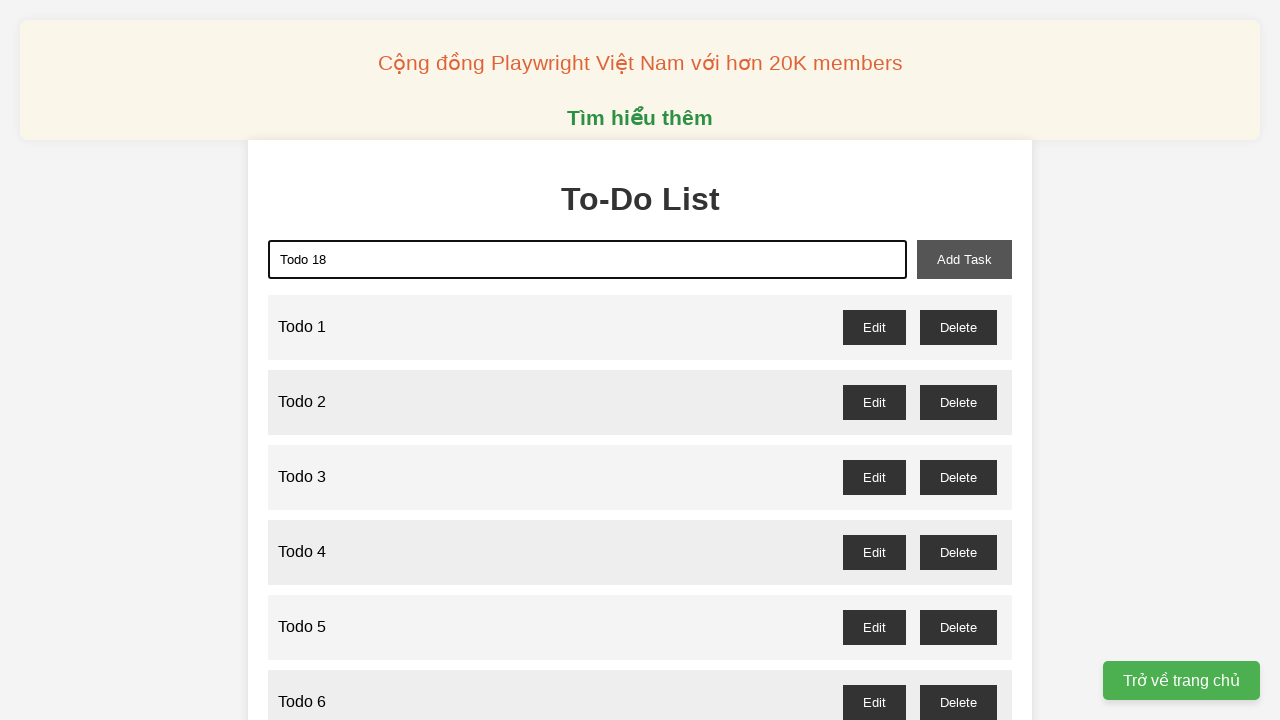

Clicked add task button to add 'Todo 18' at (964, 259) on xpath=//button[@id='add-task']
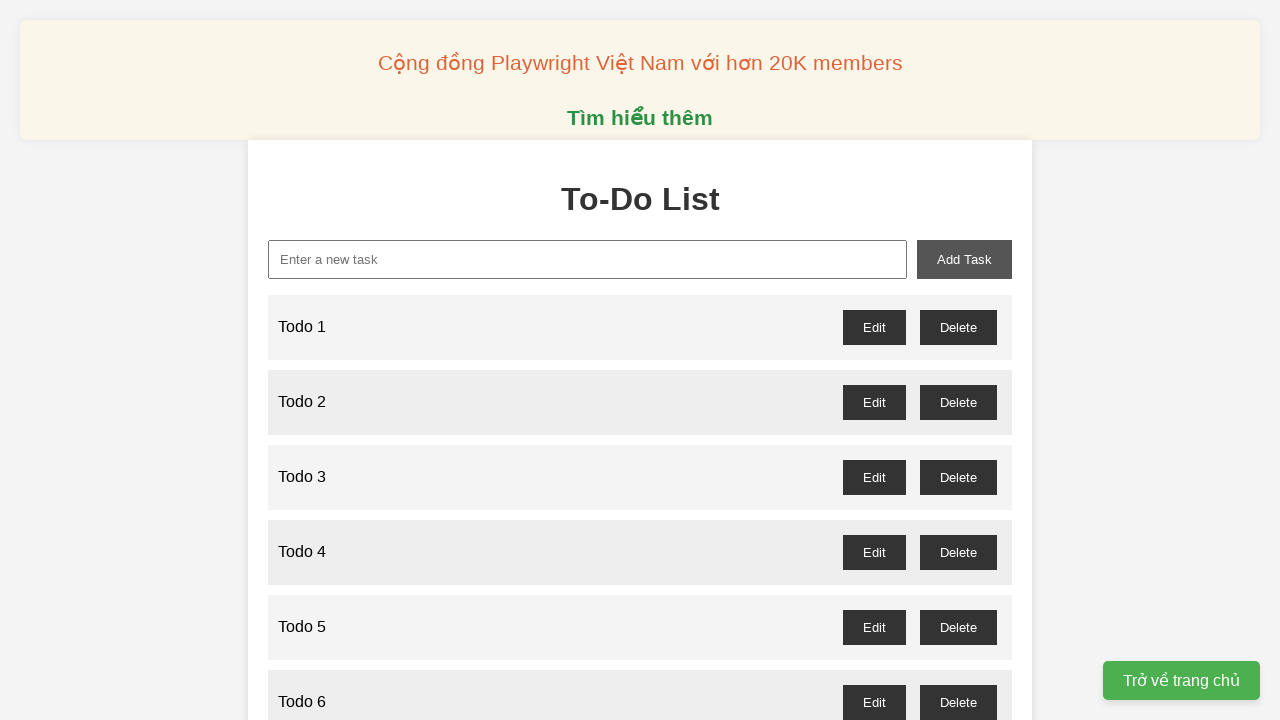

Filled new task input field with 'Todo 19' on //input[@id='new-task']
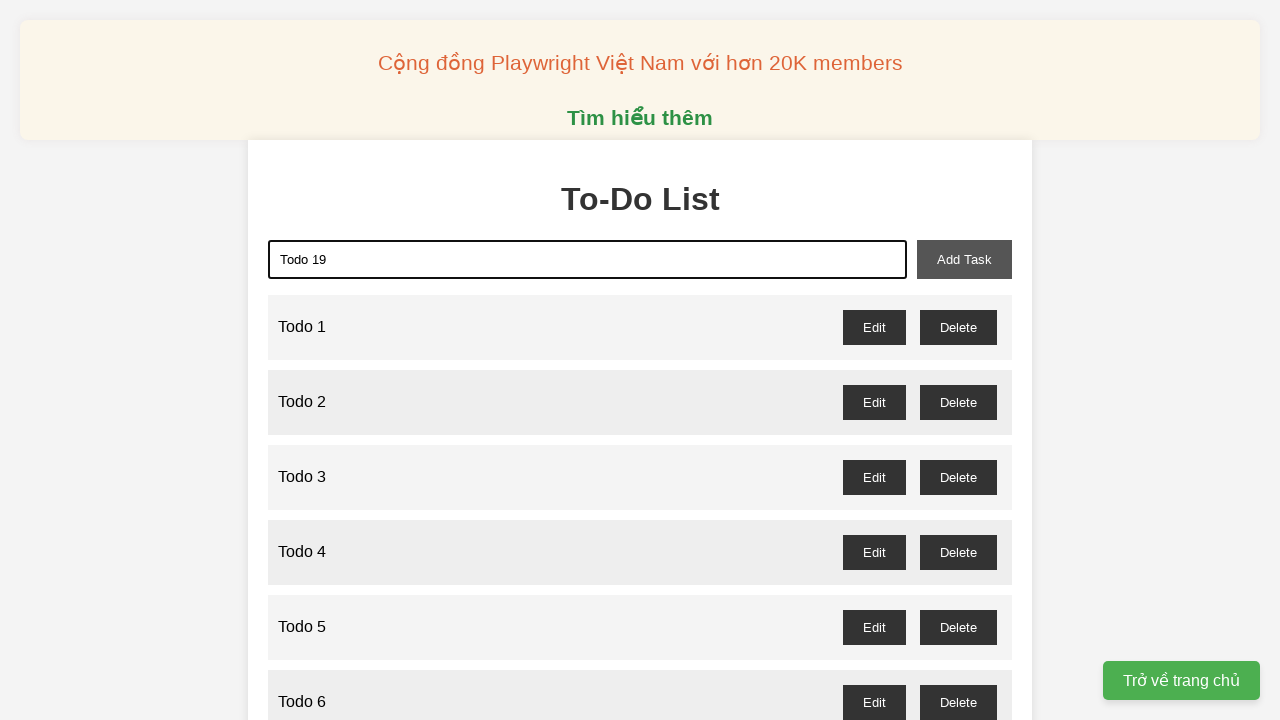

Clicked add task button to add 'Todo 19' at (964, 259) on xpath=//button[@id='add-task']
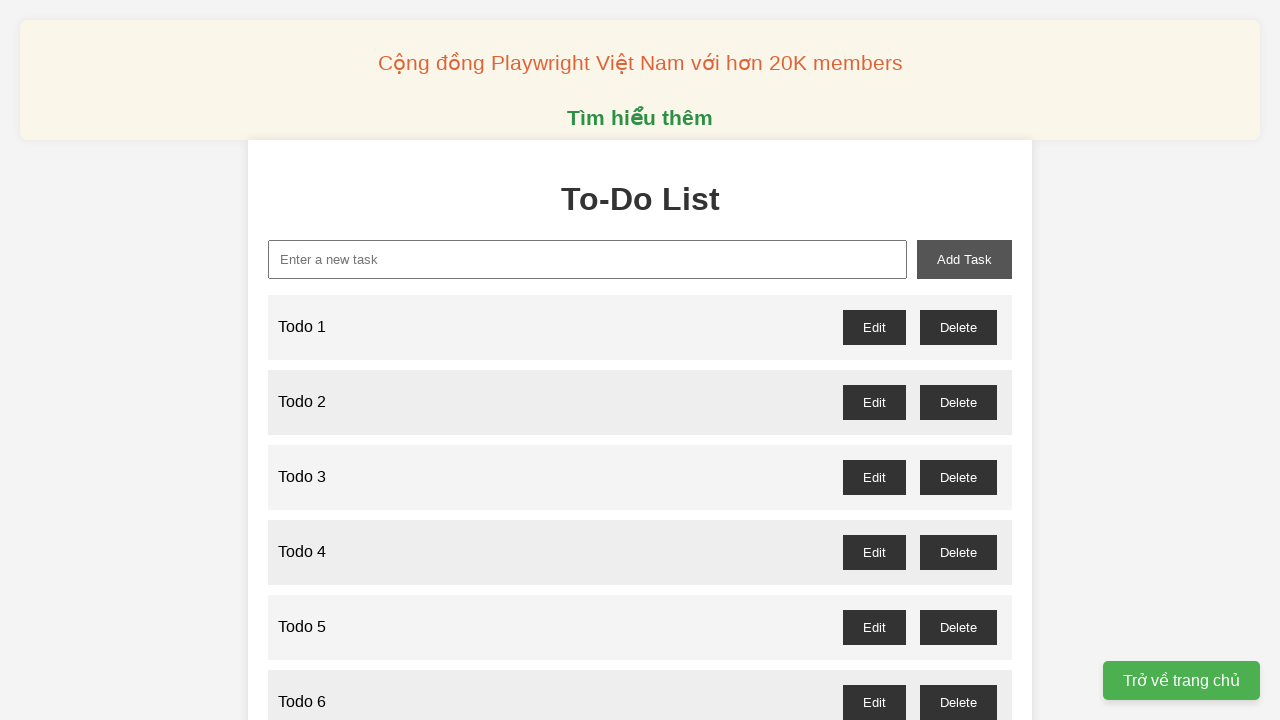

Filled new task input field with 'Todo 20' on //input[@id='new-task']
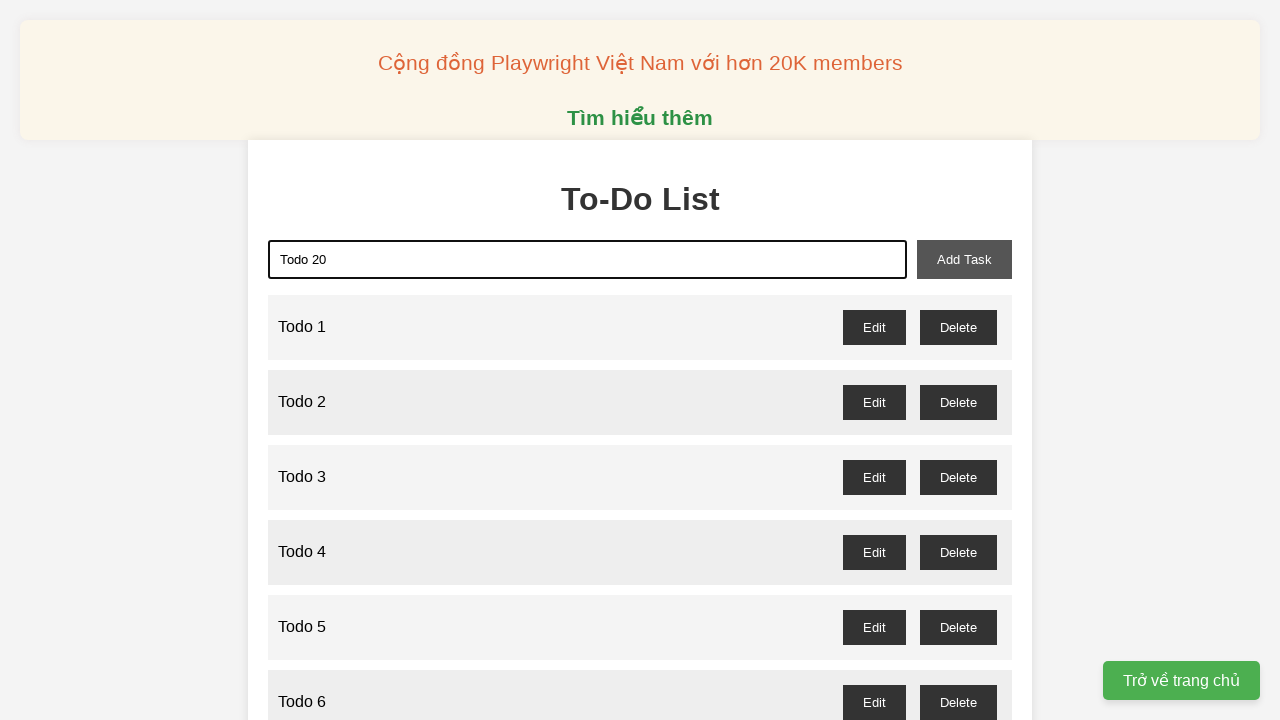

Clicked add task button to add 'Todo 20' at (964, 259) on xpath=//button[@id='add-task']
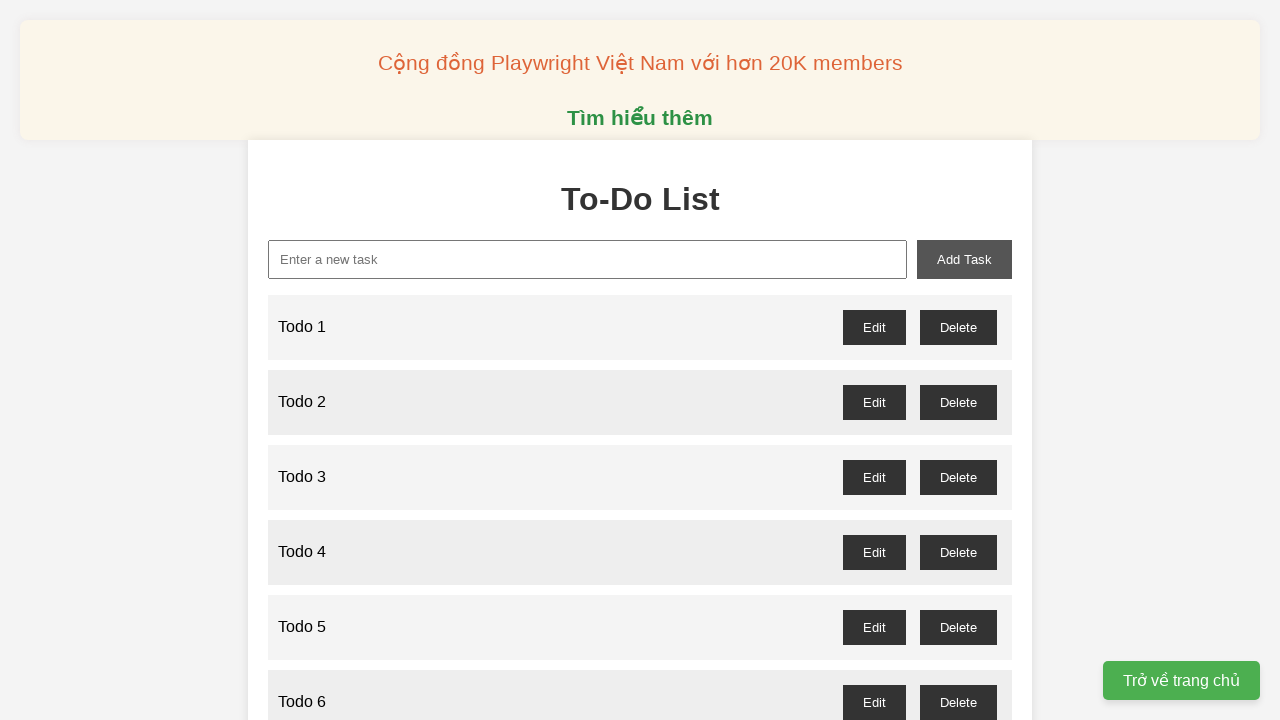

Filled new task input field with 'Todo 21' on //input[@id='new-task']
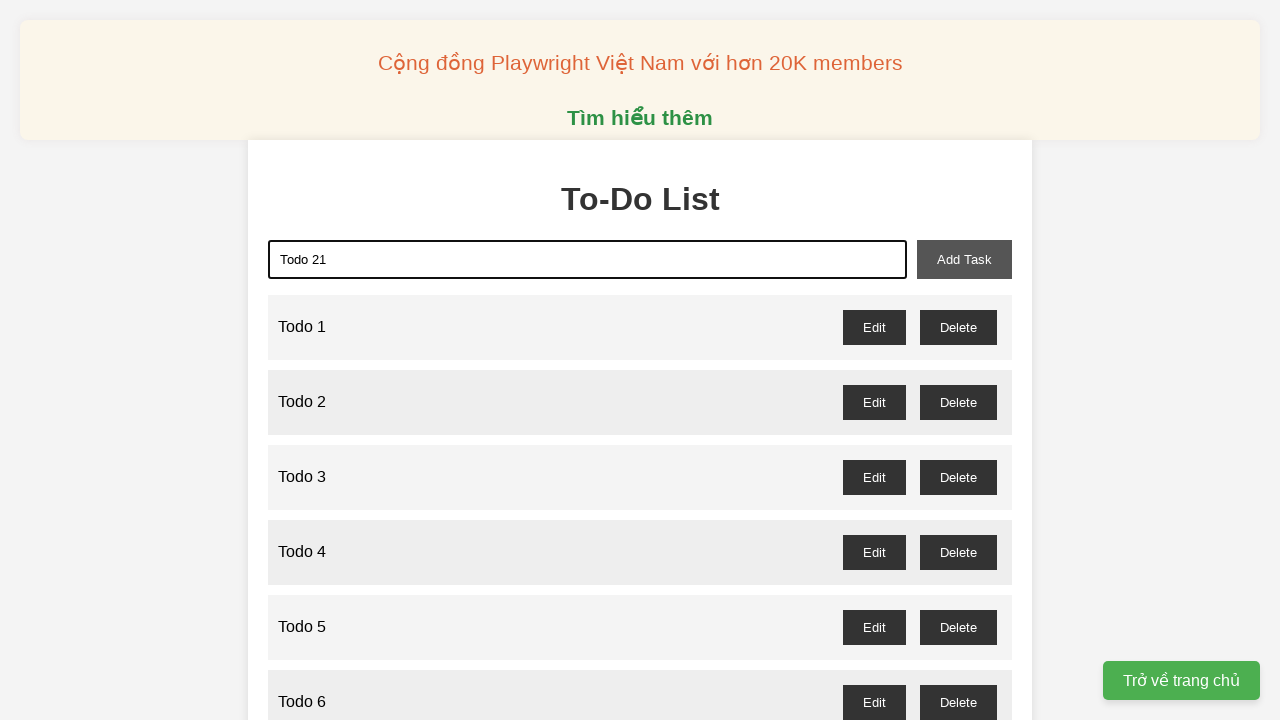

Clicked add task button to add 'Todo 21' at (964, 259) on xpath=//button[@id='add-task']
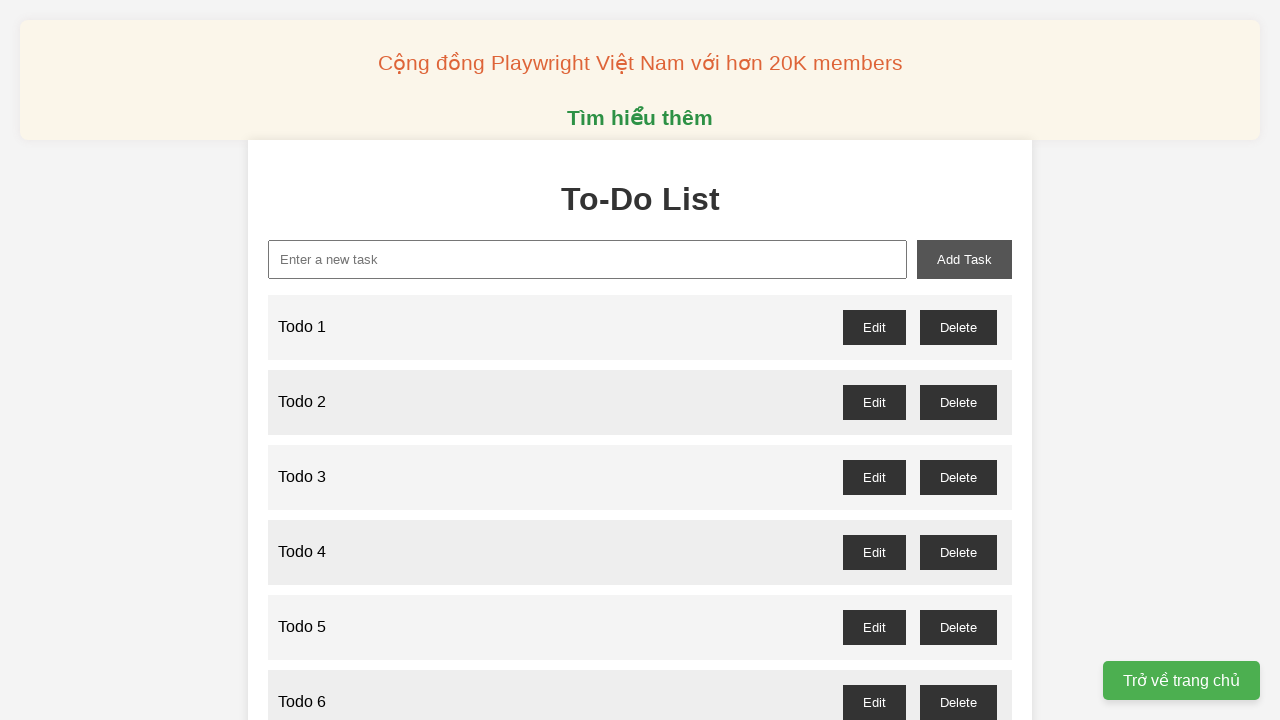

Filled new task input field with 'Todo 22' on //input[@id='new-task']
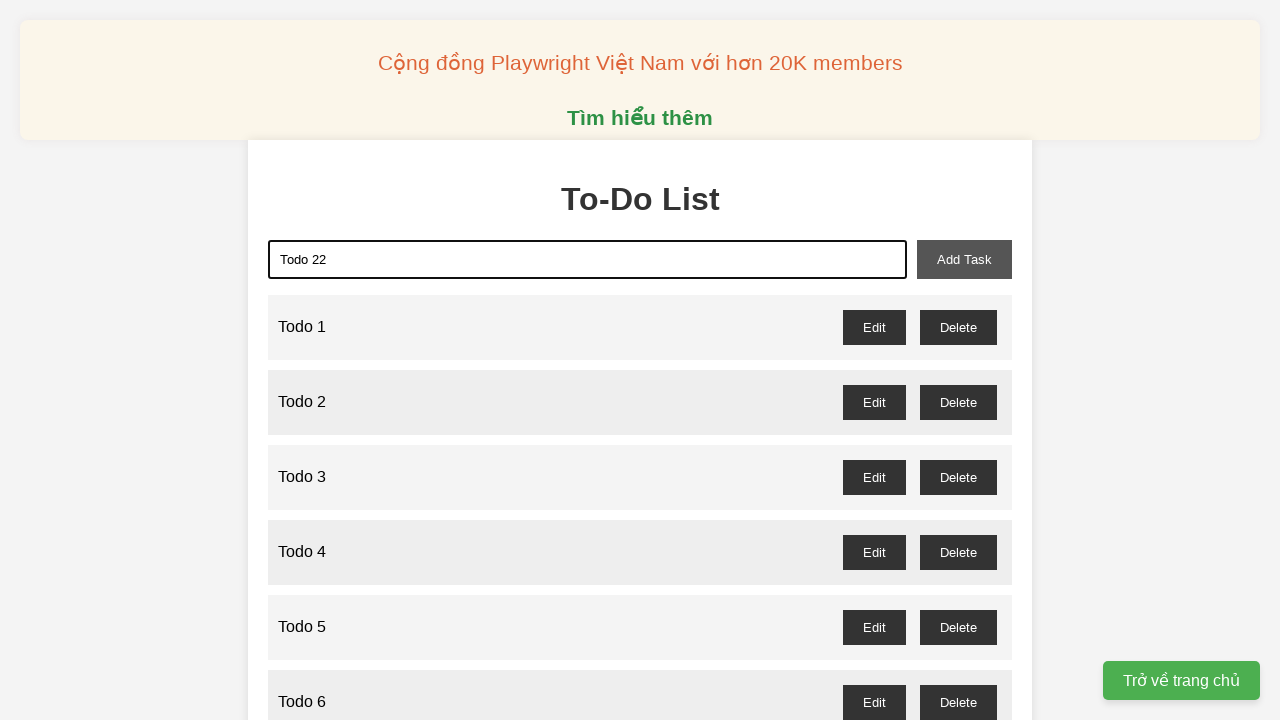

Clicked add task button to add 'Todo 22' at (964, 259) on xpath=//button[@id='add-task']
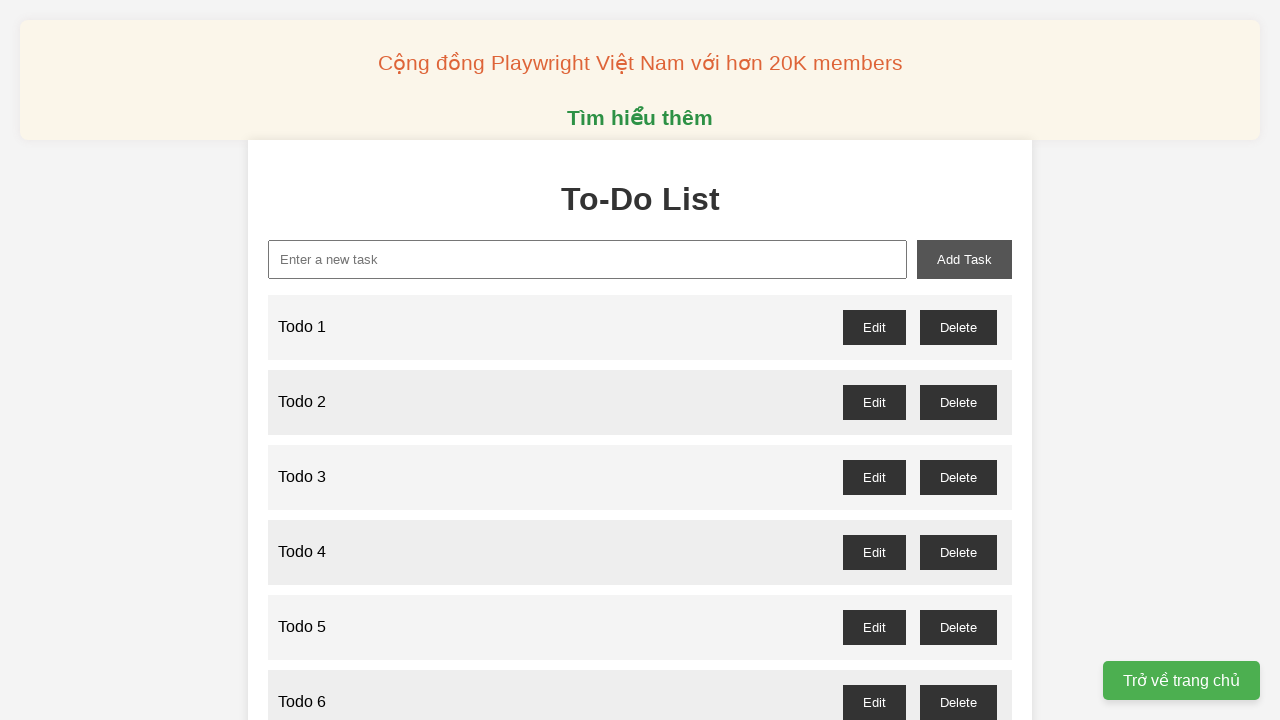

Filled new task input field with 'Todo 23' on //input[@id='new-task']
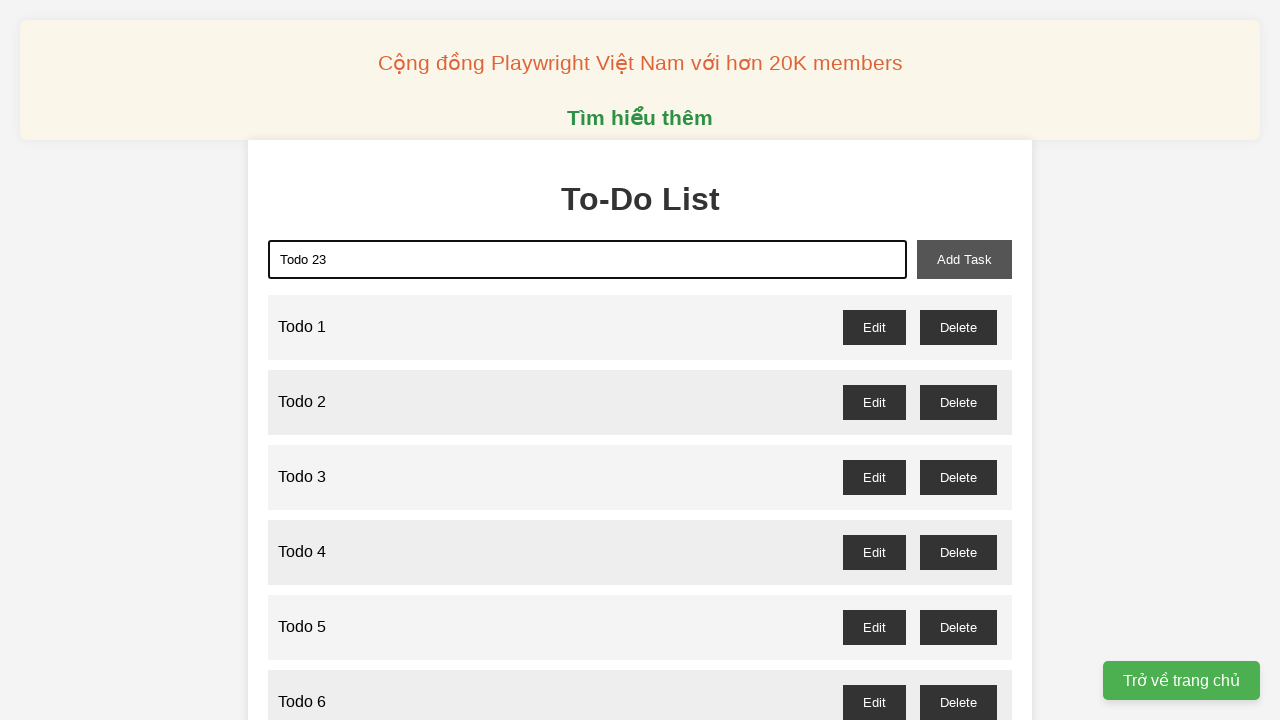

Clicked add task button to add 'Todo 23' at (964, 259) on xpath=//button[@id='add-task']
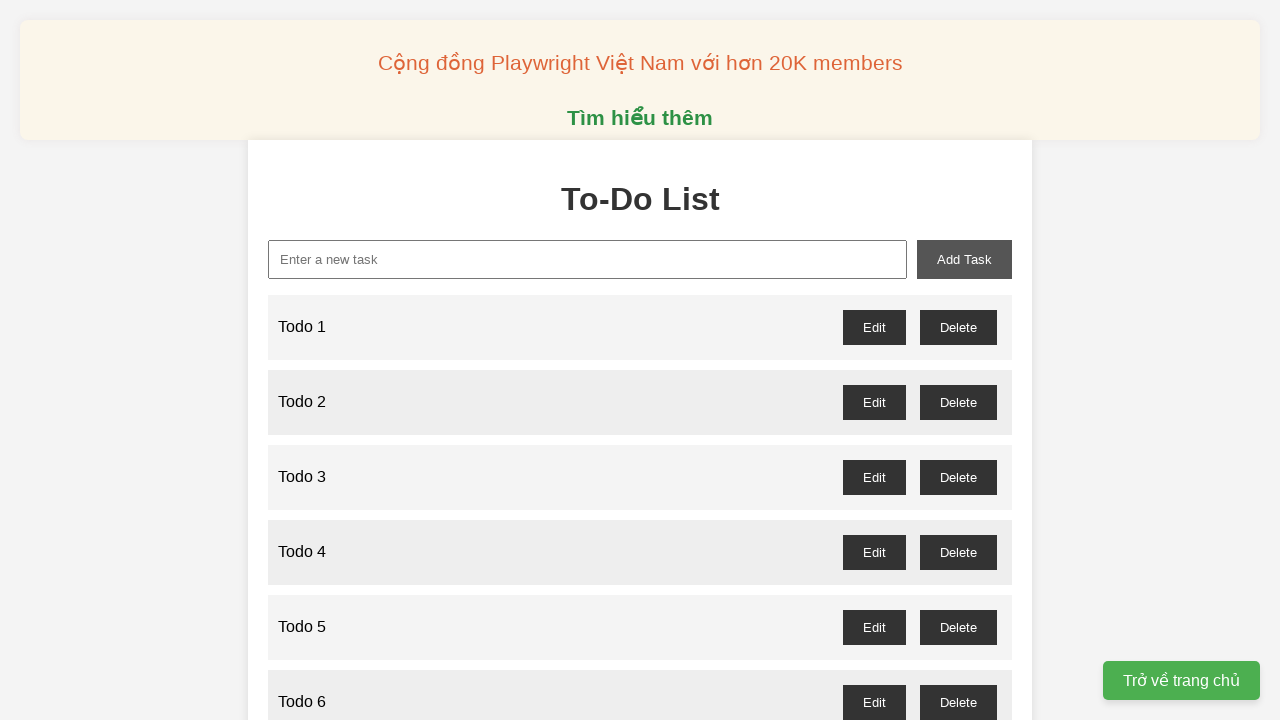

Filled new task input field with 'Todo 24' on //input[@id='new-task']
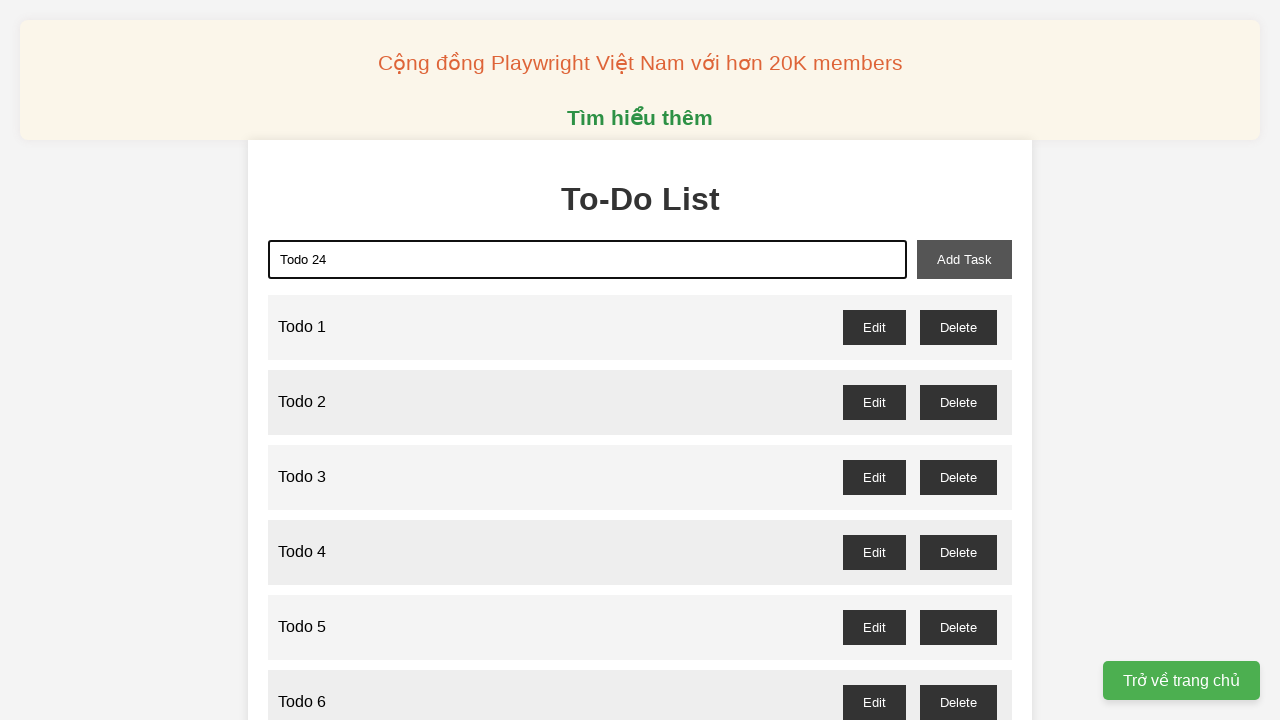

Clicked add task button to add 'Todo 24' at (964, 259) on xpath=//button[@id='add-task']
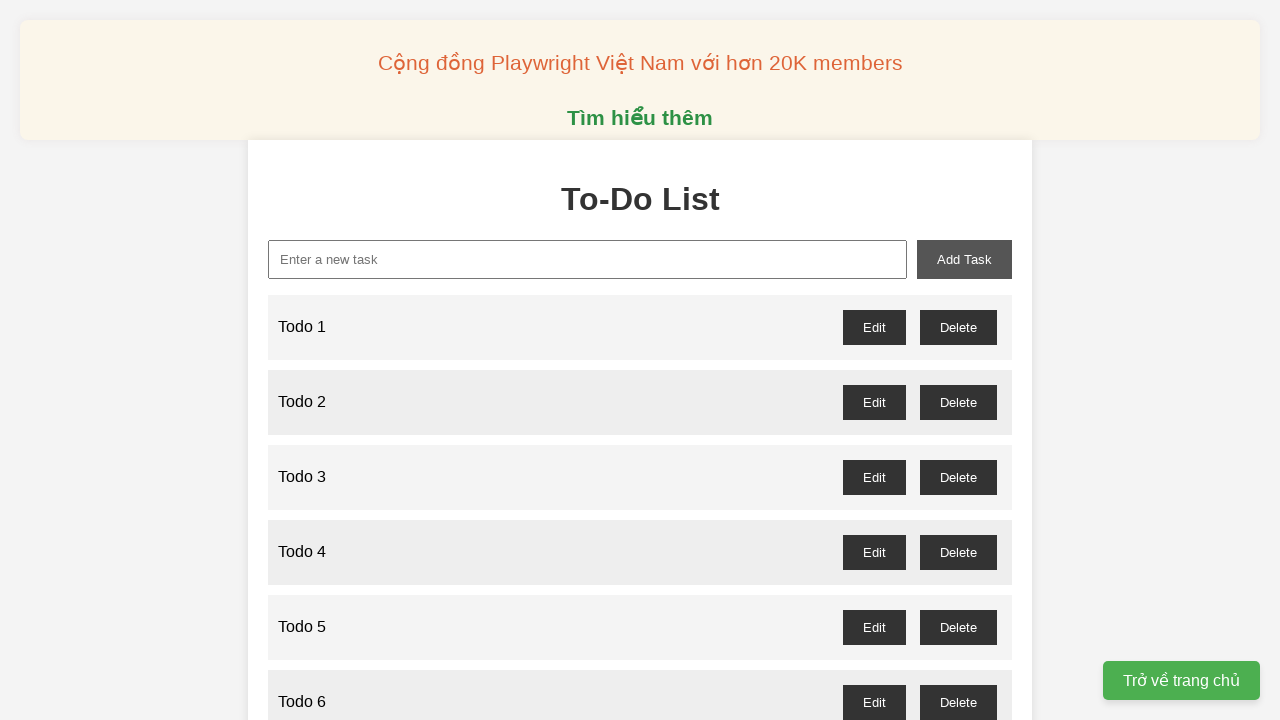

Filled new task input field with 'Todo 25' on //input[@id='new-task']
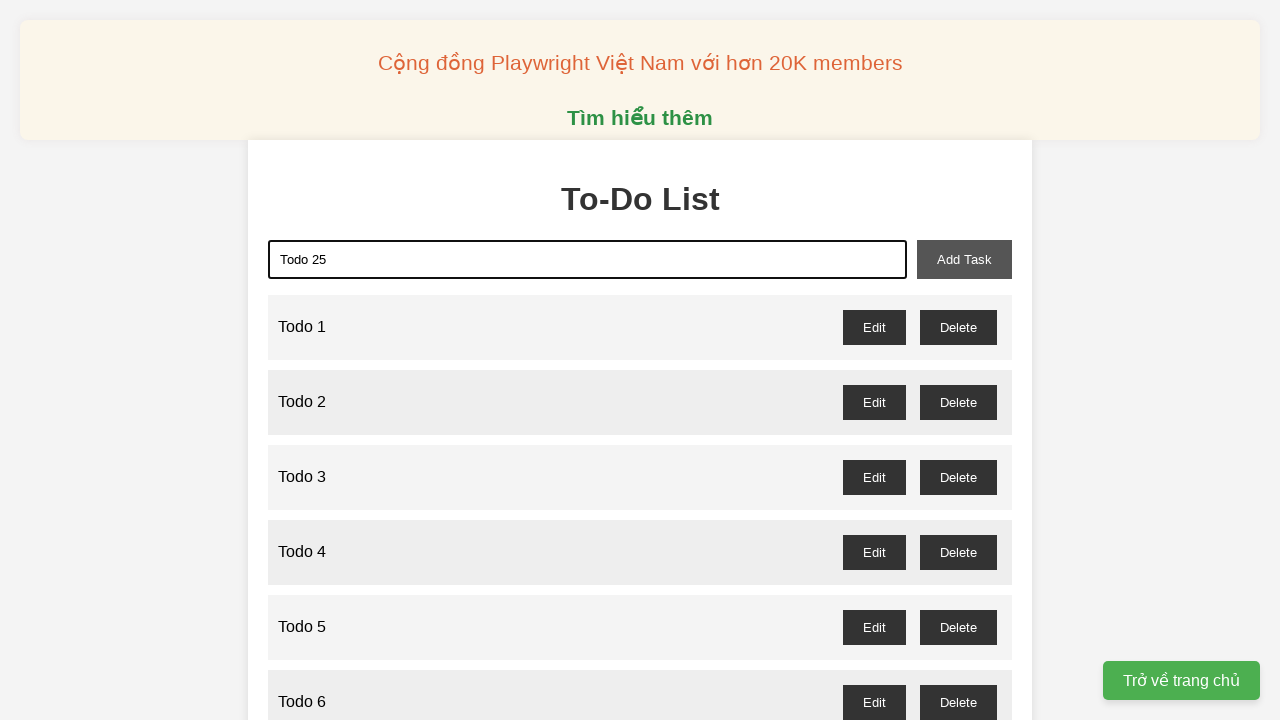

Clicked add task button to add 'Todo 25' at (964, 259) on xpath=//button[@id='add-task']
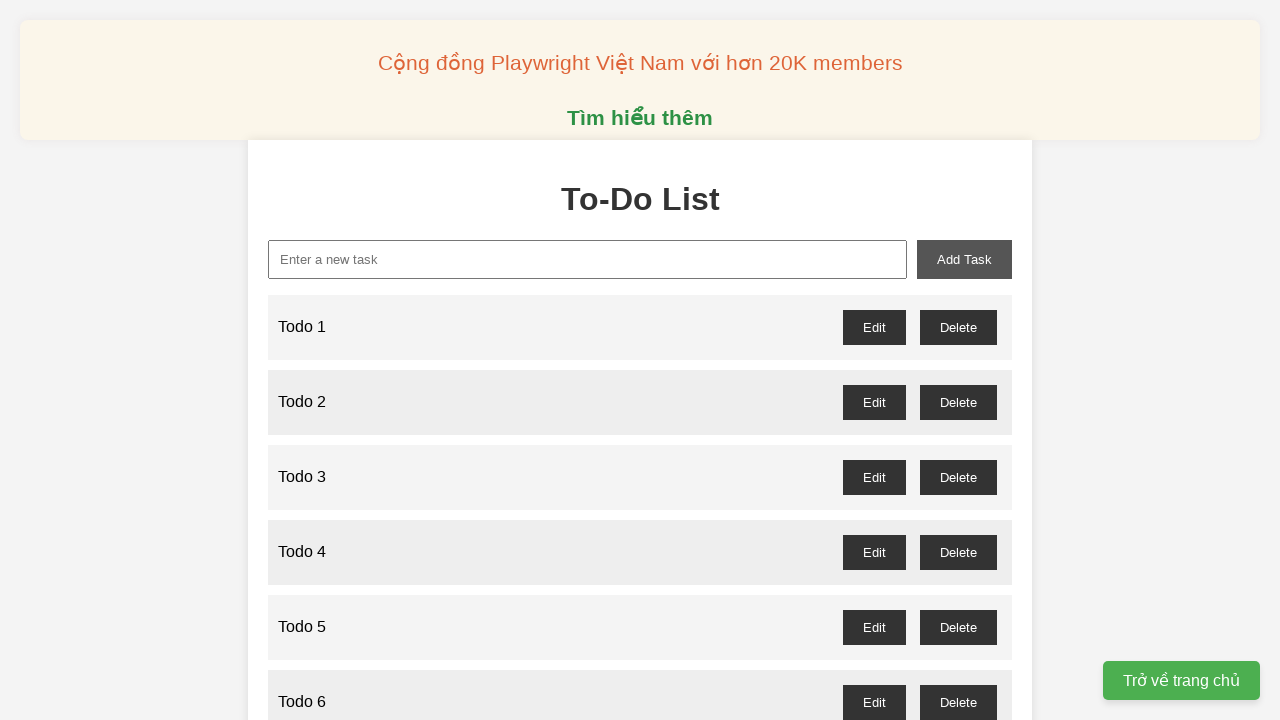

Filled new task input field with 'Todo 26' on //input[@id='new-task']
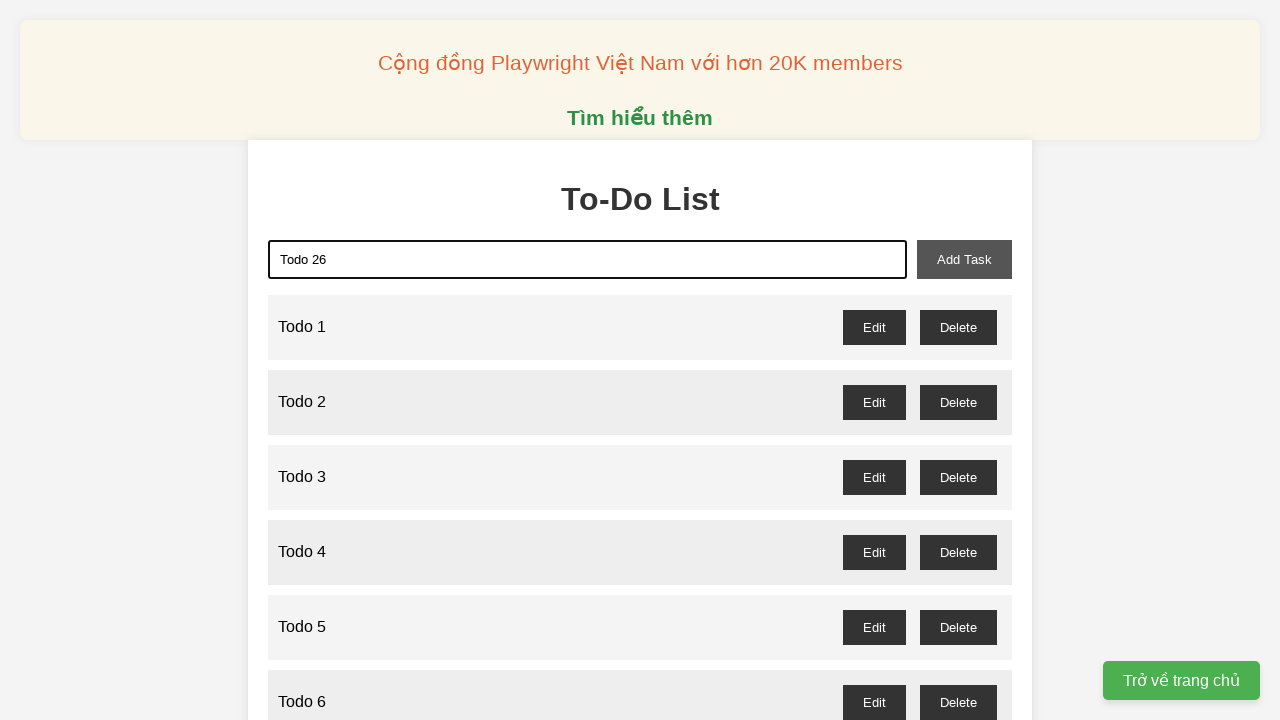

Clicked add task button to add 'Todo 26' at (964, 259) on xpath=//button[@id='add-task']
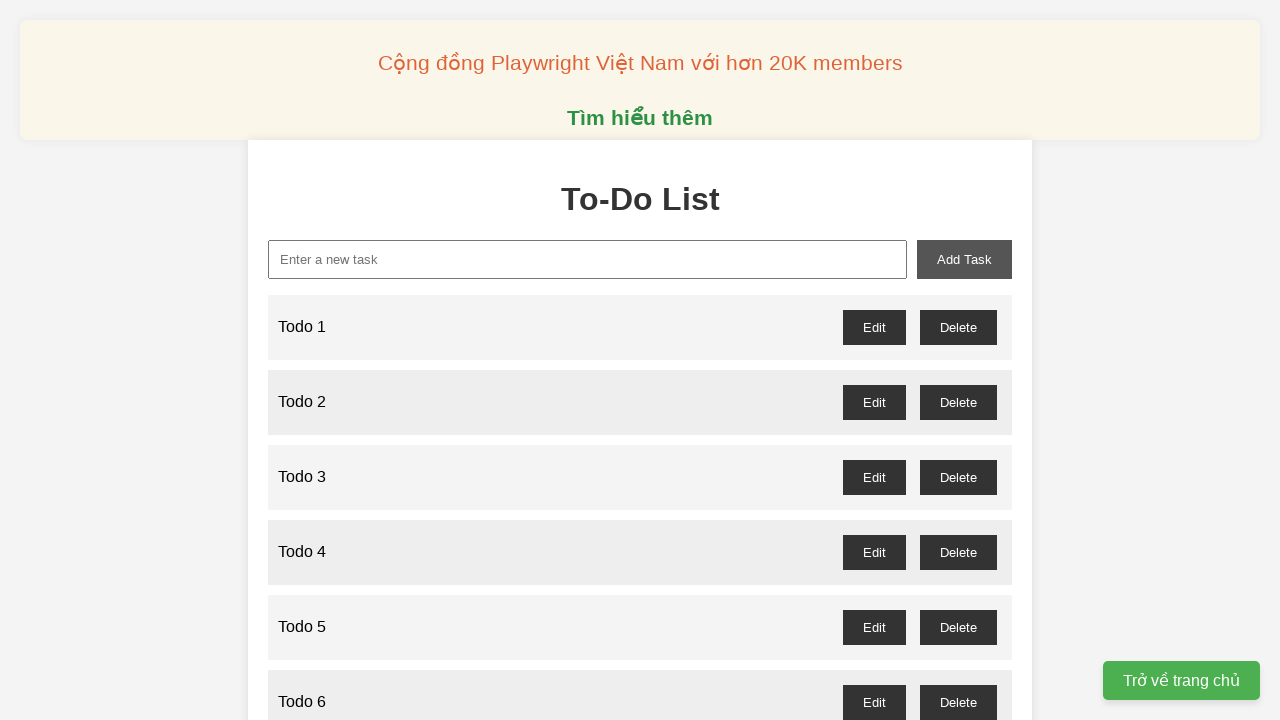

Filled new task input field with 'Todo 27' on //input[@id='new-task']
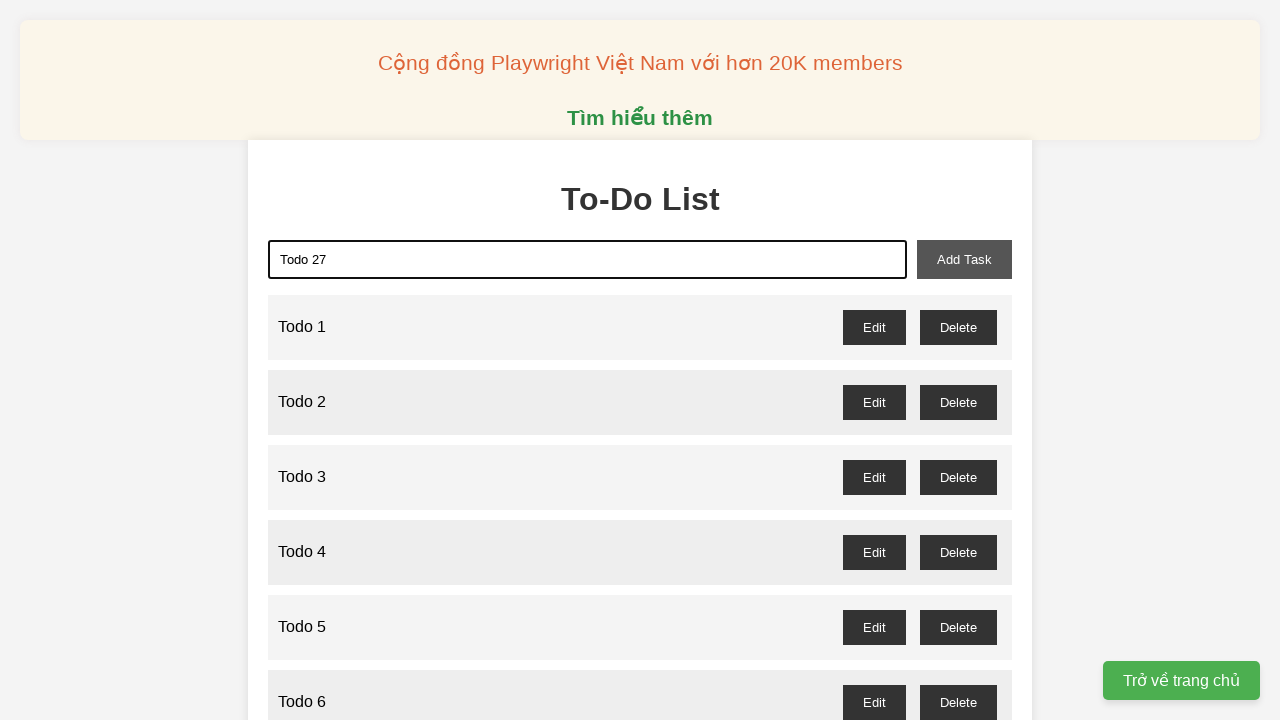

Clicked add task button to add 'Todo 27' at (964, 259) on xpath=//button[@id='add-task']
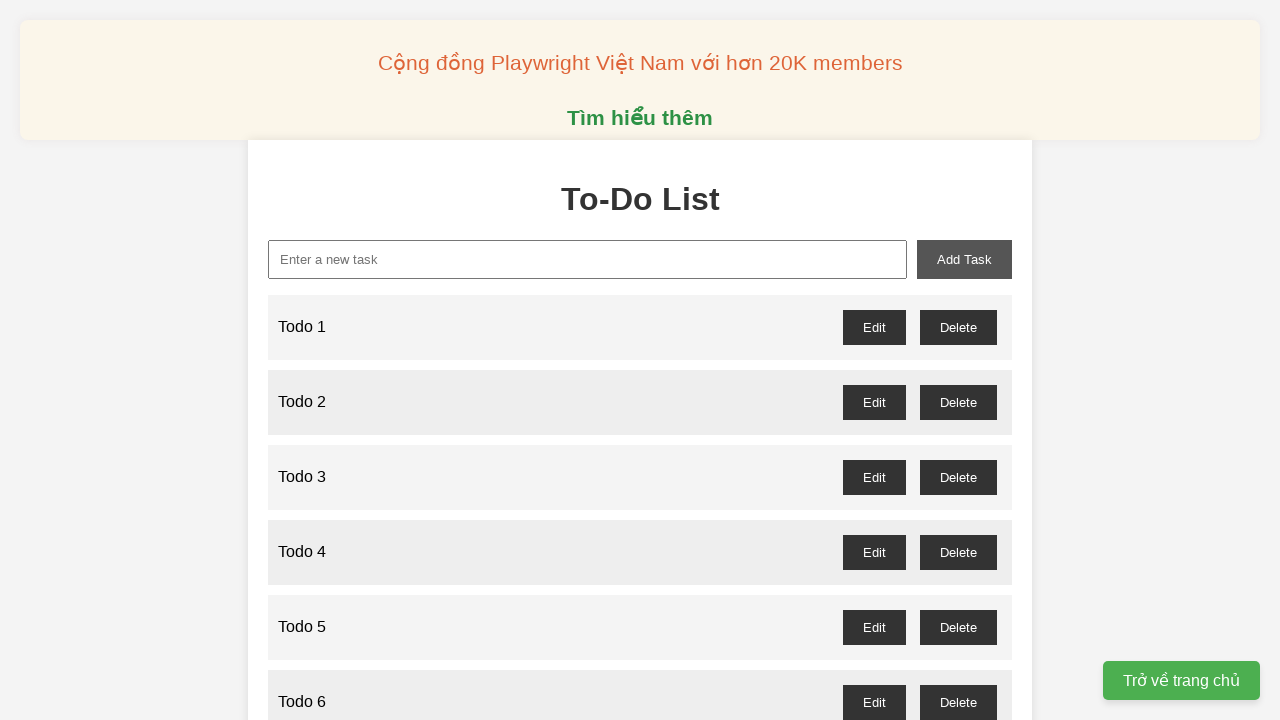

Filled new task input field with 'Todo 28' on //input[@id='new-task']
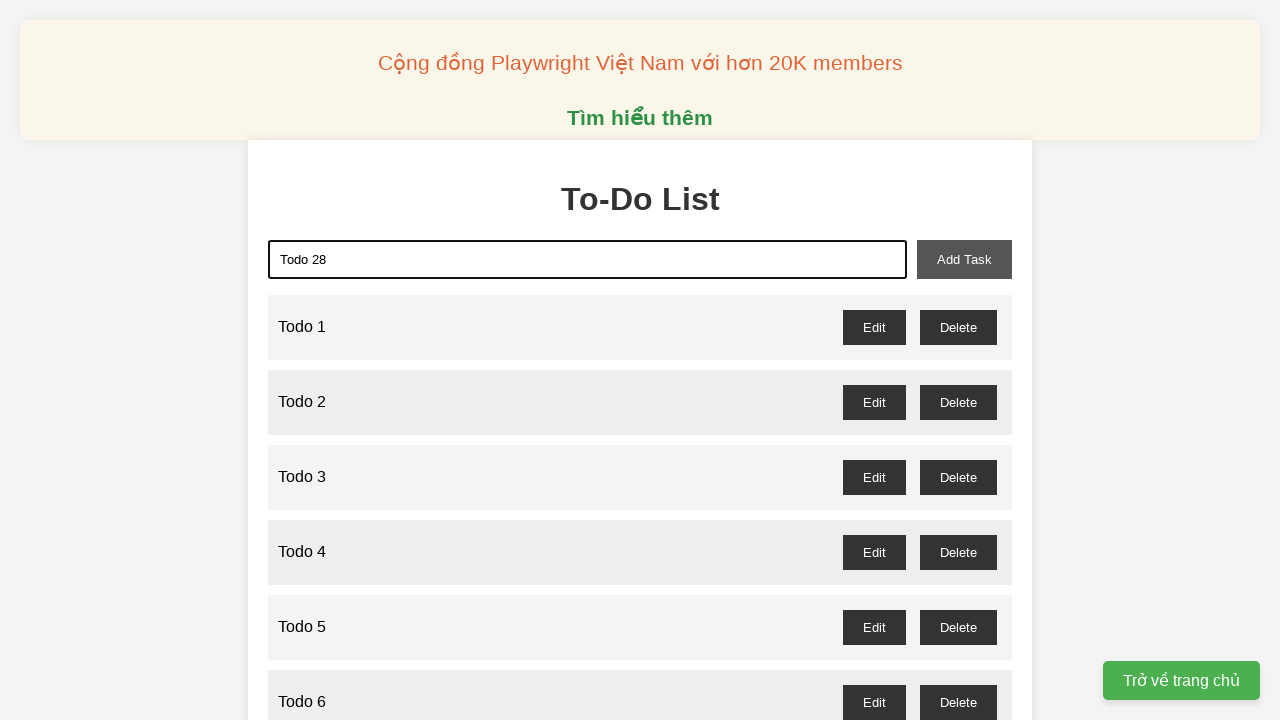

Clicked add task button to add 'Todo 28' at (964, 259) on xpath=//button[@id='add-task']
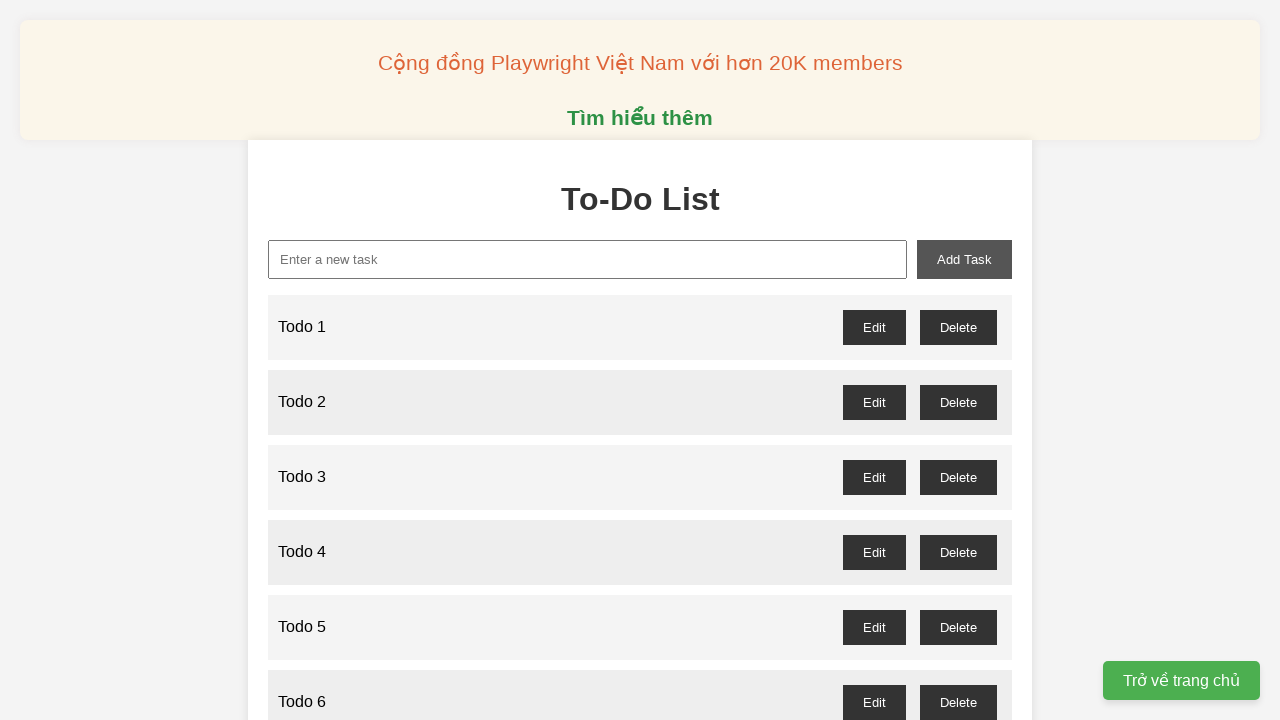

Filled new task input field with 'Todo 29' on //input[@id='new-task']
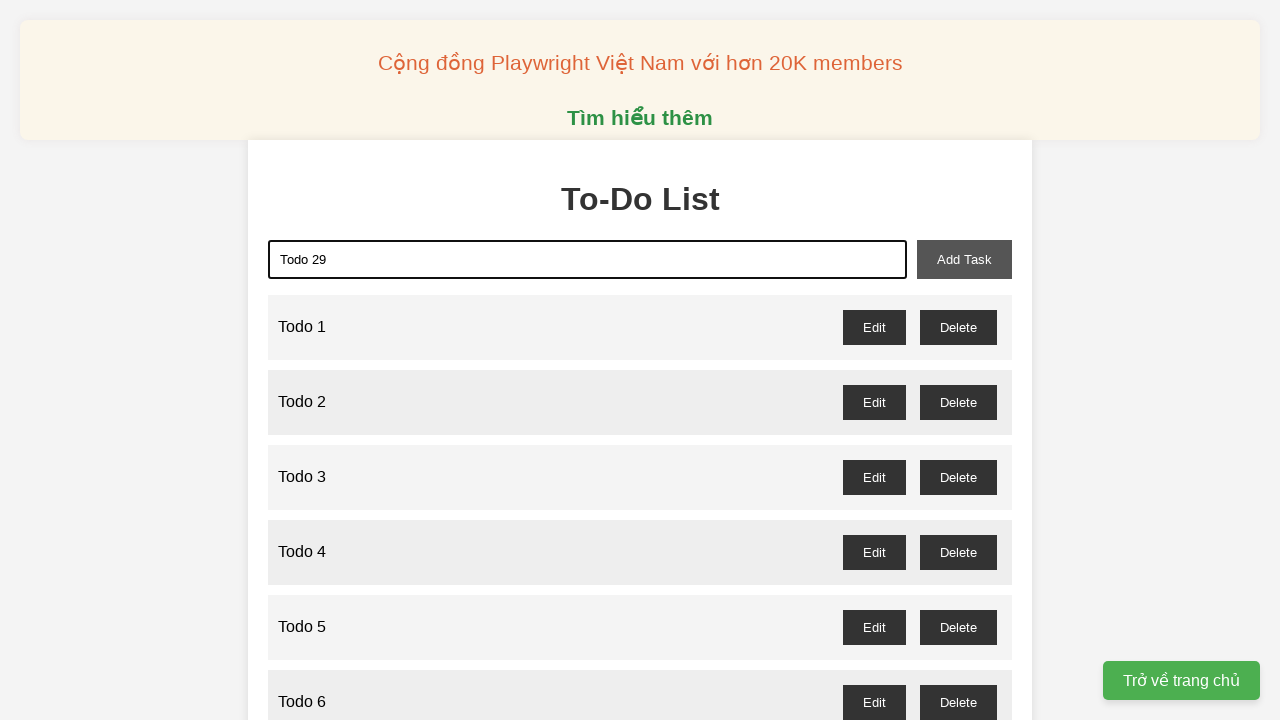

Clicked add task button to add 'Todo 29' at (964, 259) on xpath=//button[@id='add-task']
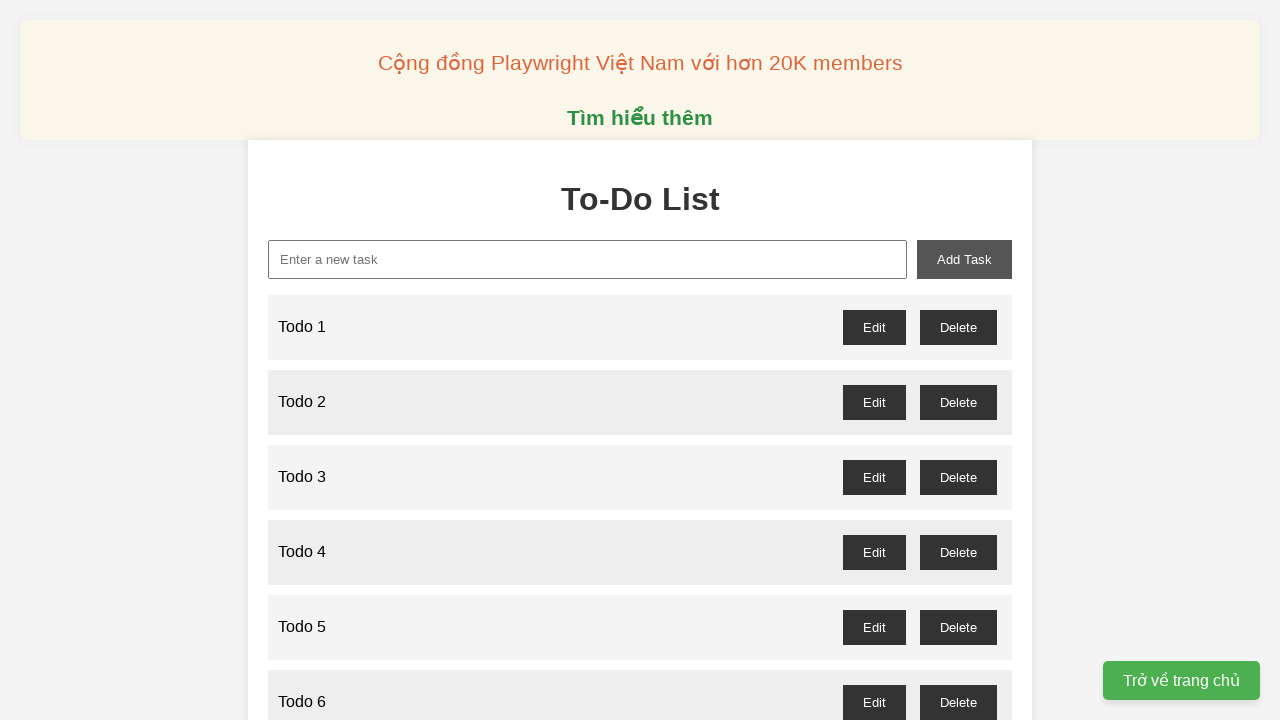

Filled new task input field with 'Todo 30' on //input[@id='new-task']
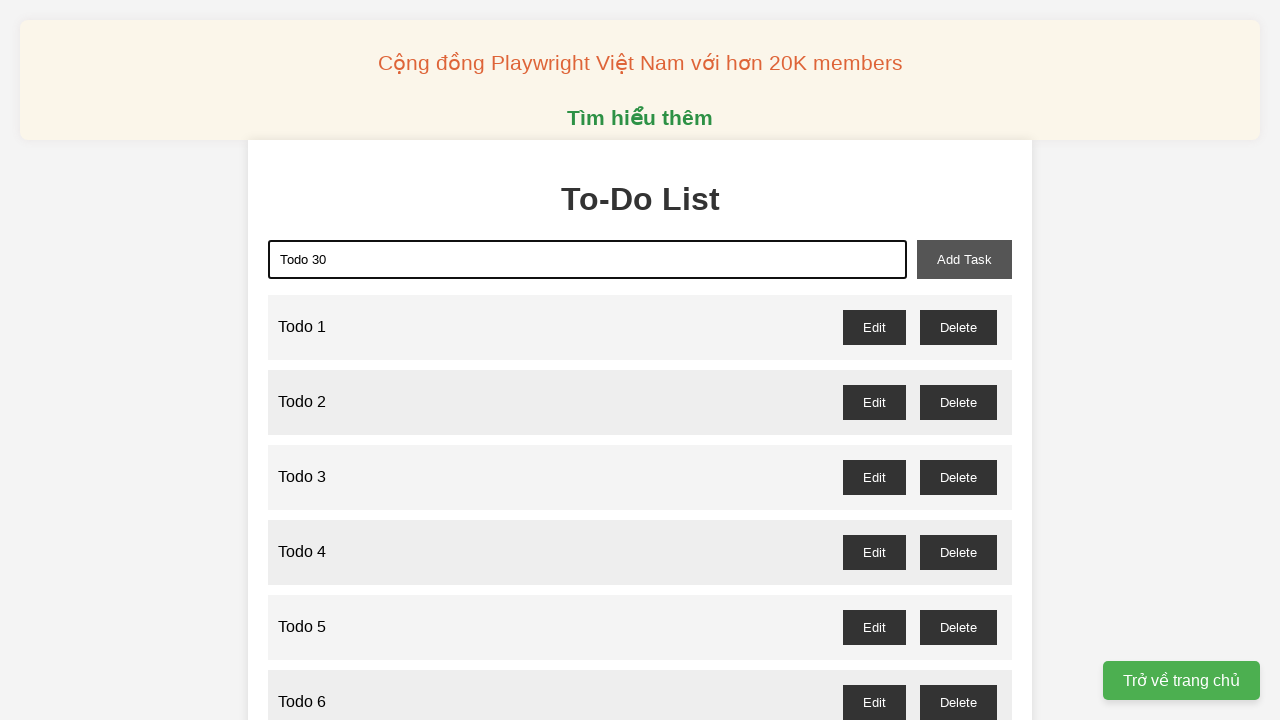

Clicked add task button to add 'Todo 30' at (964, 259) on xpath=//button[@id='add-task']
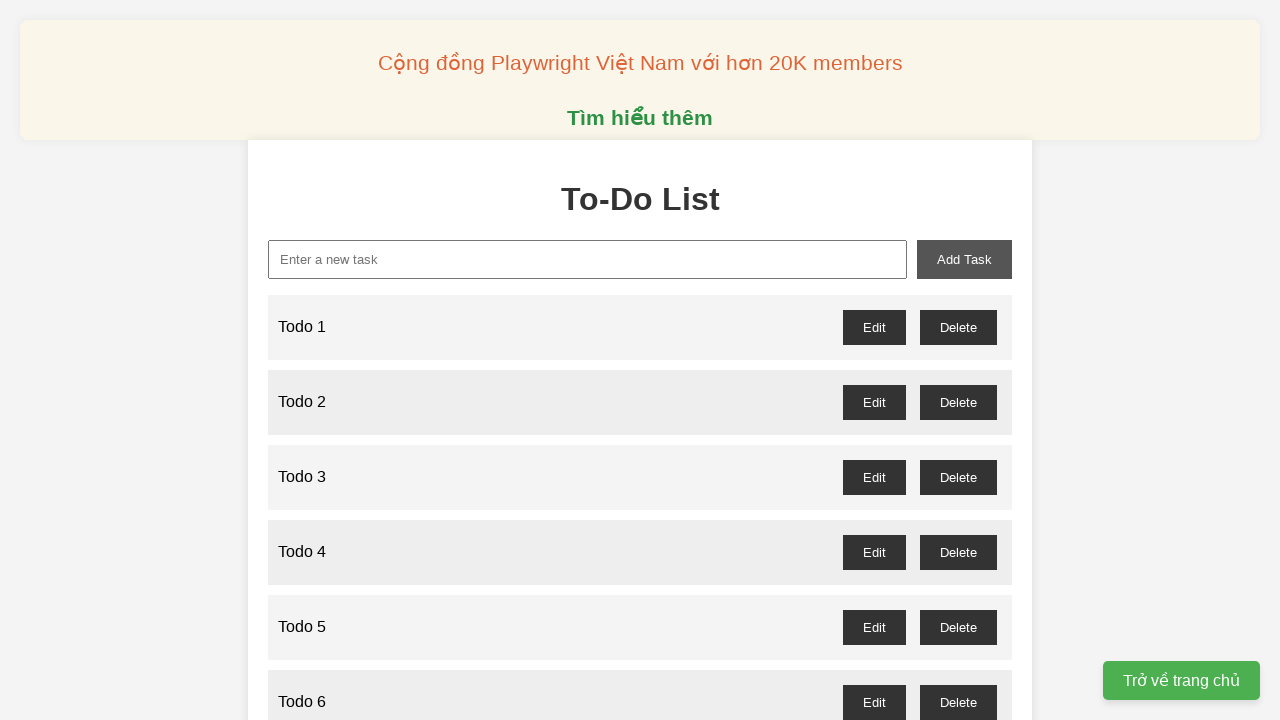

Filled new task input field with 'Todo 31' on //input[@id='new-task']
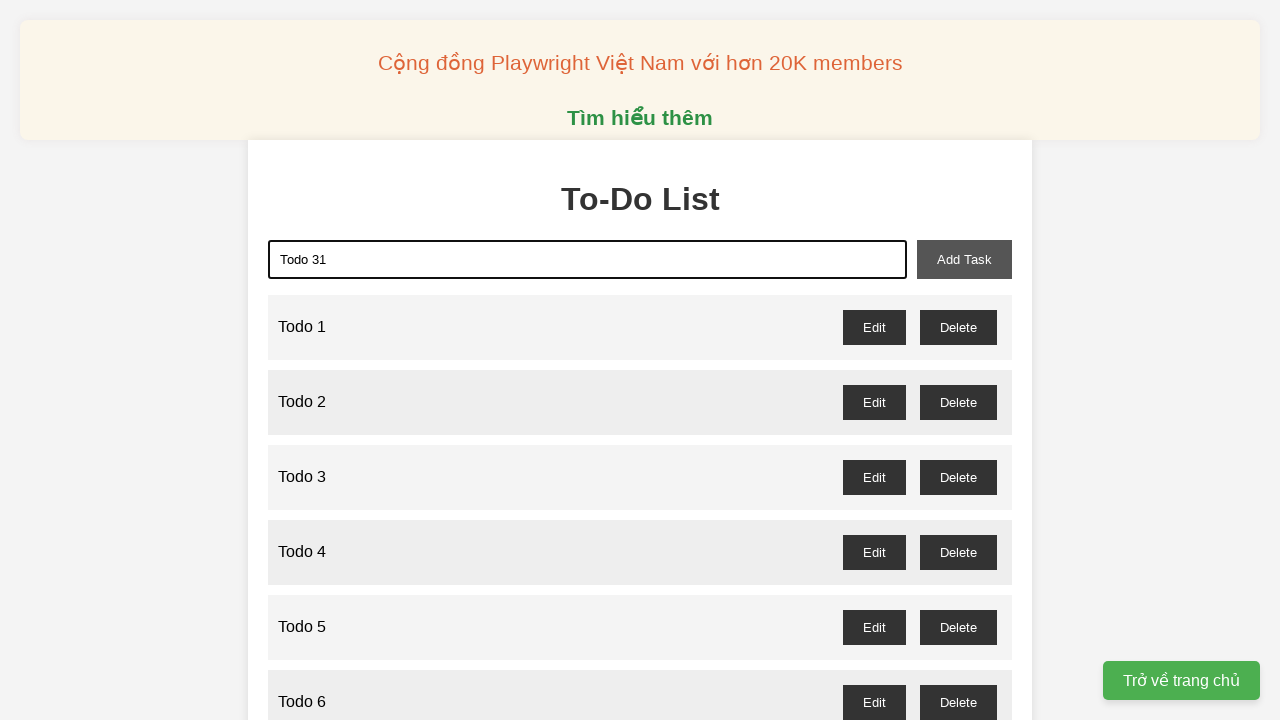

Clicked add task button to add 'Todo 31' at (964, 259) on xpath=//button[@id='add-task']
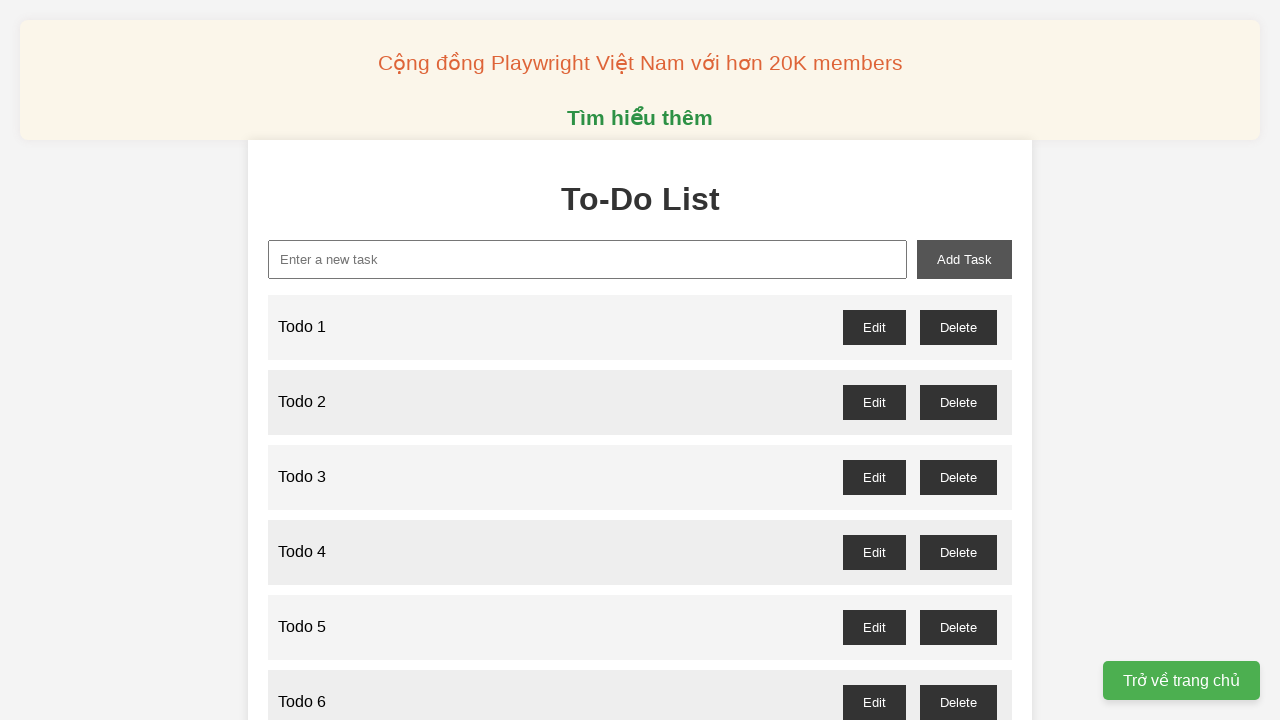

Filled new task input field with 'Todo 32' on //input[@id='new-task']
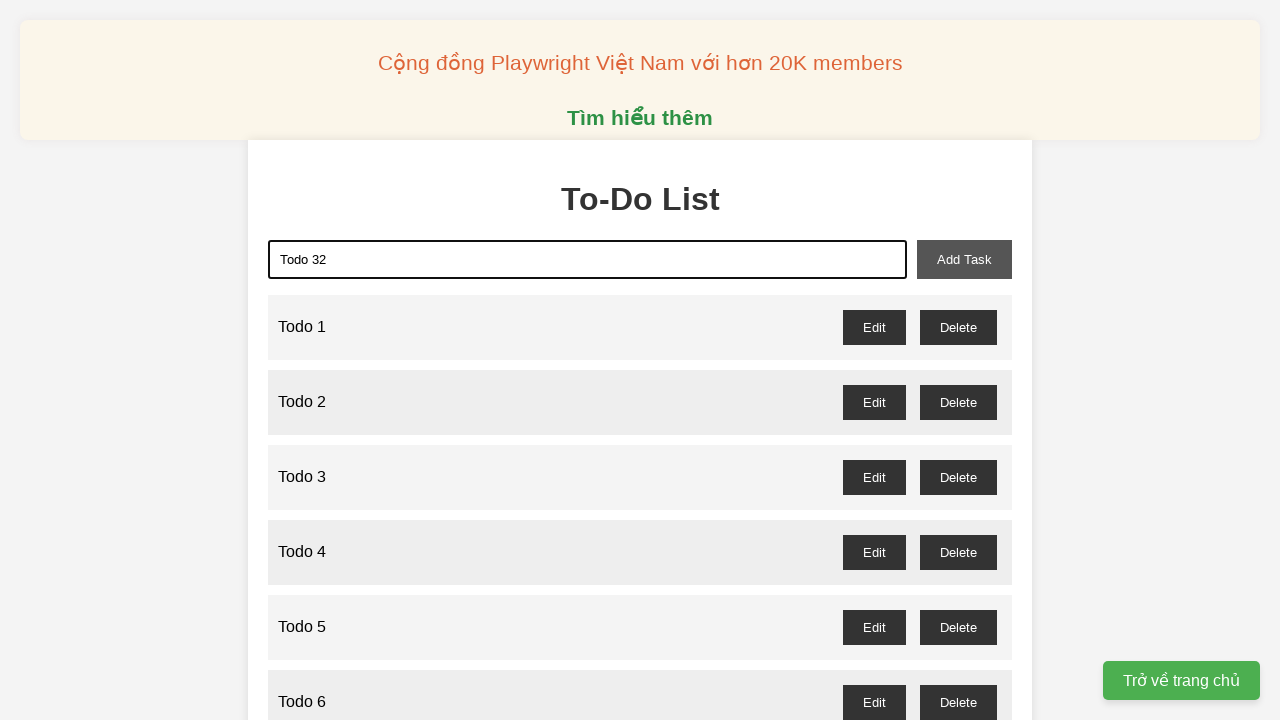

Clicked add task button to add 'Todo 32' at (964, 259) on xpath=//button[@id='add-task']
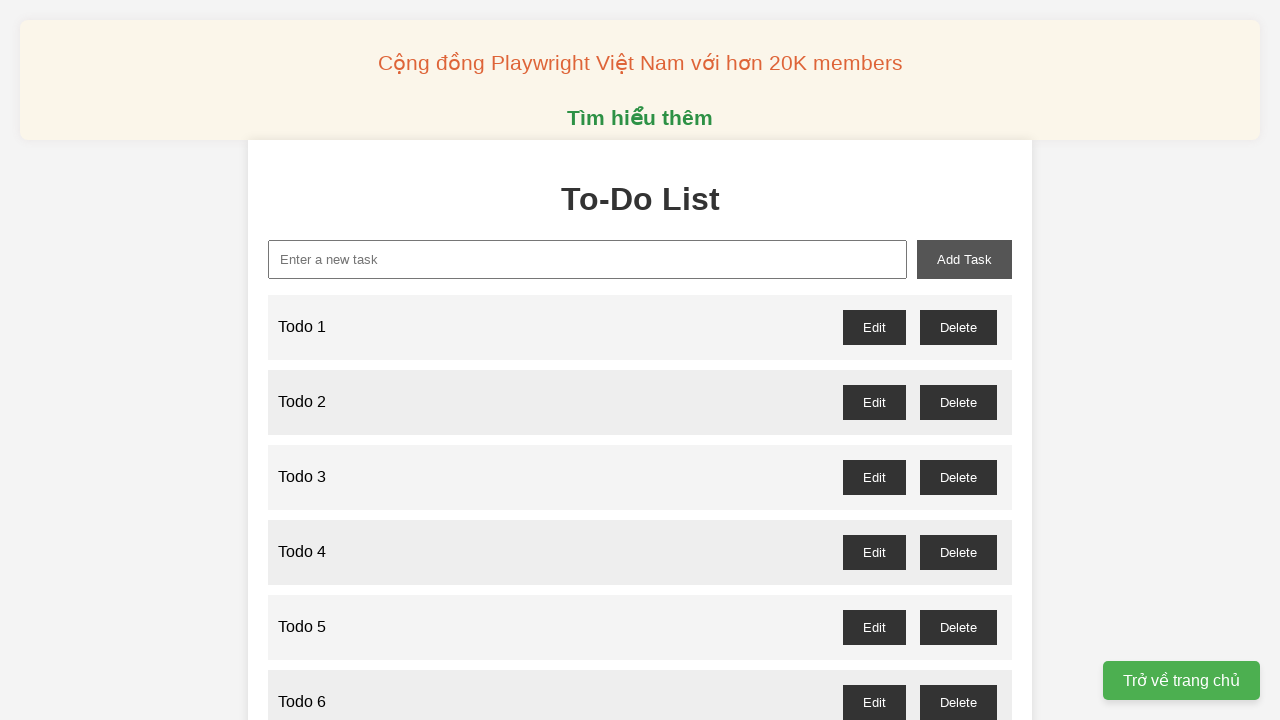

Filled new task input field with 'Todo 33' on //input[@id='new-task']
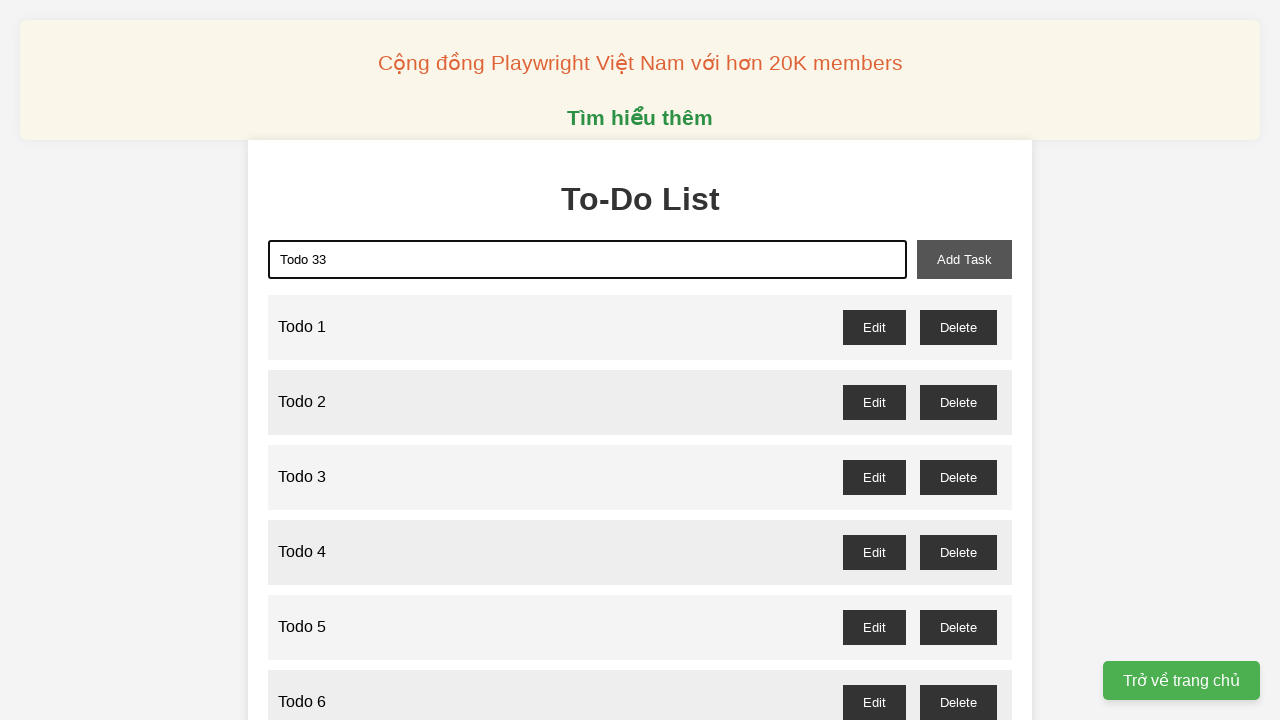

Clicked add task button to add 'Todo 33' at (964, 259) on xpath=//button[@id='add-task']
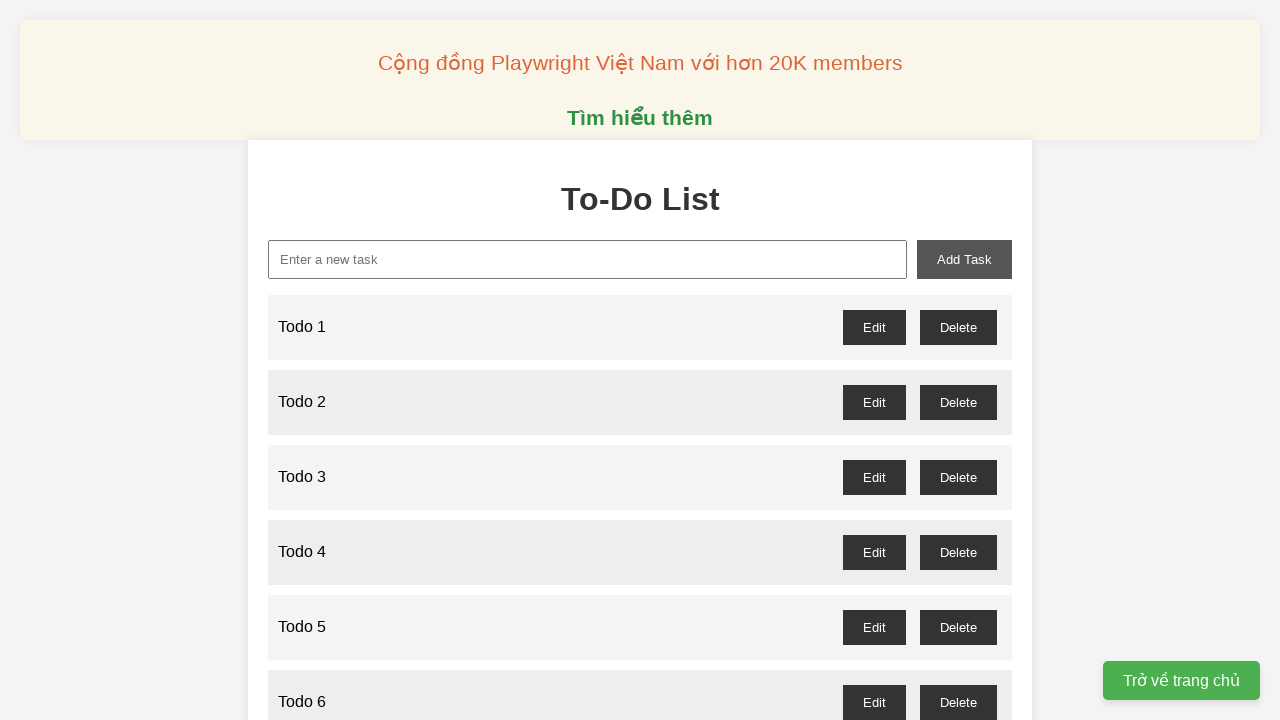

Filled new task input field with 'Todo 34' on //input[@id='new-task']
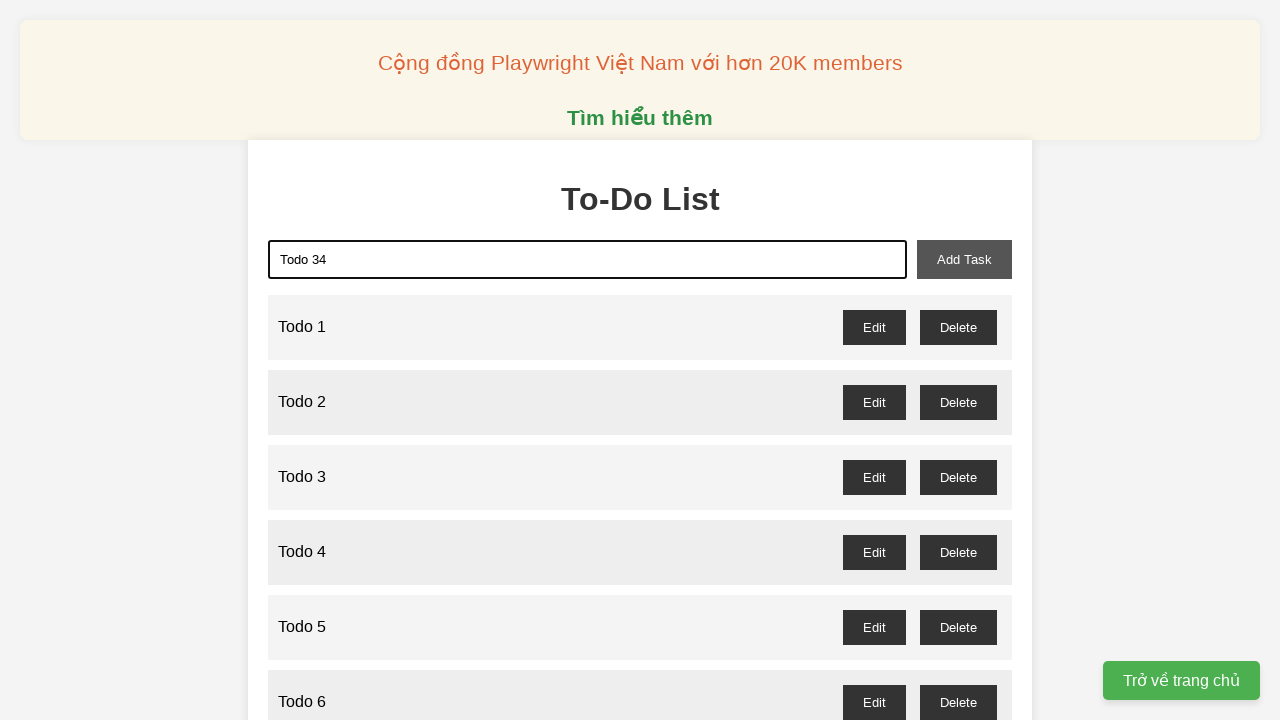

Clicked add task button to add 'Todo 34' at (964, 259) on xpath=//button[@id='add-task']
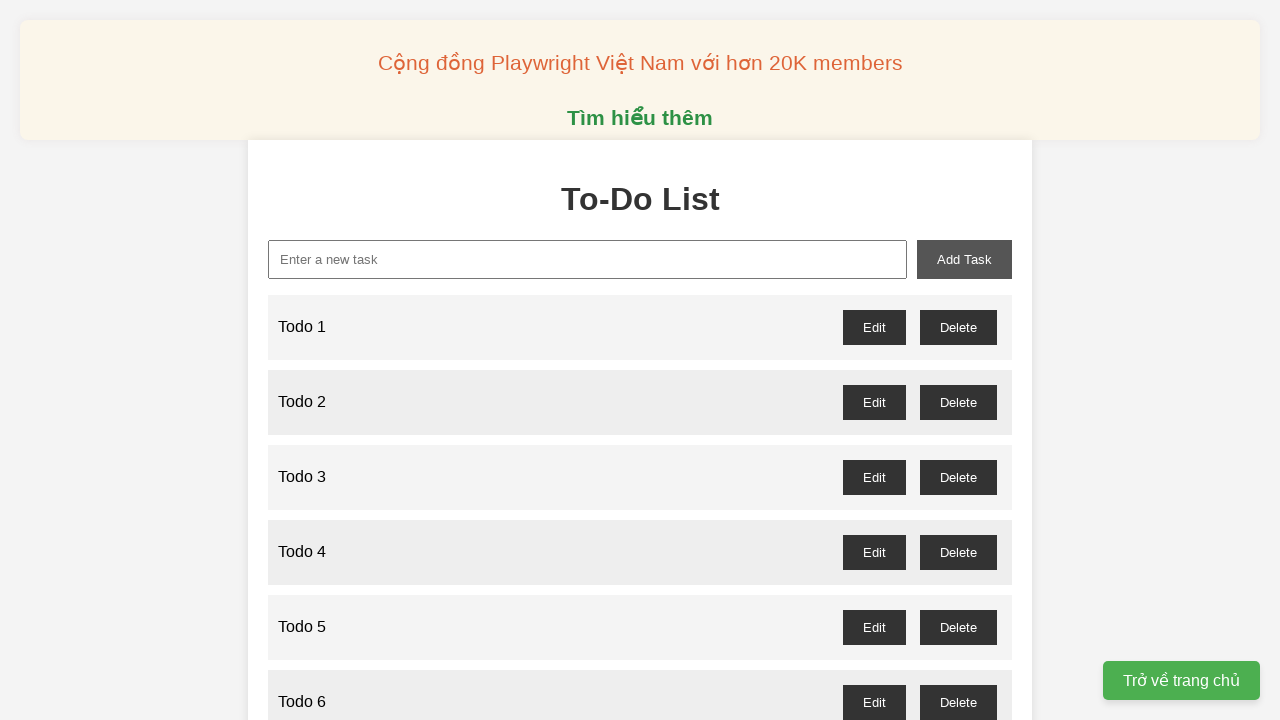

Filled new task input field with 'Todo 35' on //input[@id='new-task']
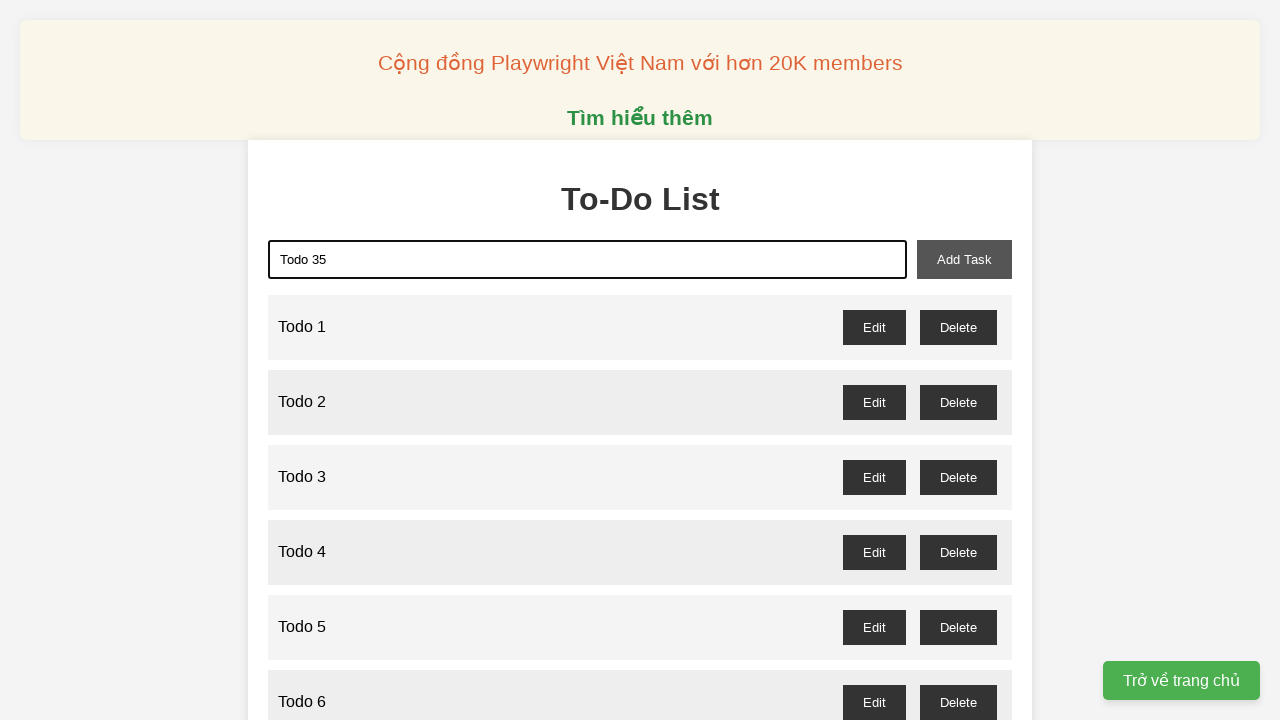

Clicked add task button to add 'Todo 35' at (964, 259) on xpath=//button[@id='add-task']
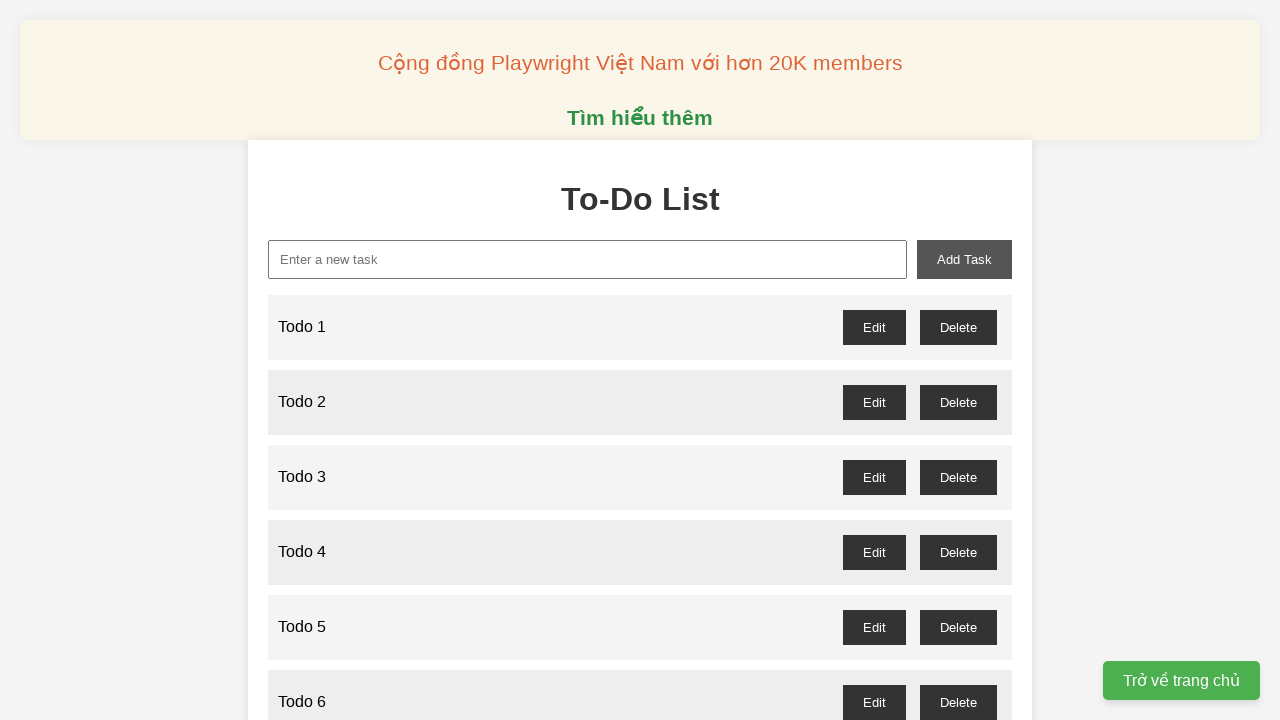

Filled new task input field with 'Todo 36' on //input[@id='new-task']
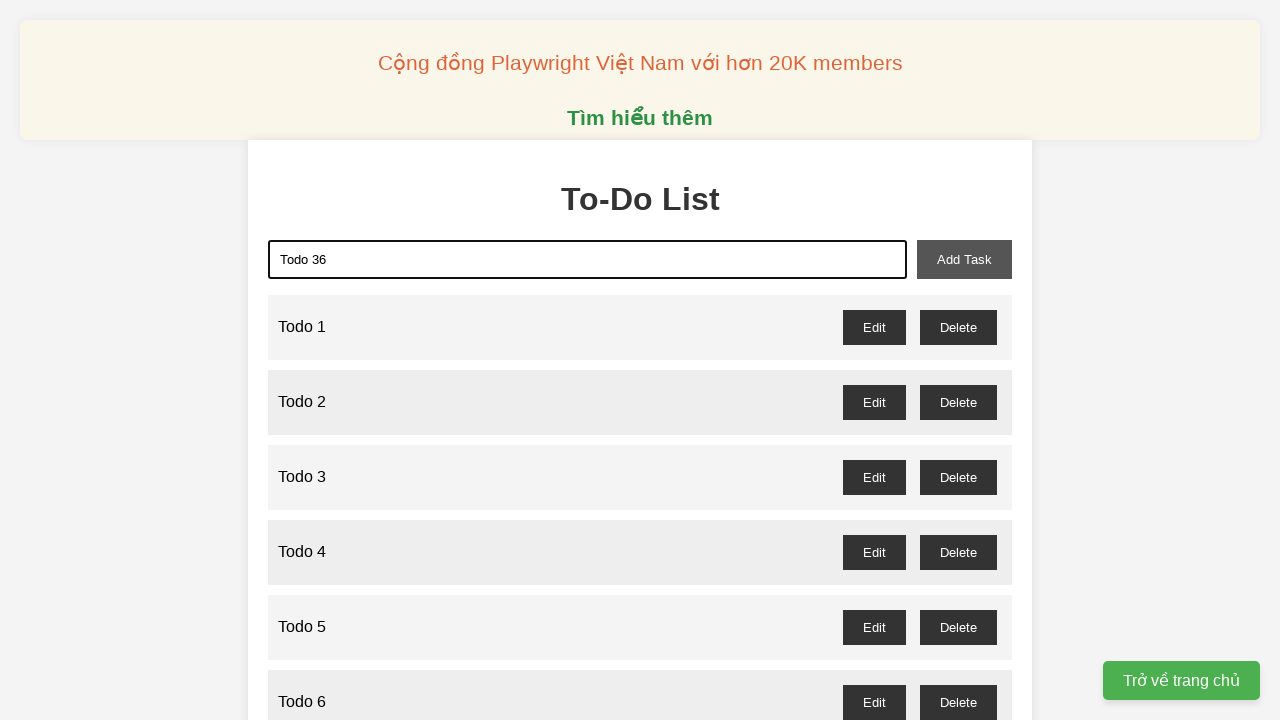

Clicked add task button to add 'Todo 36' at (964, 259) on xpath=//button[@id='add-task']
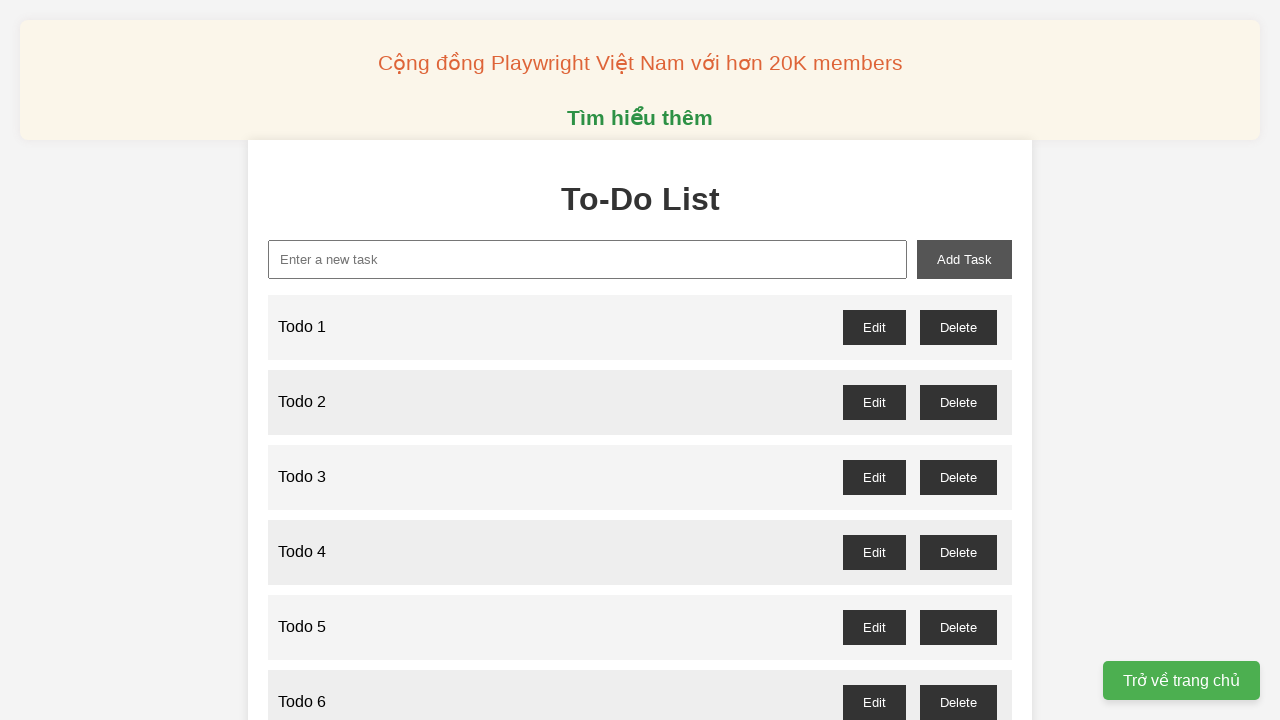

Filled new task input field with 'Todo 37' on //input[@id='new-task']
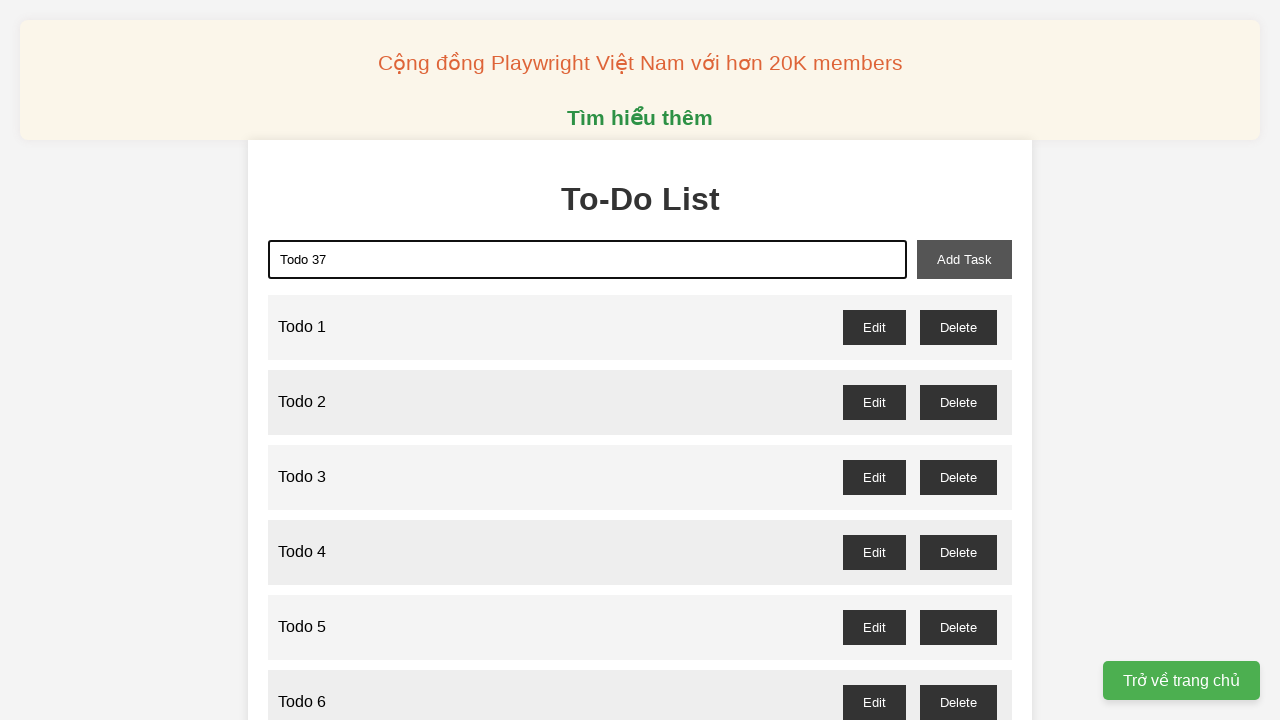

Clicked add task button to add 'Todo 37' at (964, 259) on xpath=//button[@id='add-task']
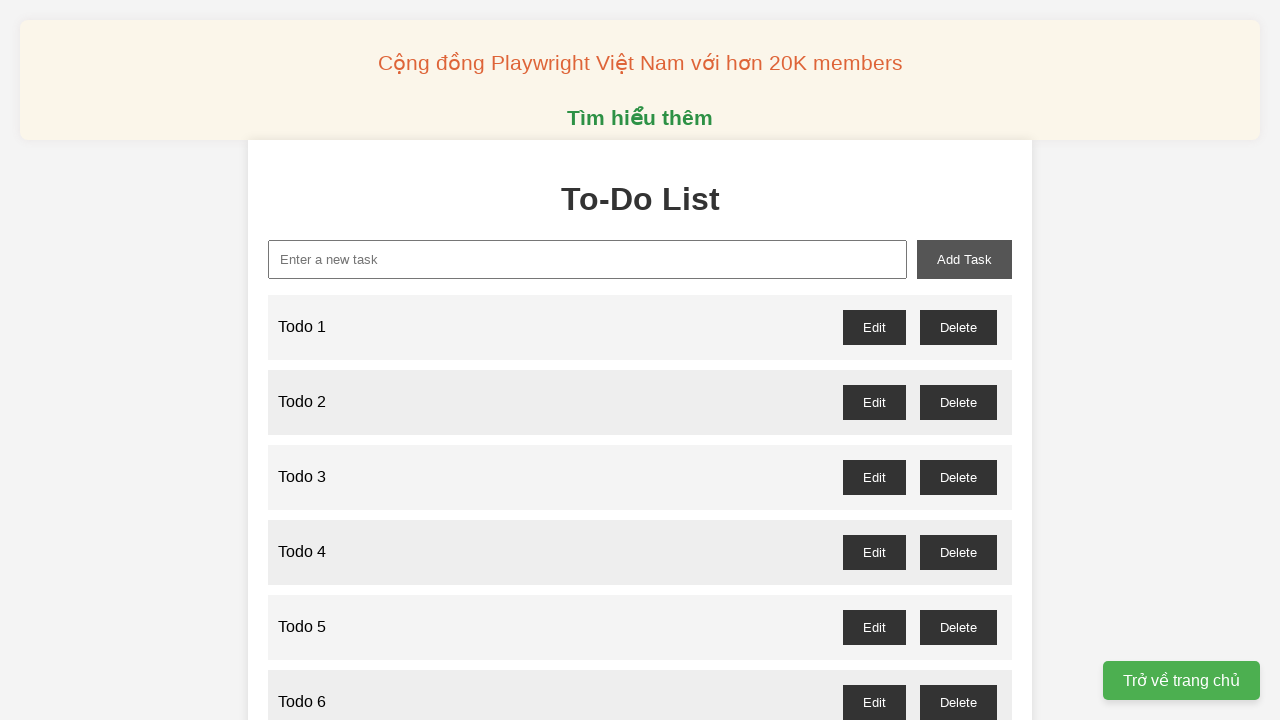

Filled new task input field with 'Todo 38' on //input[@id='new-task']
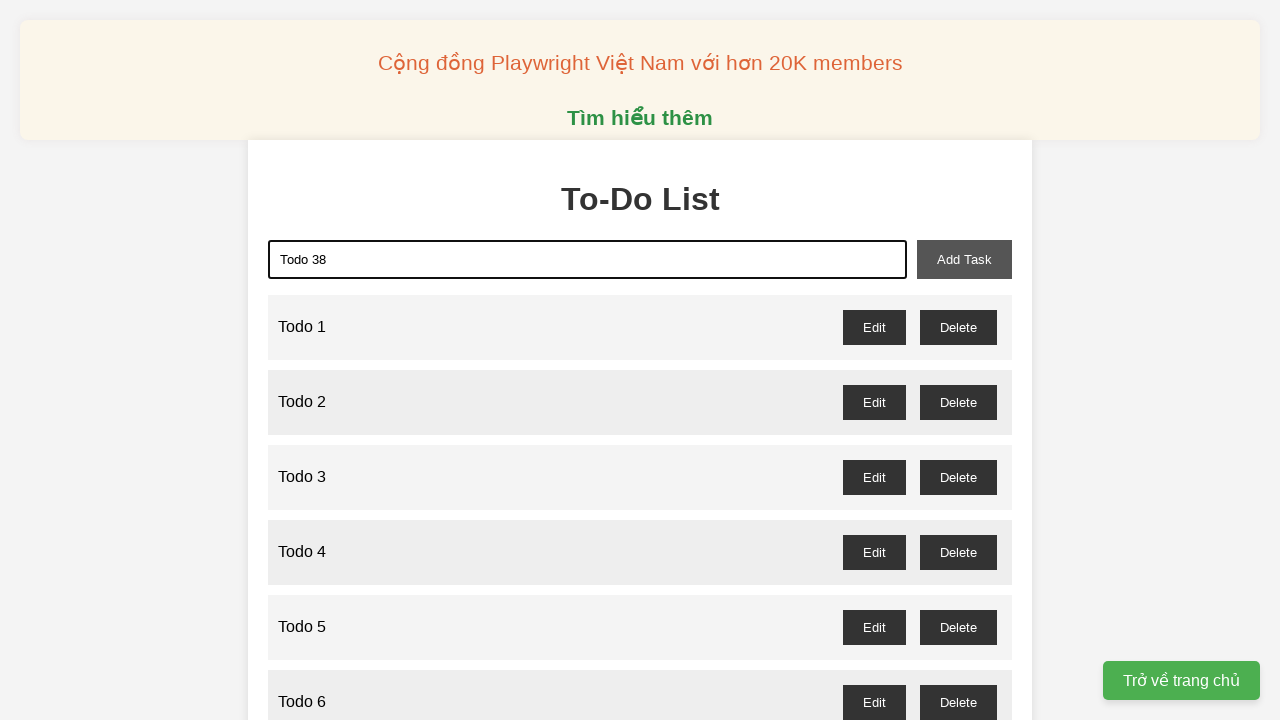

Clicked add task button to add 'Todo 38' at (964, 259) on xpath=//button[@id='add-task']
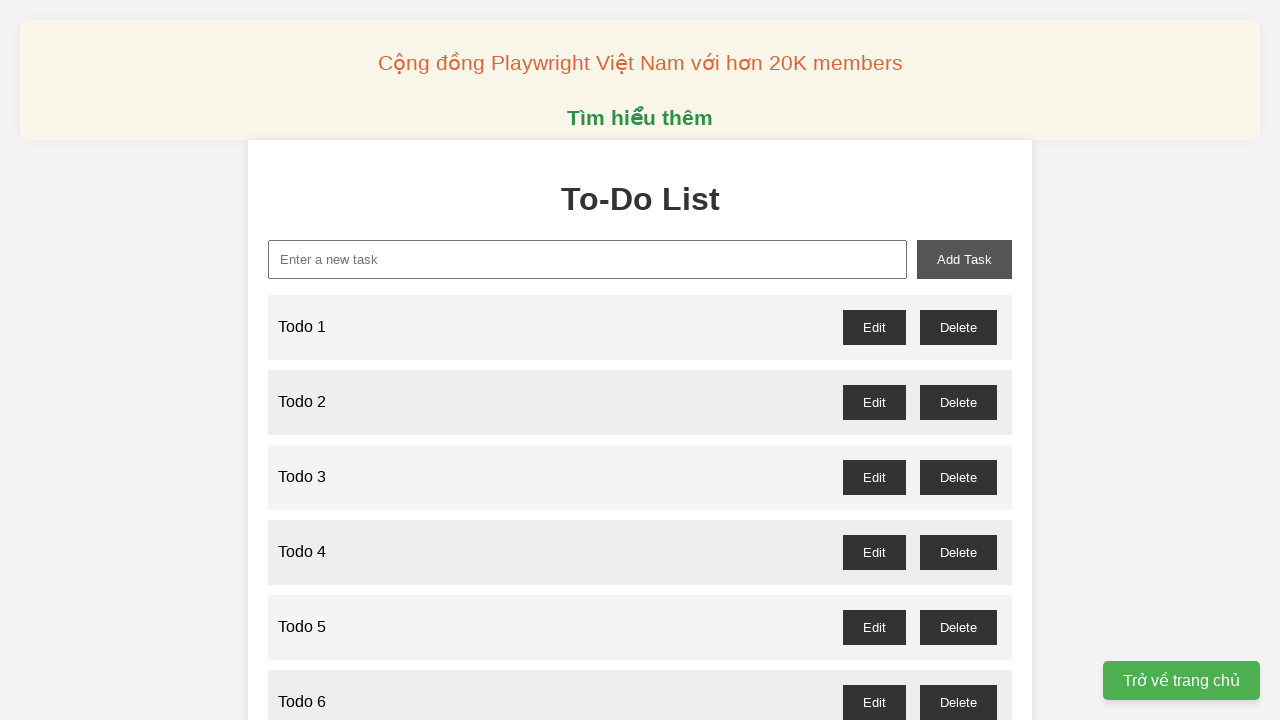

Filled new task input field with 'Todo 39' on //input[@id='new-task']
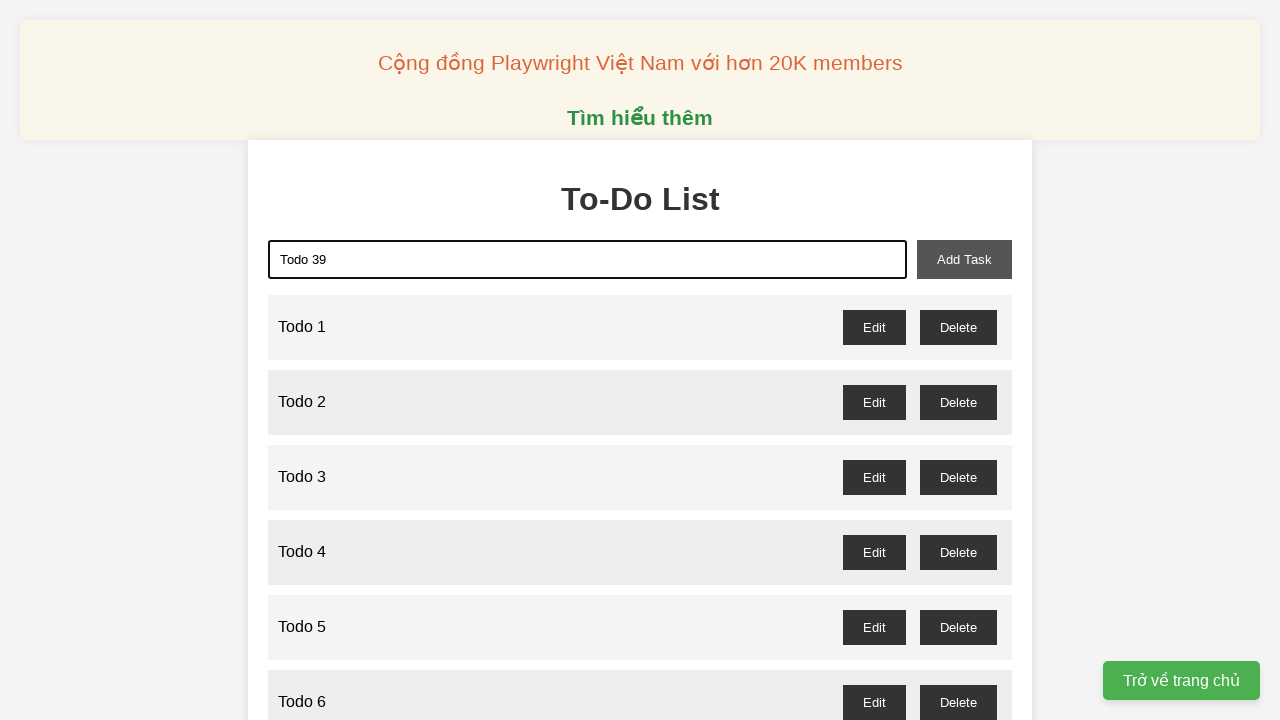

Clicked add task button to add 'Todo 39' at (964, 259) on xpath=//button[@id='add-task']
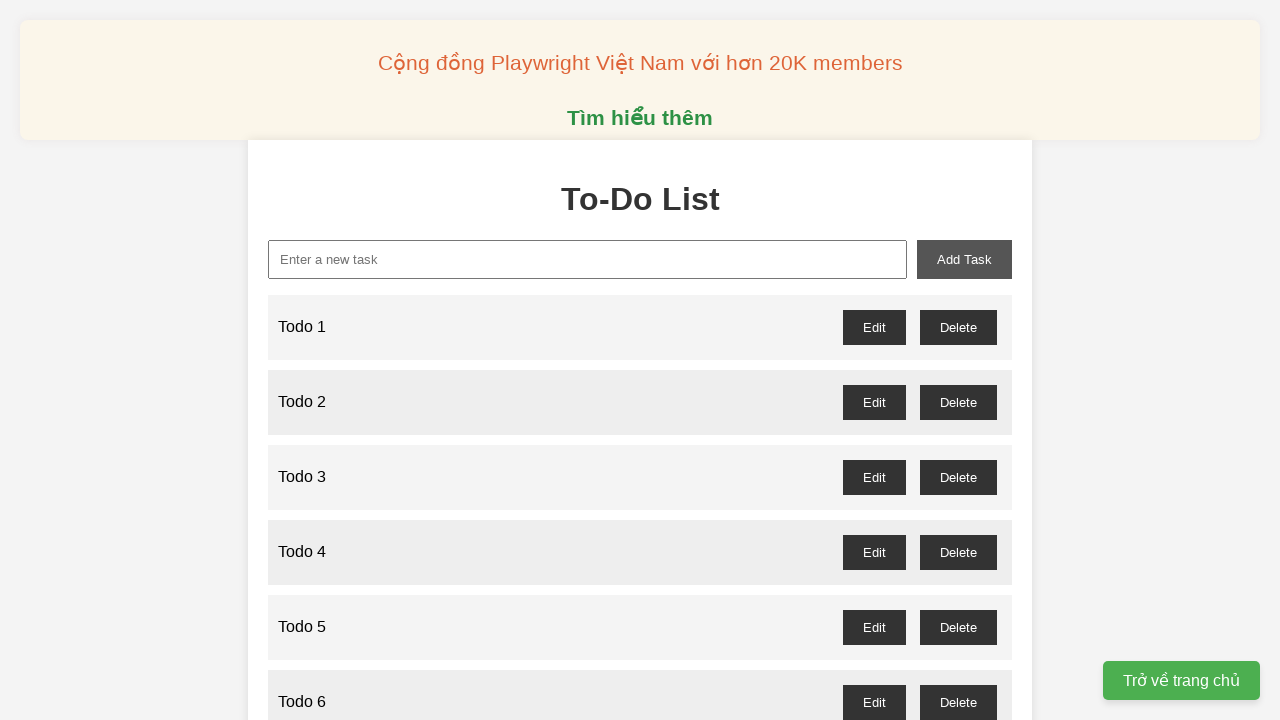

Filled new task input field with 'Todo 40' on //input[@id='new-task']
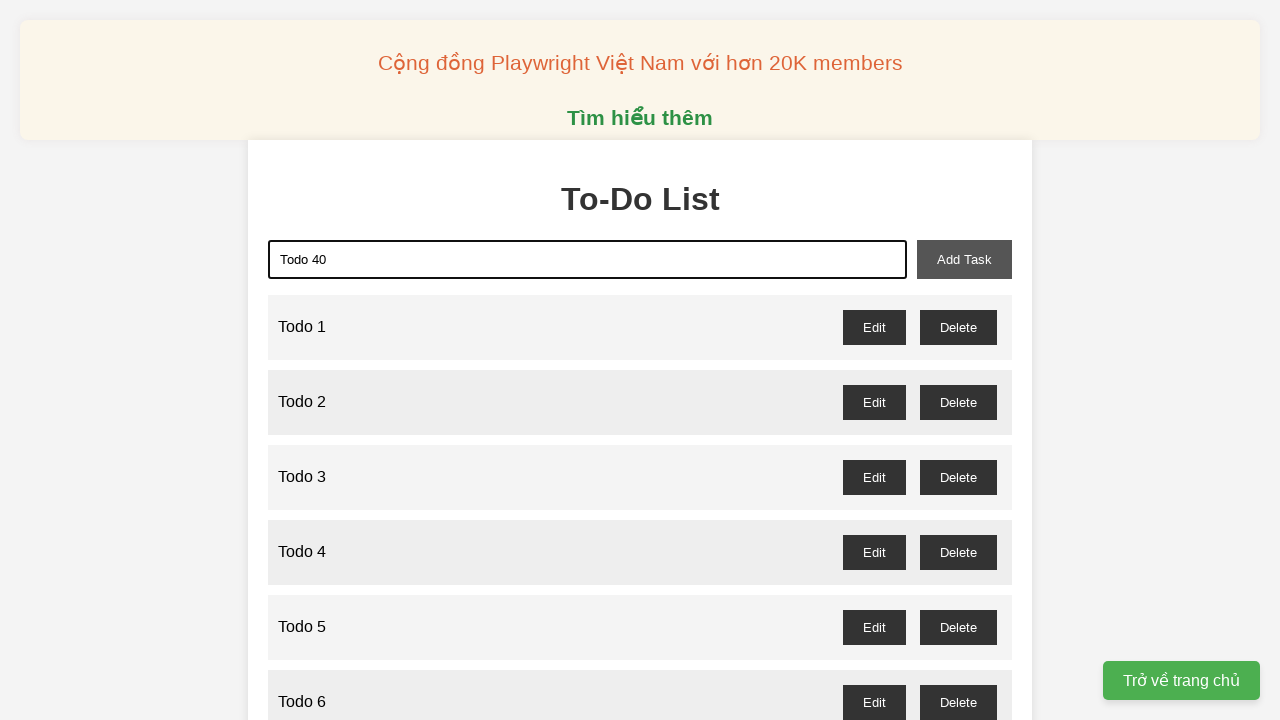

Clicked add task button to add 'Todo 40' at (964, 259) on xpath=//button[@id='add-task']
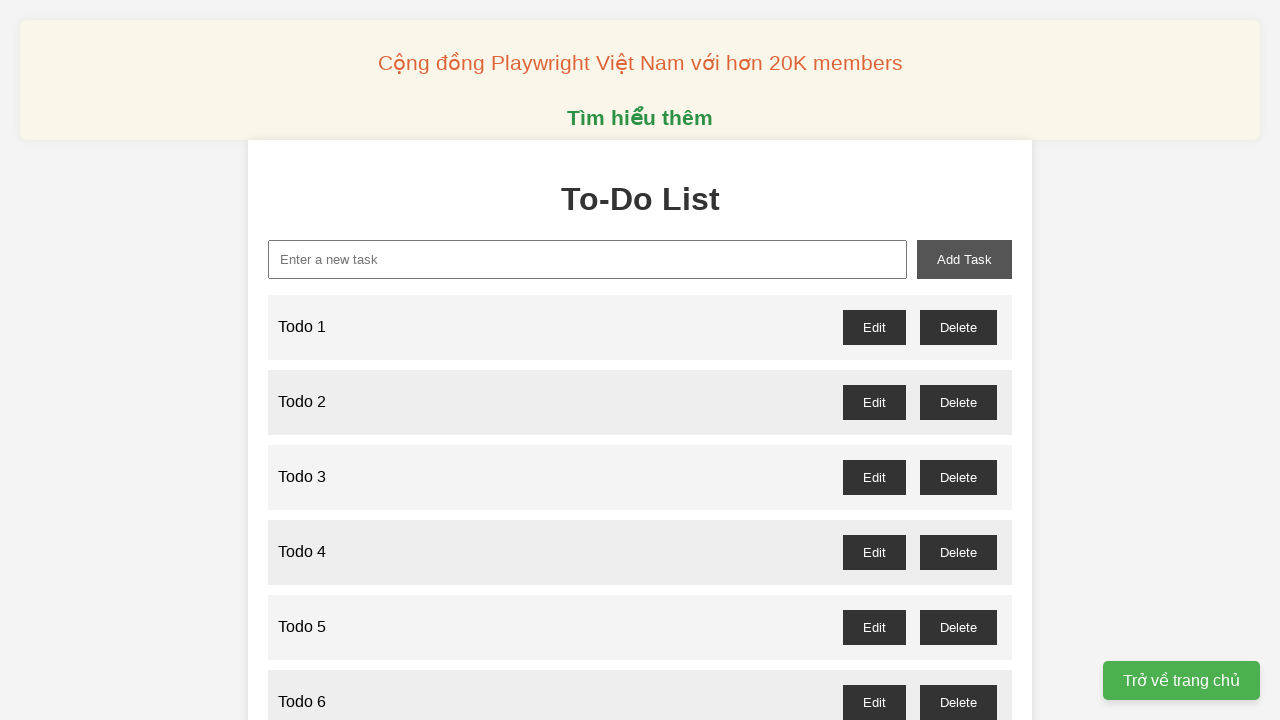

Filled new task input field with 'Todo 41' on //input[@id='new-task']
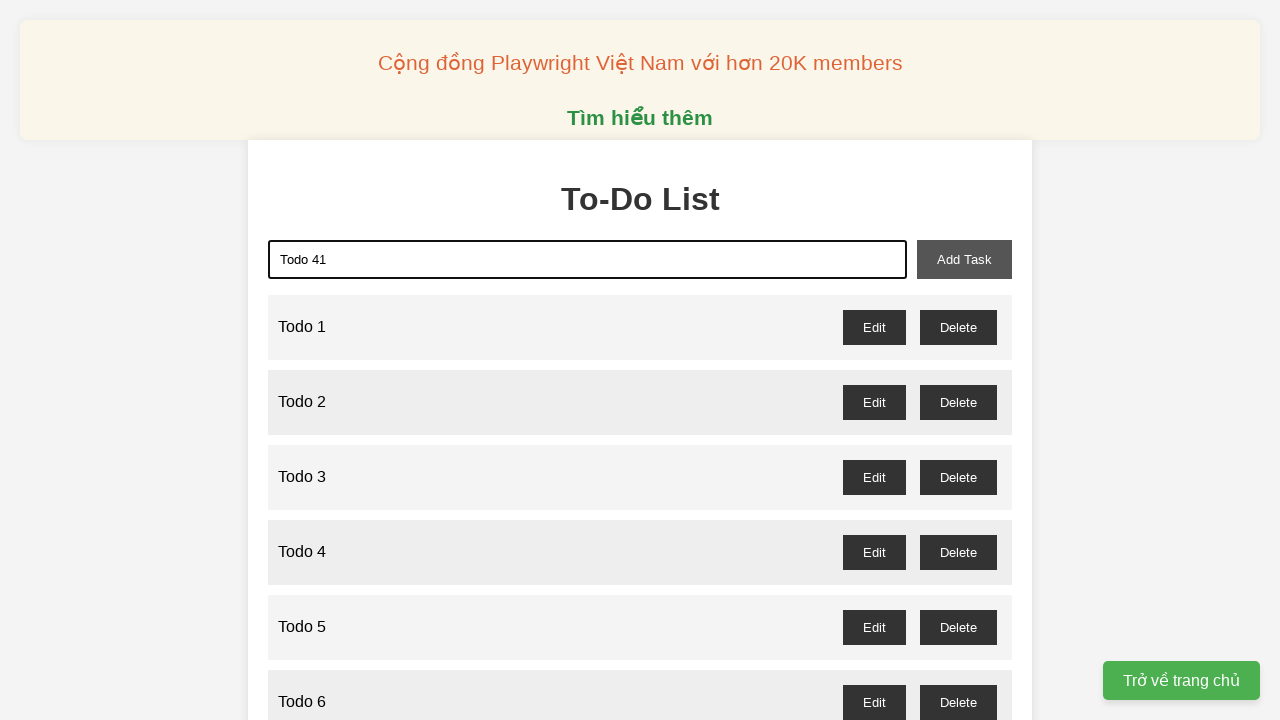

Clicked add task button to add 'Todo 41' at (964, 259) on xpath=//button[@id='add-task']
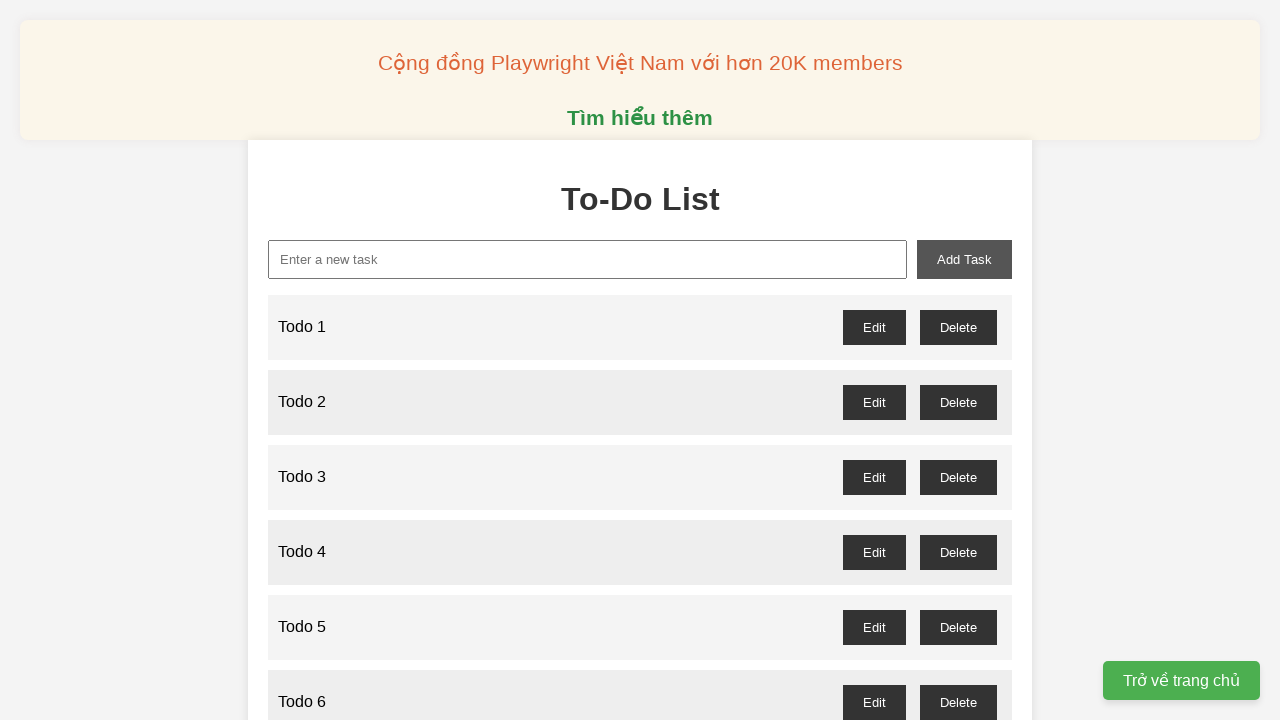

Filled new task input field with 'Todo 42' on //input[@id='new-task']
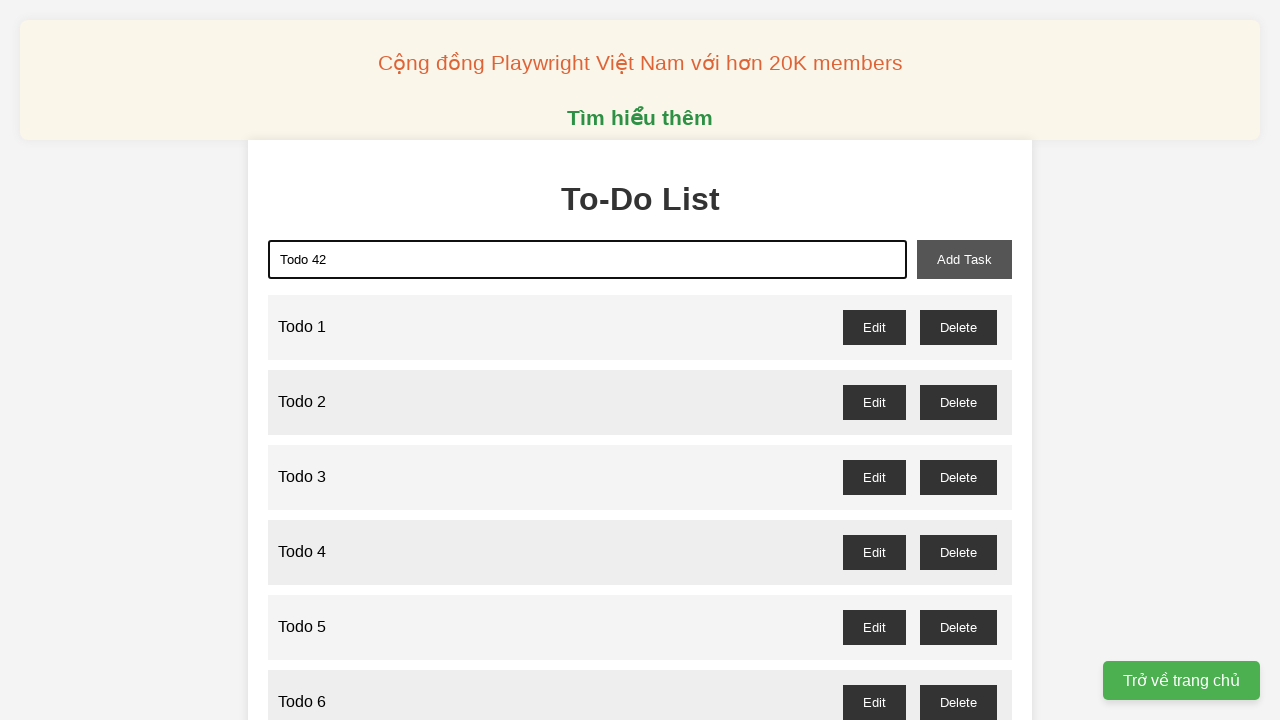

Clicked add task button to add 'Todo 42' at (964, 259) on xpath=//button[@id='add-task']
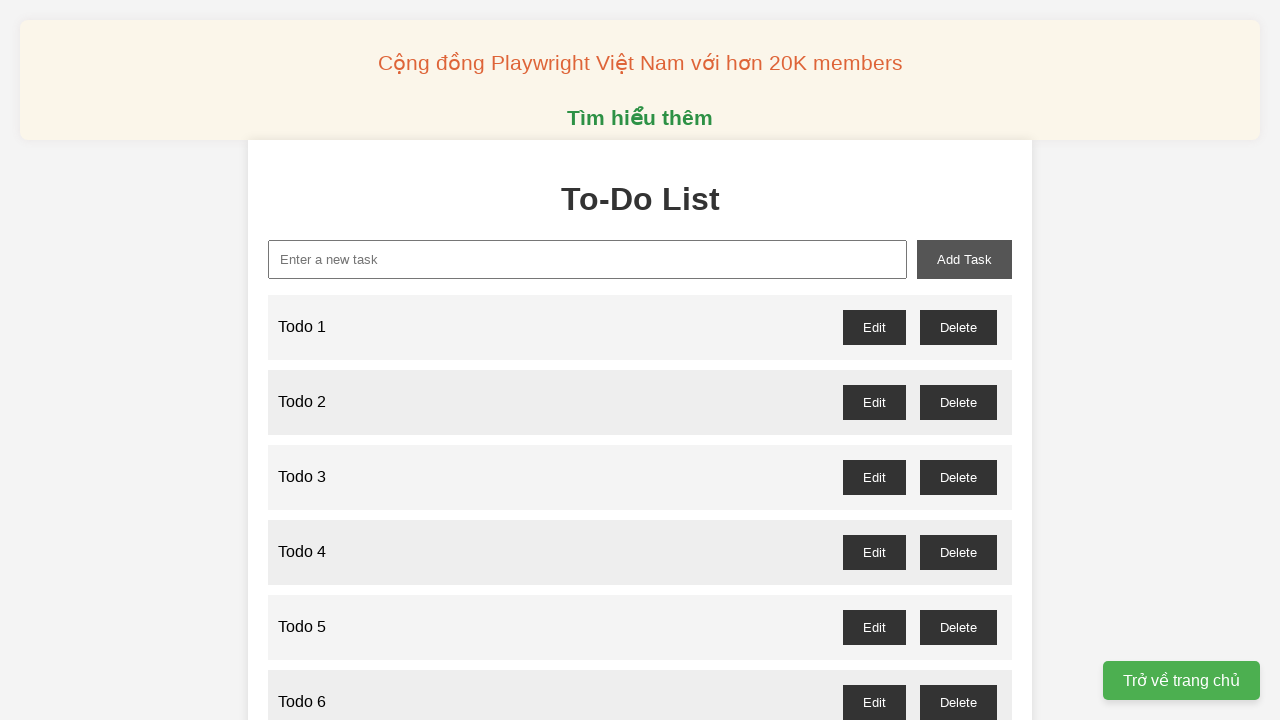

Filled new task input field with 'Todo 43' on //input[@id='new-task']
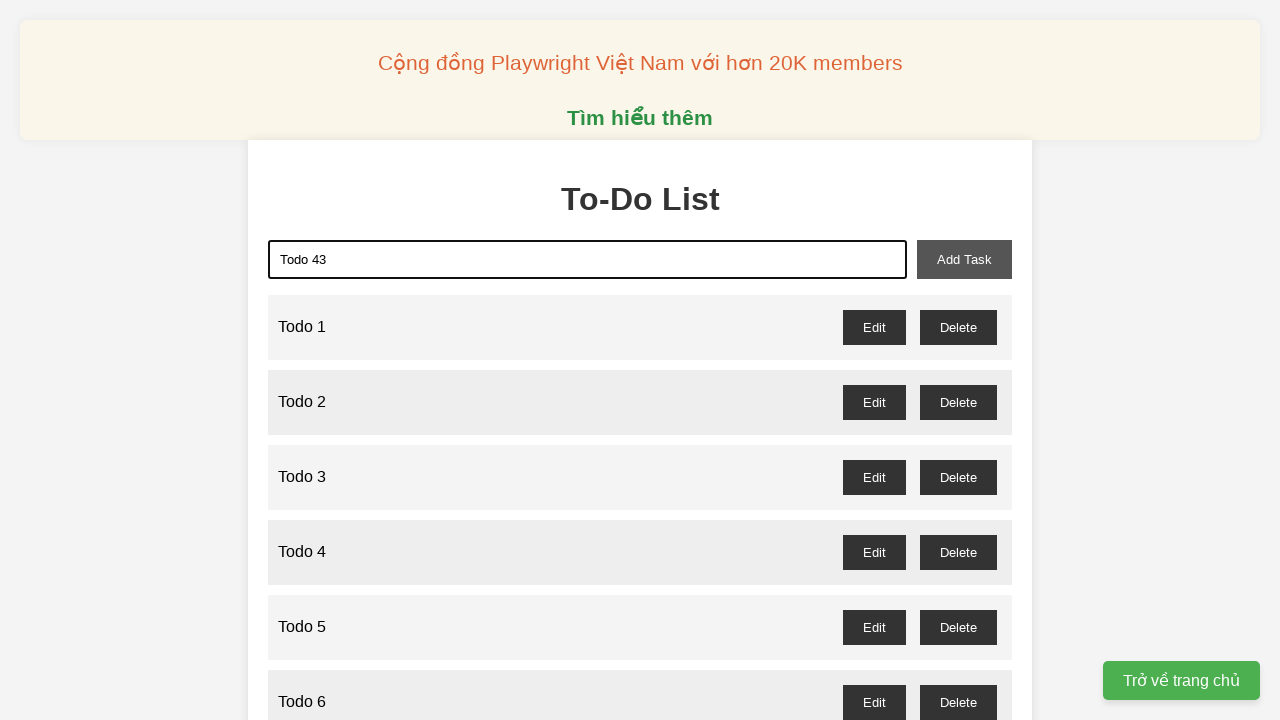

Clicked add task button to add 'Todo 43' at (964, 259) on xpath=//button[@id='add-task']
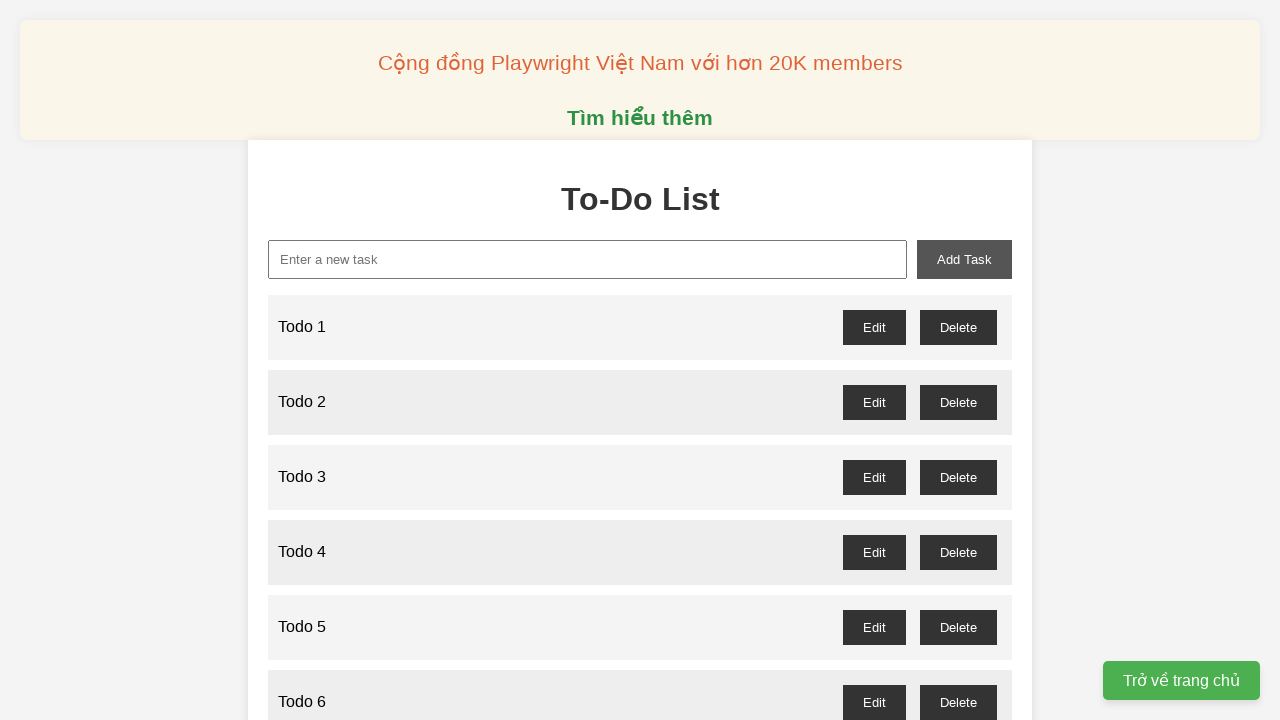

Filled new task input field with 'Todo 44' on //input[@id='new-task']
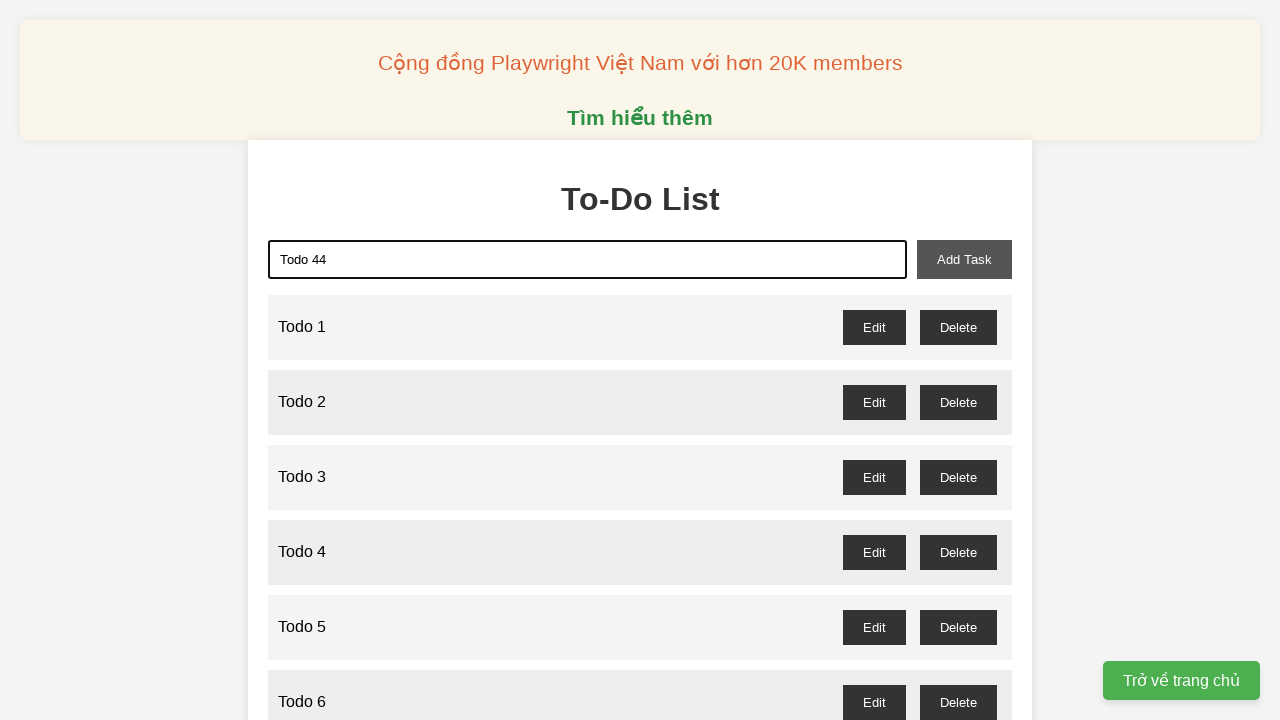

Clicked add task button to add 'Todo 44' at (964, 259) on xpath=//button[@id='add-task']
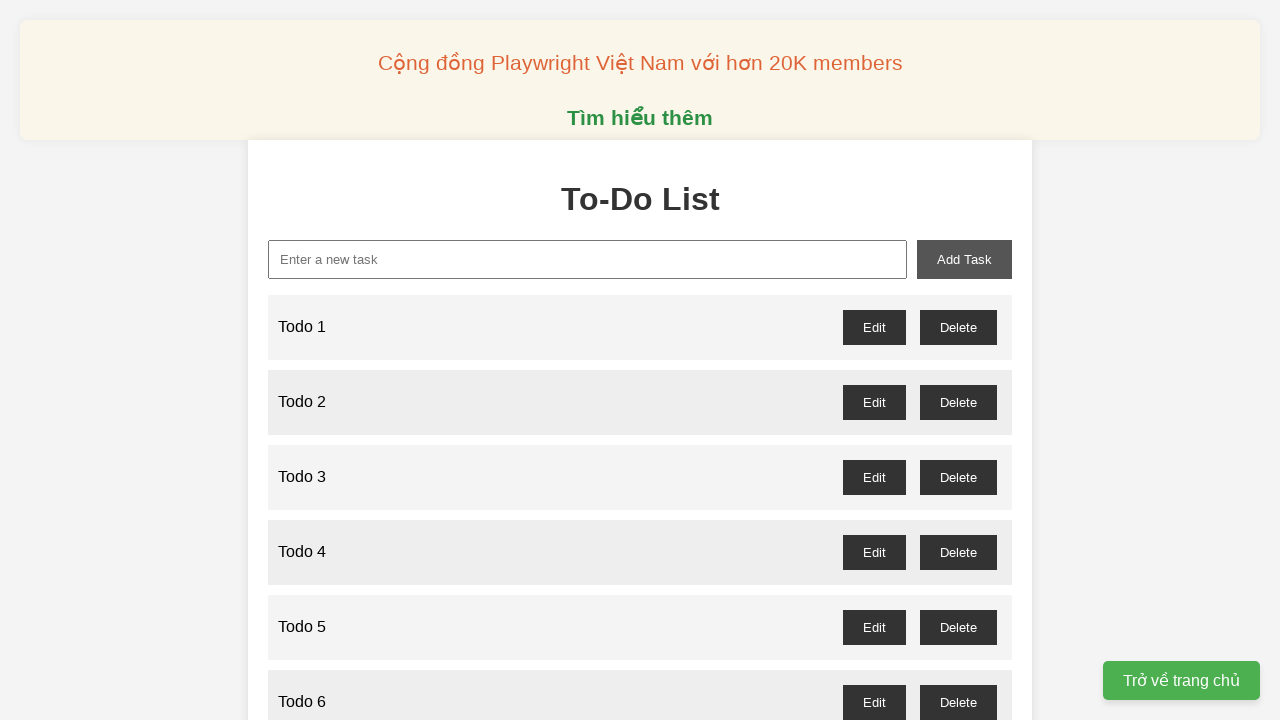

Filled new task input field with 'Todo 45' on //input[@id='new-task']
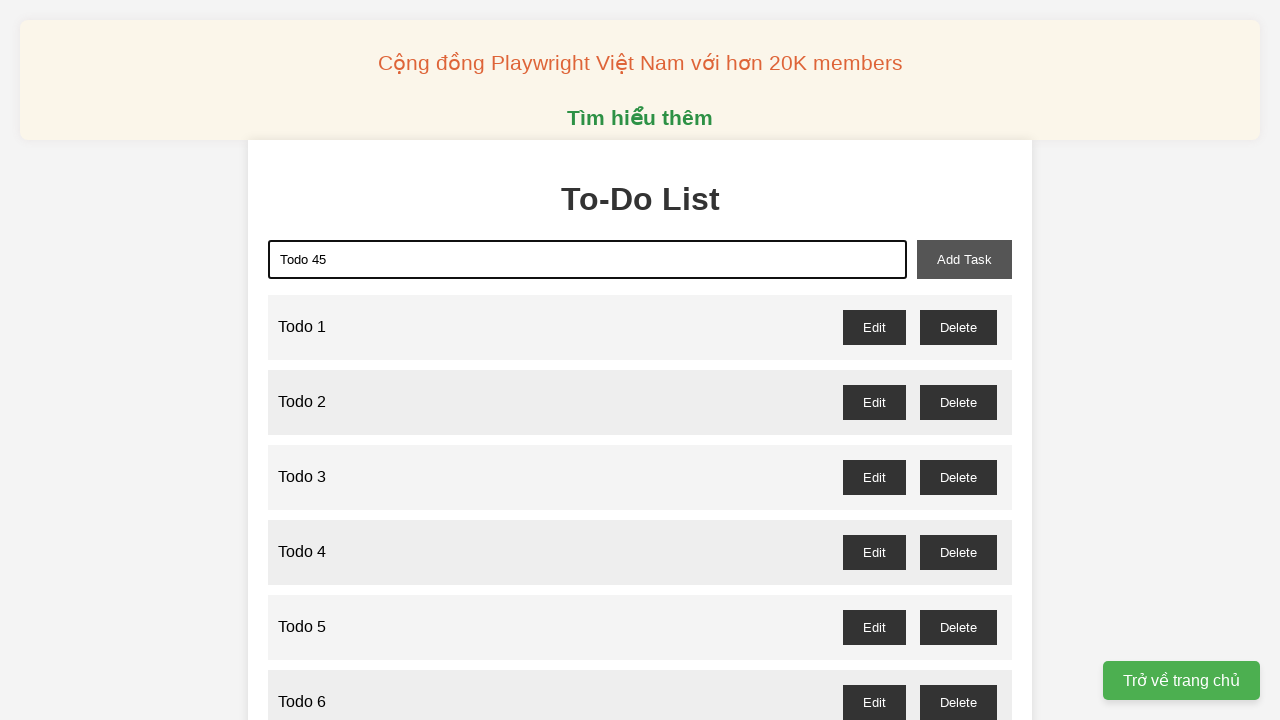

Clicked add task button to add 'Todo 45' at (964, 259) on xpath=//button[@id='add-task']
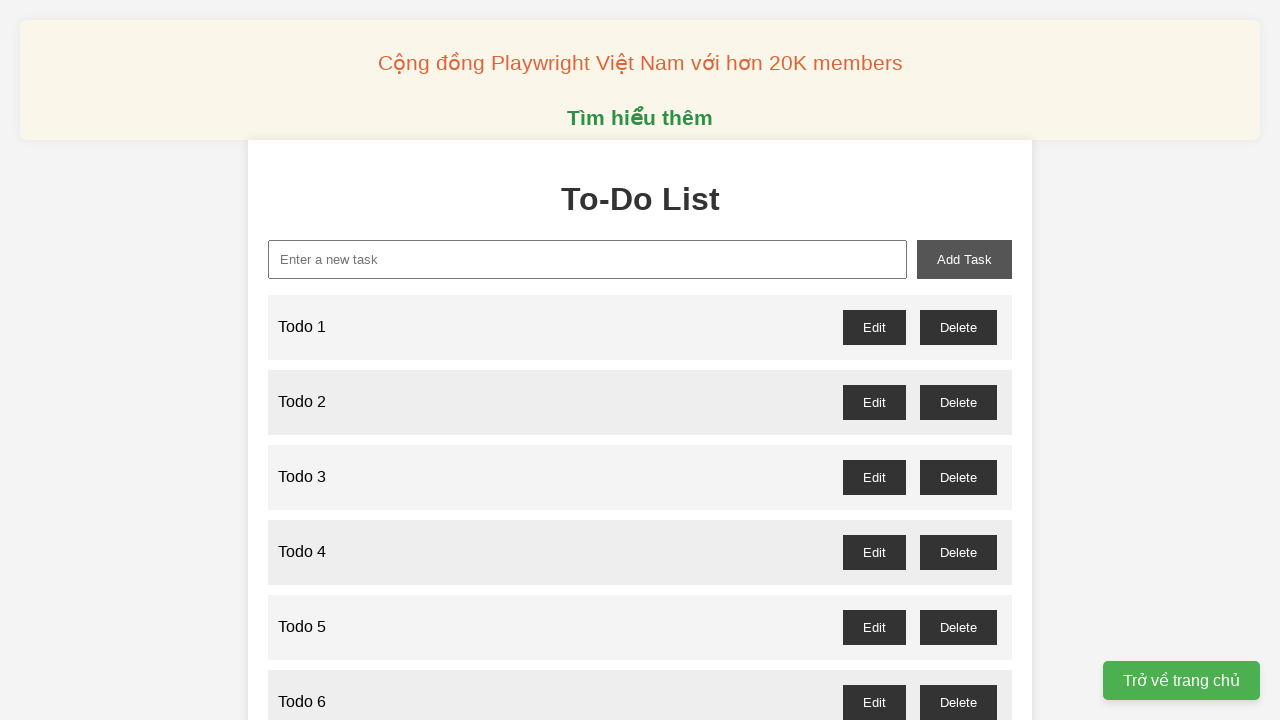

Filled new task input field with 'Todo 46' on //input[@id='new-task']
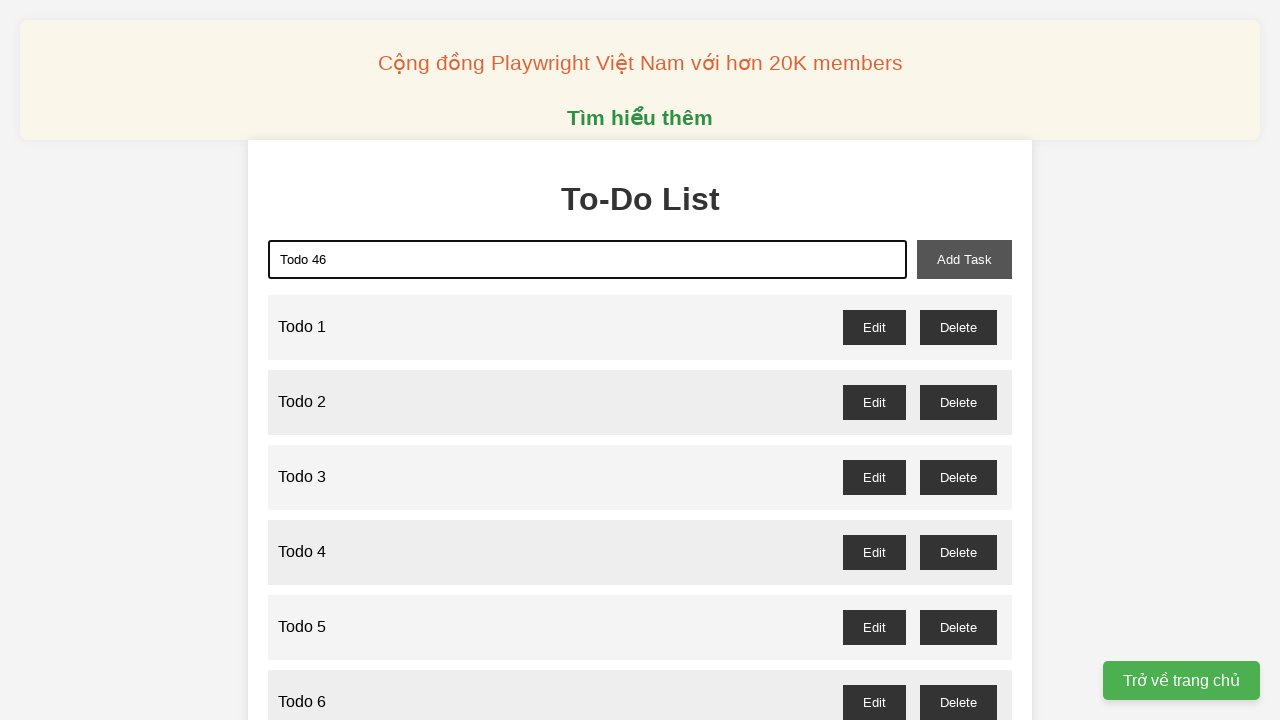

Clicked add task button to add 'Todo 46' at (964, 259) on xpath=//button[@id='add-task']
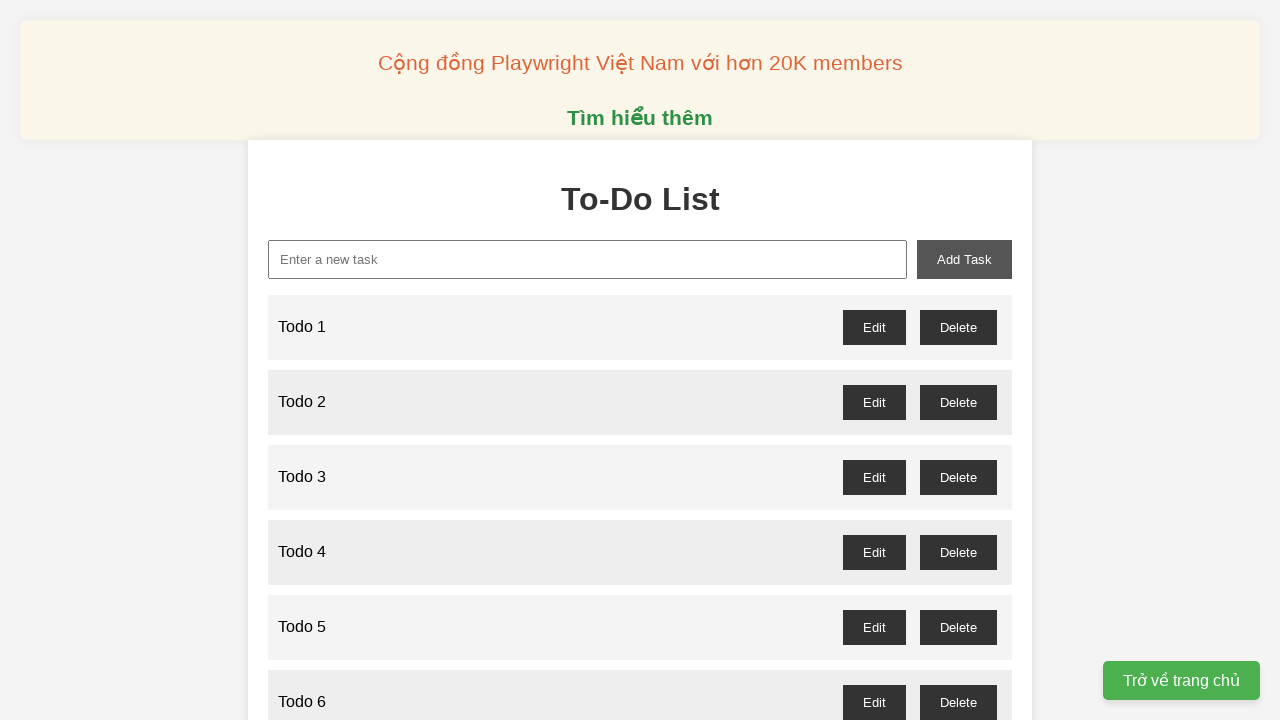

Filled new task input field with 'Todo 47' on //input[@id='new-task']
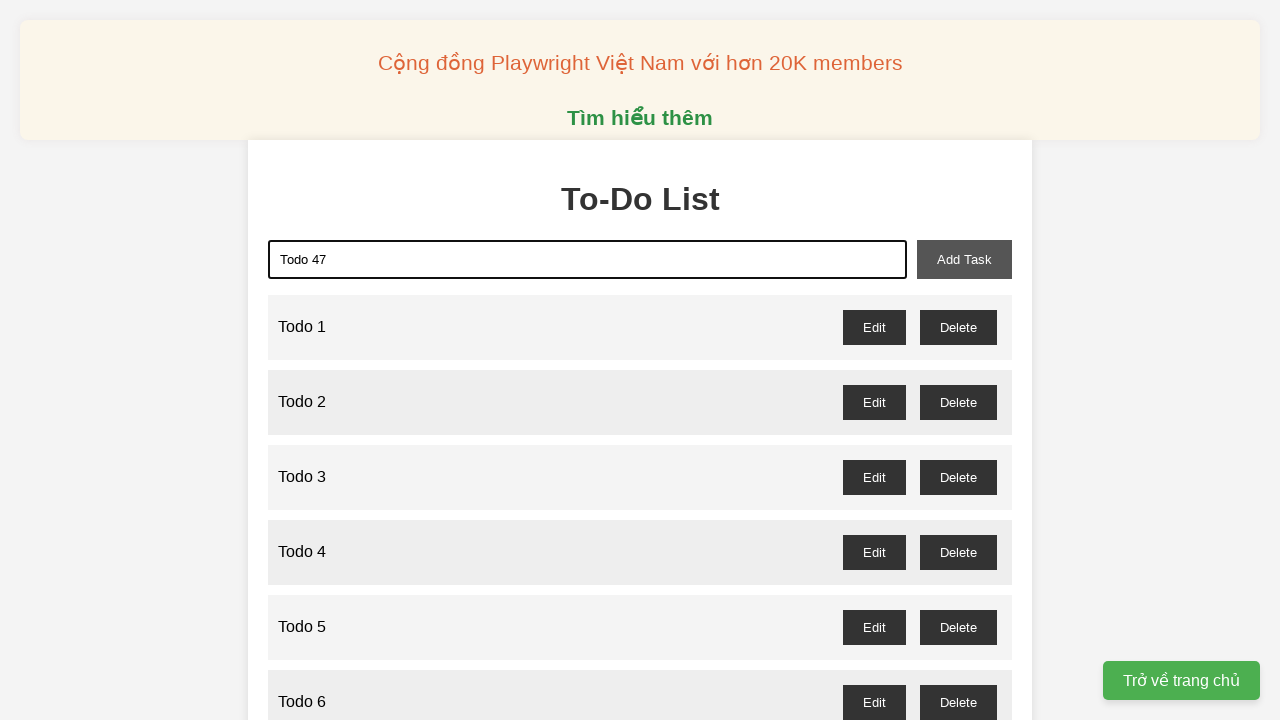

Clicked add task button to add 'Todo 47' at (964, 259) on xpath=//button[@id='add-task']
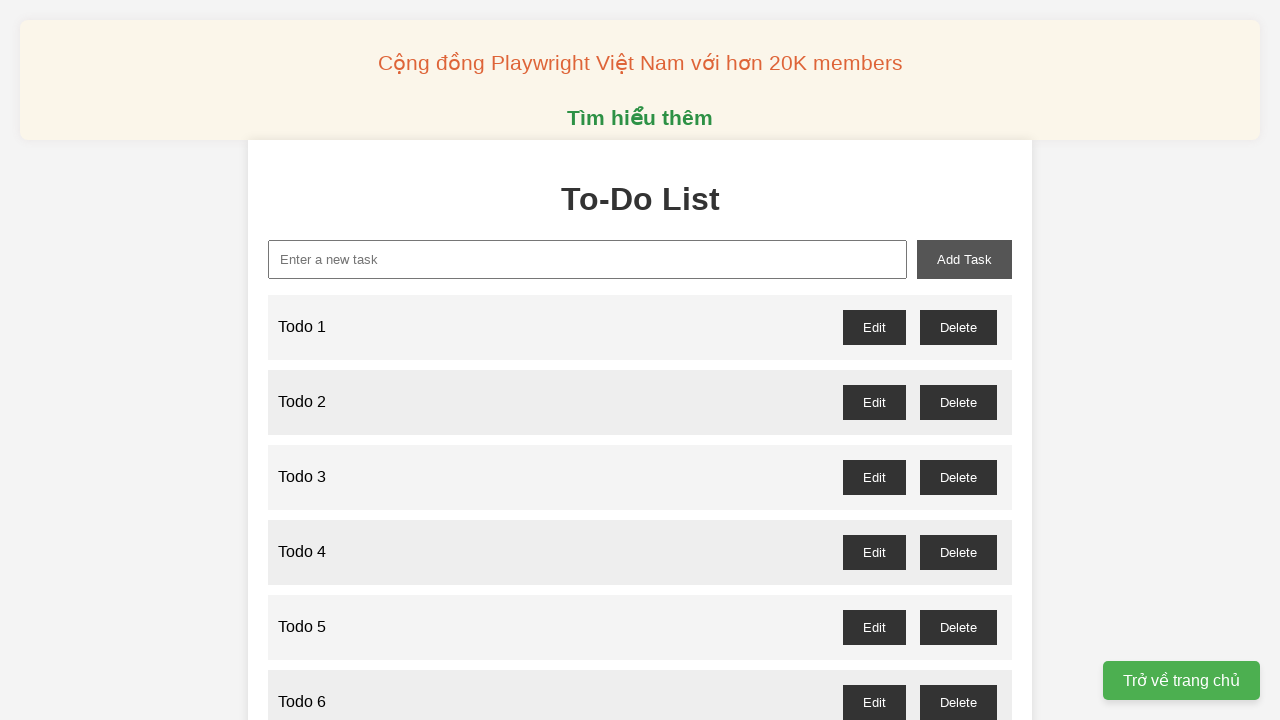

Filled new task input field with 'Todo 48' on //input[@id='new-task']
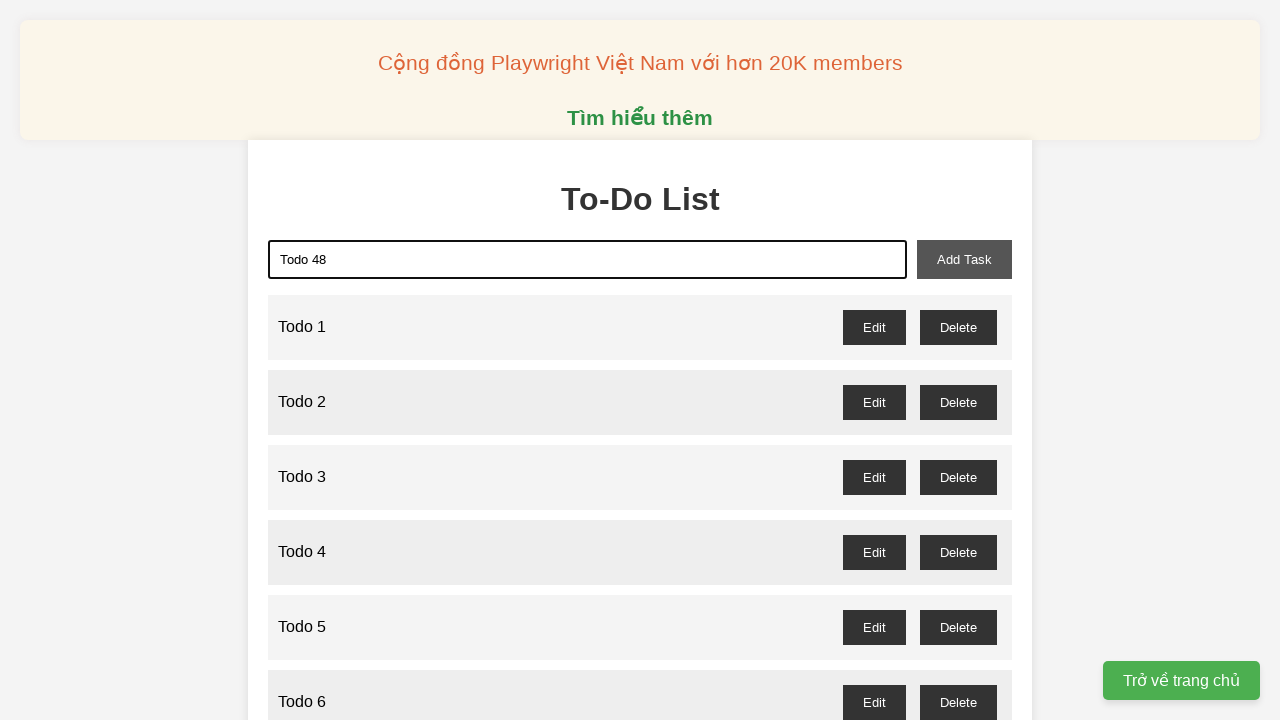

Clicked add task button to add 'Todo 48' at (964, 259) on xpath=//button[@id='add-task']
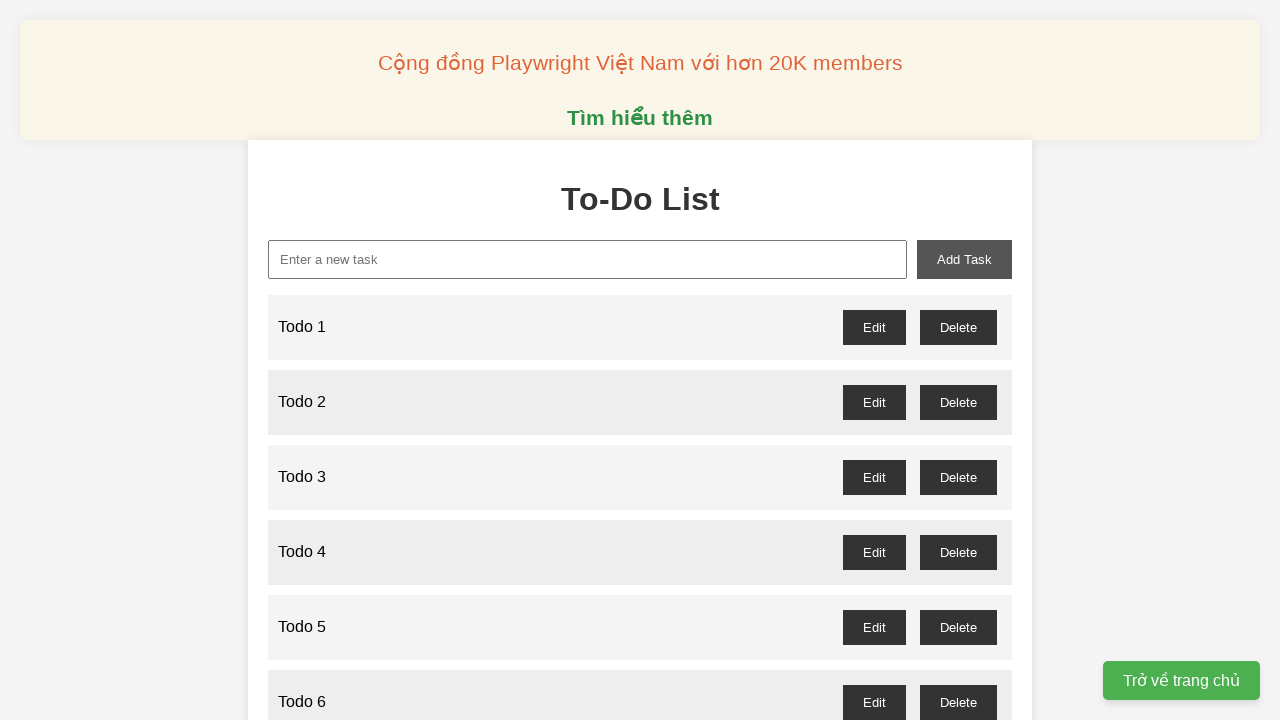

Filled new task input field with 'Todo 49' on //input[@id='new-task']
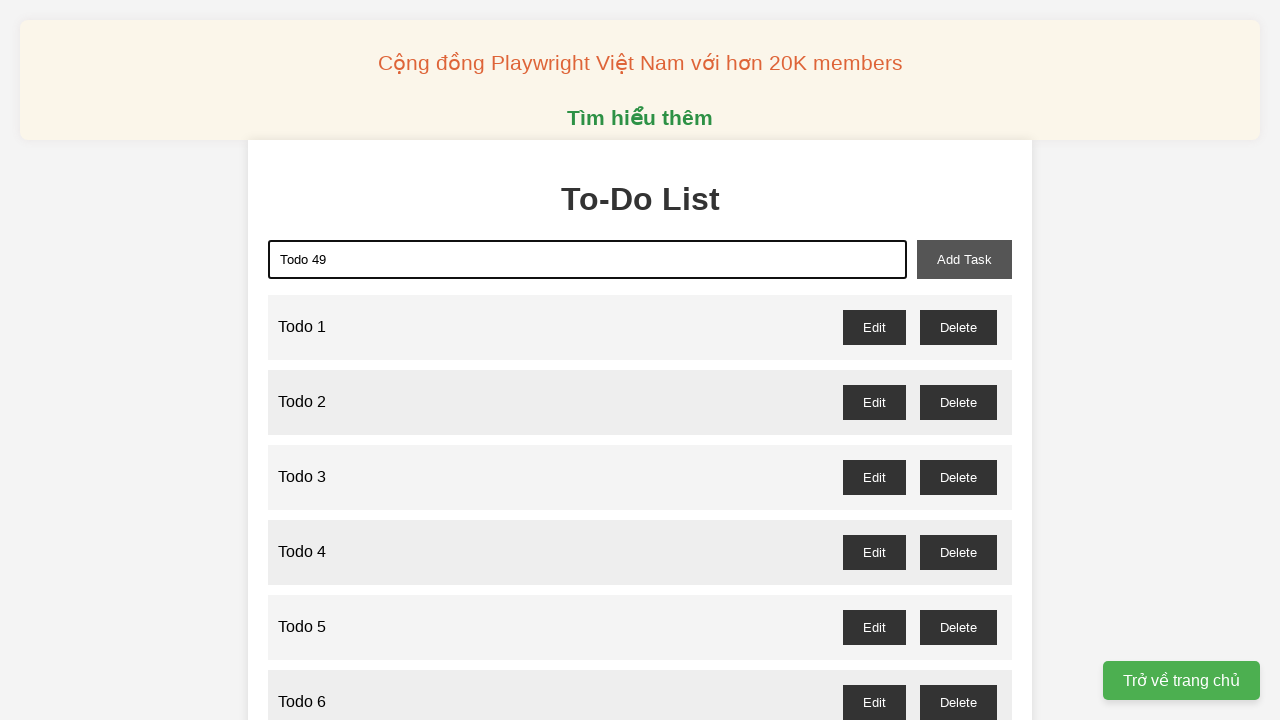

Clicked add task button to add 'Todo 49' at (964, 259) on xpath=//button[@id='add-task']
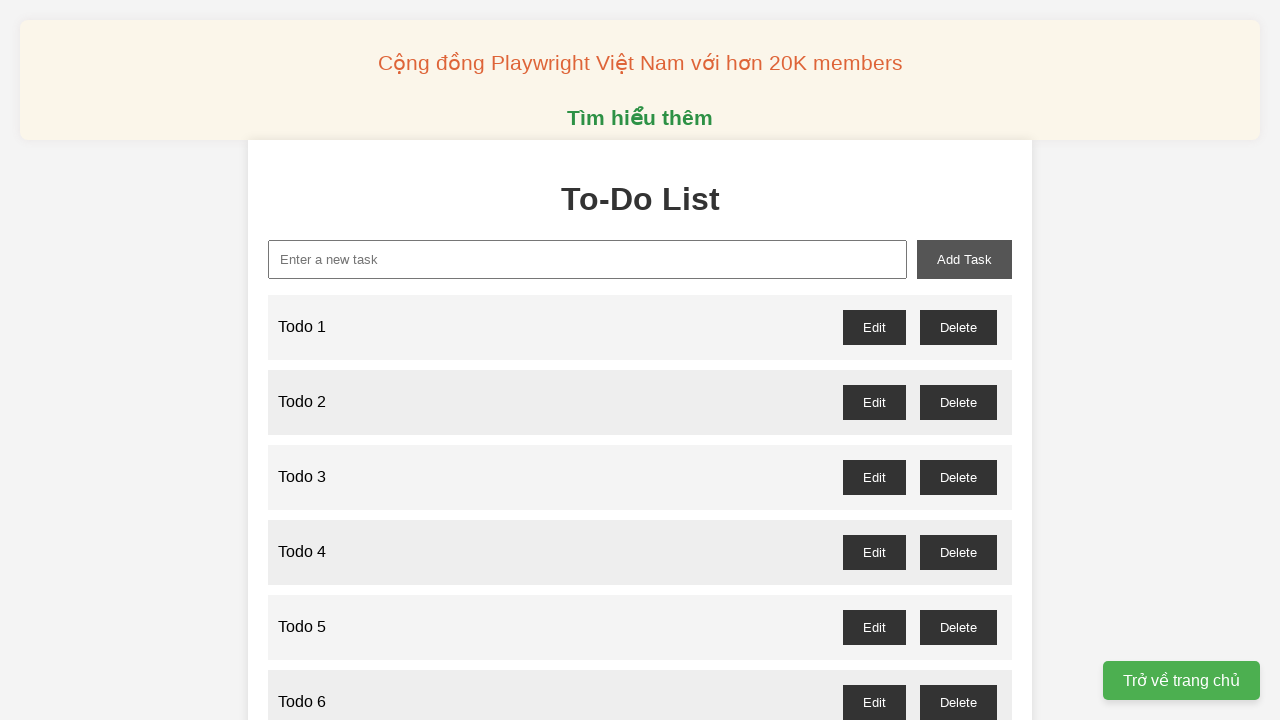

Filled new task input field with 'Todo 50' on //input[@id='new-task']
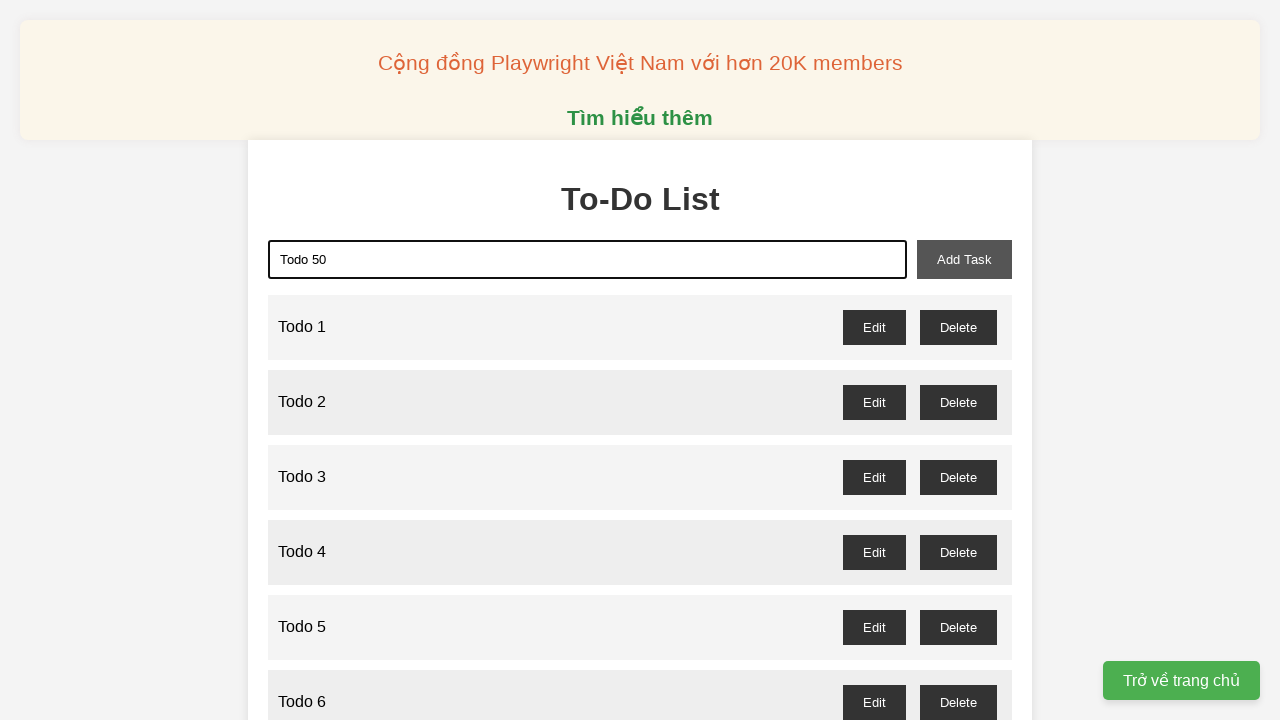

Clicked add task button to add 'Todo 50' at (964, 259) on xpath=//button[@id='add-task']
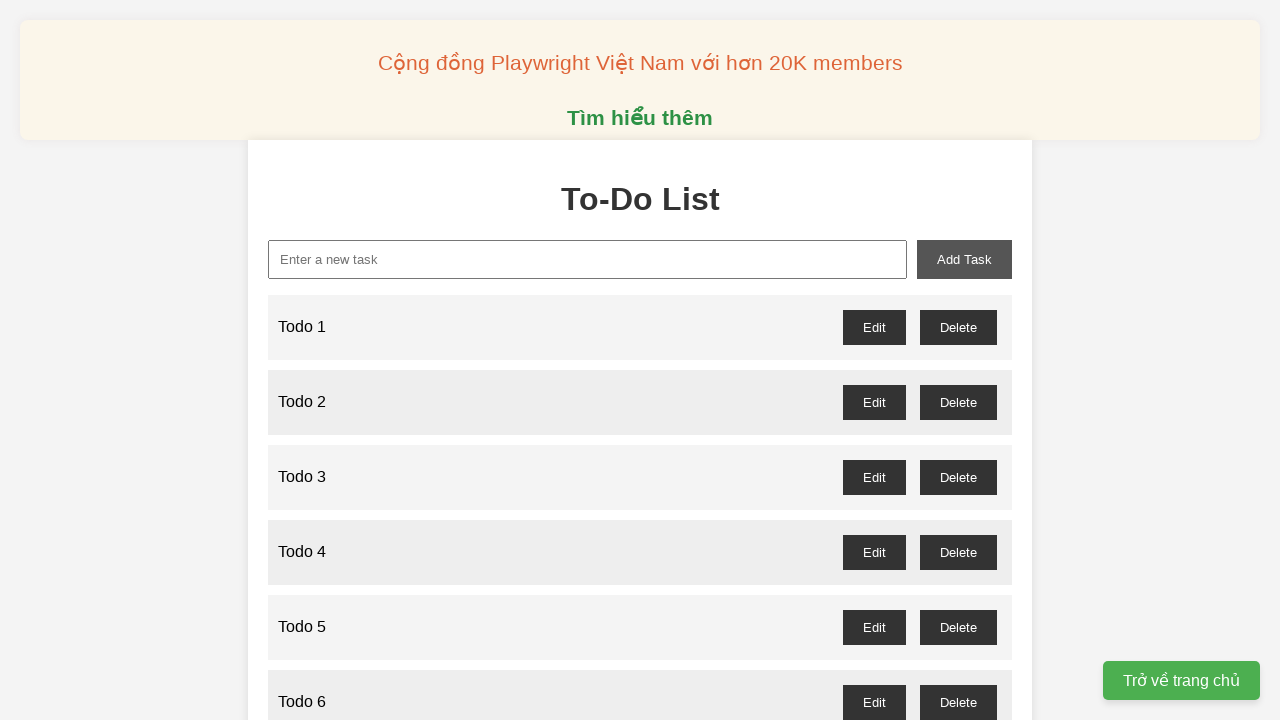

Filled new task input field with 'Todo 51' on //input[@id='new-task']
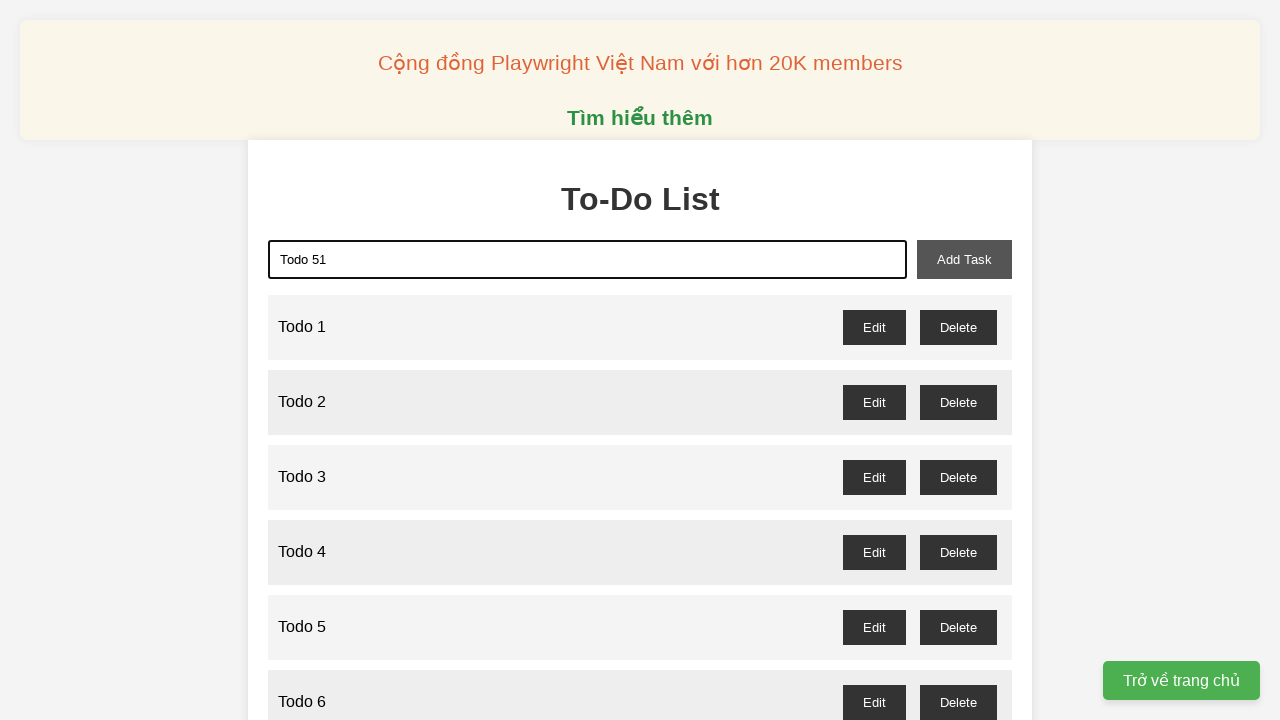

Clicked add task button to add 'Todo 51' at (964, 259) on xpath=//button[@id='add-task']
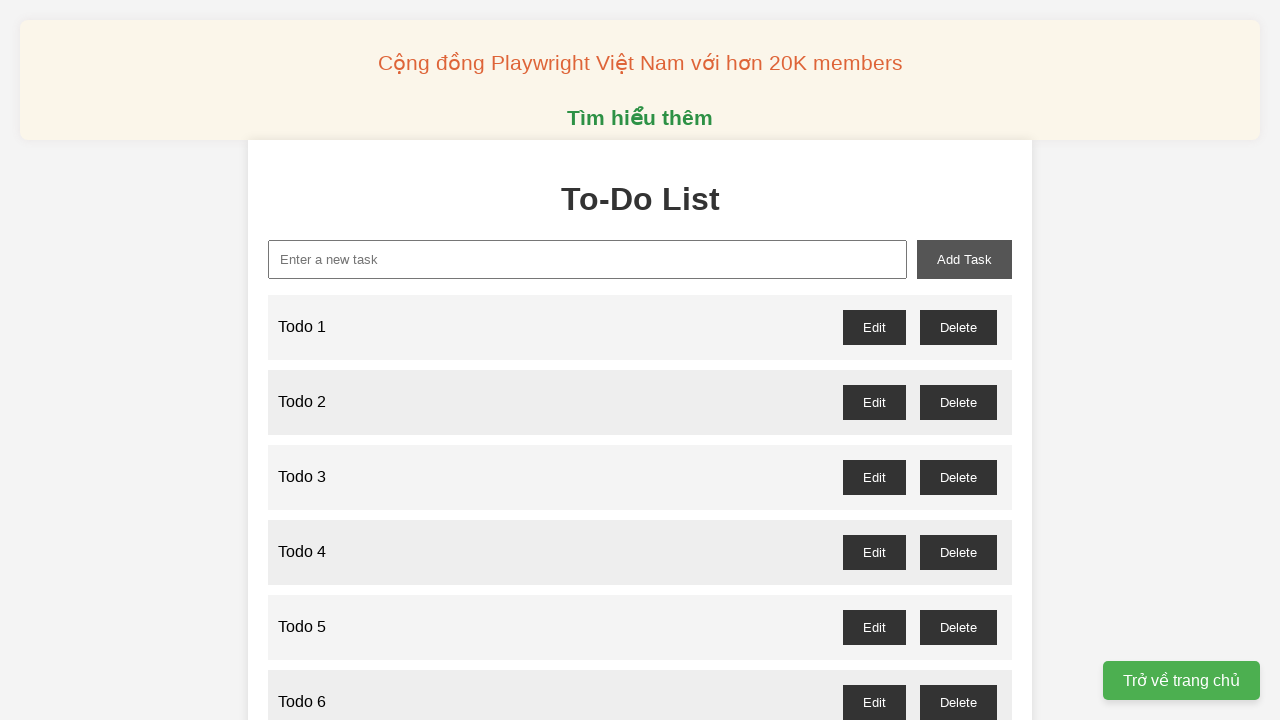

Filled new task input field with 'Todo 52' on //input[@id='new-task']
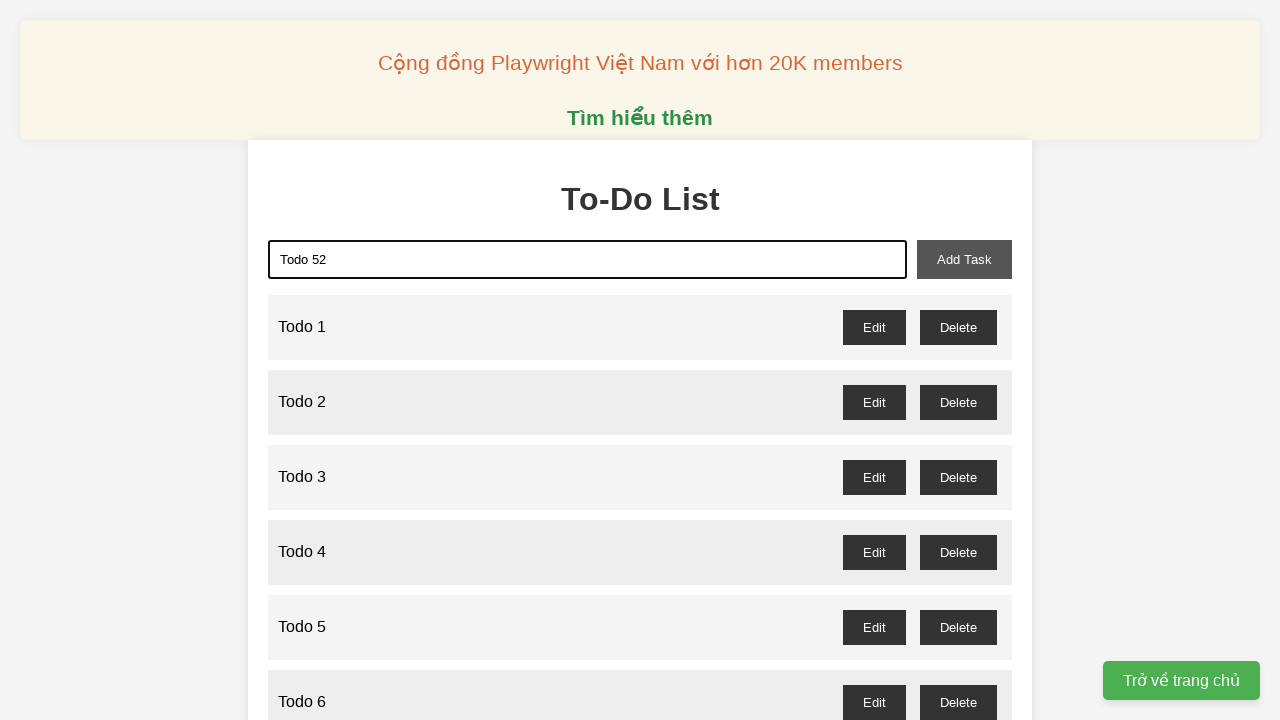

Clicked add task button to add 'Todo 52' at (964, 259) on xpath=//button[@id='add-task']
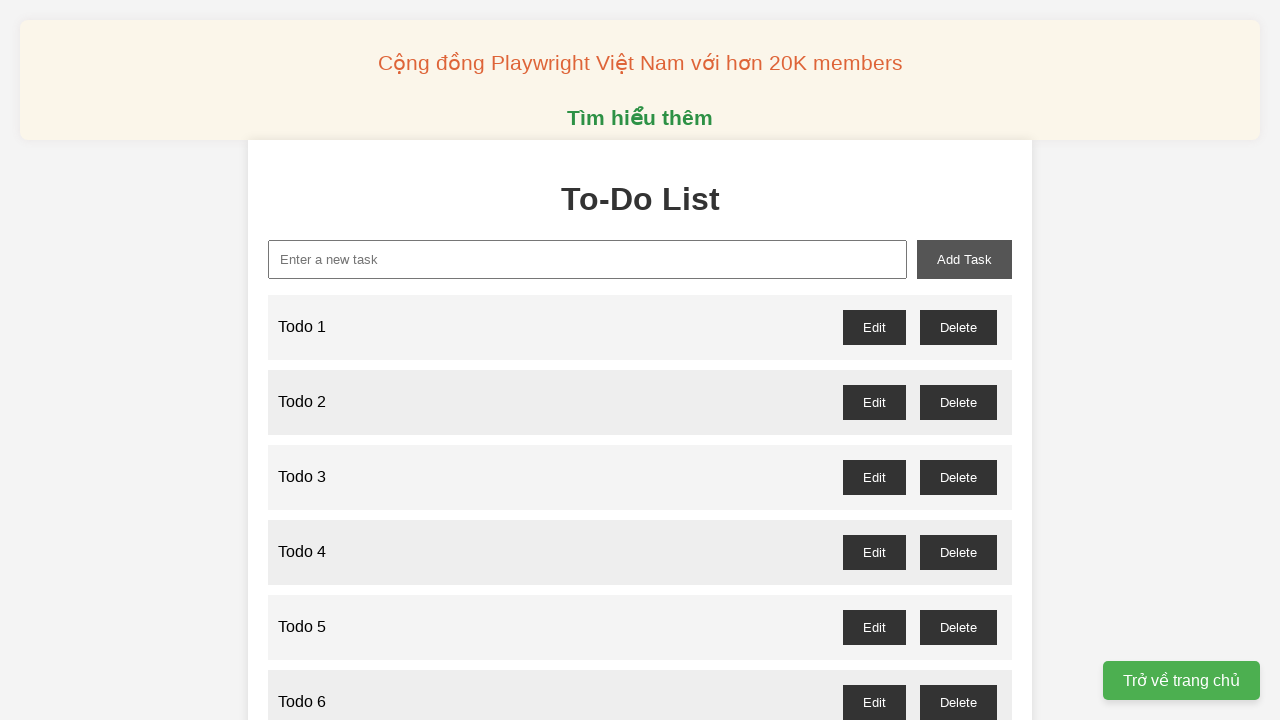

Filled new task input field with 'Todo 53' on //input[@id='new-task']
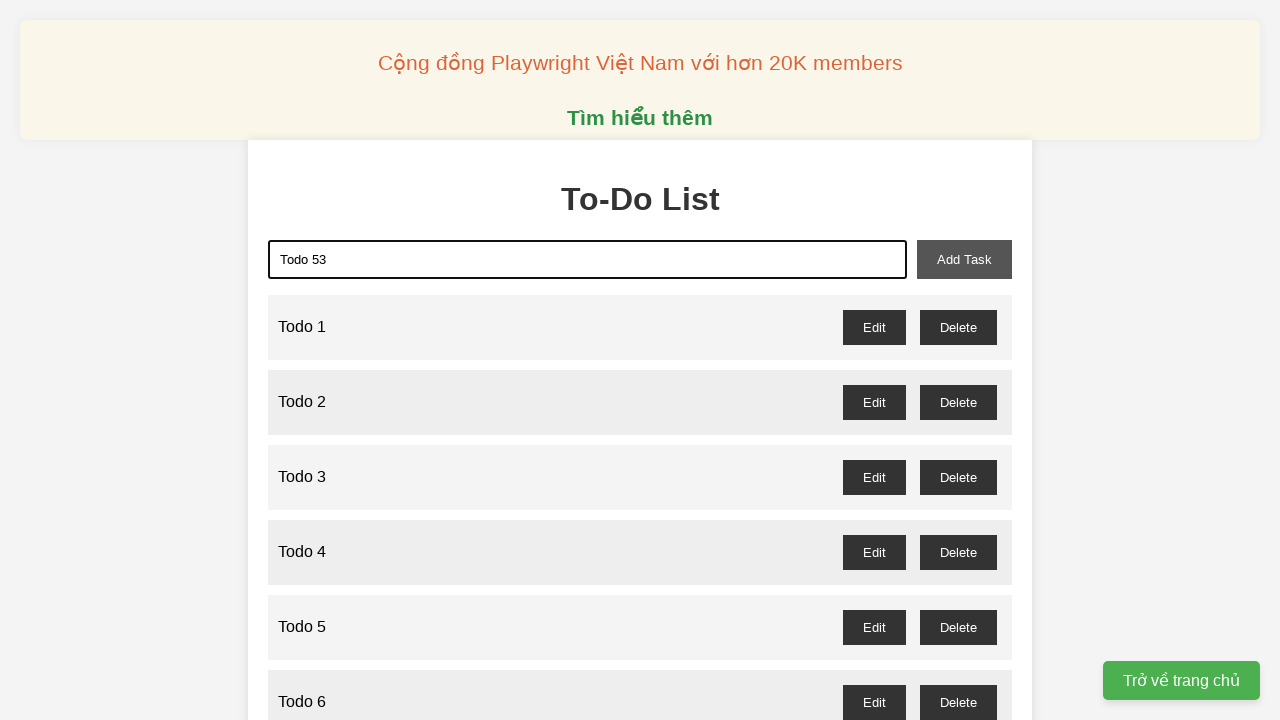

Clicked add task button to add 'Todo 53' at (964, 259) on xpath=//button[@id='add-task']
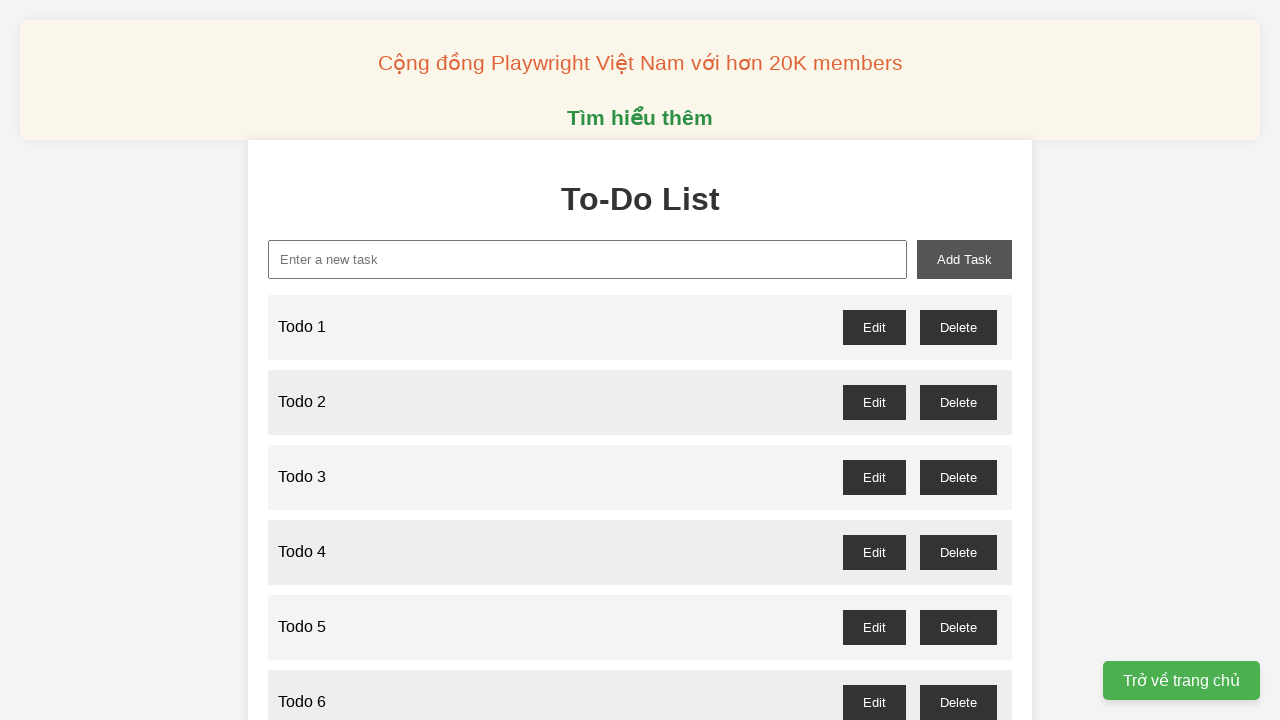

Filled new task input field with 'Todo 54' on //input[@id='new-task']
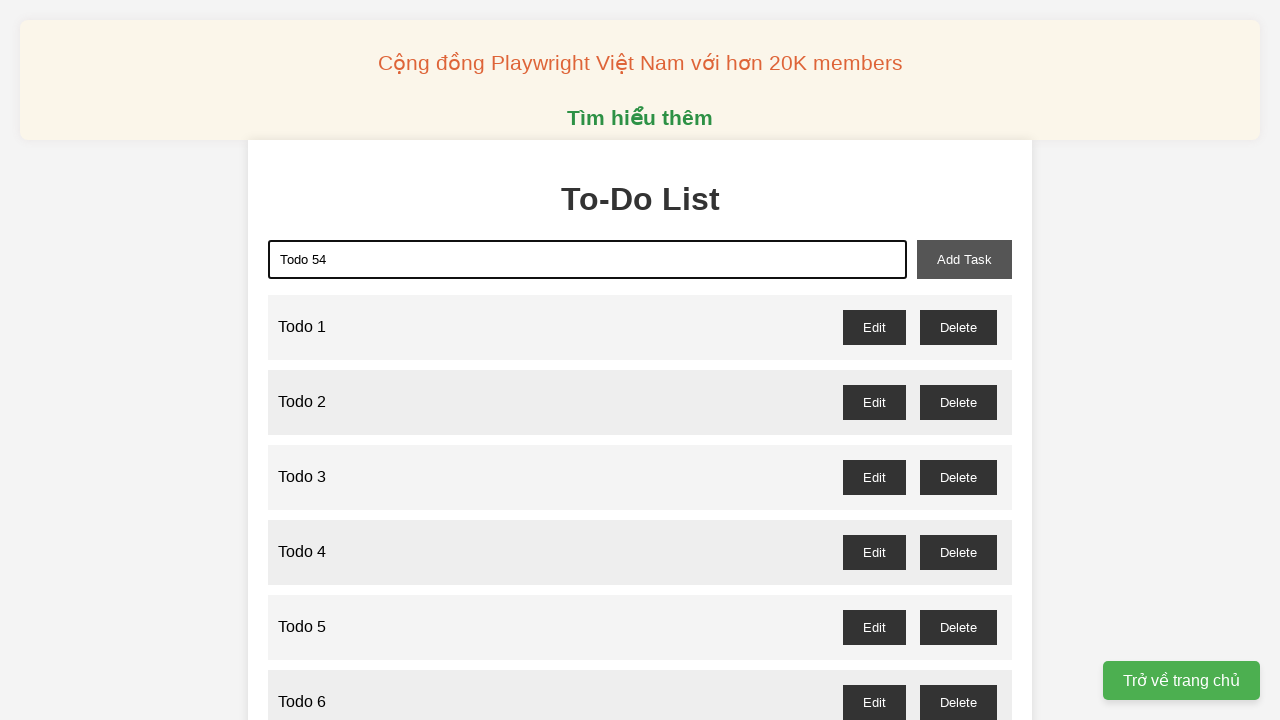

Clicked add task button to add 'Todo 54' at (964, 259) on xpath=//button[@id='add-task']
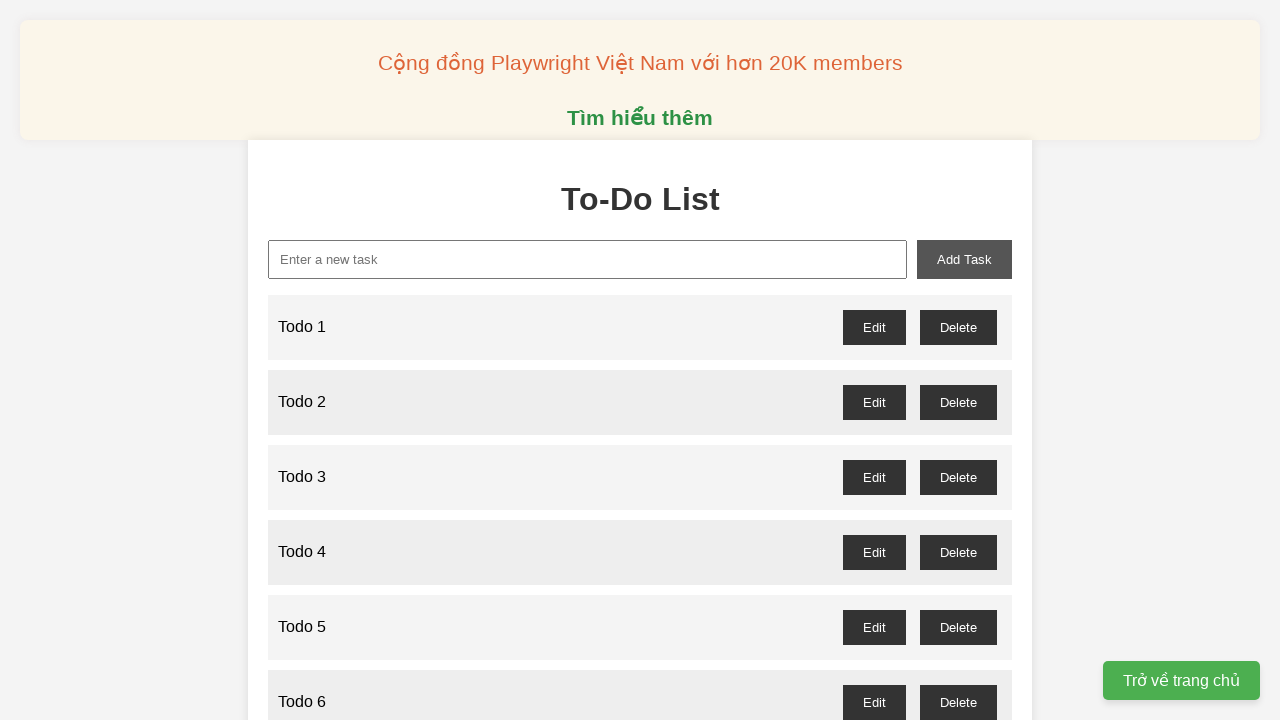

Filled new task input field with 'Todo 55' on //input[@id='new-task']
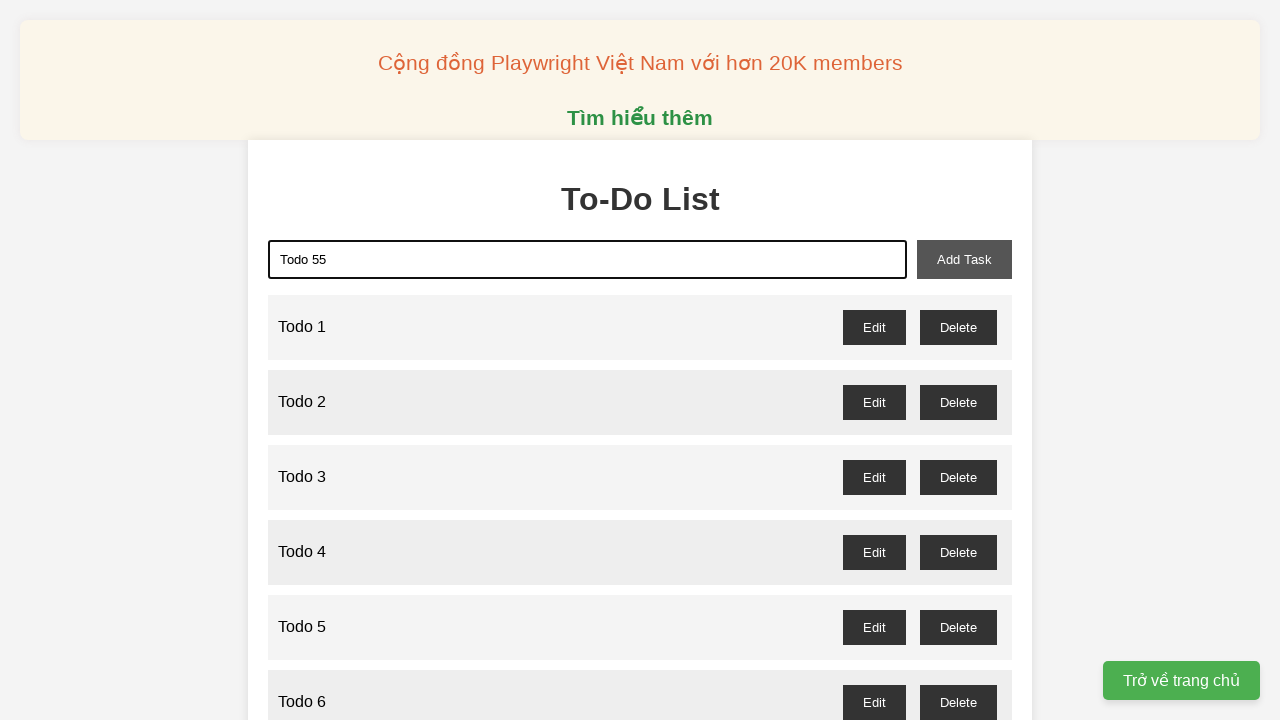

Clicked add task button to add 'Todo 55' at (964, 259) on xpath=//button[@id='add-task']
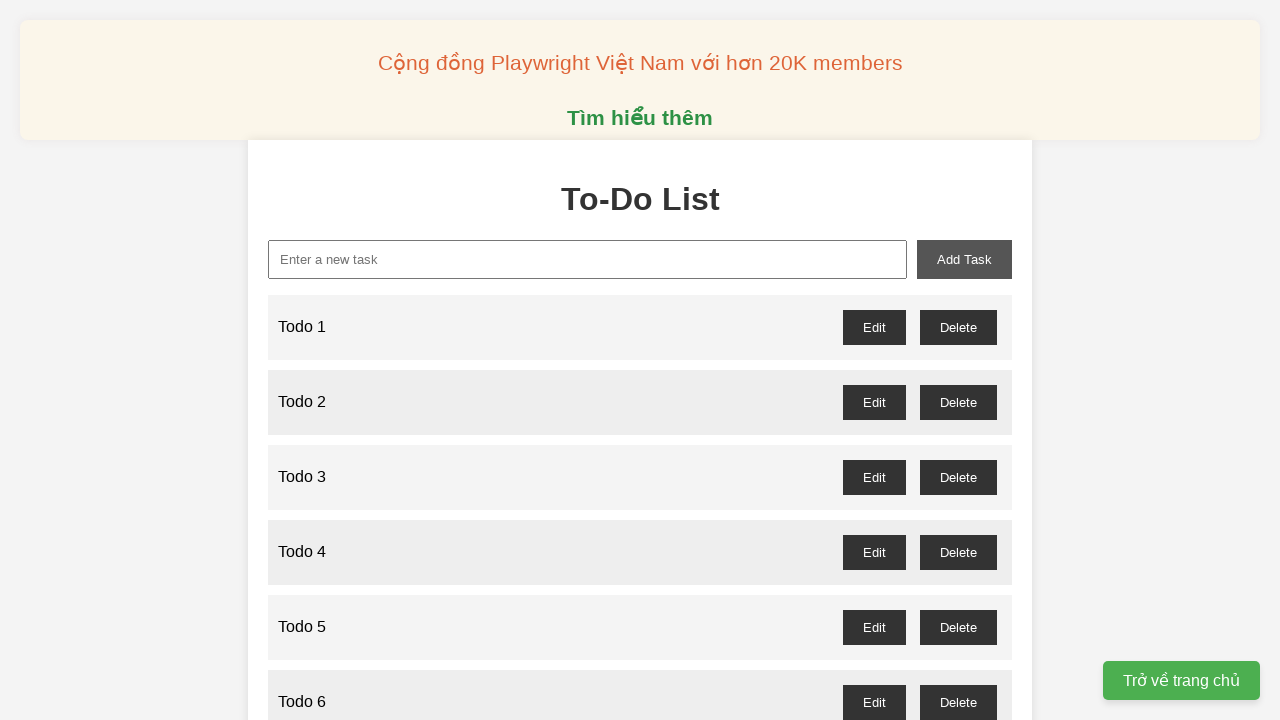

Filled new task input field with 'Todo 56' on //input[@id='new-task']
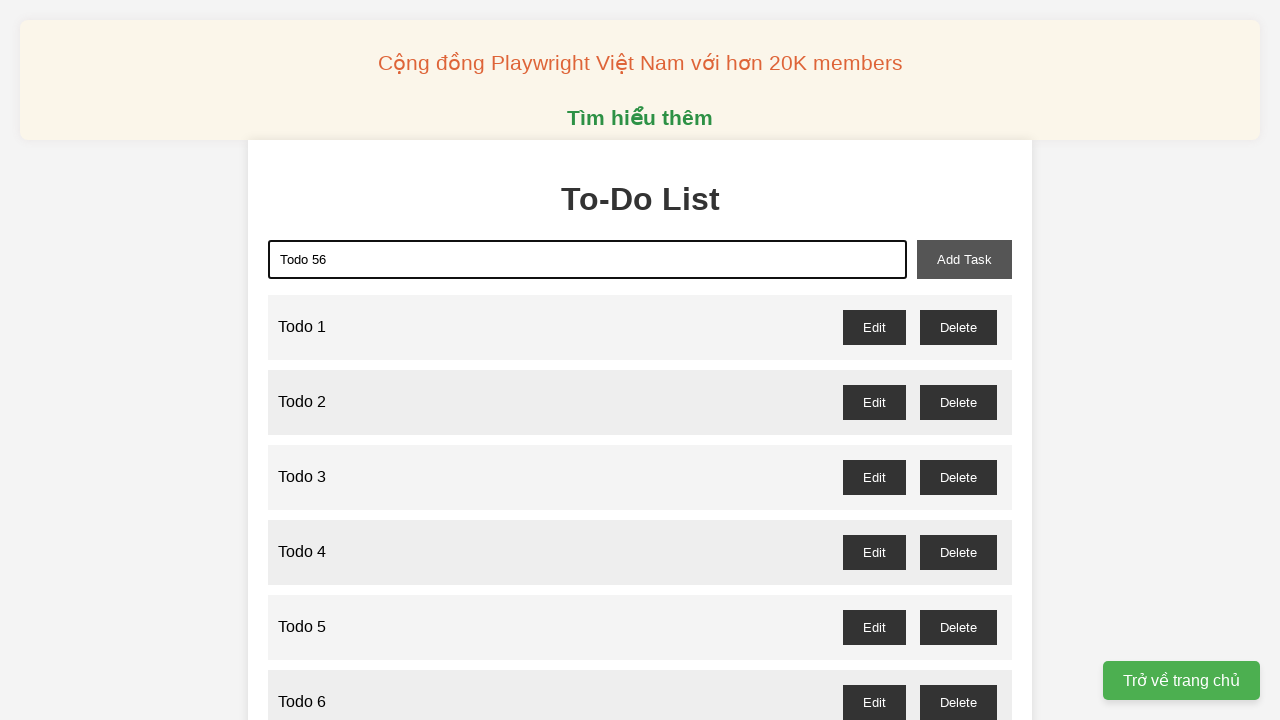

Clicked add task button to add 'Todo 56' at (964, 259) on xpath=//button[@id='add-task']
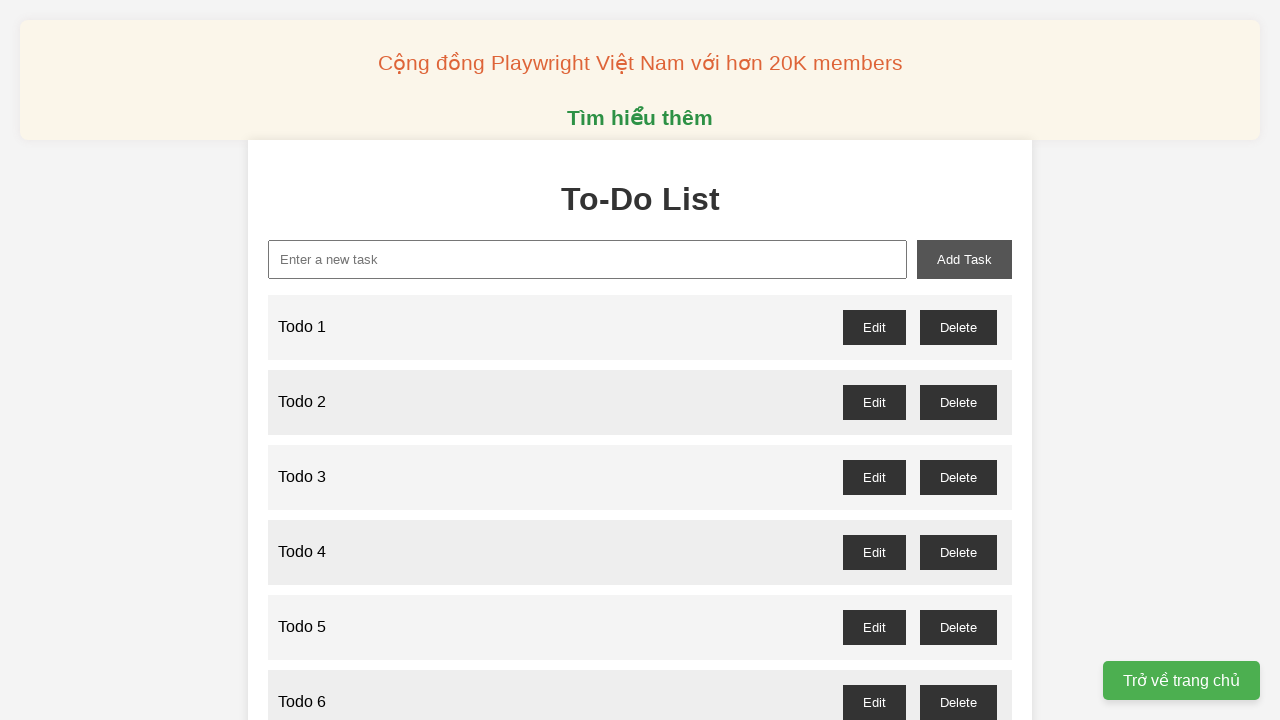

Filled new task input field with 'Todo 57' on //input[@id='new-task']
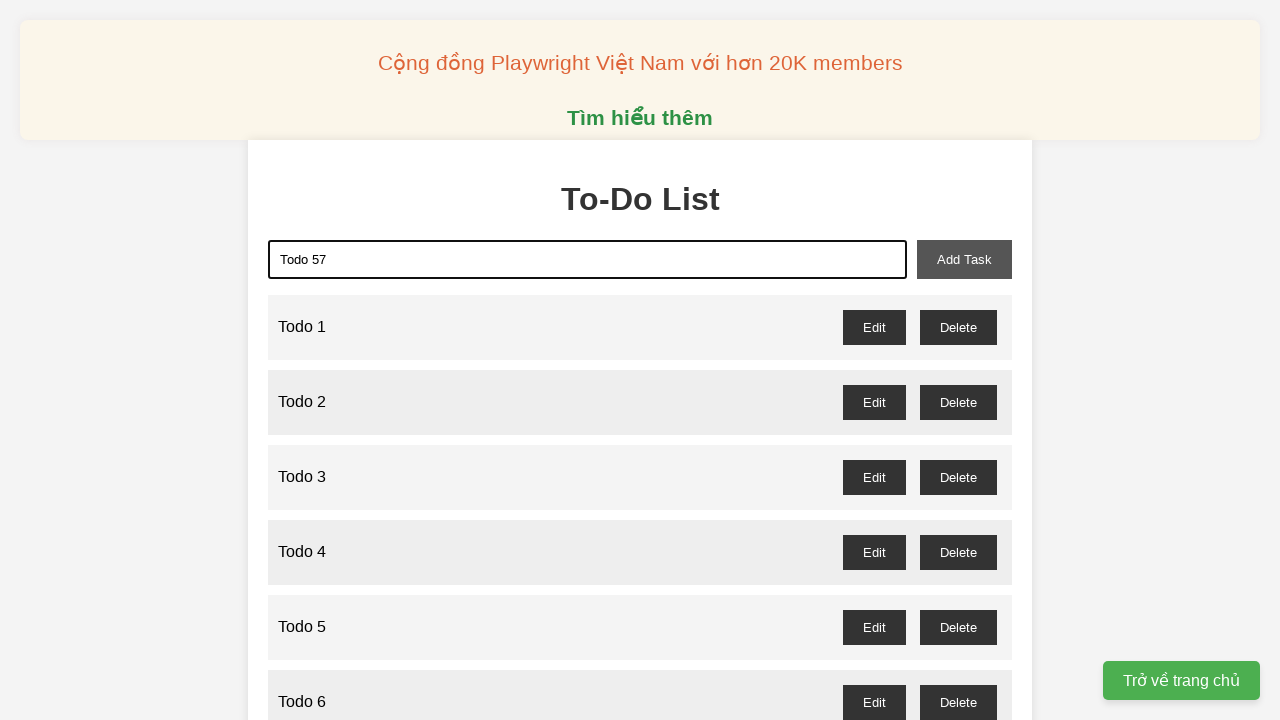

Clicked add task button to add 'Todo 57' at (964, 259) on xpath=//button[@id='add-task']
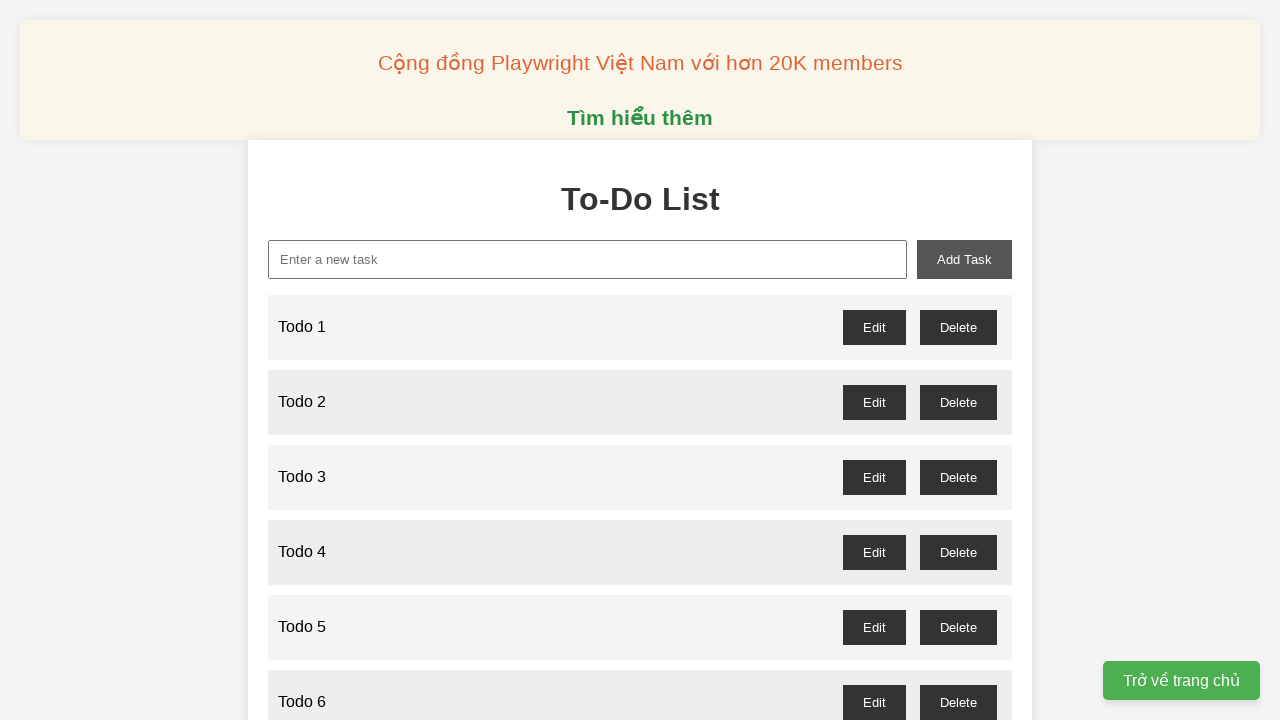

Filled new task input field with 'Todo 58' on //input[@id='new-task']
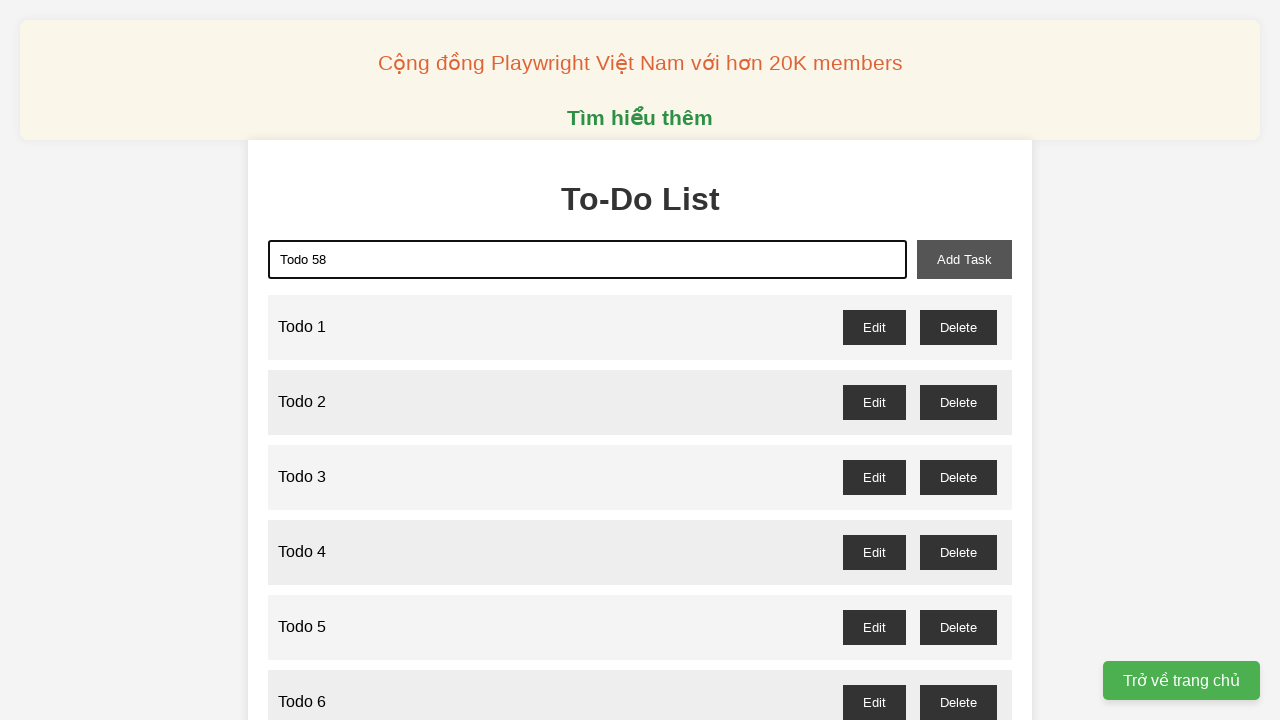

Clicked add task button to add 'Todo 58' at (964, 259) on xpath=//button[@id='add-task']
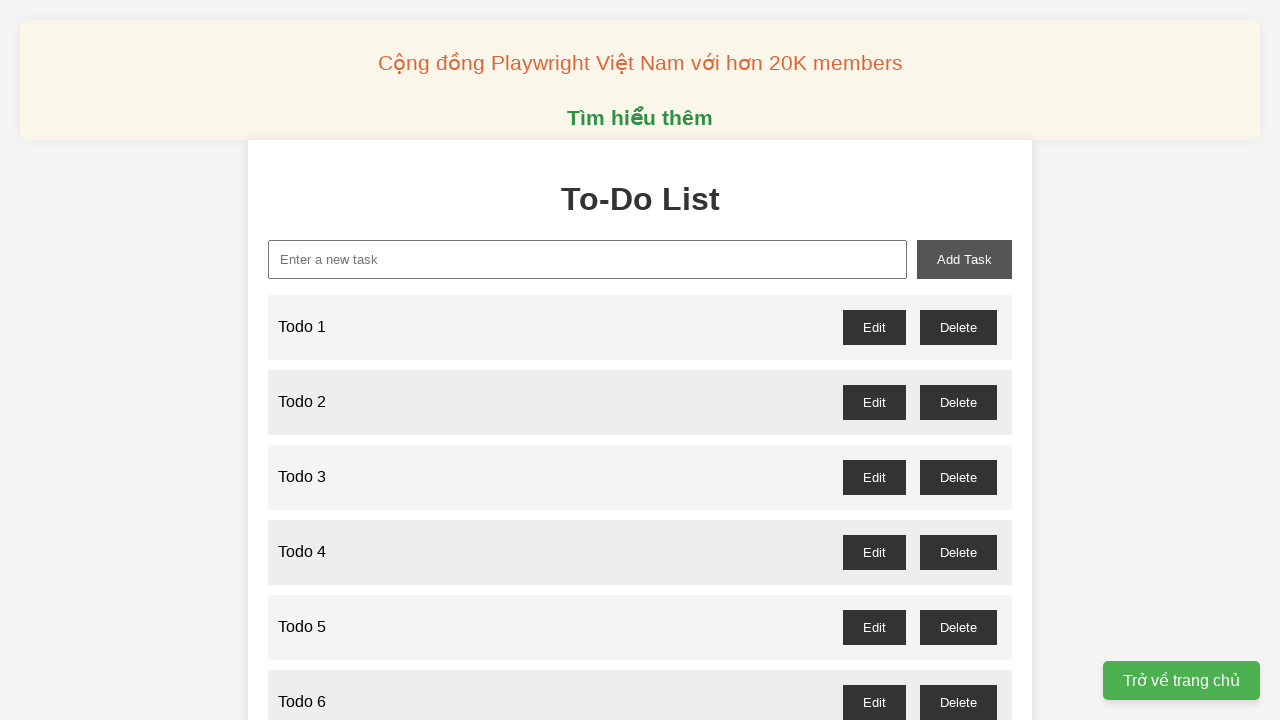

Filled new task input field with 'Todo 59' on //input[@id='new-task']
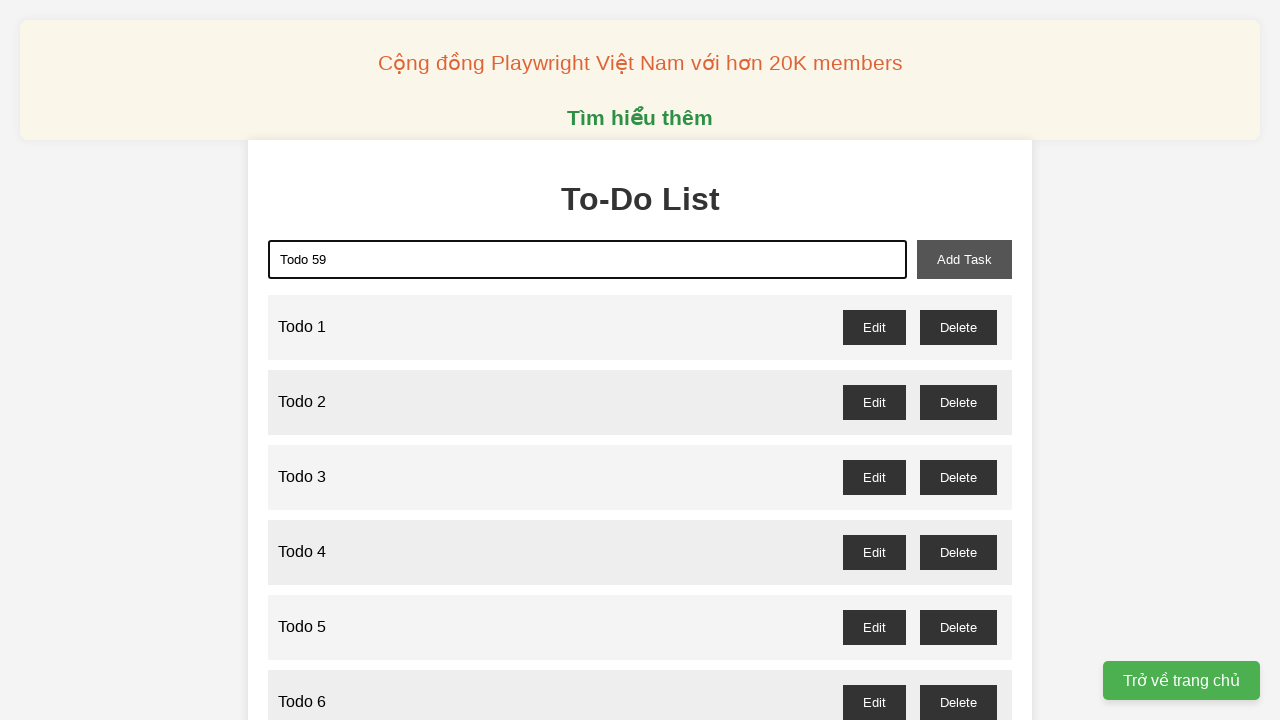

Clicked add task button to add 'Todo 59' at (964, 259) on xpath=//button[@id='add-task']
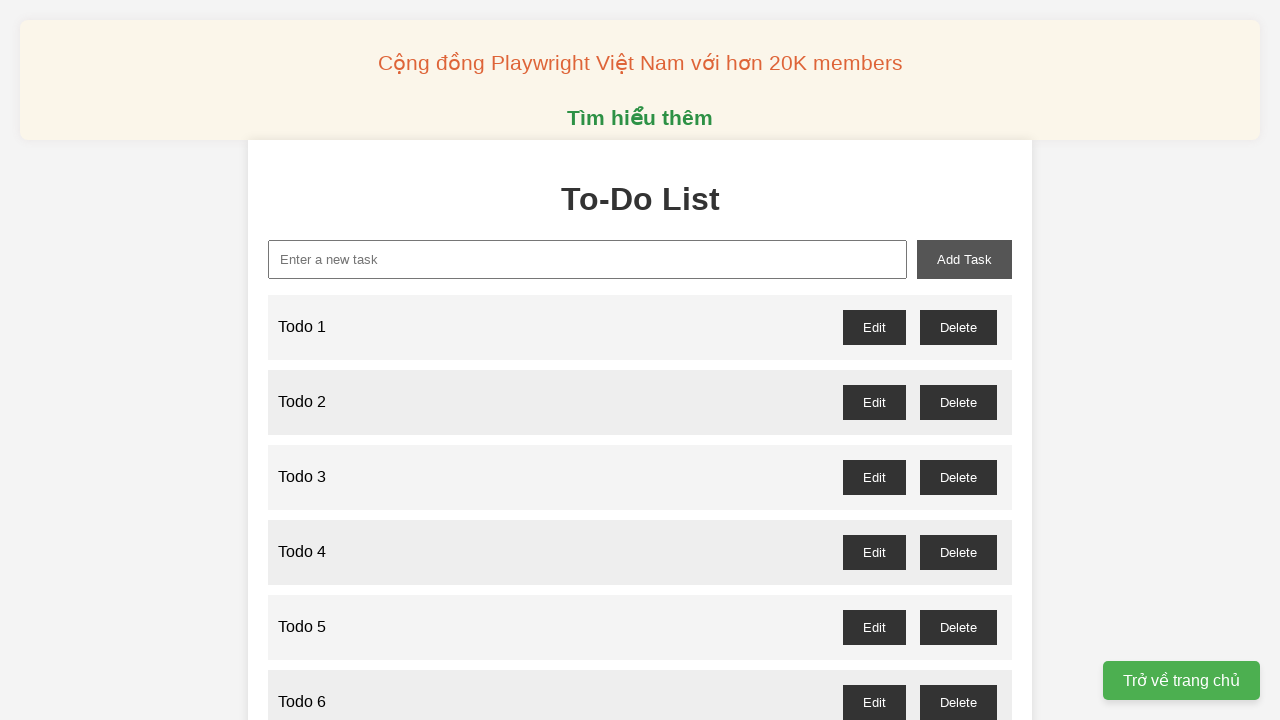

Filled new task input field with 'Todo 60' on //input[@id='new-task']
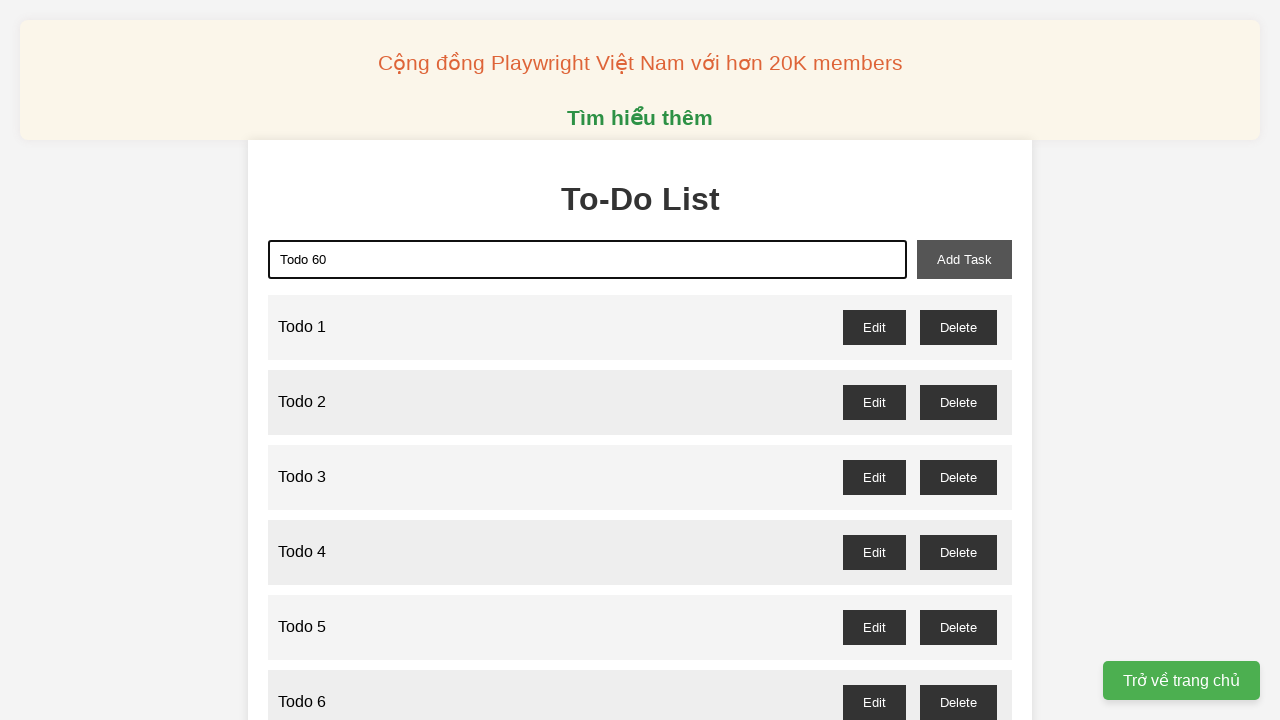

Clicked add task button to add 'Todo 60' at (964, 259) on xpath=//button[@id='add-task']
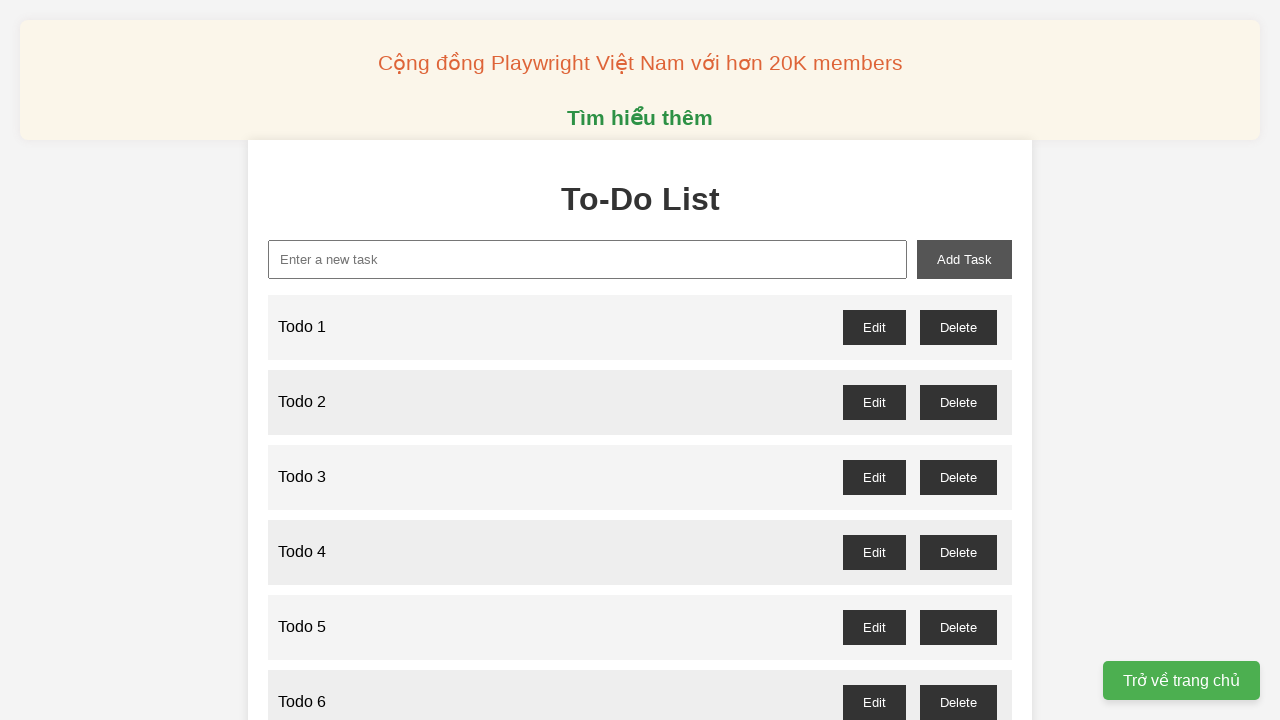

Filled new task input field with 'Todo 61' on //input[@id='new-task']
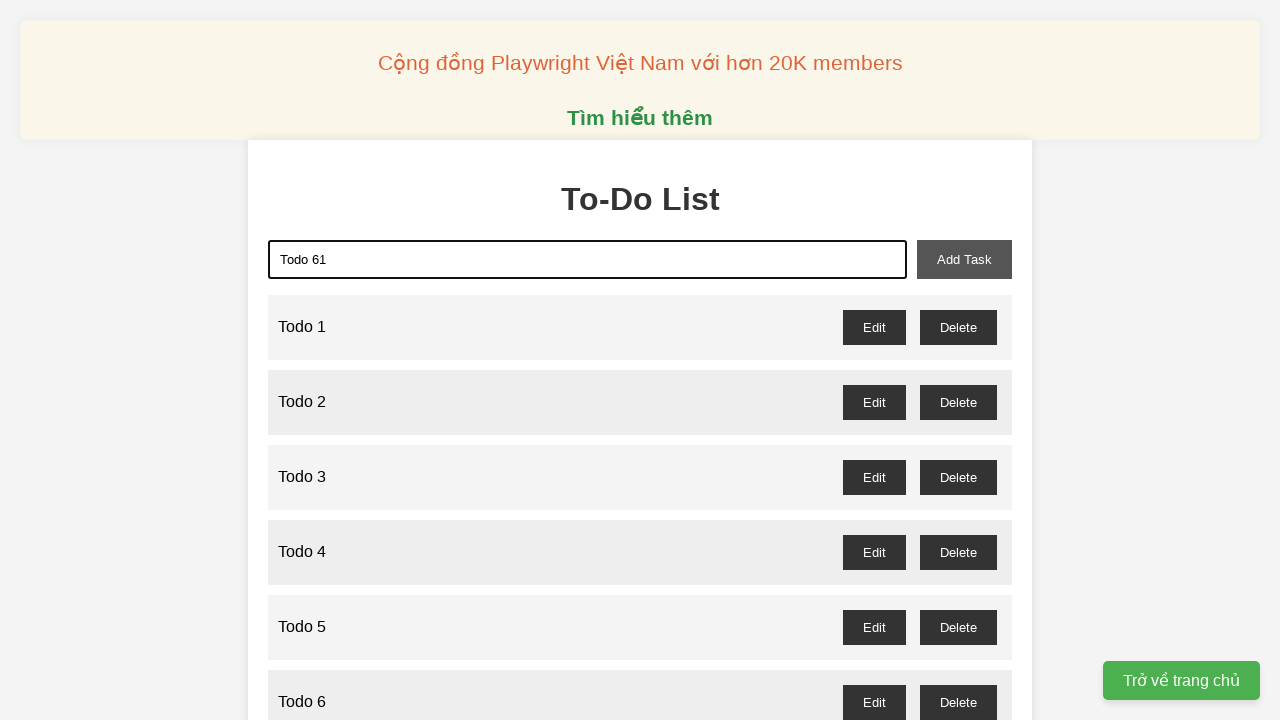

Clicked add task button to add 'Todo 61' at (964, 259) on xpath=//button[@id='add-task']
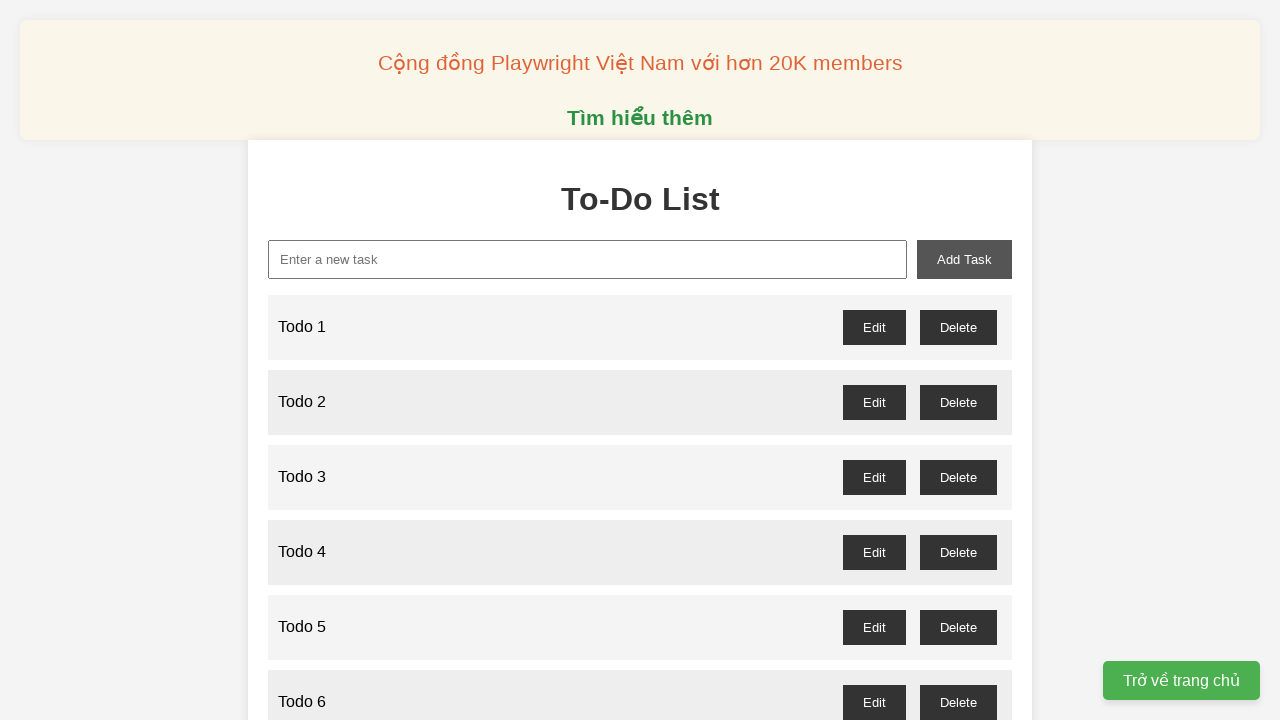

Filled new task input field with 'Todo 62' on //input[@id='new-task']
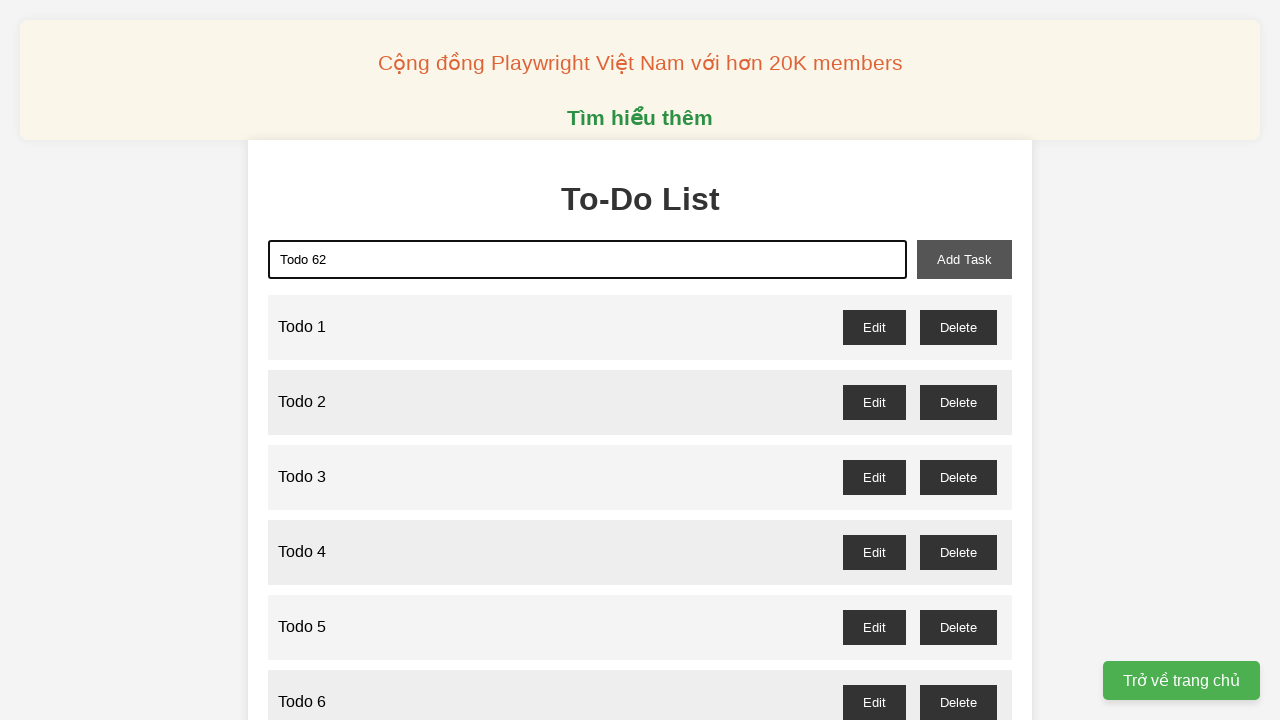

Clicked add task button to add 'Todo 62' at (964, 259) on xpath=//button[@id='add-task']
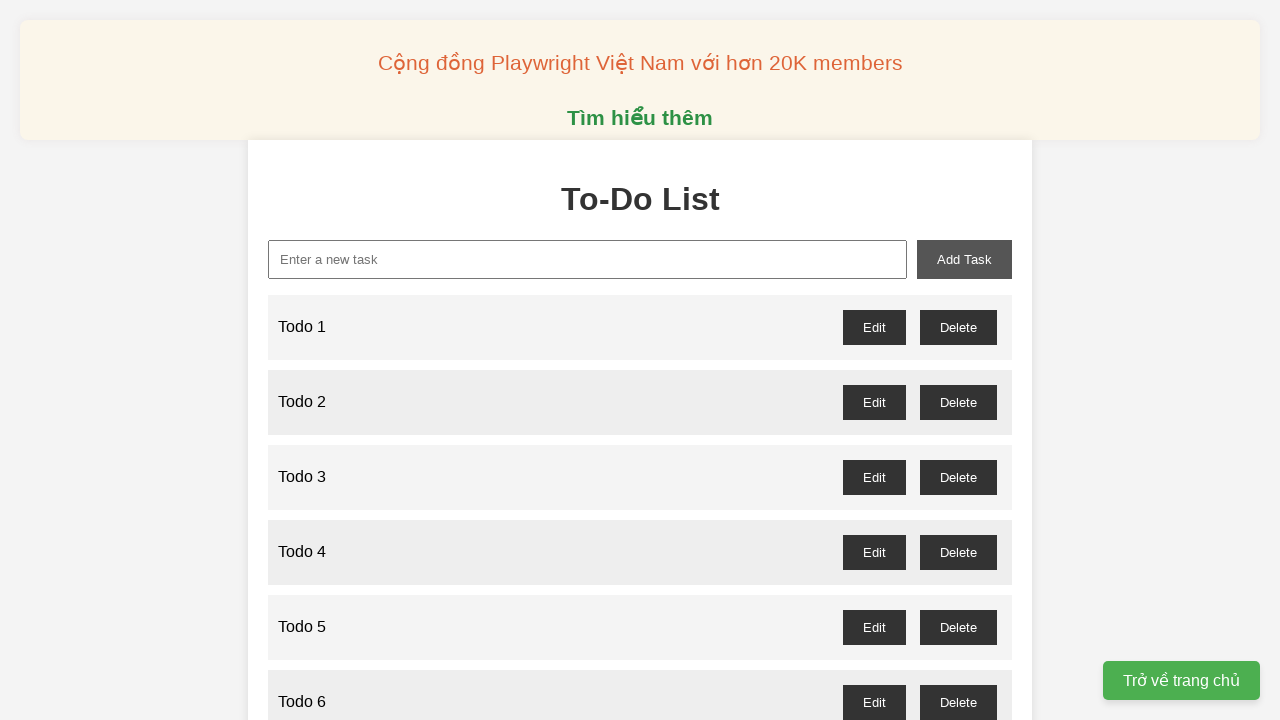

Filled new task input field with 'Todo 63' on //input[@id='new-task']
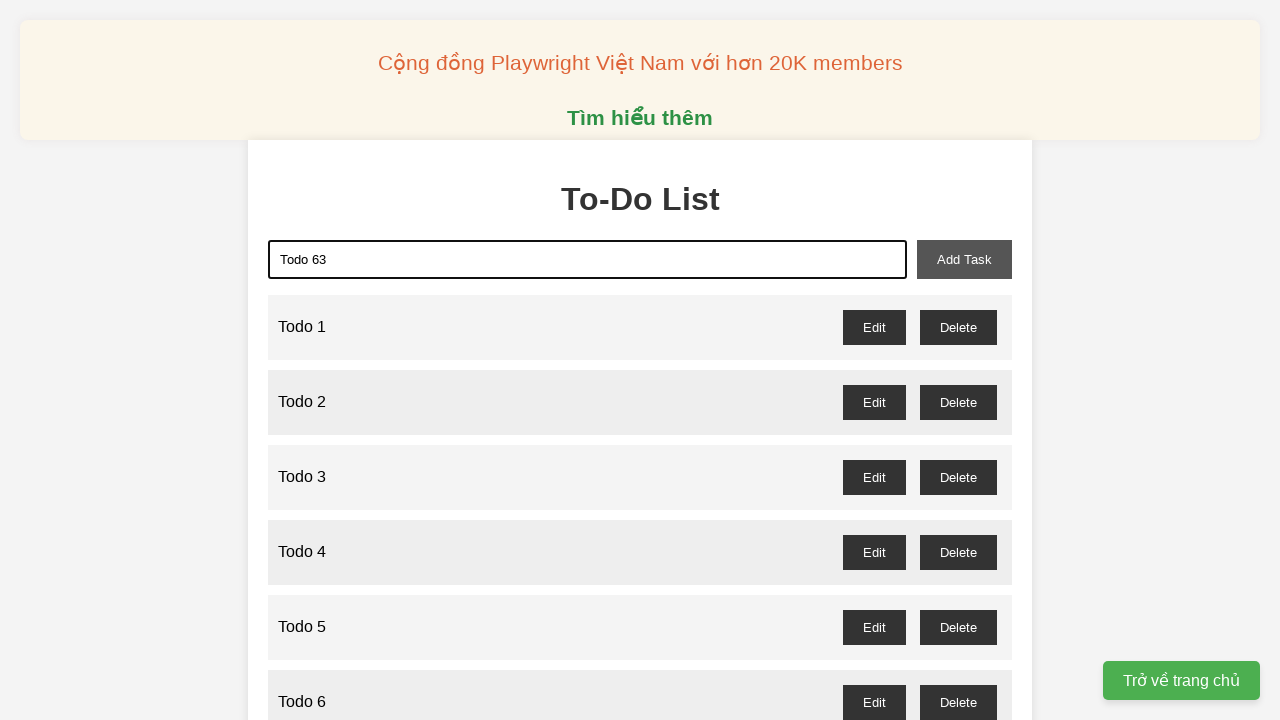

Clicked add task button to add 'Todo 63' at (964, 259) on xpath=//button[@id='add-task']
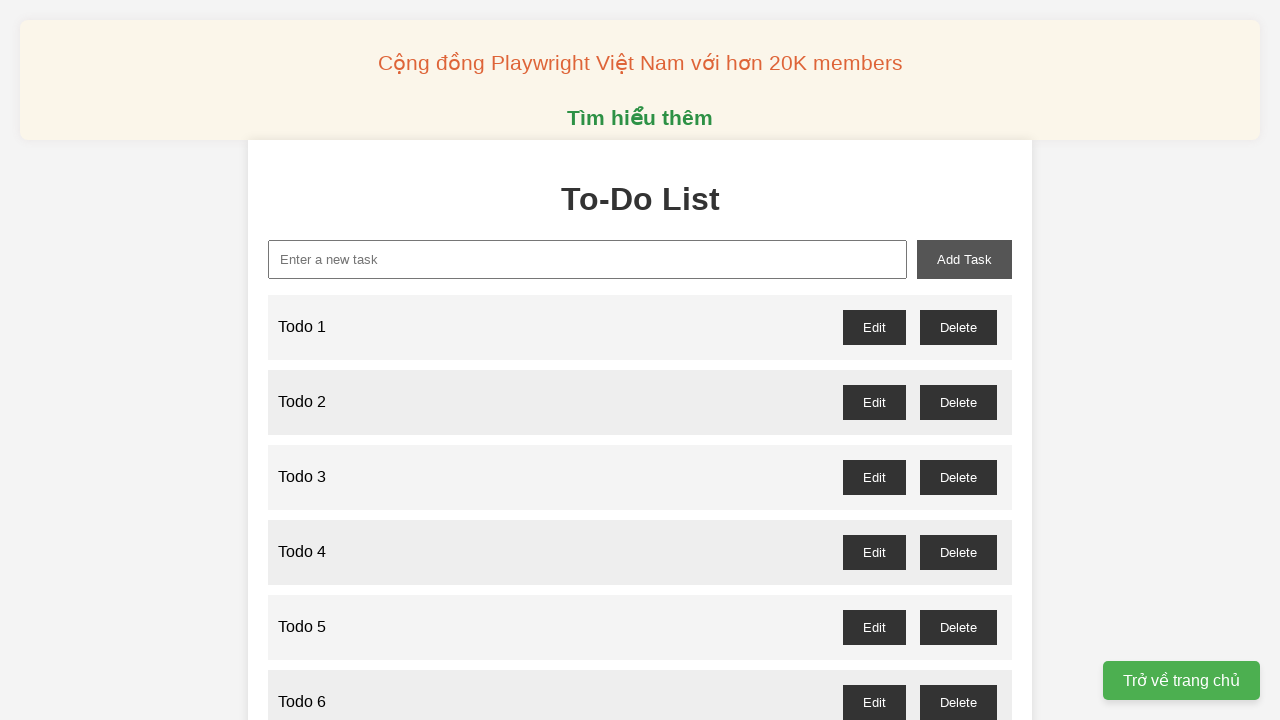

Filled new task input field with 'Todo 64' on //input[@id='new-task']
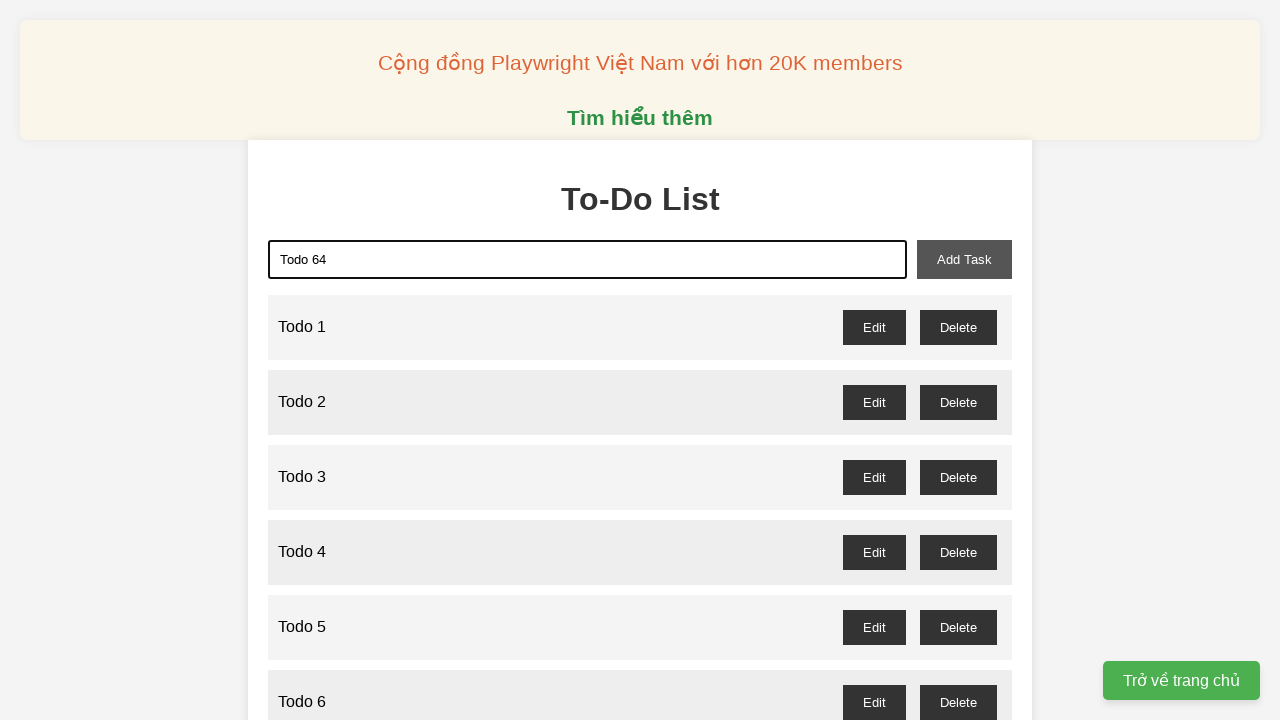

Clicked add task button to add 'Todo 64' at (964, 259) on xpath=//button[@id='add-task']
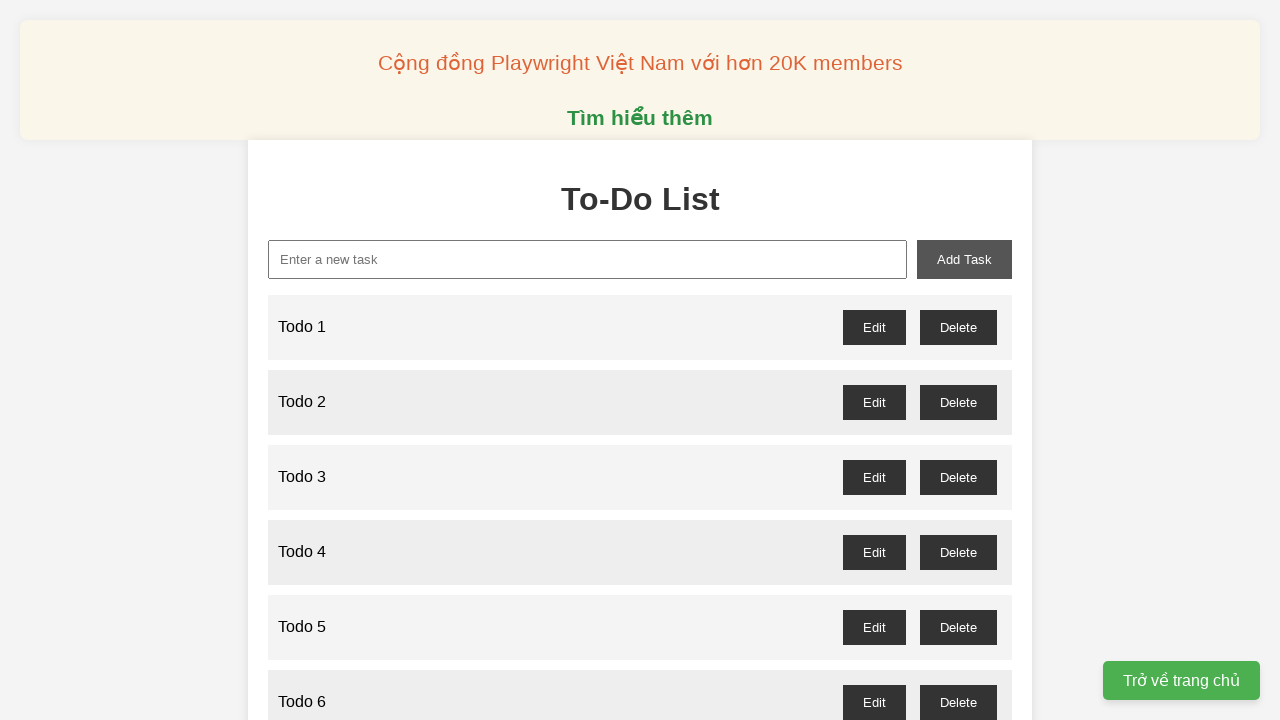

Filled new task input field with 'Todo 65' on //input[@id='new-task']
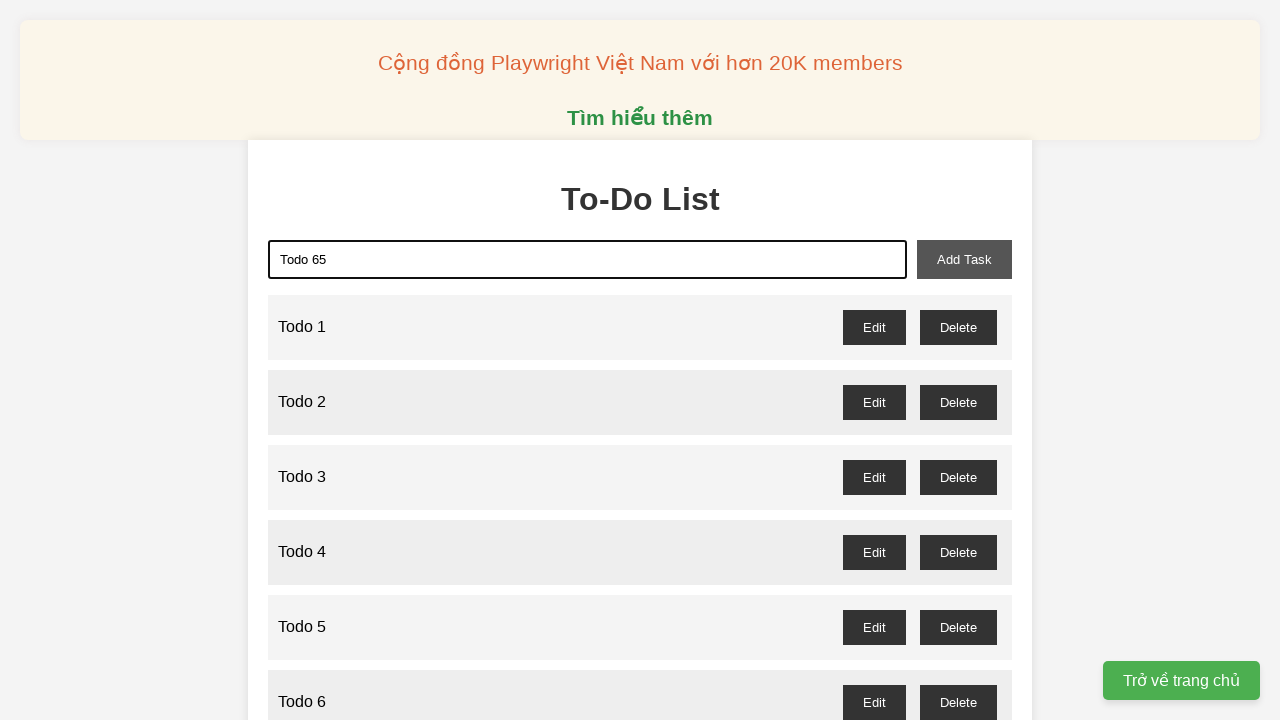

Clicked add task button to add 'Todo 65' at (964, 259) on xpath=//button[@id='add-task']
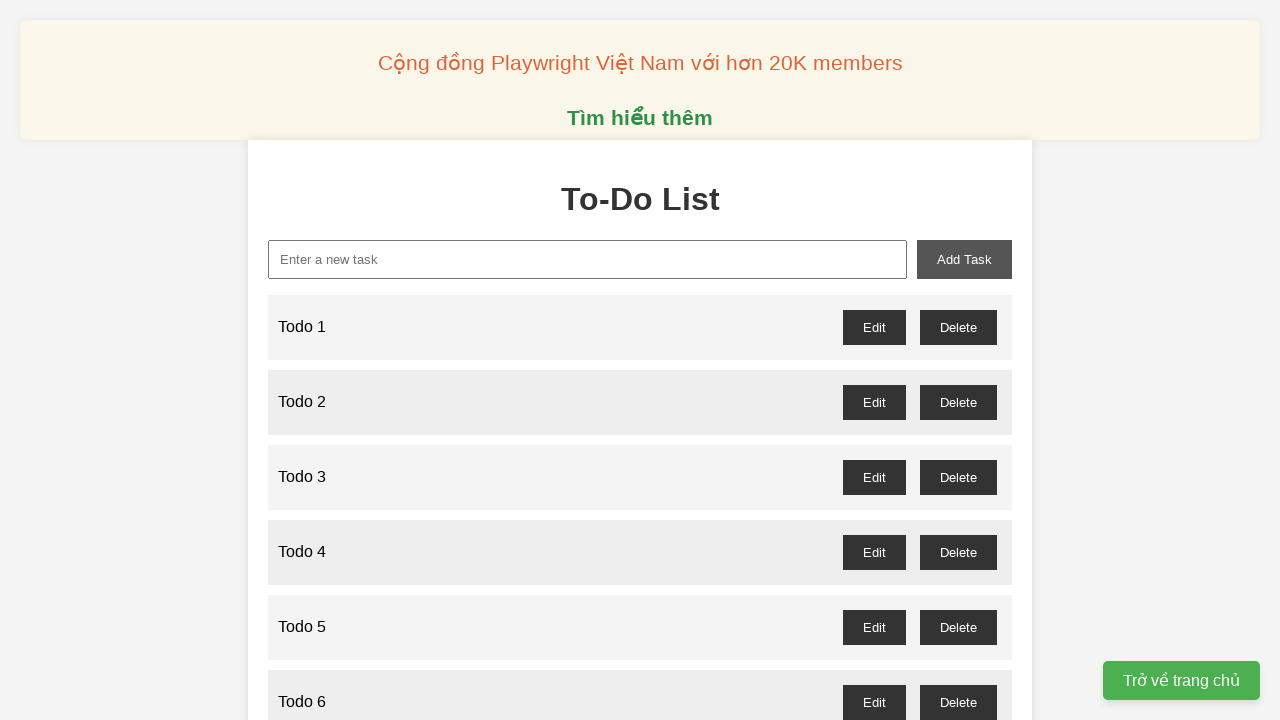

Filled new task input field with 'Todo 66' on //input[@id='new-task']
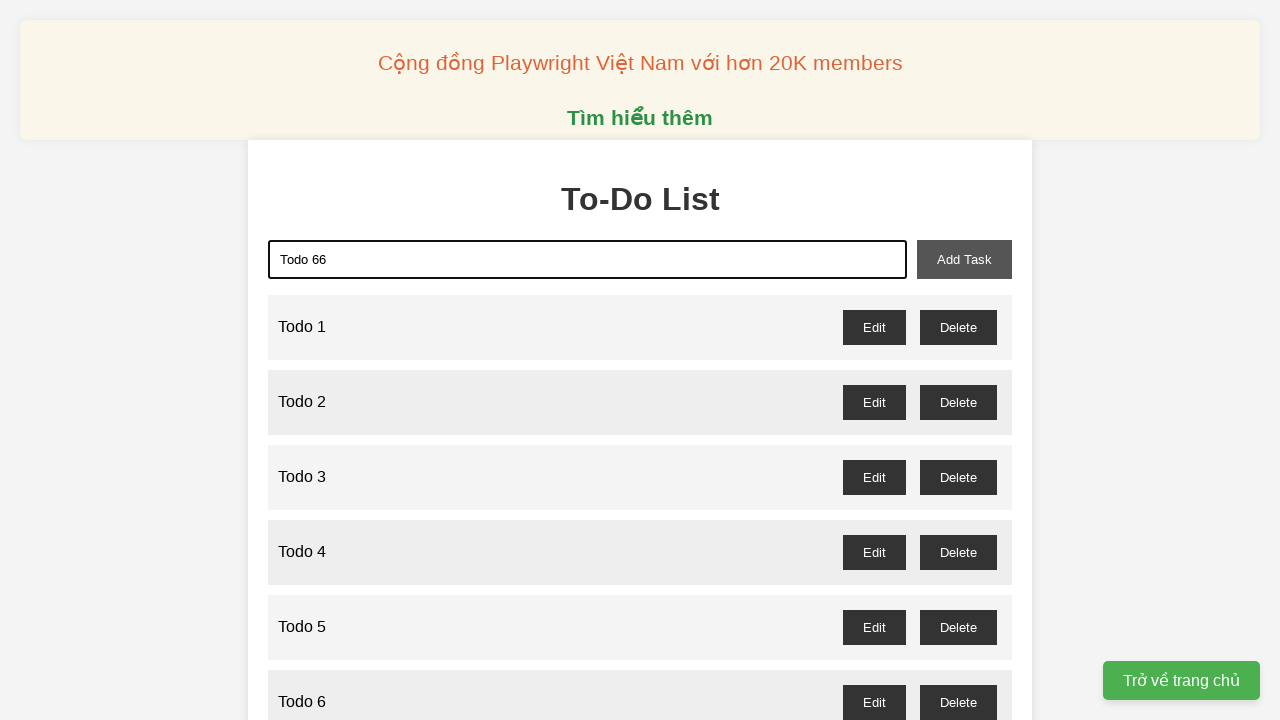

Clicked add task button to add 'Todo 66' at (964, 259) on xpath=//button[@id='add-task']
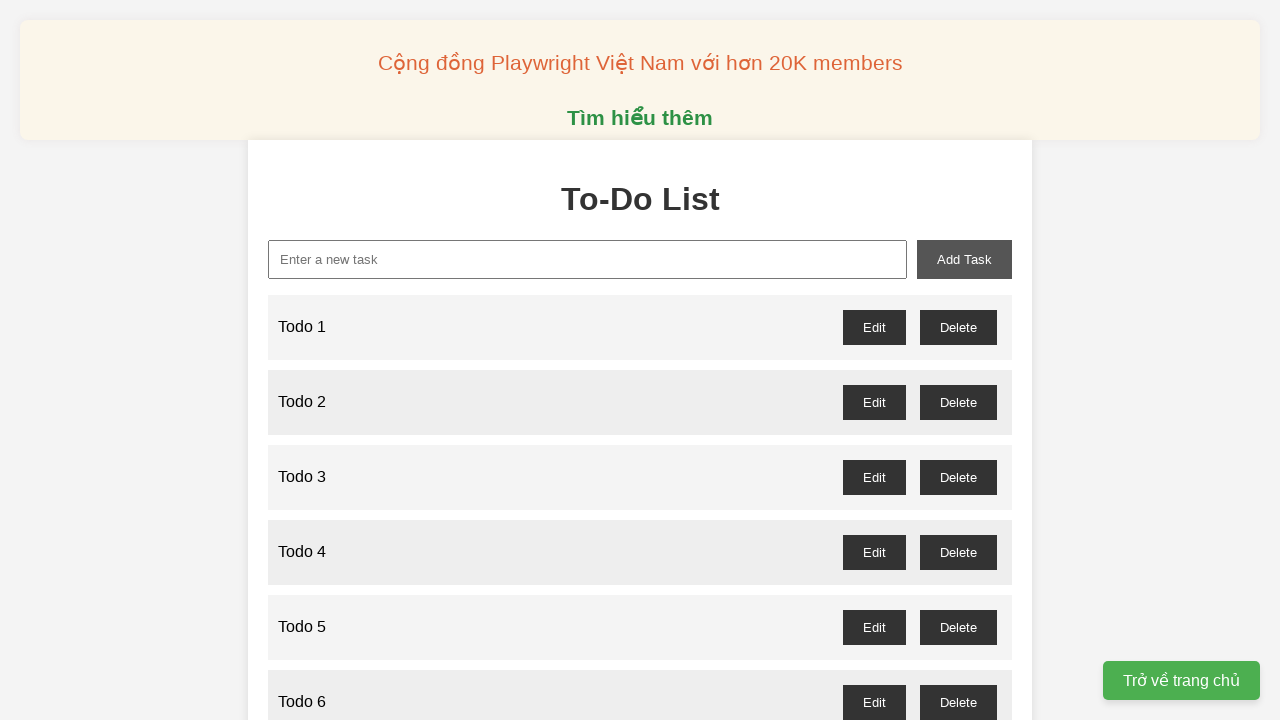

Filled new task input field with 'Todo 67' on //input[@id='new-task']
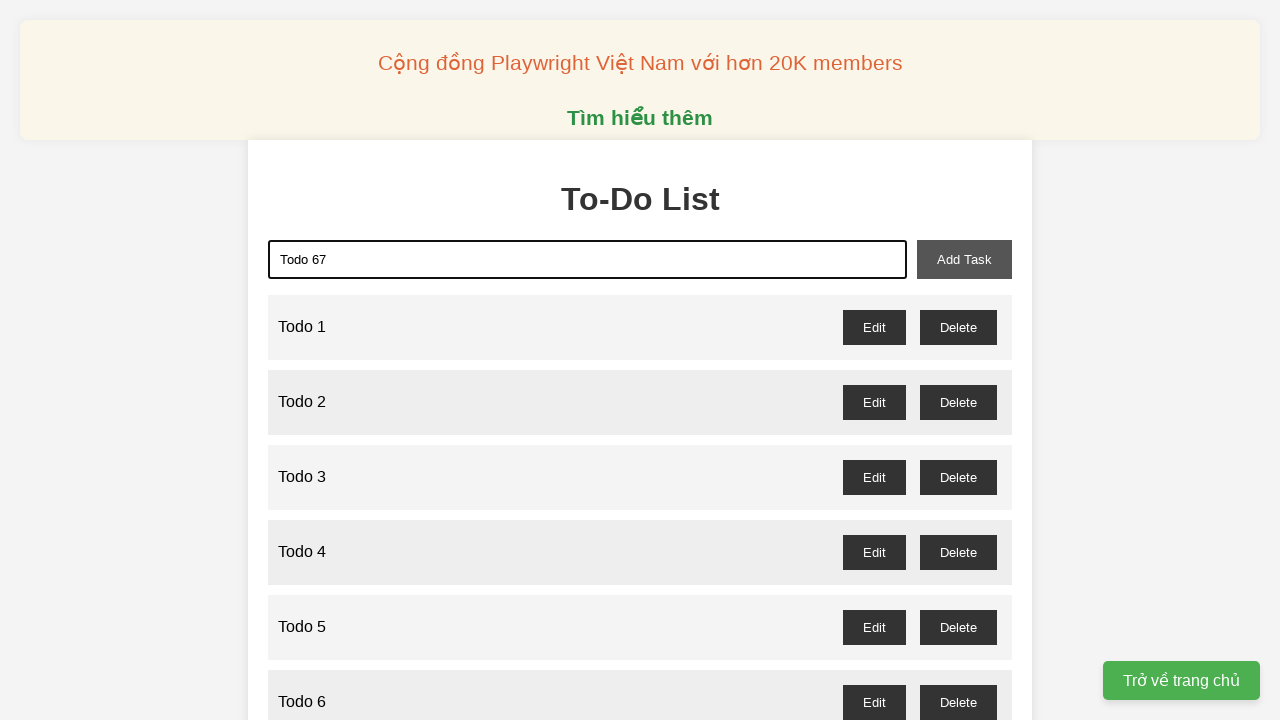

Clicked add task button to add 'Todo 67' at (964, 259) on xpath=//button[@id='add-task']
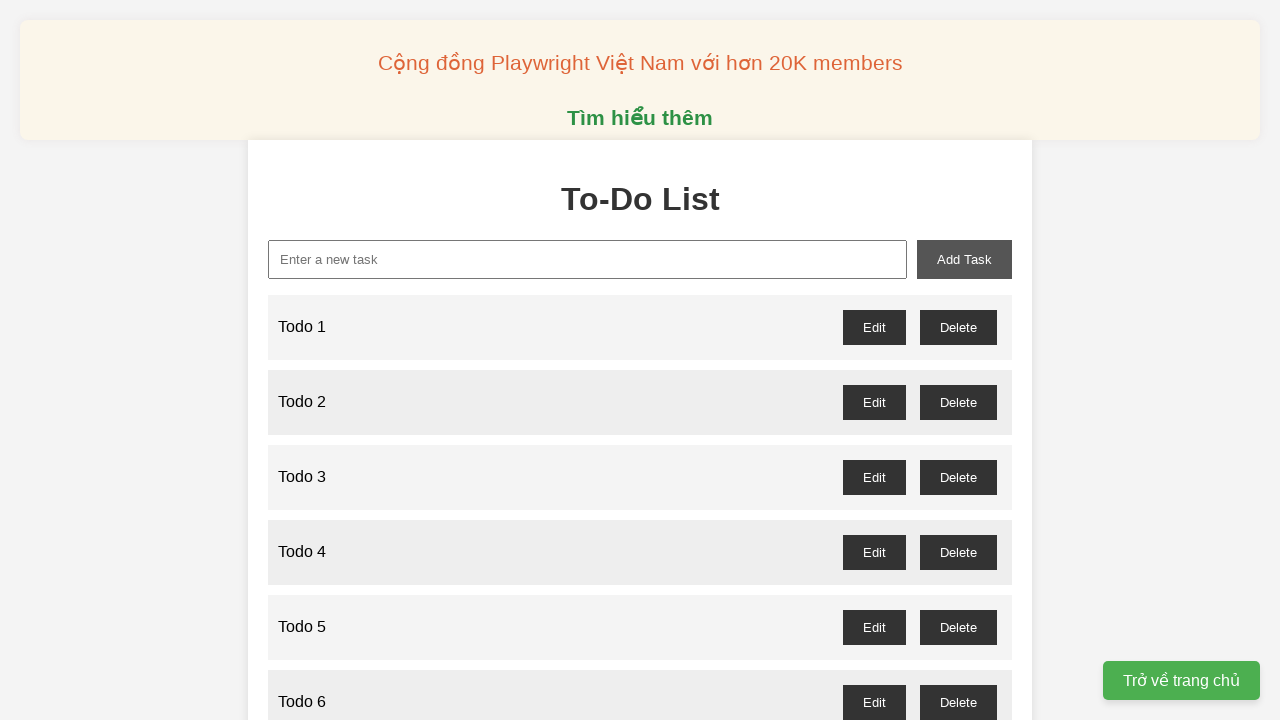

Filled new task input field with 'Todo 68' on //input[@id='new-task']
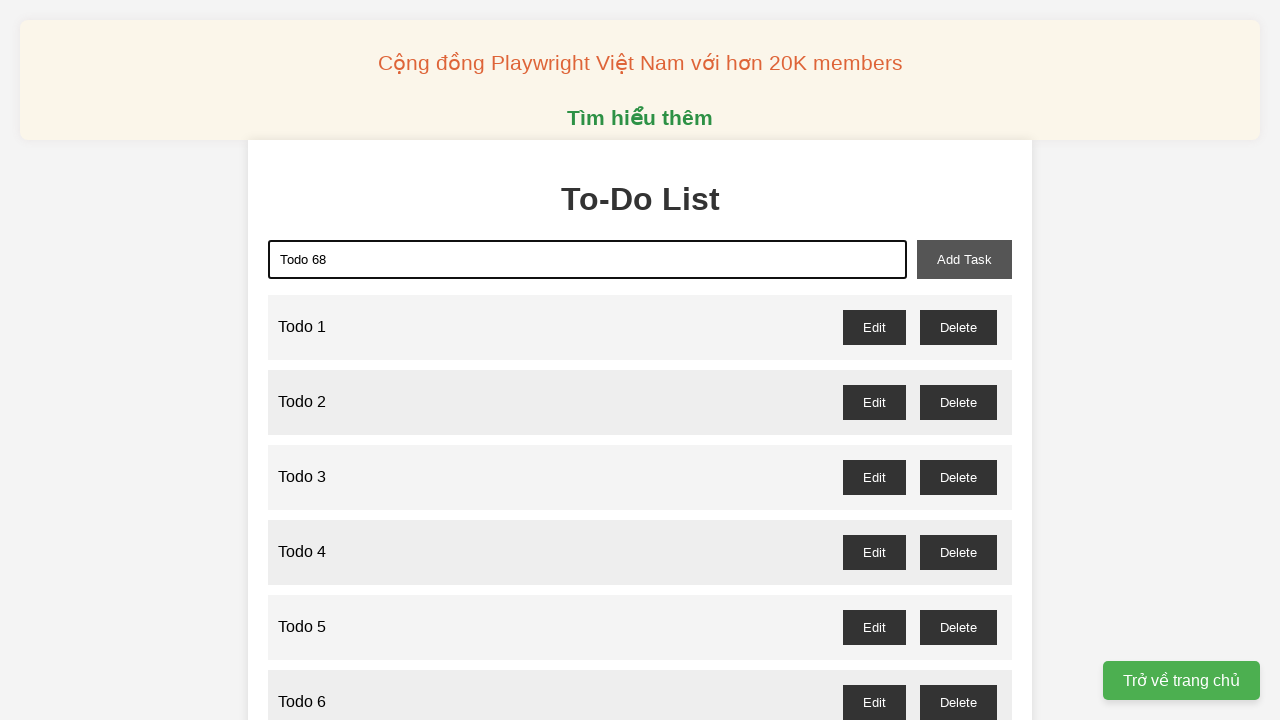

Clicked add task button to add 'Todo 68' at (964, 259) on xpath=//button[@id='add-task']
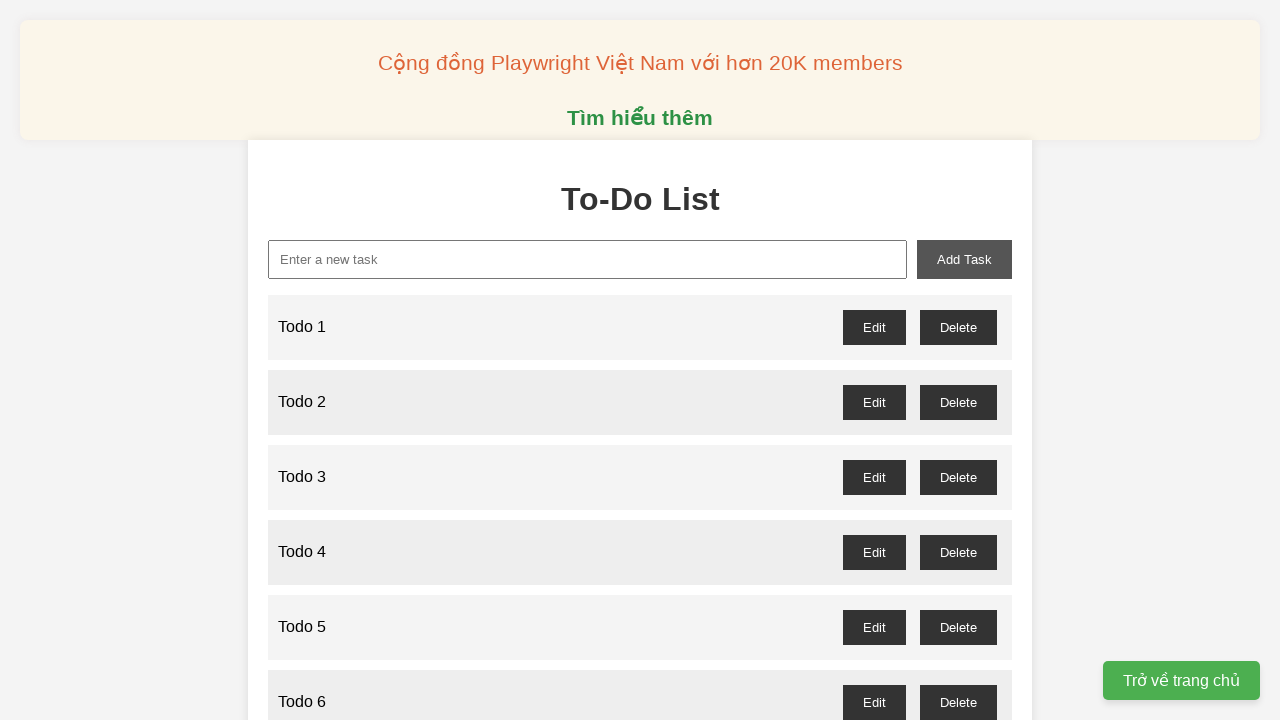

Filled new task input field with 'Todo 69' on //input[@id='new-task']
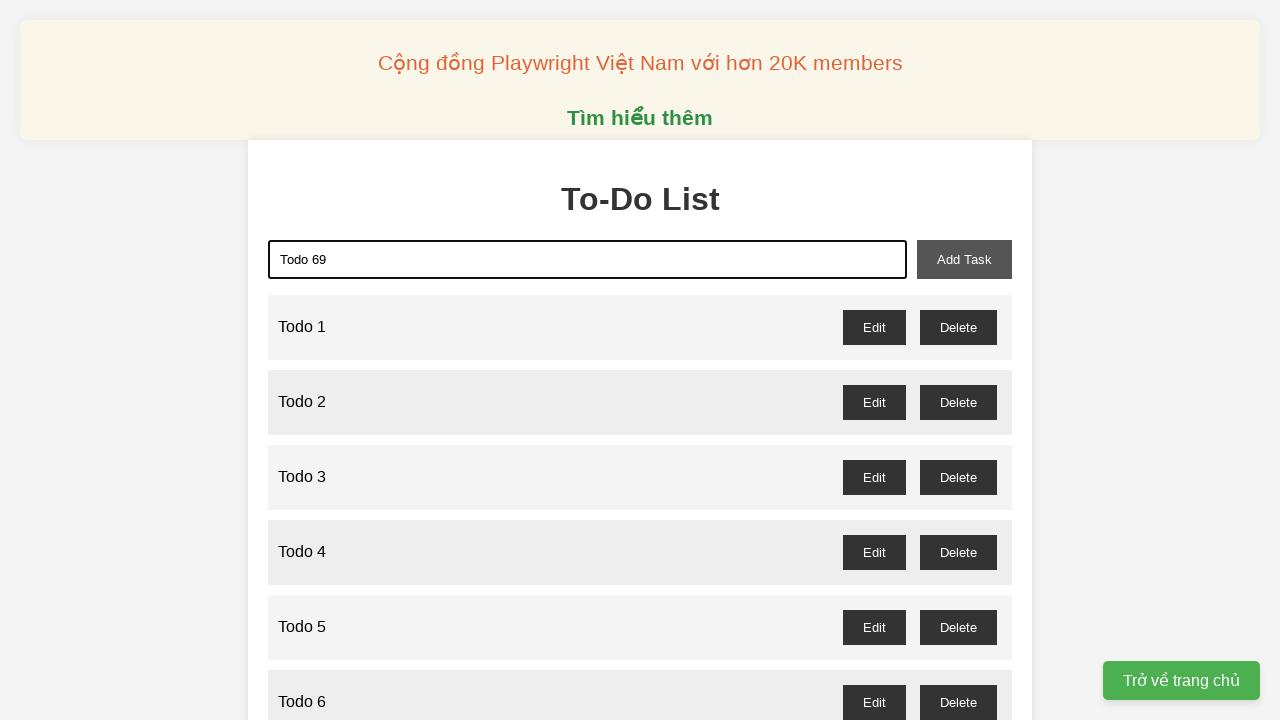

Clicked add task button to add 'Todo 69' at (964, 259) on xpath=//button[@id='add-task']
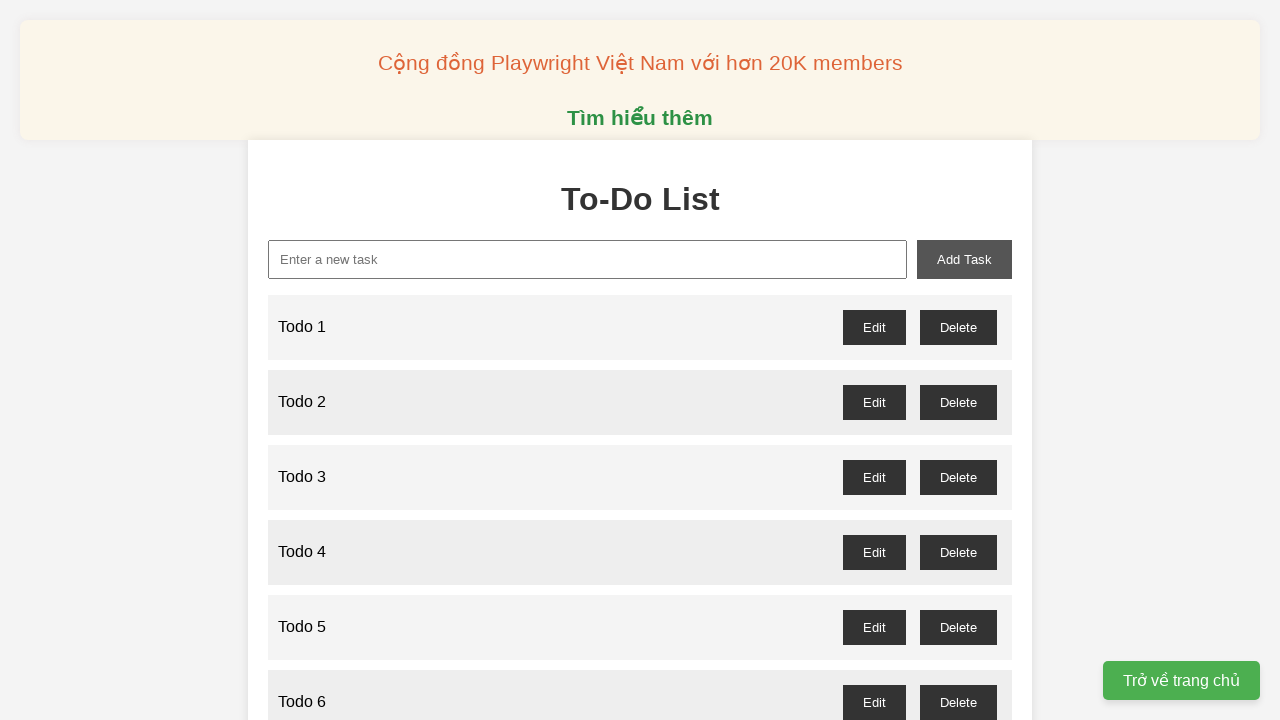

Filled new task input field with 'Todo 70' on //input[@id='new-task']
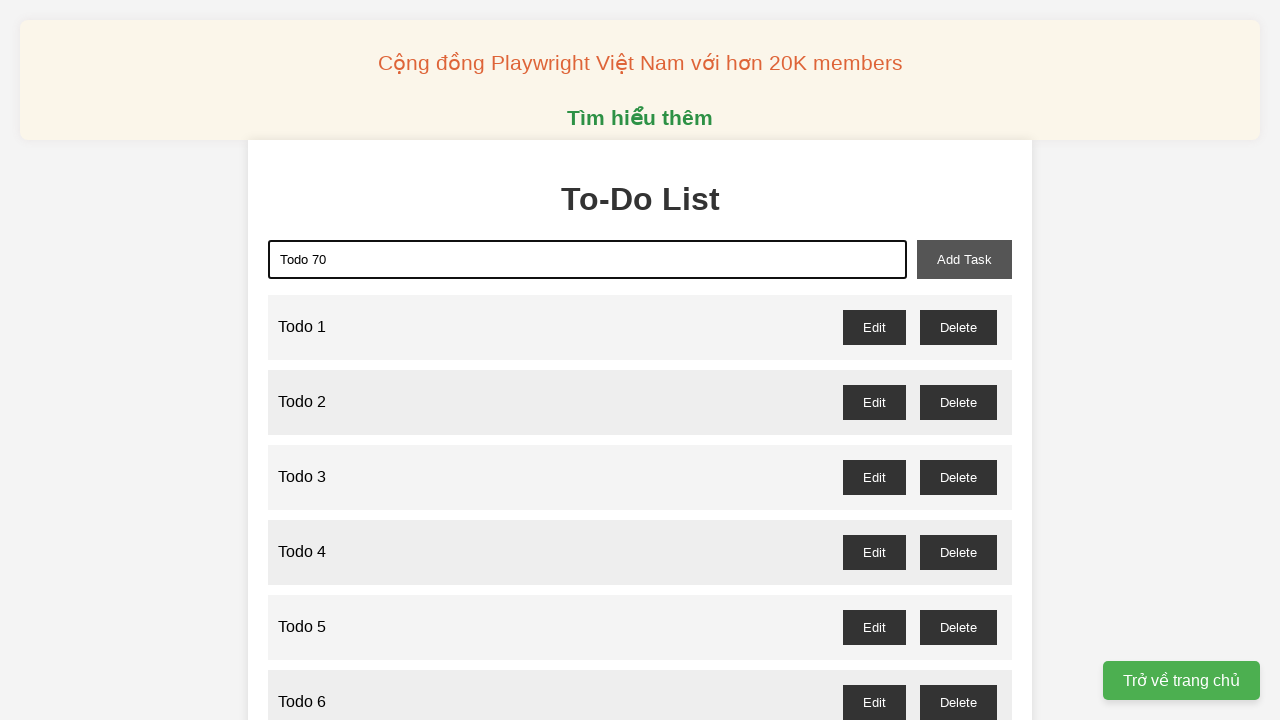

Clicked add task button to add 'Todo 70' at (964, 259) on xpath=//button[@id='add-task']
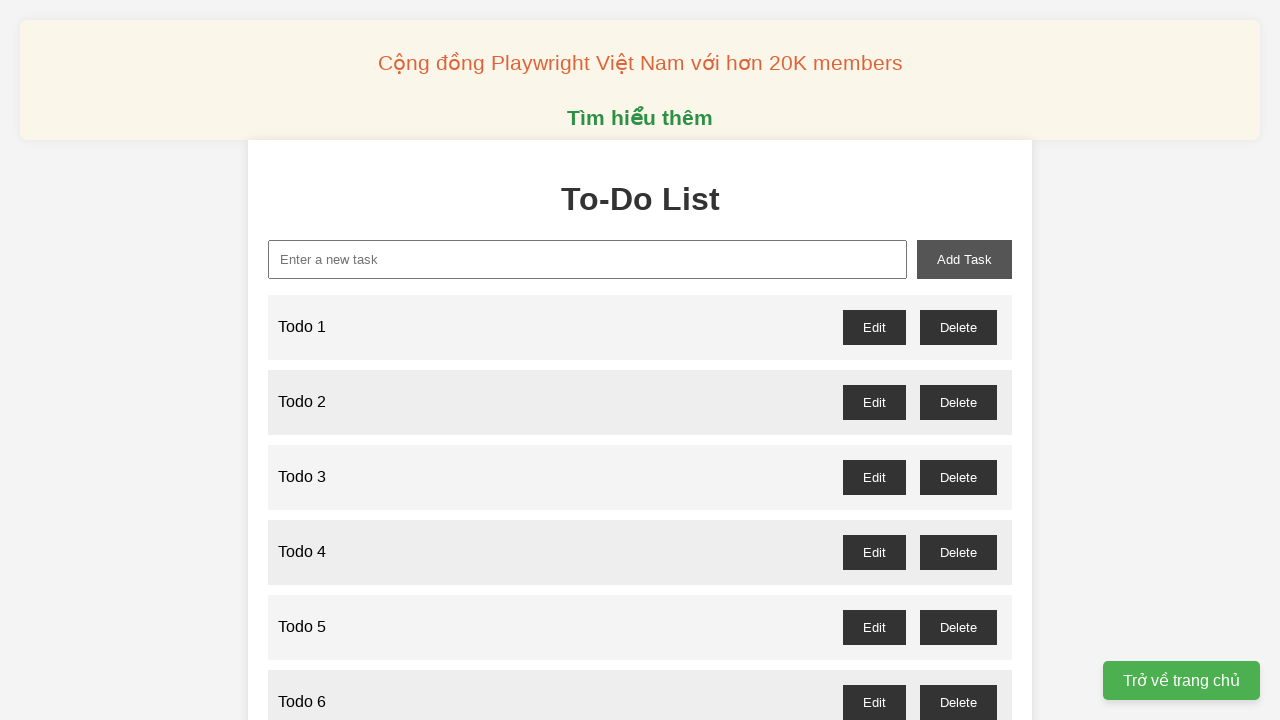

Filled new task input field with 'Todo 71' on //input[@id='new-task']
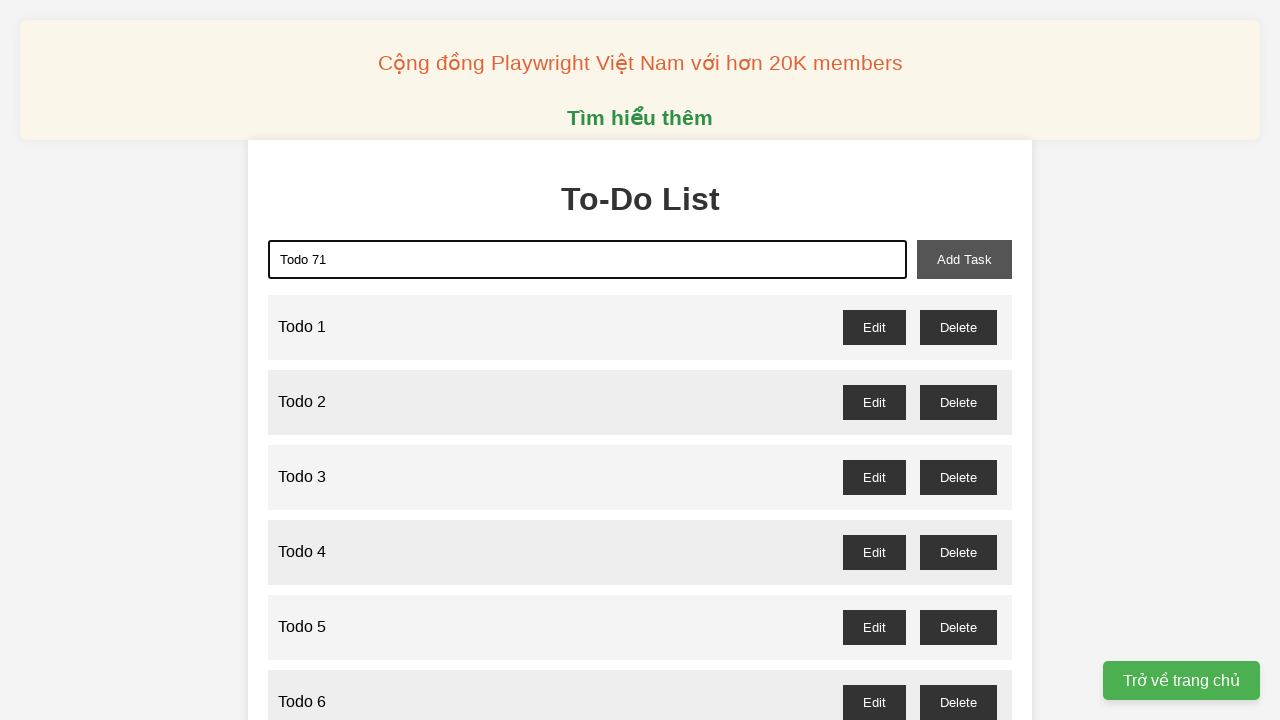

Clicked add task button to add 'Todo 71' at (964, 259) on xpath=//button[@id='add-task']
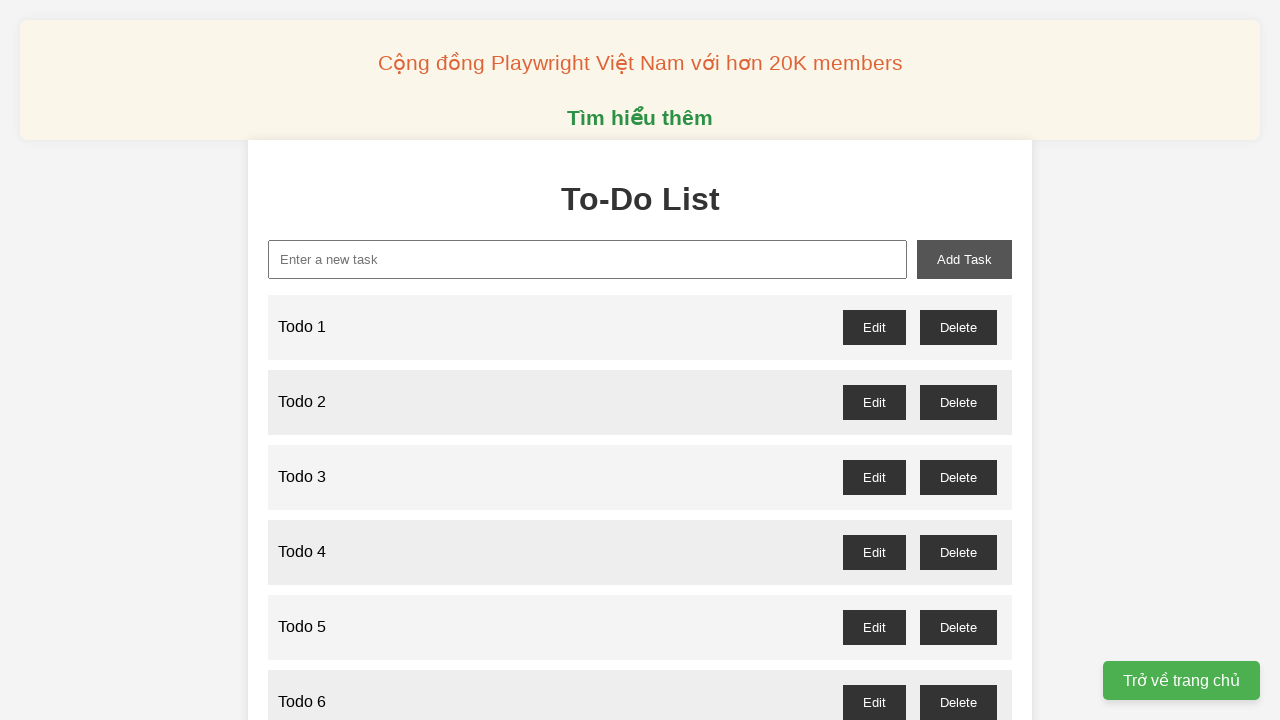

Filled new task input field with 'Todo 72' on //input[@id='new-task']
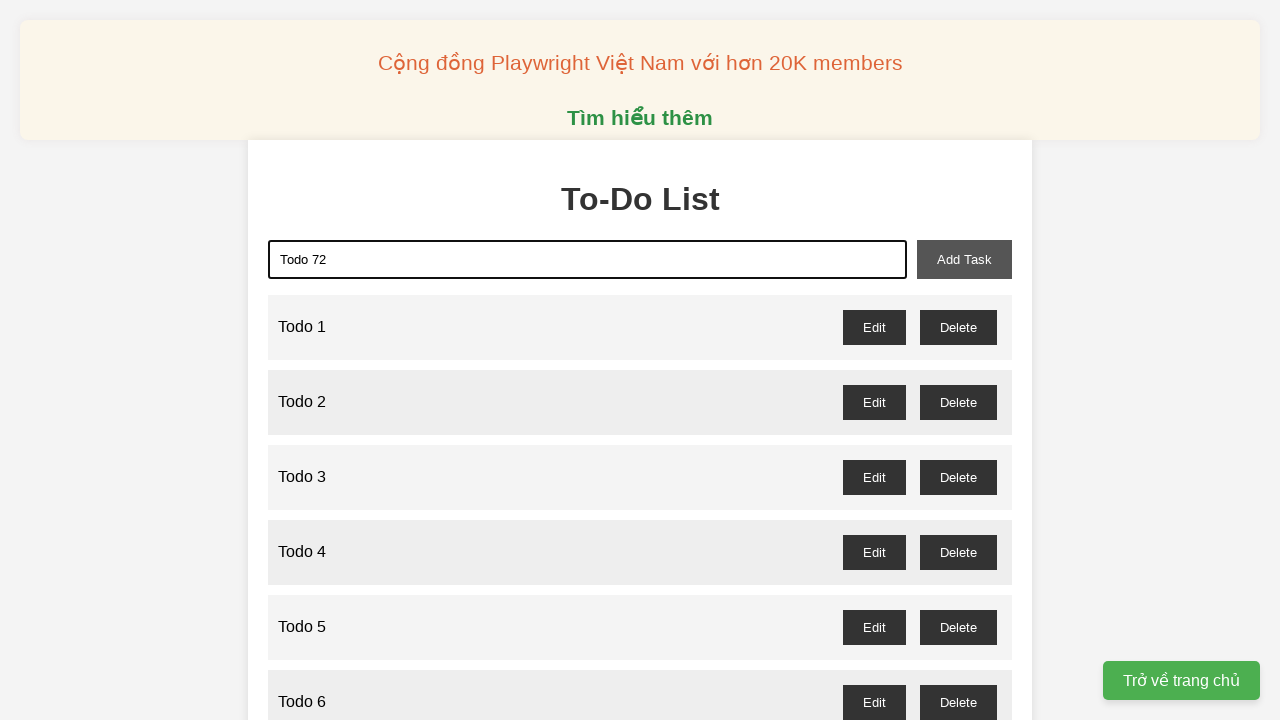

Clicked add task button to add 'Todo 72' at (964, 259) on xpath=//button[@id='add-task']
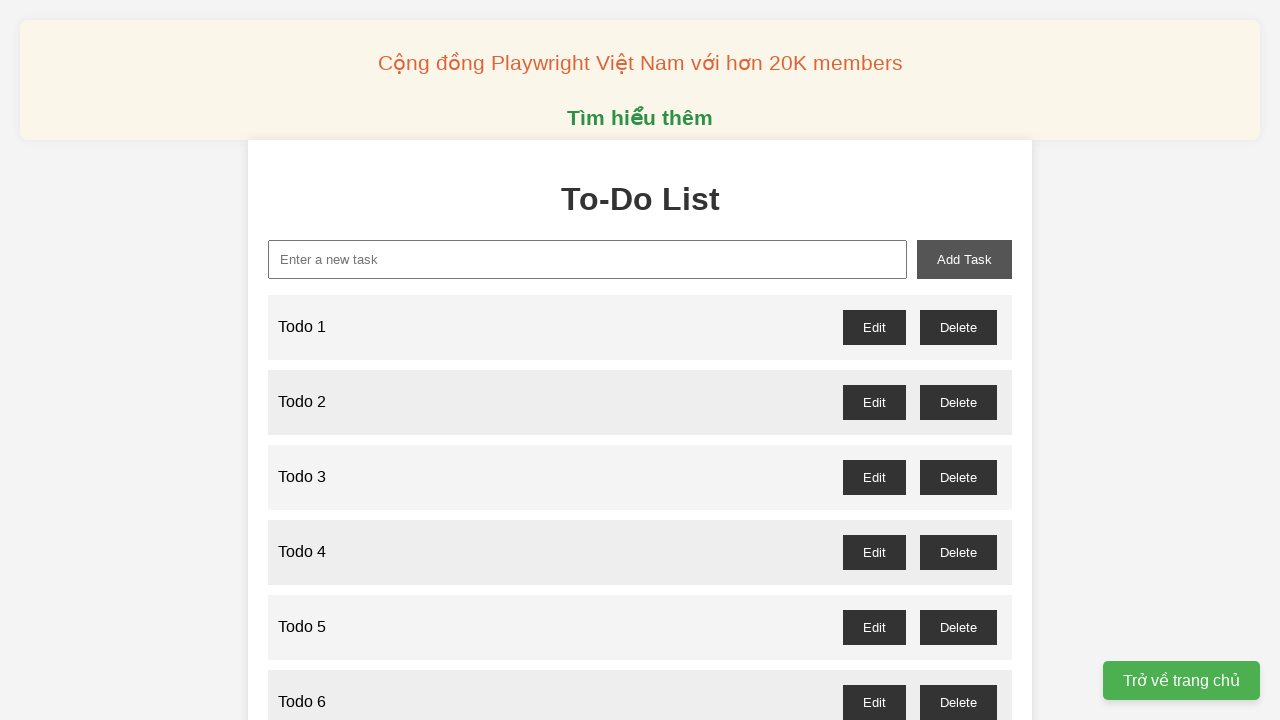

Filled new task input field with 'Todo 73' on //input[@id='new-task']
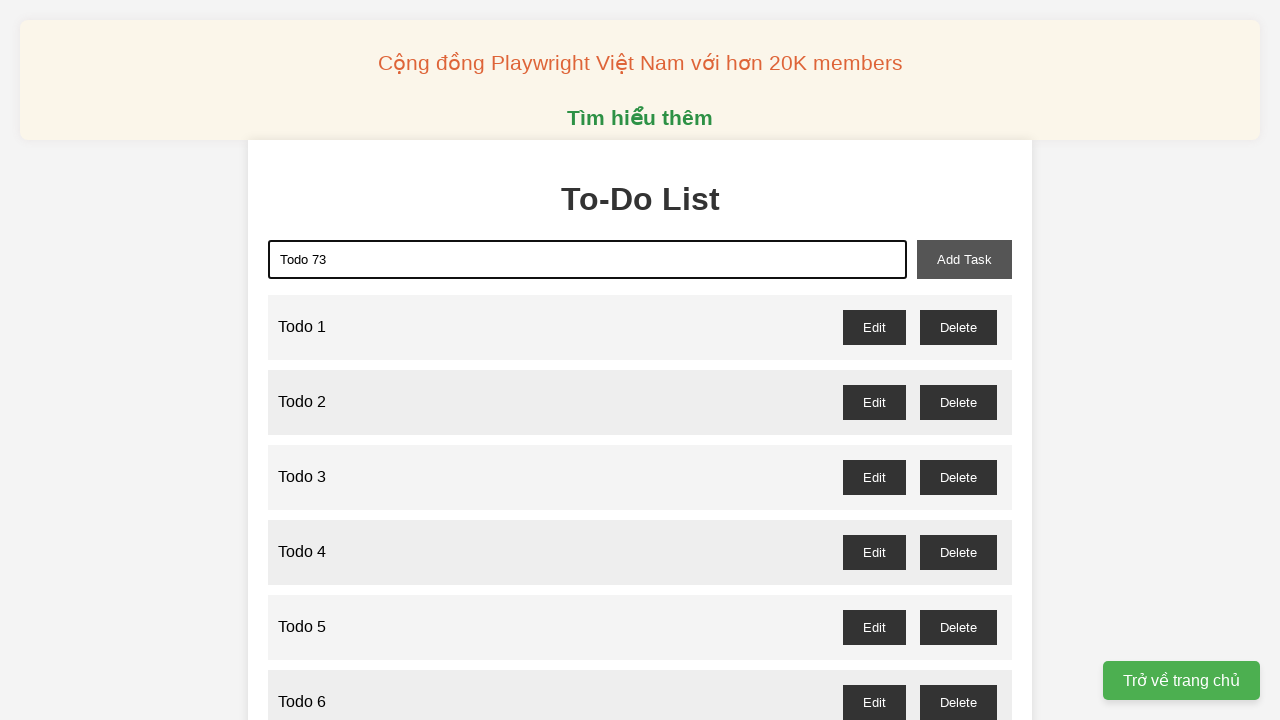

Clicked add task button to add 'Todo 73' at (964, 259) on xpath=//button[@id='add-task']
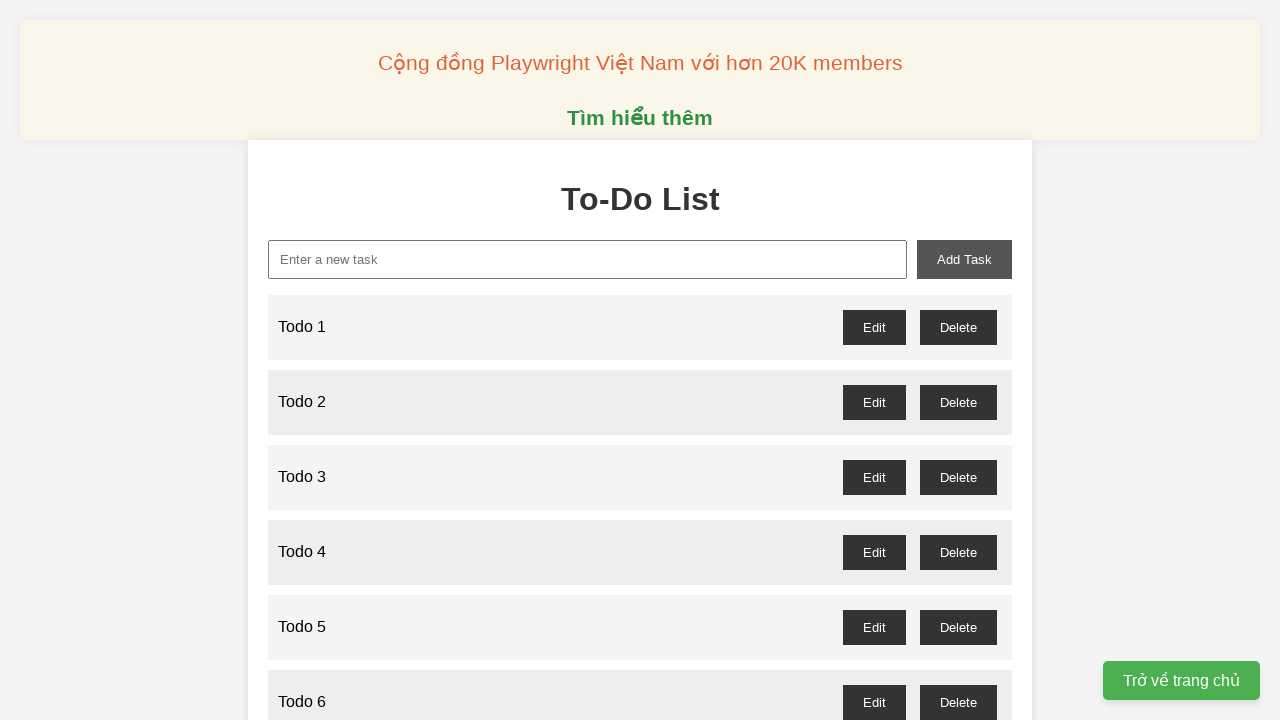

Filled new task input field with 'Todo 74' on //input[@id='new-task']
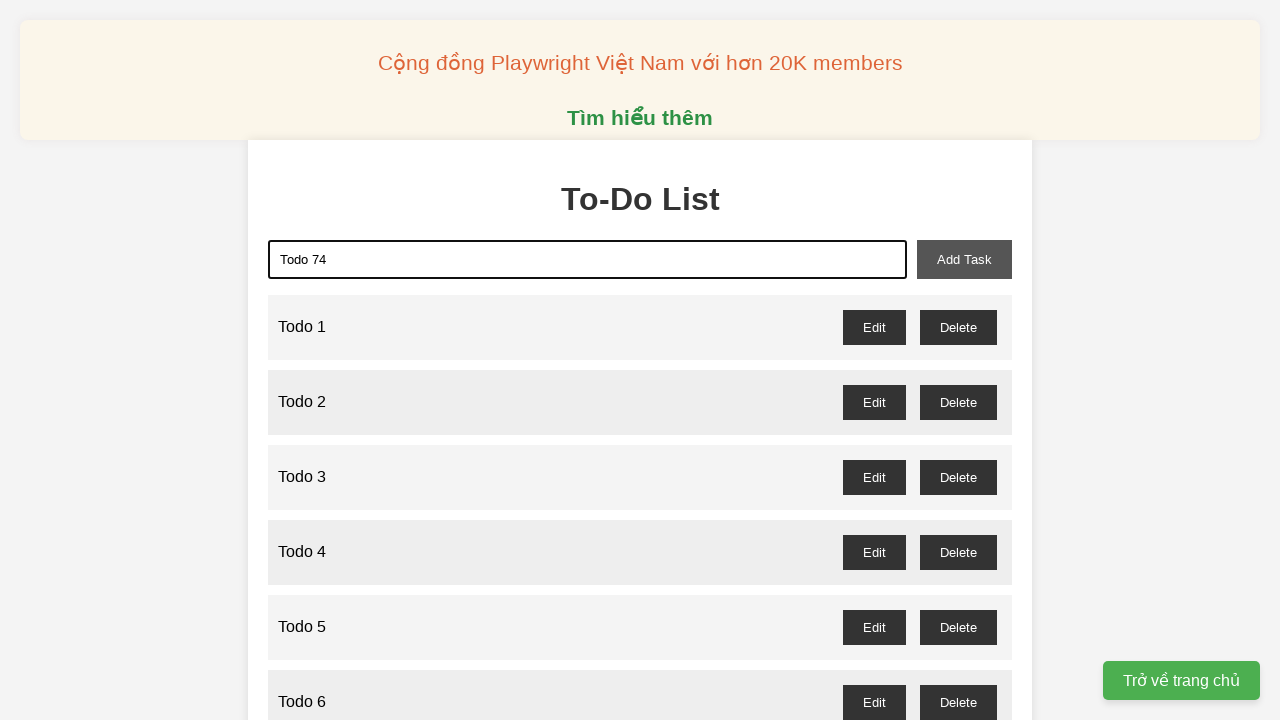

Clicked add task button to add 'Todo 74' at (964, 259) on xpath=//button[@id='add-task']
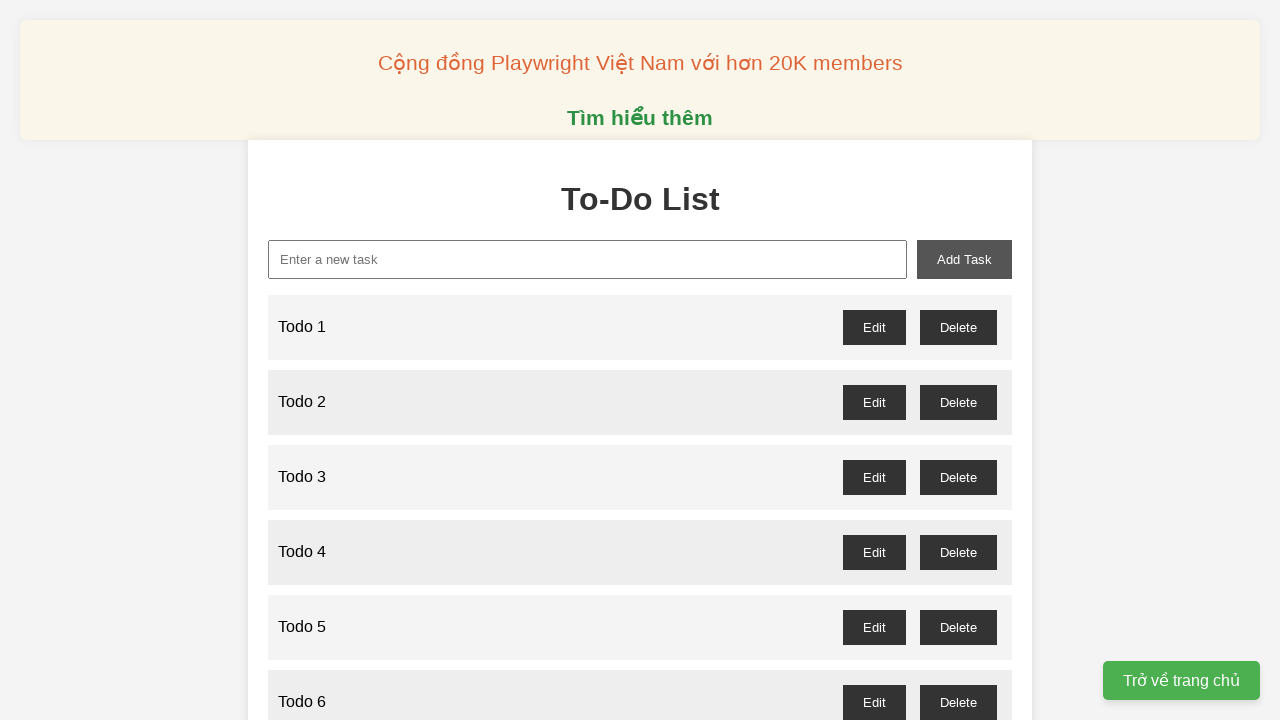

Filled new task input field with 'Todo 75' on //input[@id='new-task']
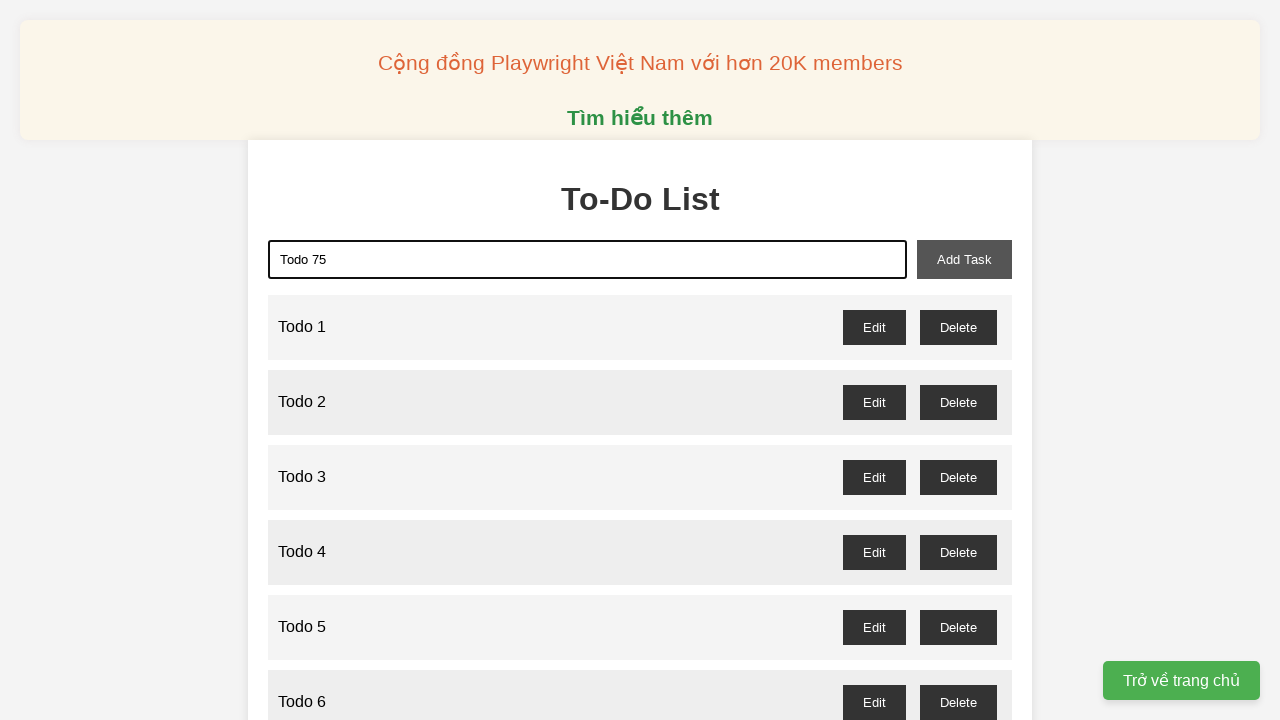

Clicked add task button to add 'Todo 75' at (964, 259) on xpath=//button[@id='add-task']
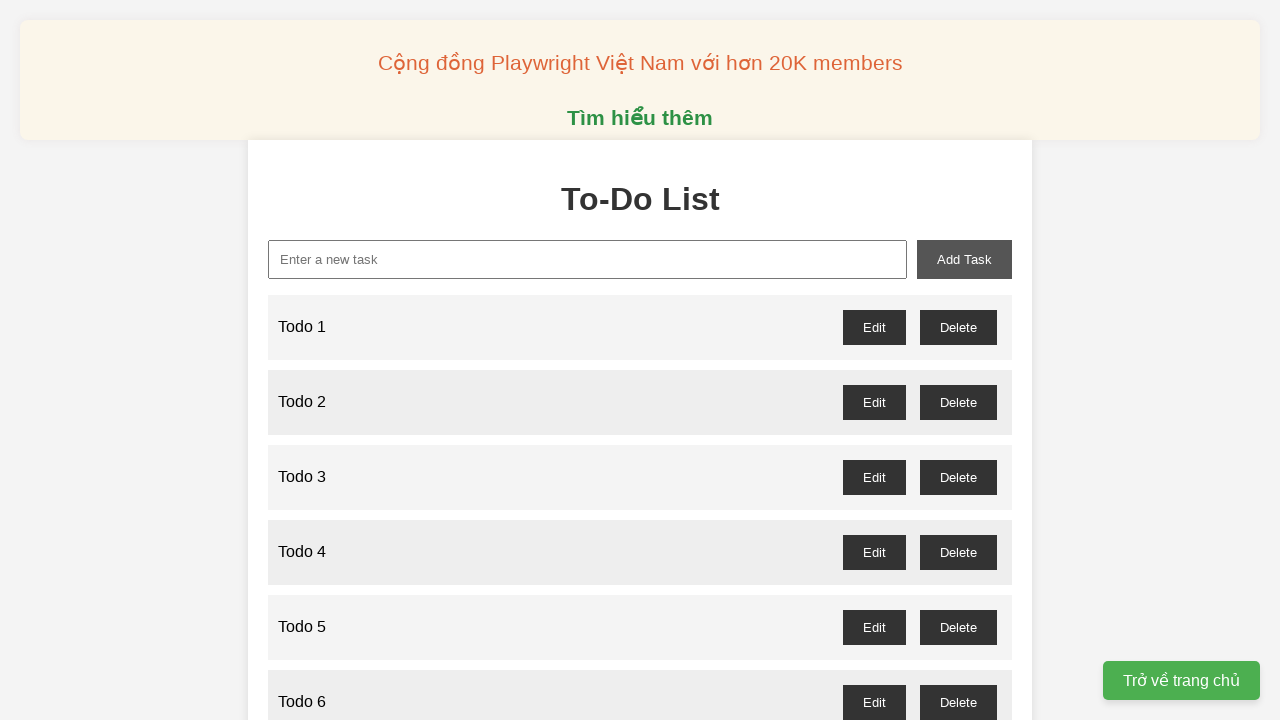

Filled new task input field with 'Todo 76' on //input[@id='new-task']
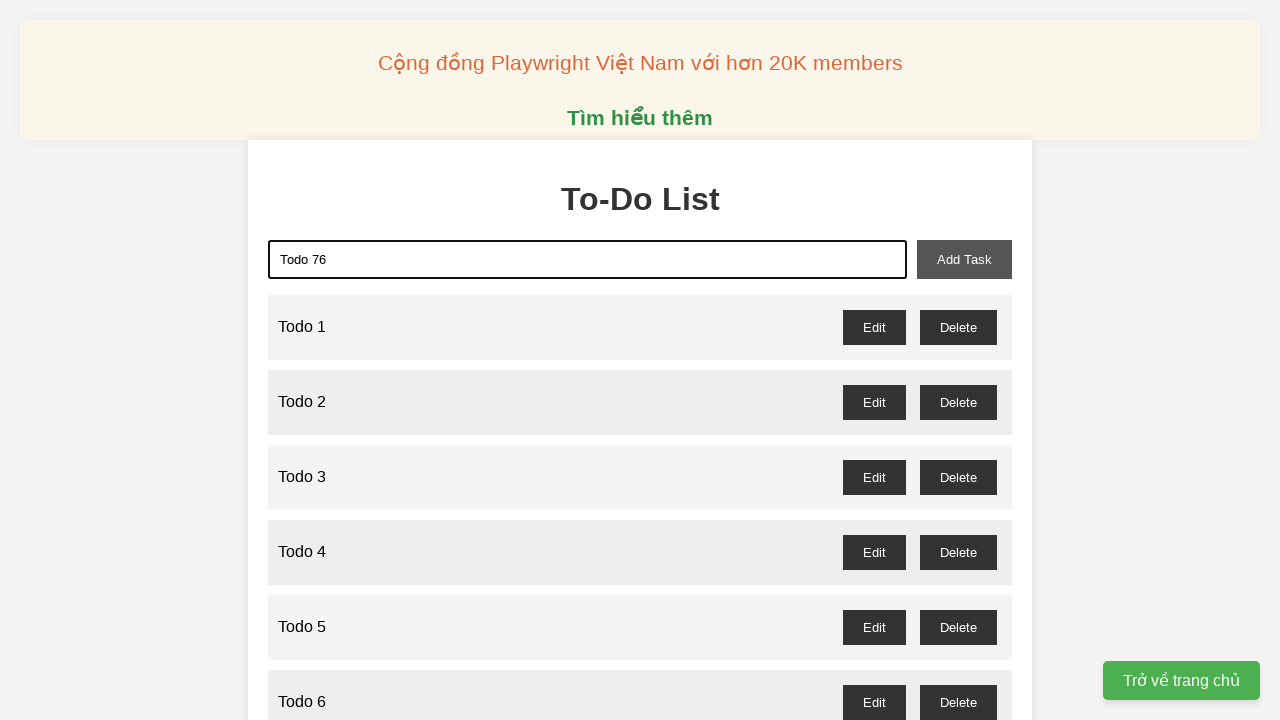

Clicked add task button to add 'Todo 76' at (964, 259) on xpath=//button[@id='add-task']
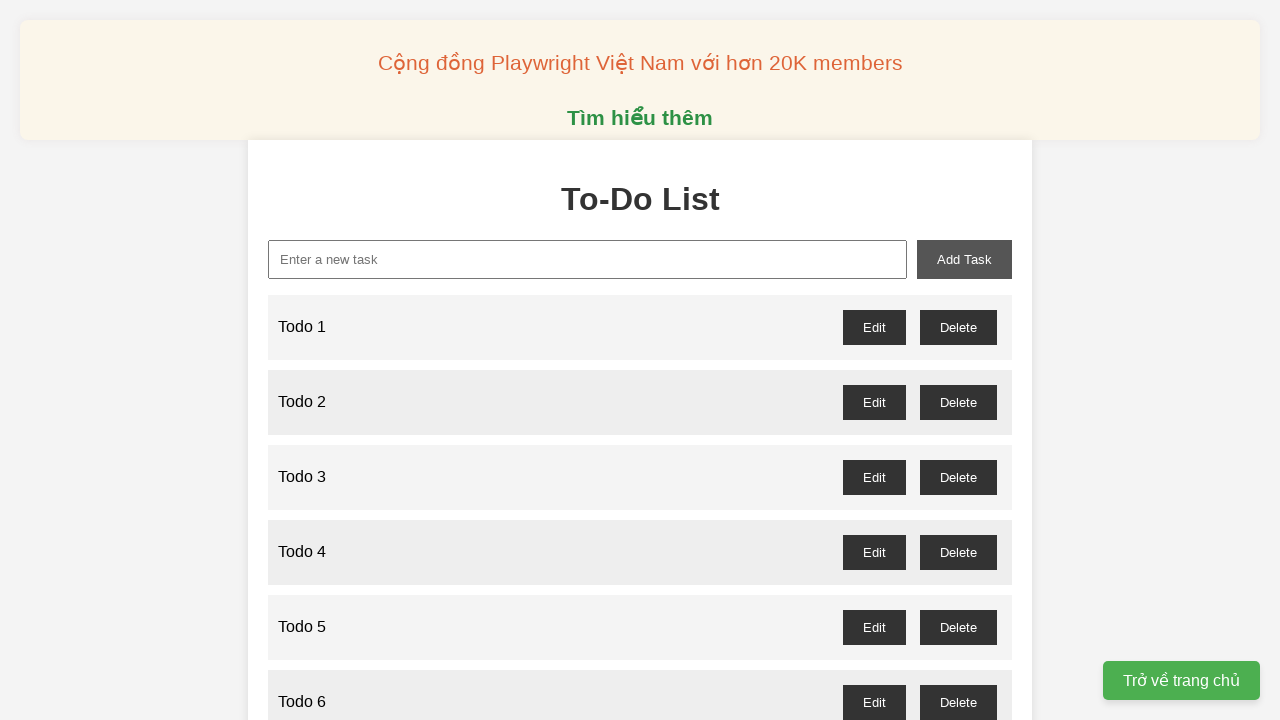

Filled new task input field with 'Todo 77' on //input[@id='new-task']
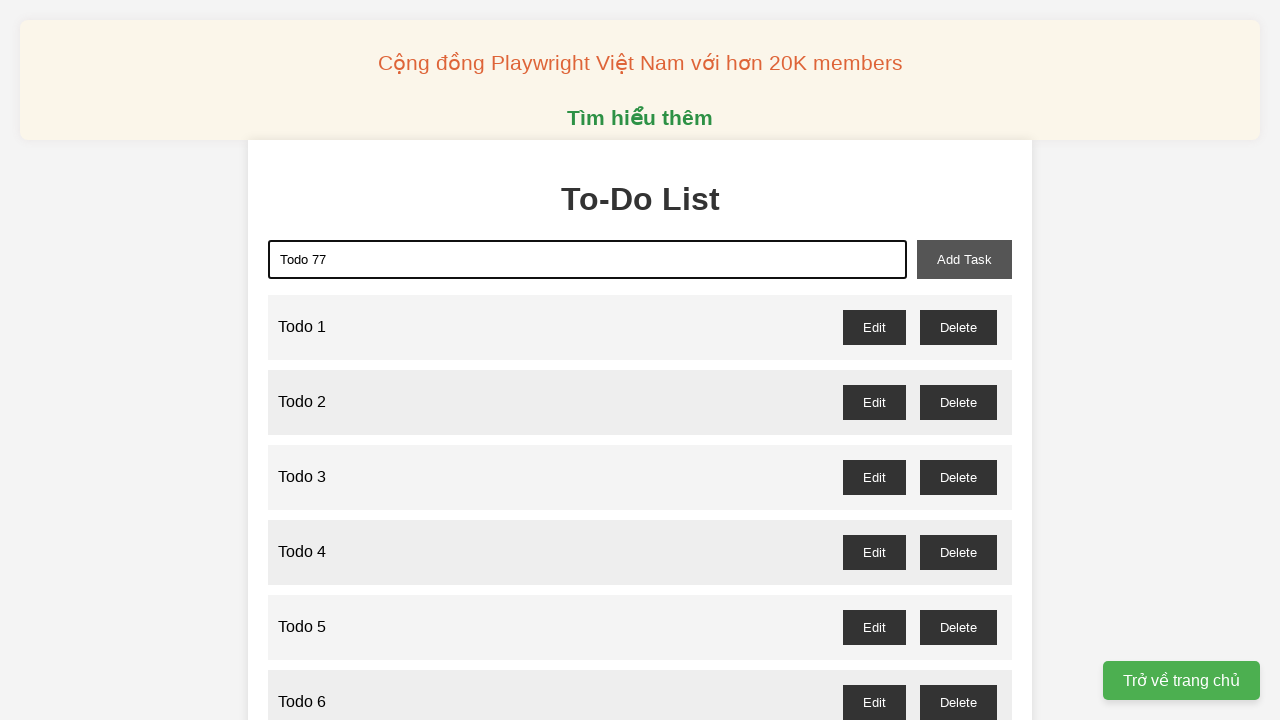

Clicked add task button to add 'Todo 77' at (964, 259) on xpath=//button[@id='add-task']
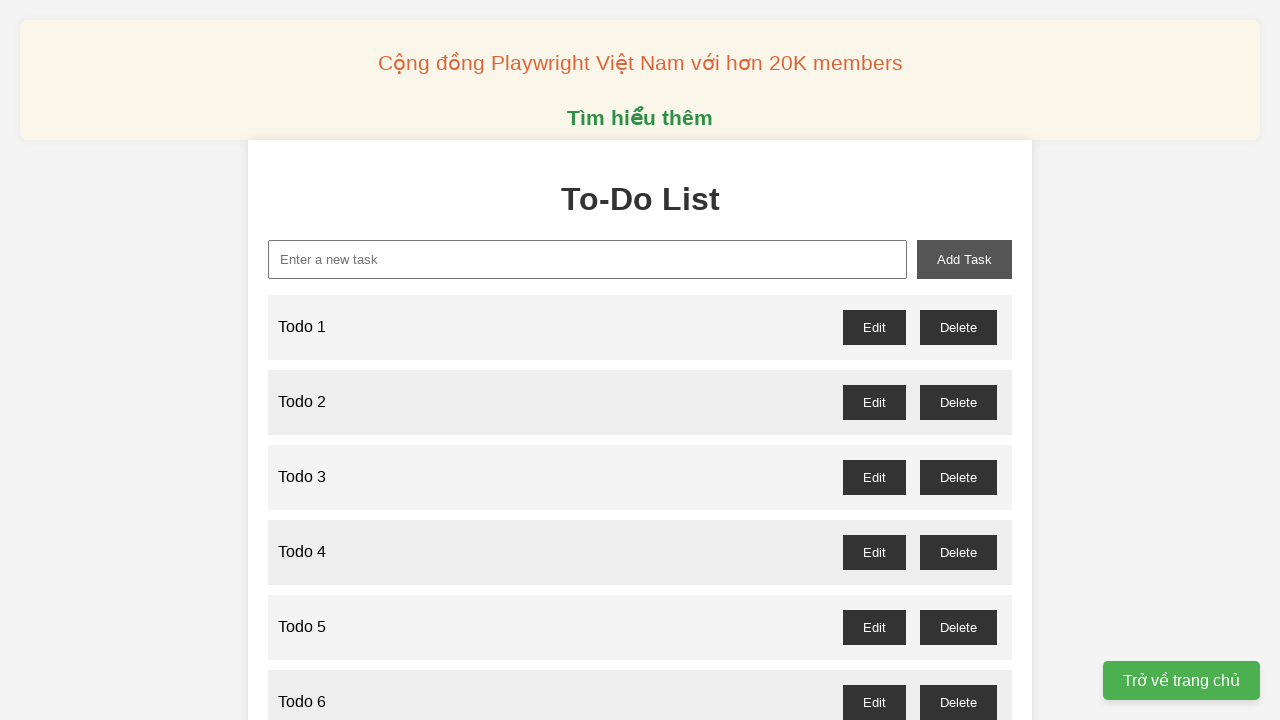

Filled new task input field with 'Todo 78' on //input[@id='new-task']
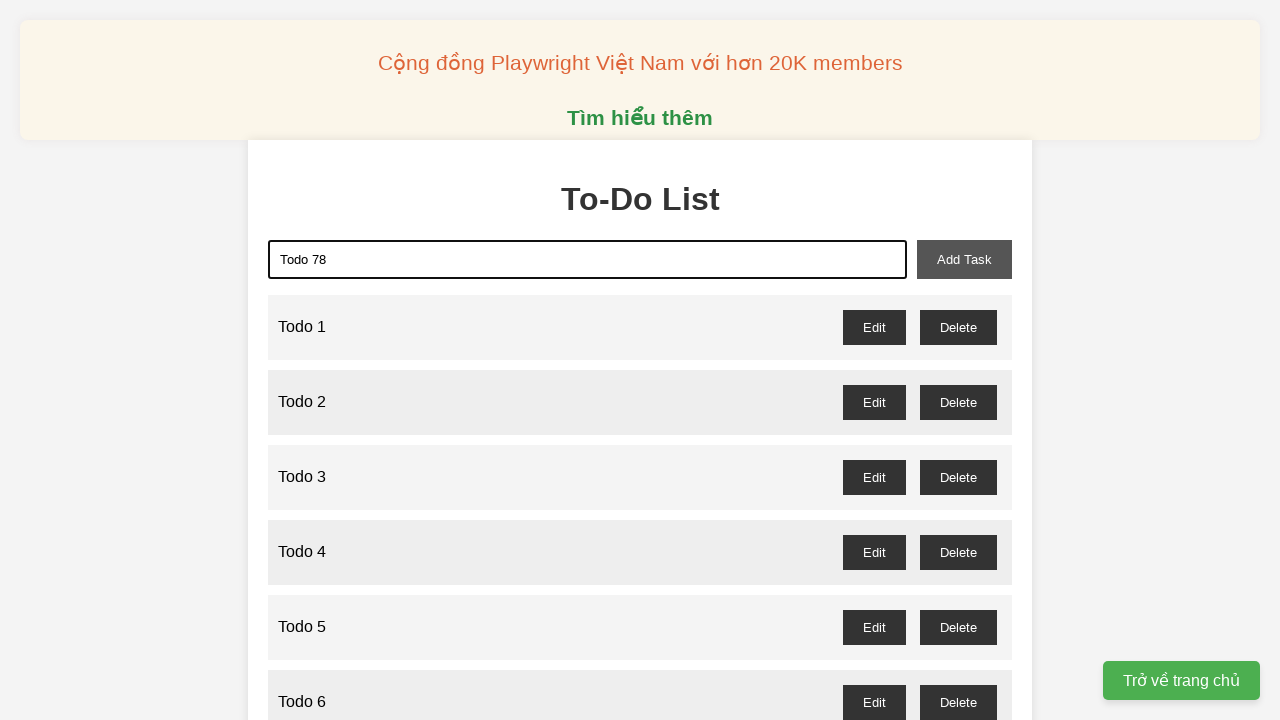

Clicked add task button to add 'Todo 78' at (964, 259) on xpath=//button[@id='add-task']
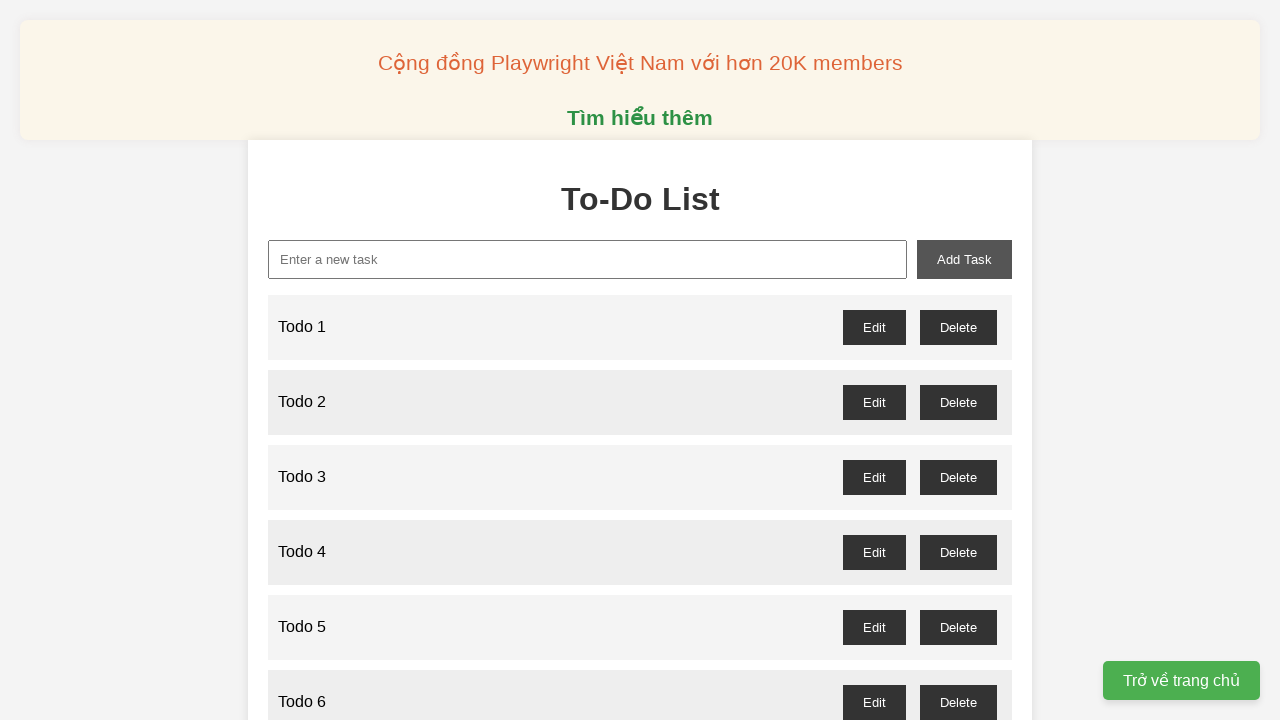

Filled new task input field with 'Todo 79' on //input[@id='new-task']
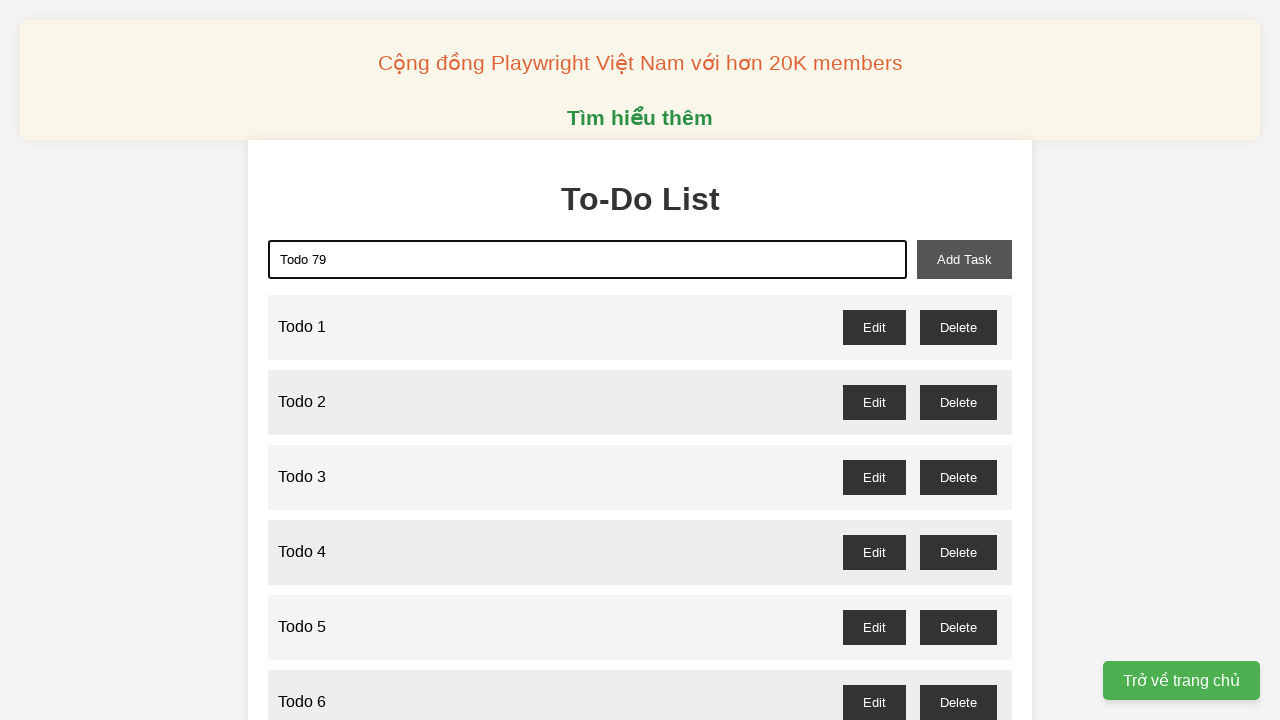

Clicked add task button to add 'Todo 79' at (964, 259) on xpath=//button[@id='add-task']
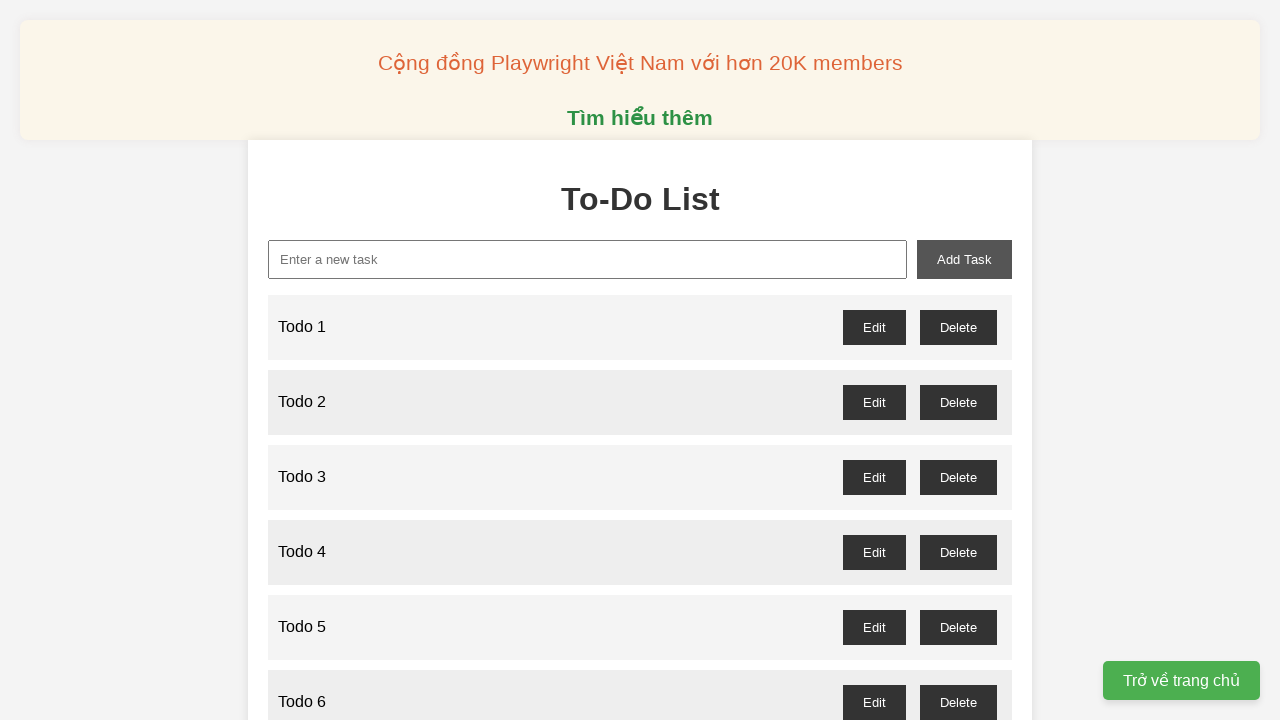

Filled new task input field with 'Todo 80' on //input[@id='new-task']
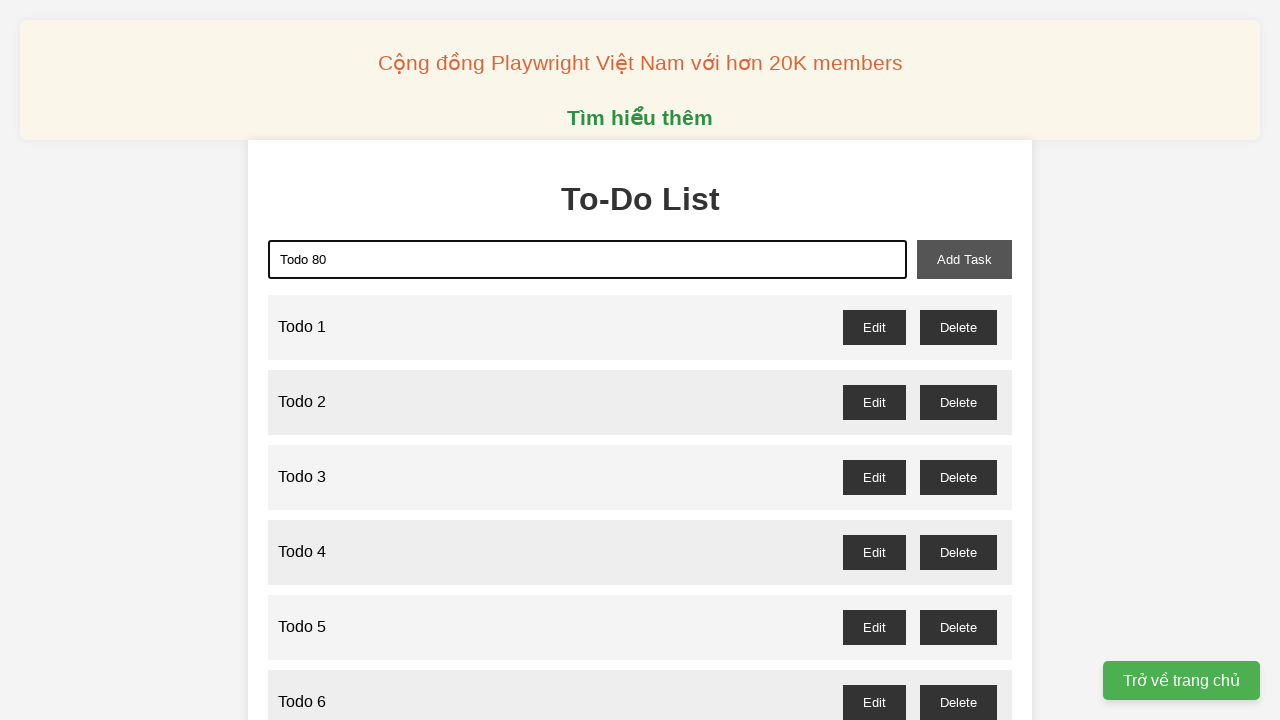

Clicked add task button to add 'Todo 80' at (964, 259) on xpath=//button[@id='add-task']
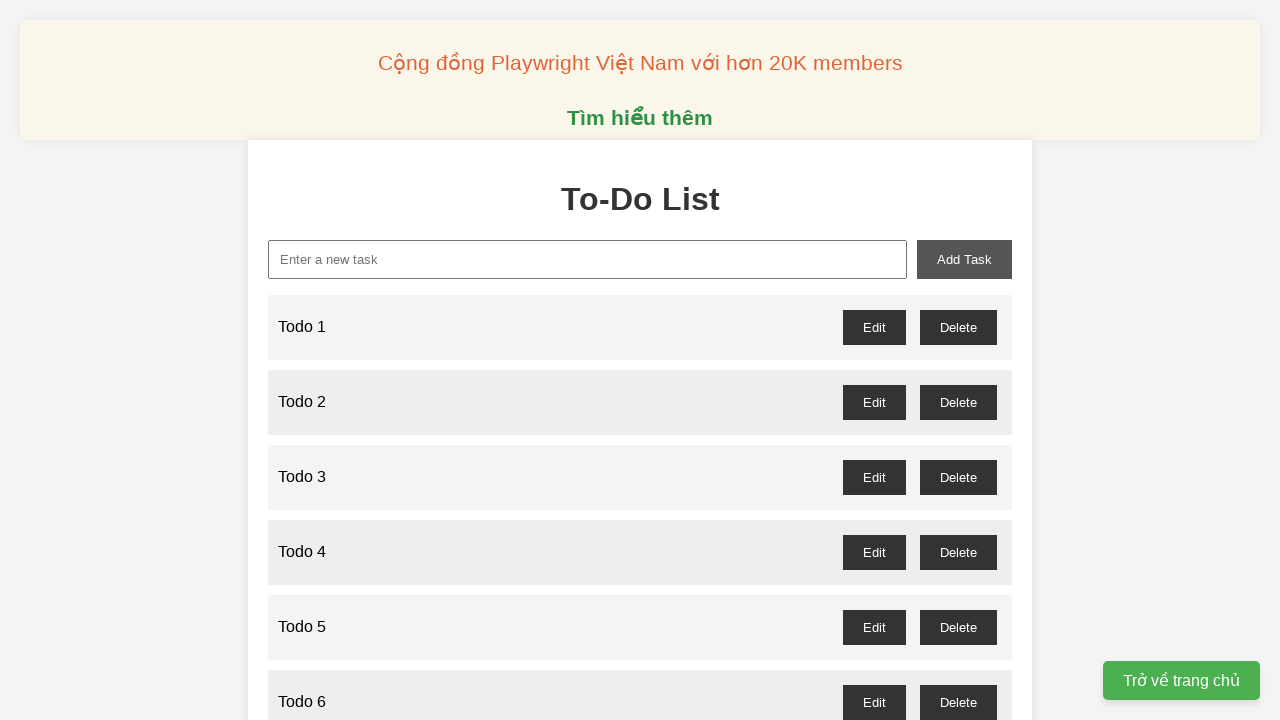

Filled new task input field with 'Todo 81' on //input[@id='new-task']
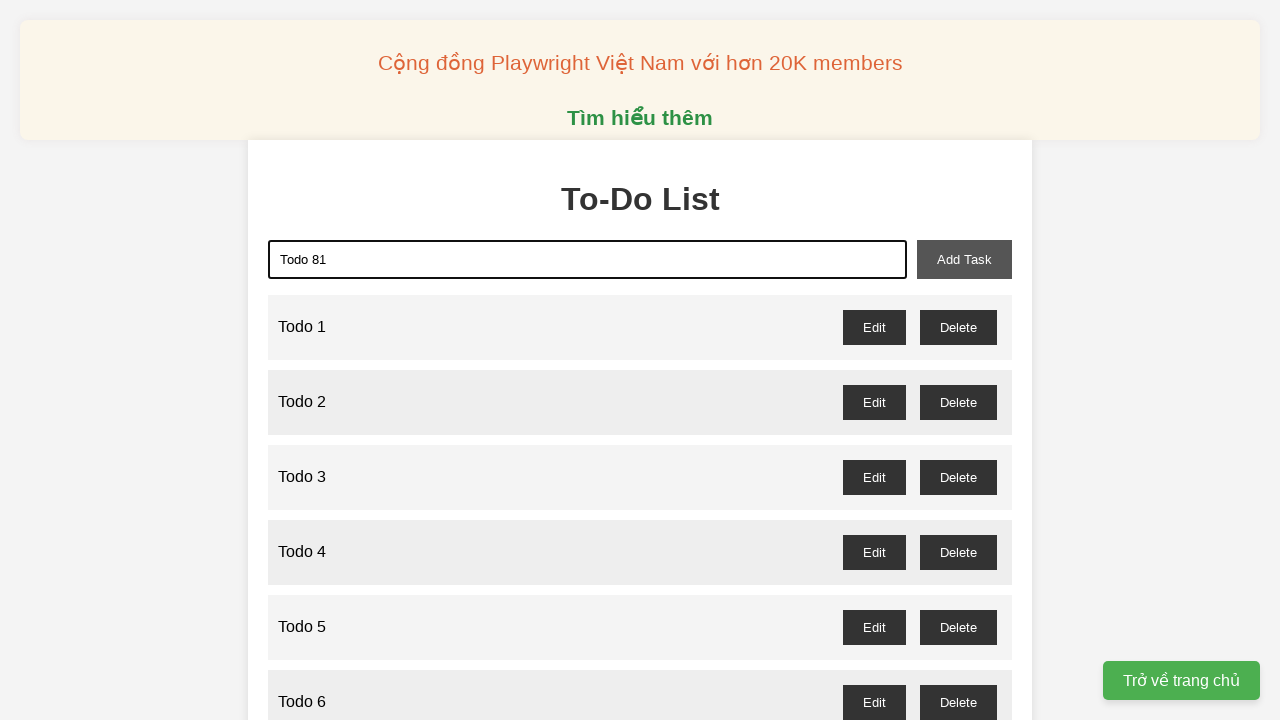

Clicked add task button to add 'Todo 81' at (964, 259) on xpath=//button[@id='add-task']
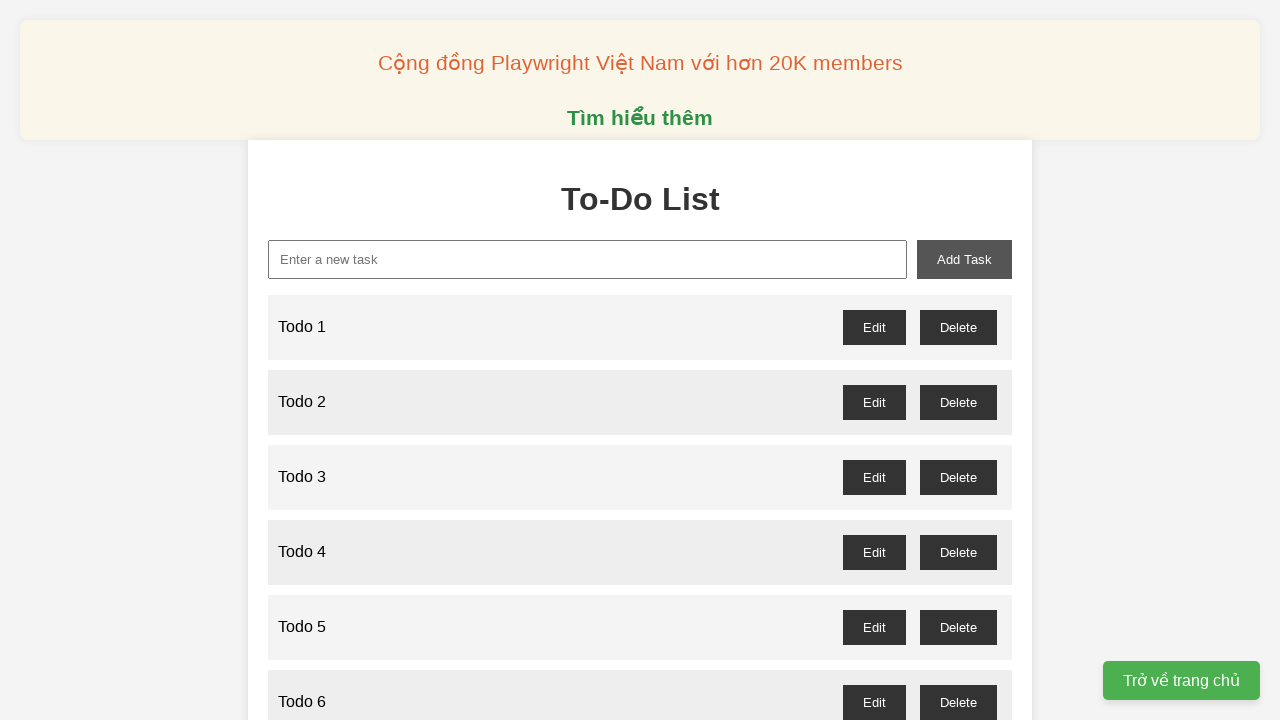

Filled new task input field with 'Todo 82' on //input[@id='new-task']
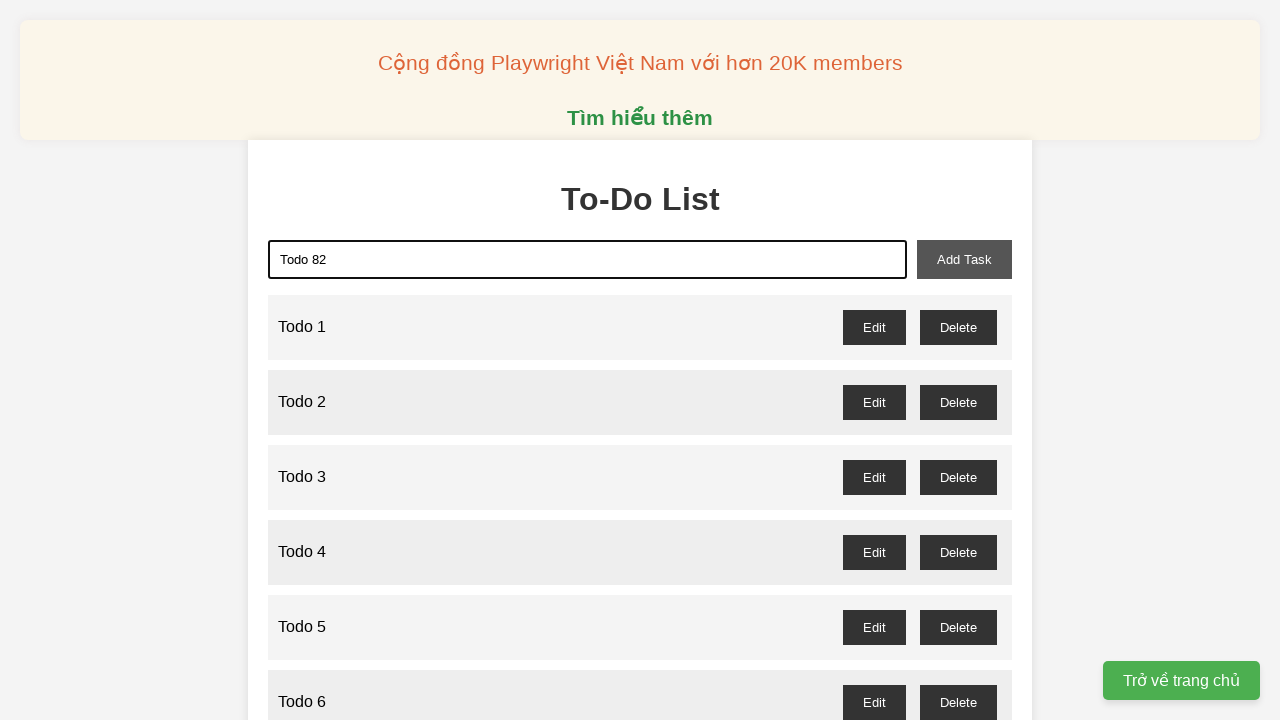

Clicked add task button to add 'Todo 82' at (964, 259) on xpath=//button[@id='add-task']
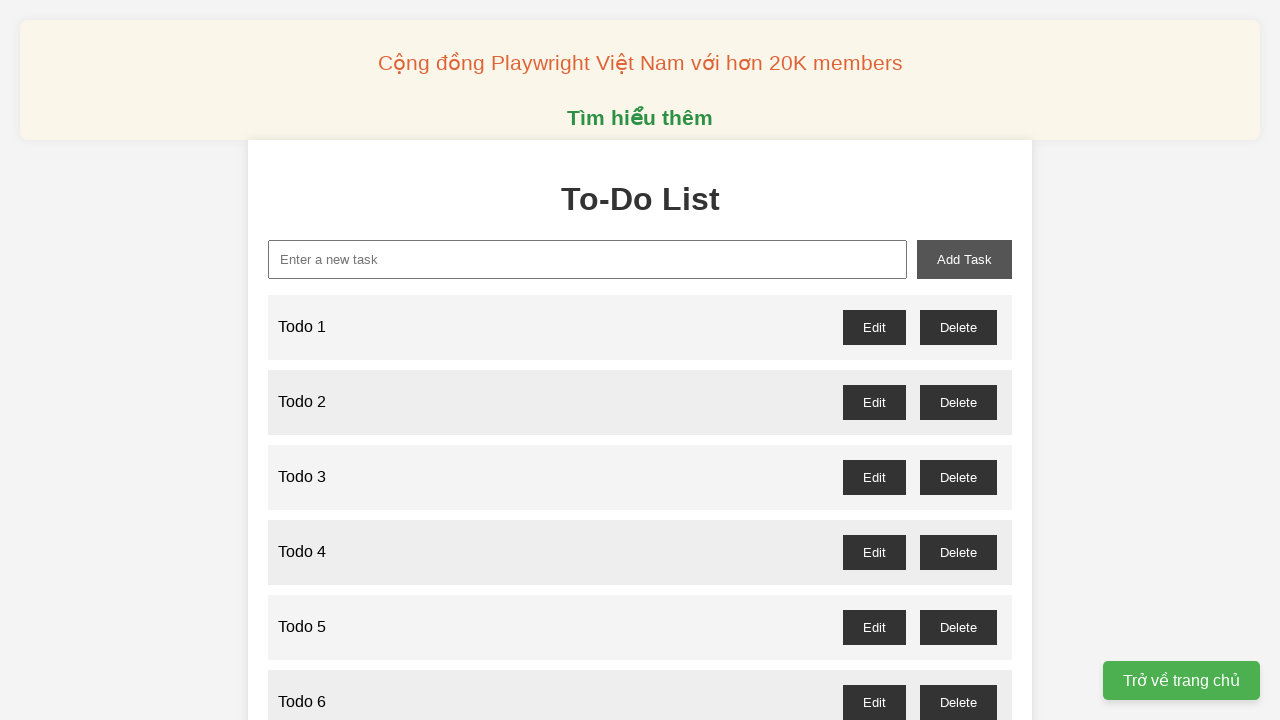

Filled new task input field with 'Todo 83' on //input[@id='new-task']
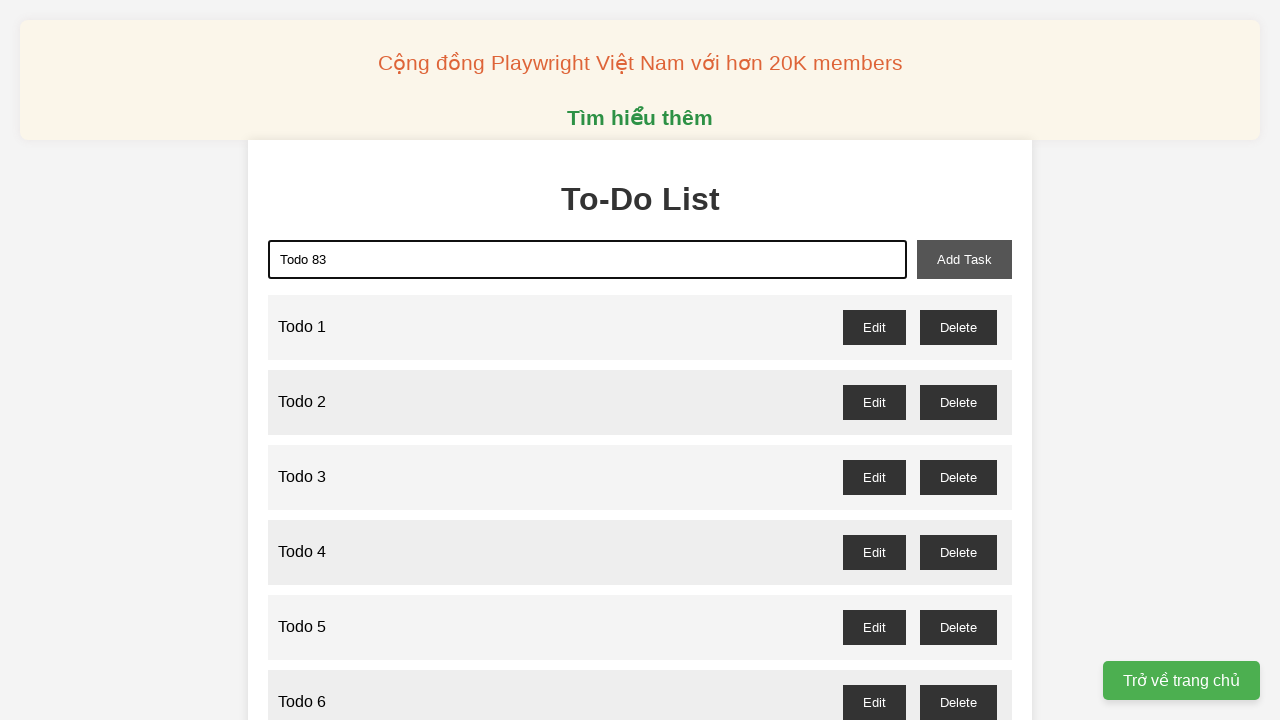

Clicked add task button to add 'Todo 83' at (964, 259) on xpath=//button[@id='add-task']
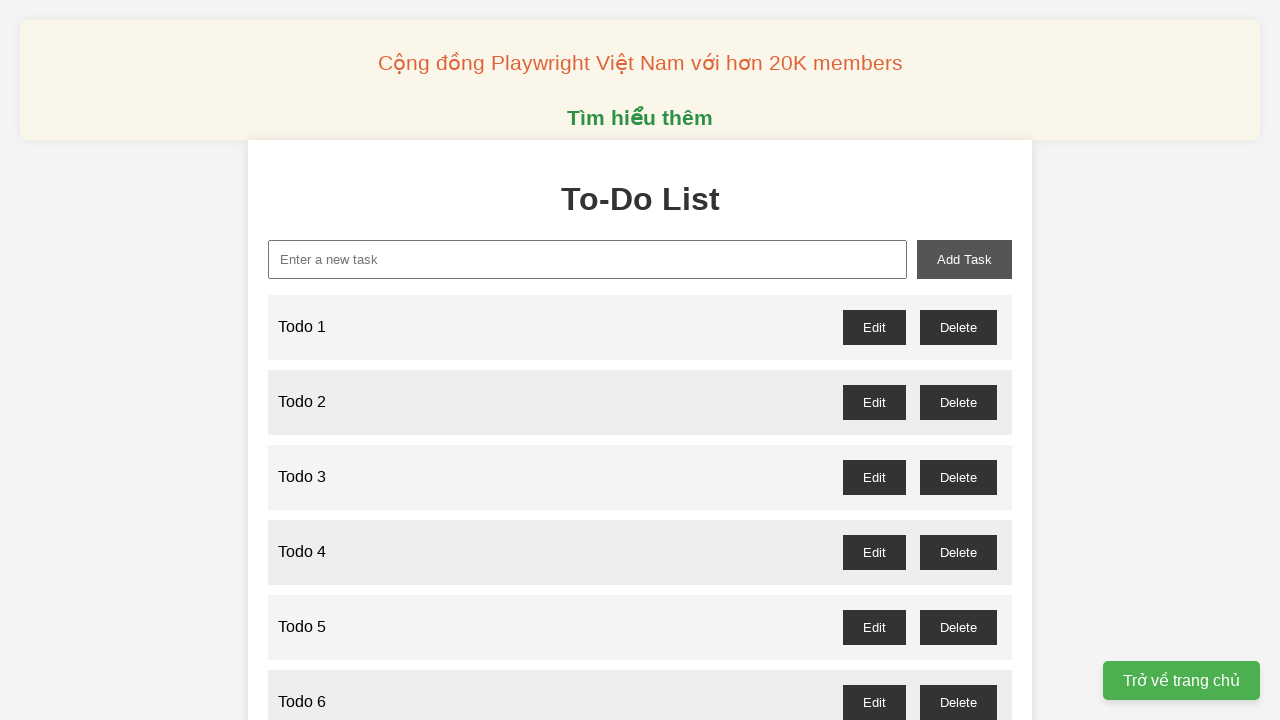

Filled new task input field with 'Todo 84' on //input[@id='new-task']
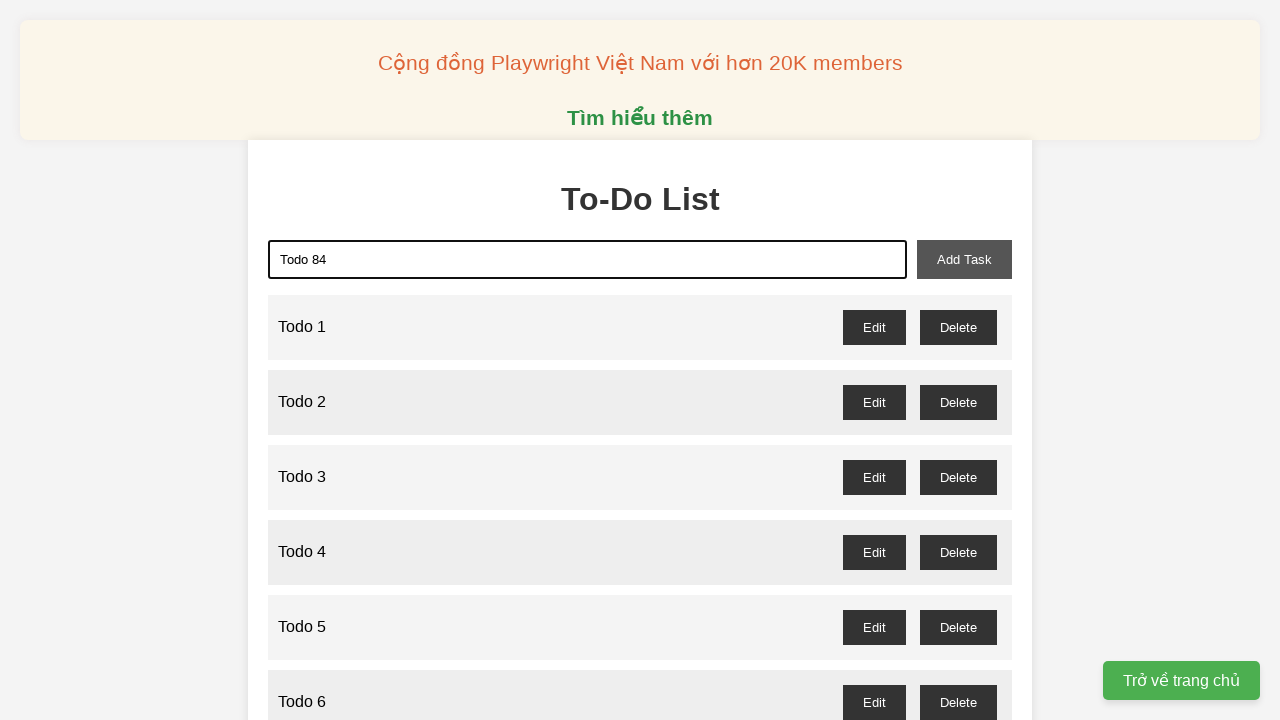

Clicked add task button to add 'Todo 84' at (964, 259) on xpath=//button[@id='add-task']
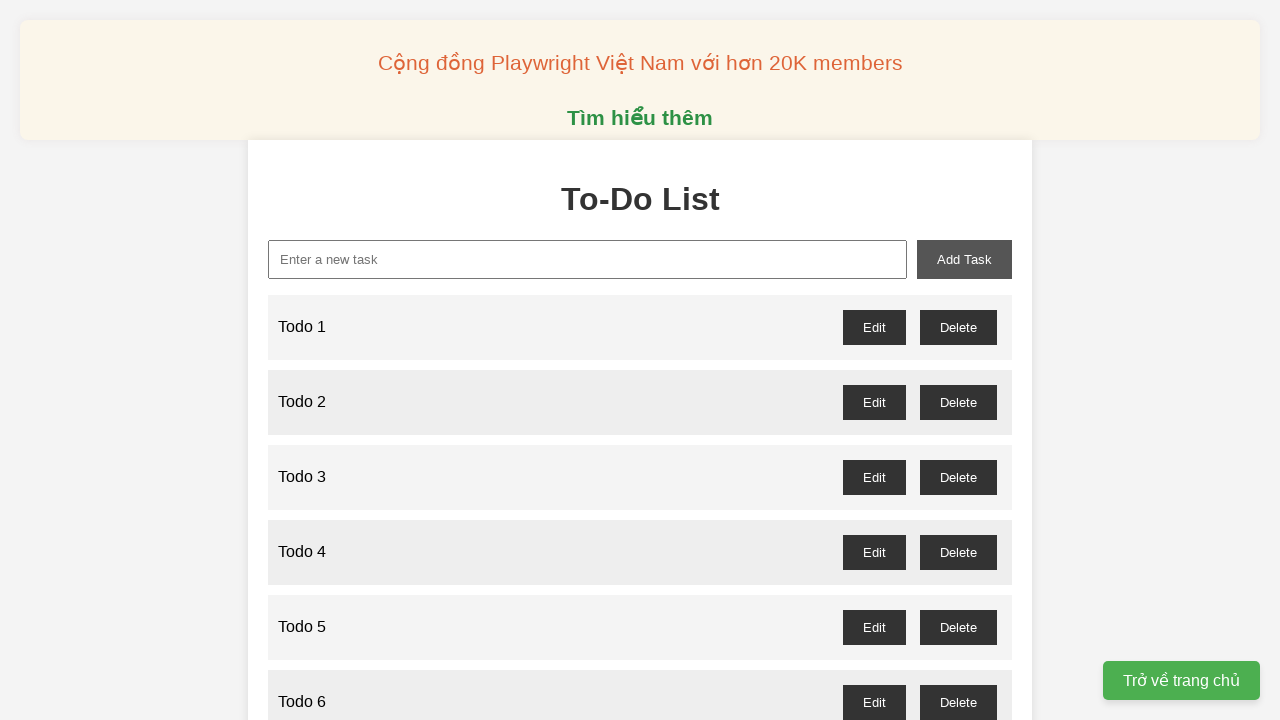

Filled new task input field with 'Todo 85' on //input[@id='new-task']
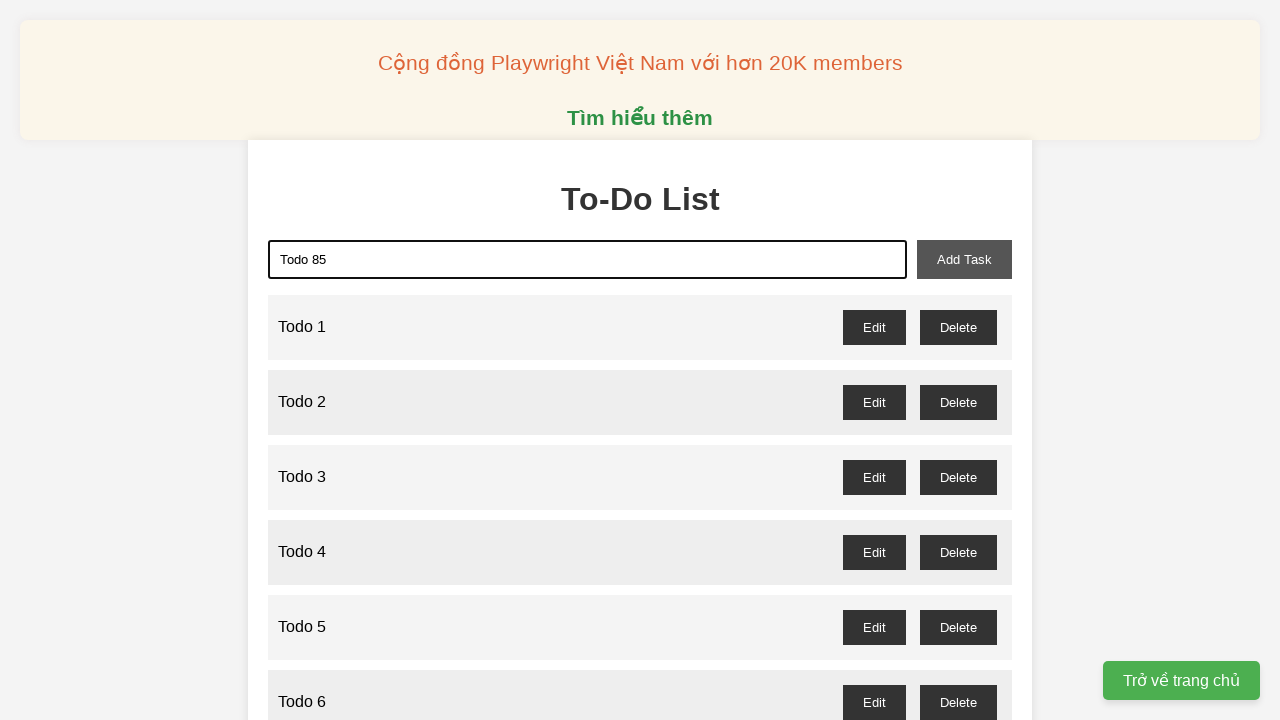

Clicked add task button to add 'Todo 85' at (964, 259) on xpath=//button[@id='add-task']
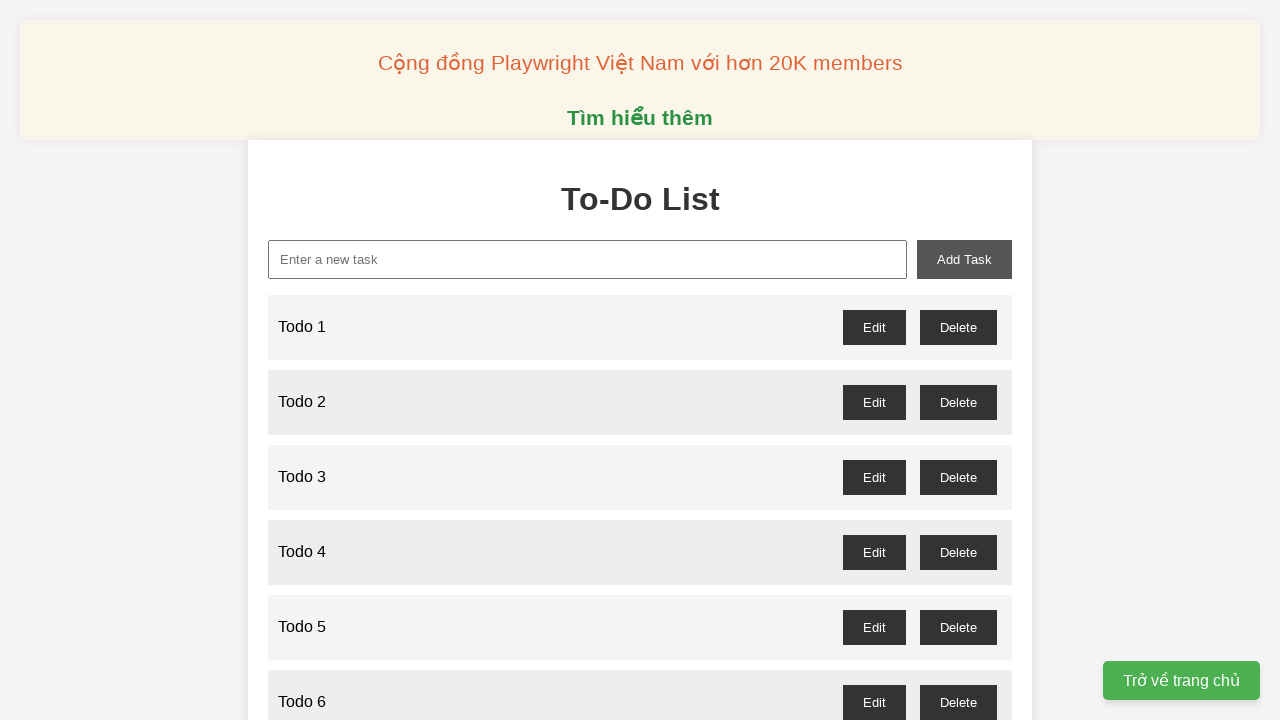

Filled new task input field with 'Todo 86' on //input[@id='new-task']
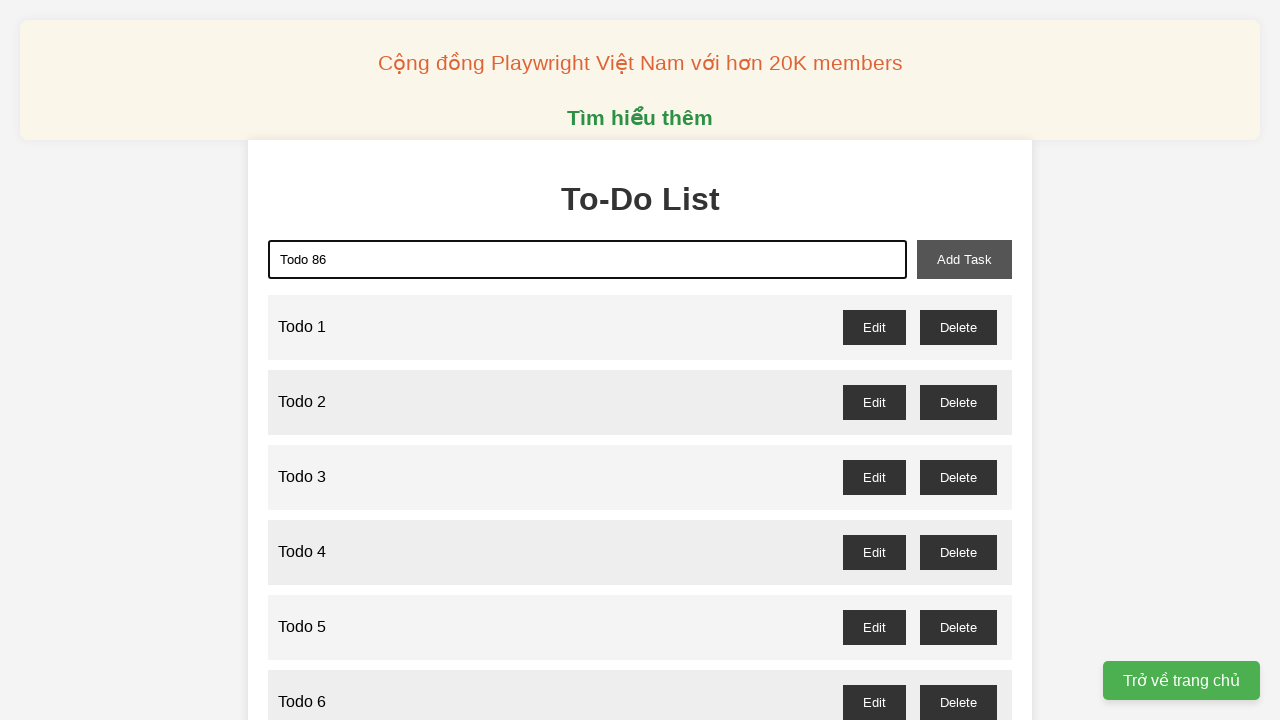

Clicked add task button to add 'Todo 86' at (964, 259) on xpath=//button[@id='add-task']
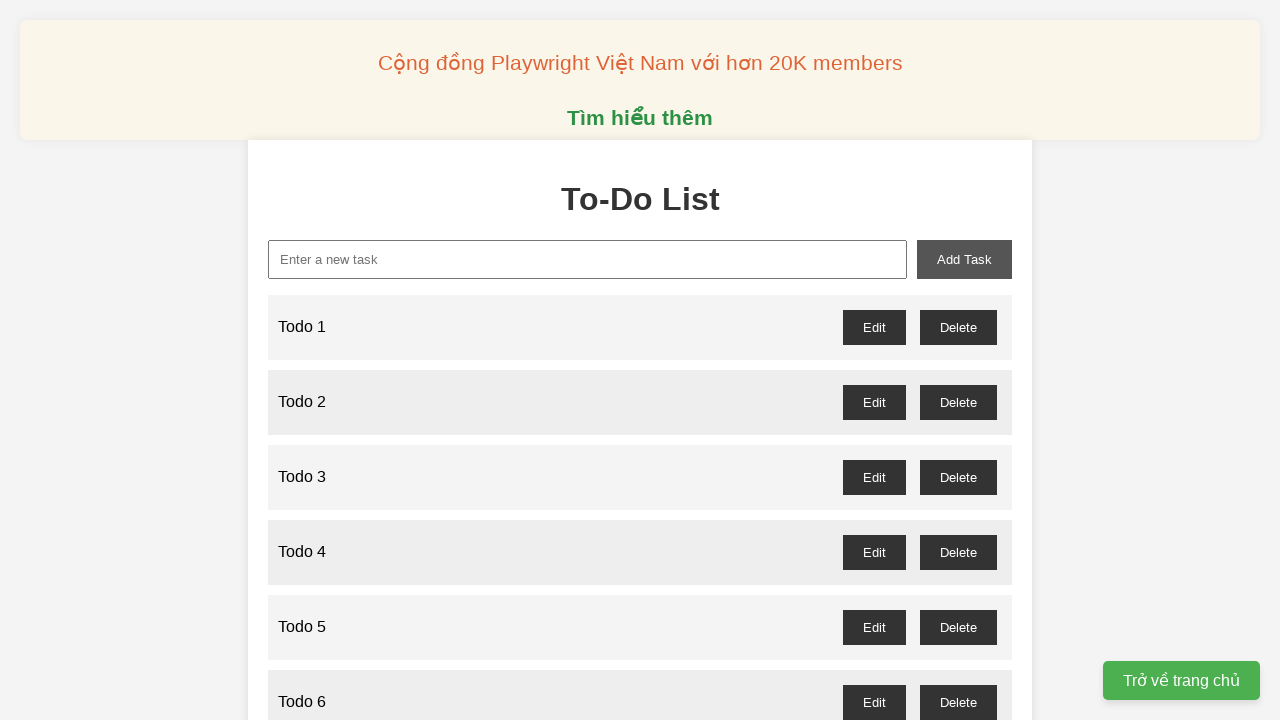

Filled new task input field with 'Todo 87' on //input[@id='new-task']
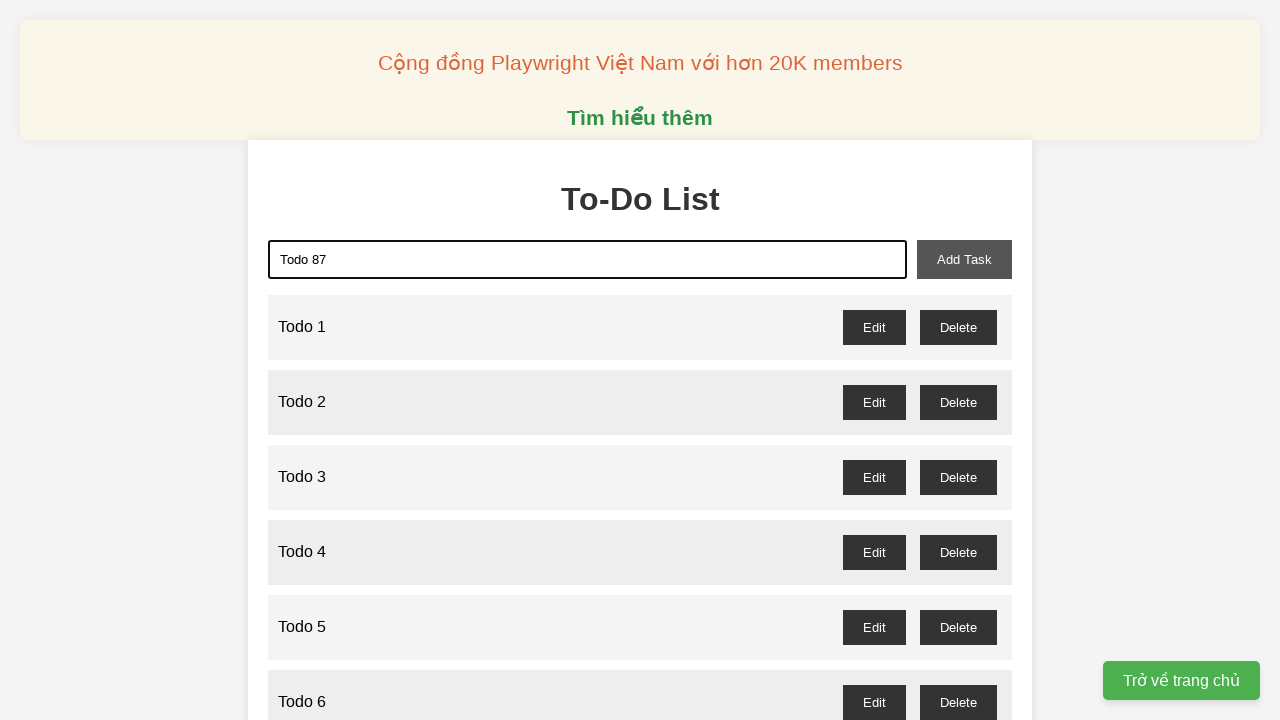

Clicked add task button to add 'Todo 87' at (964, 259) on xpath=//button[@id='add-task']
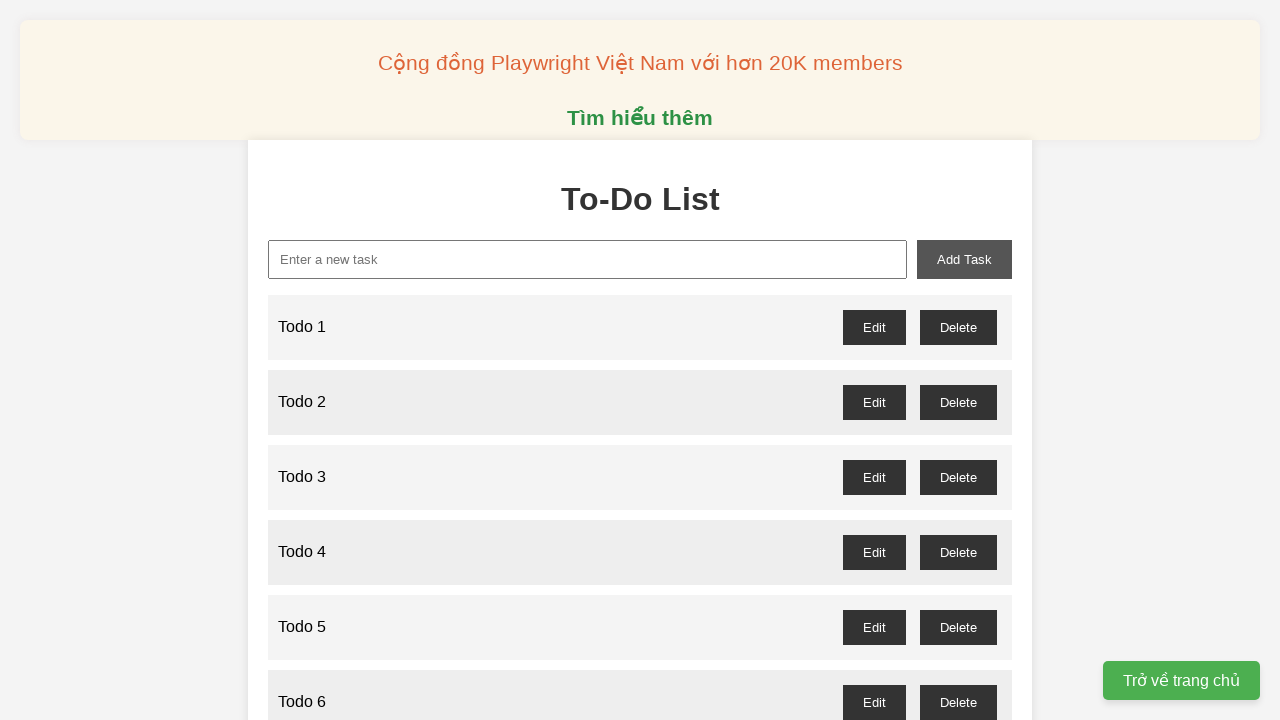

Filled new task input field with 'Todo 88' on //input[@id='new-task']
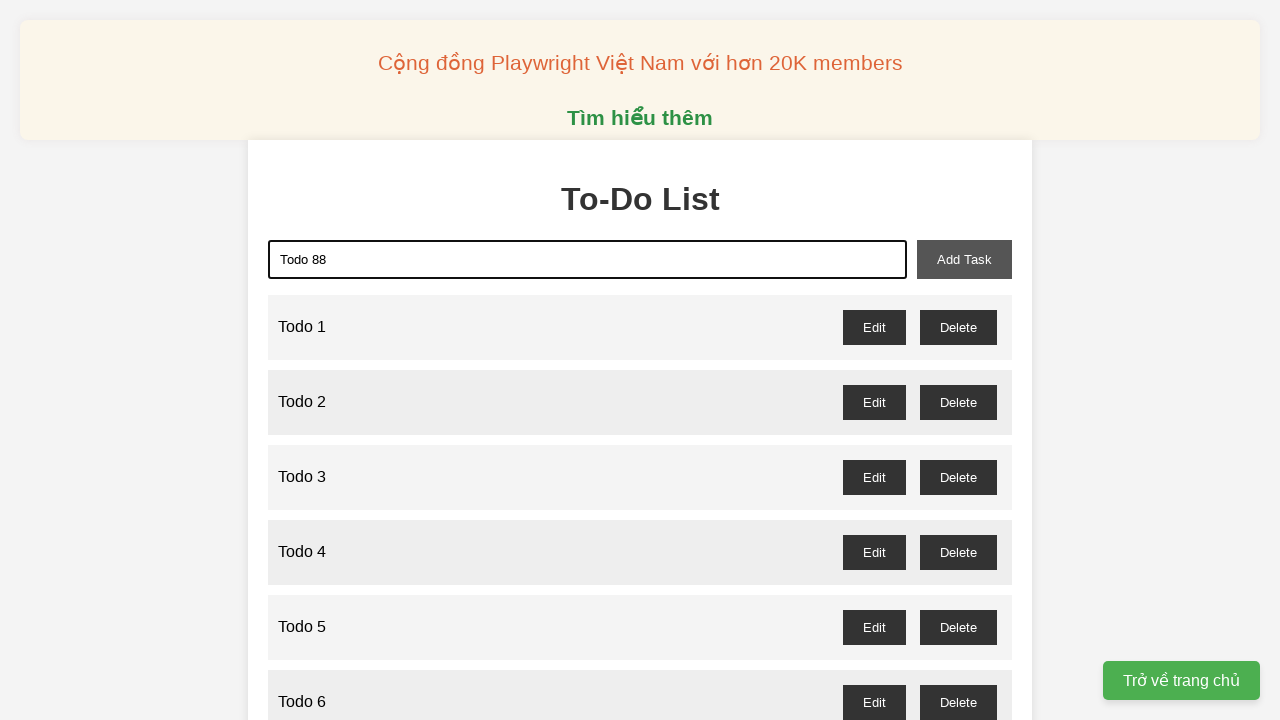

Clicked add task button to add 'Todo 88' at (964, 259) on xpath=//button[@id='add-task']
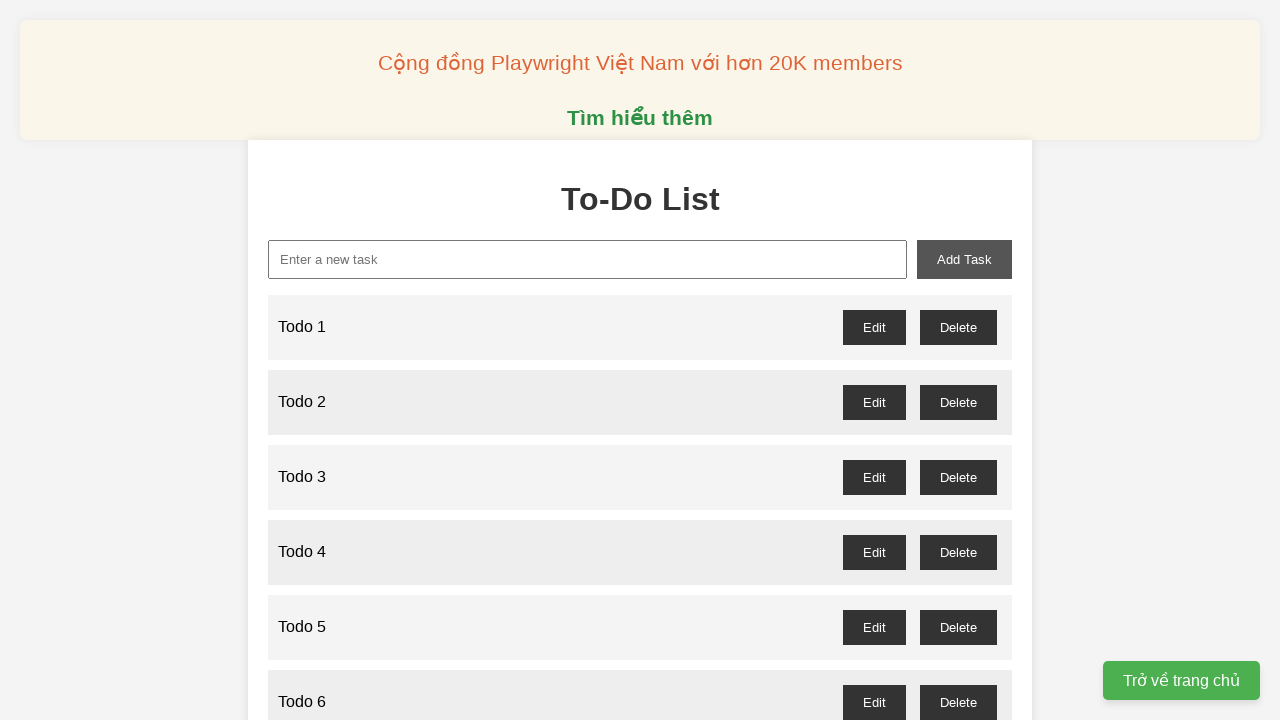

Filled new task input field with 'Todo 89' on //input[@id='new-task']
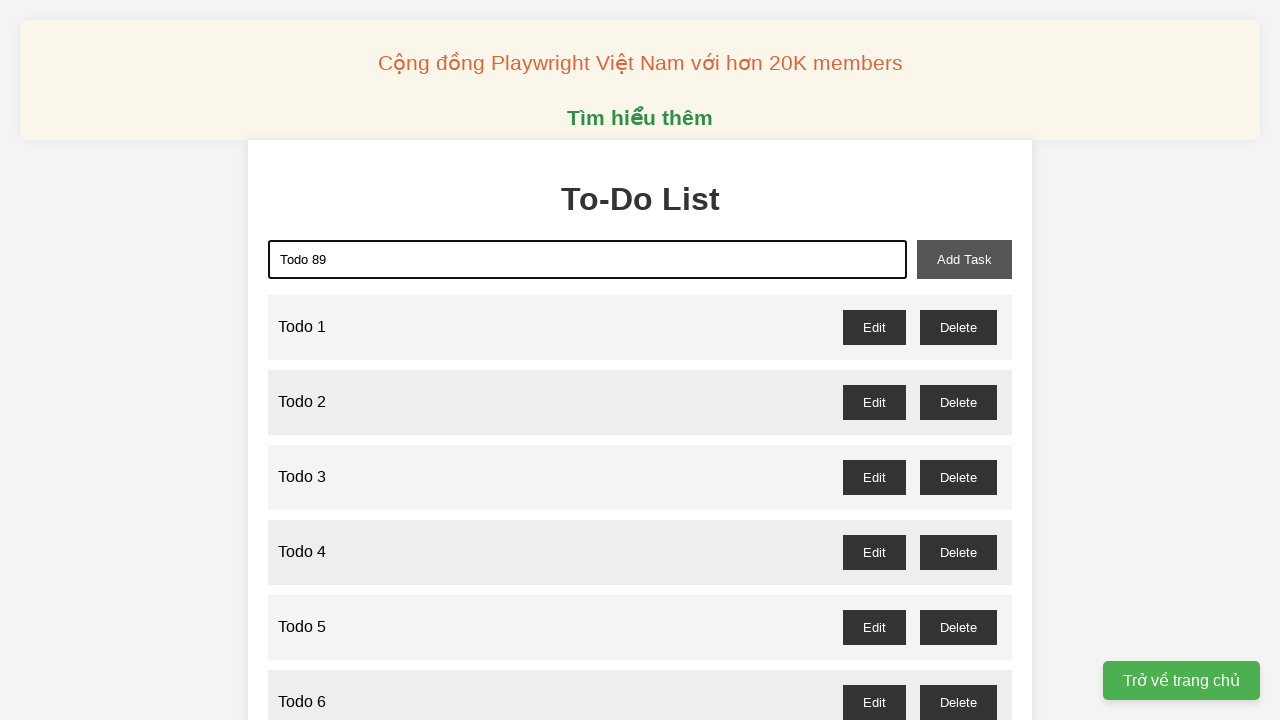

Clicked add task button to add 'Todo 89' at (964, 259) on xpath=//button[@id='add-task']
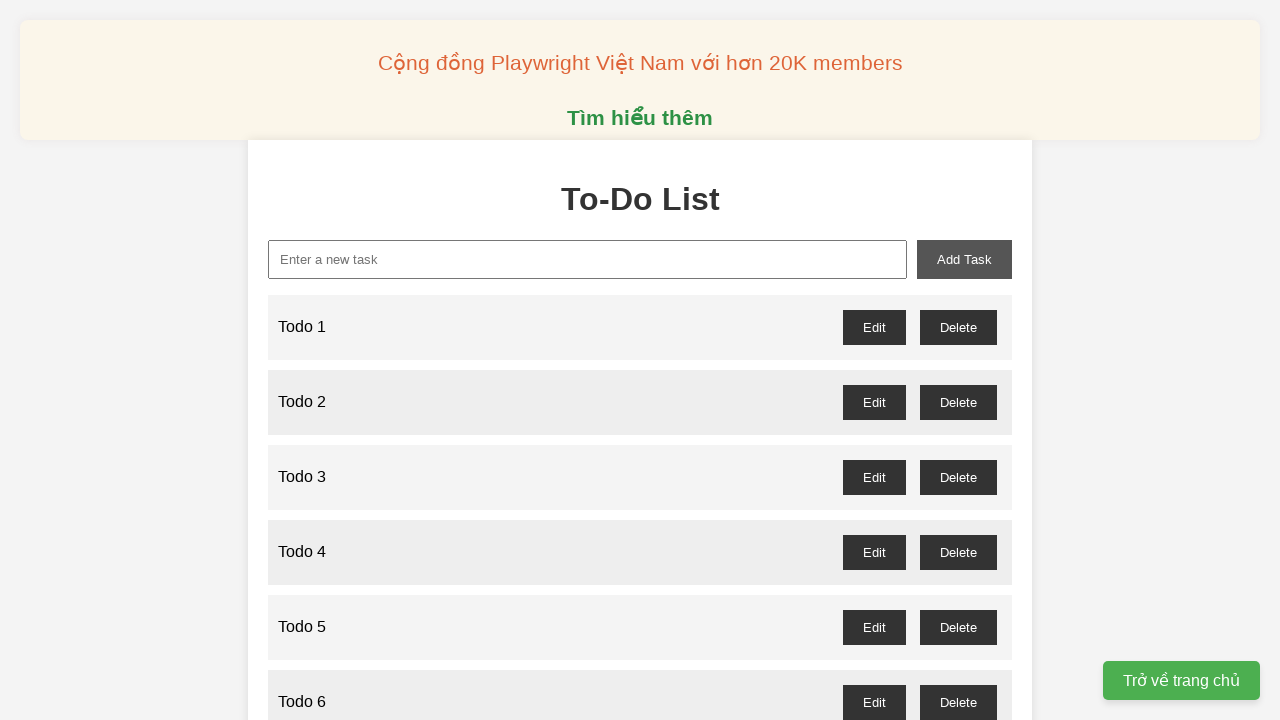

Filled new task input field with 'Todo 90' on //input[@id='new-task']
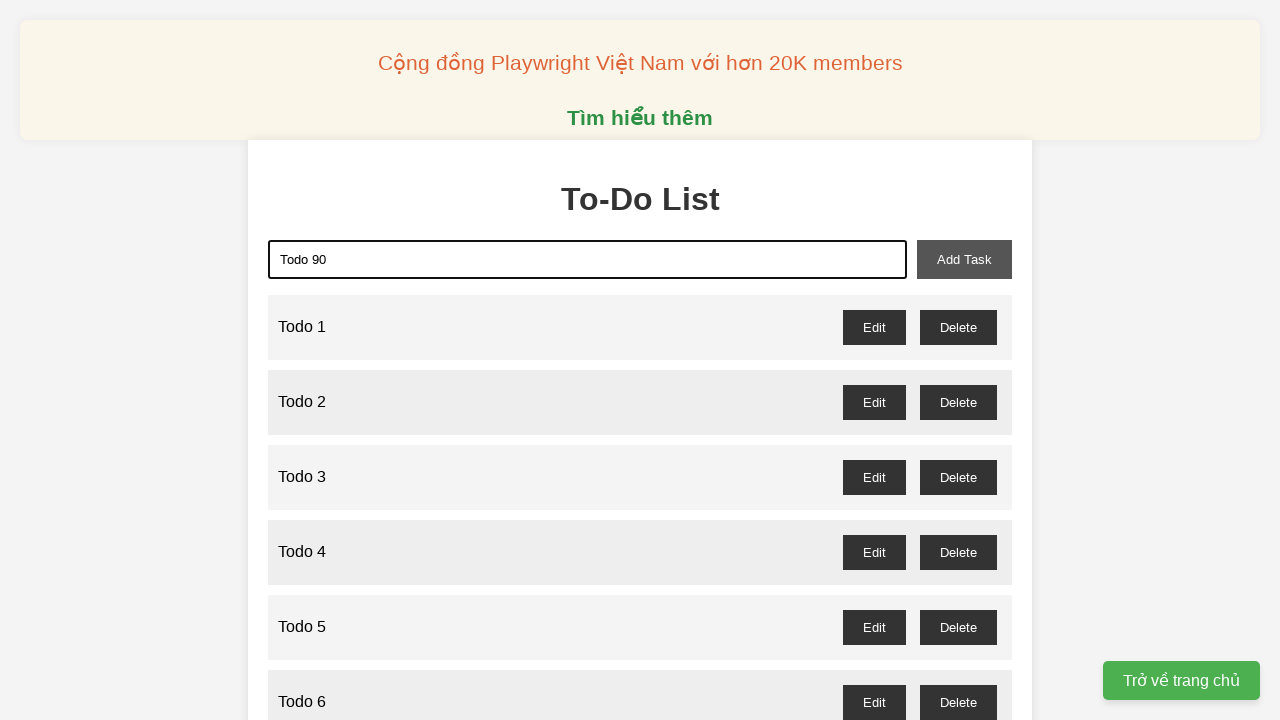

Clicked add task button to add 'Todo 90' at (964, 259) on xpath=//button[@id='add-task']
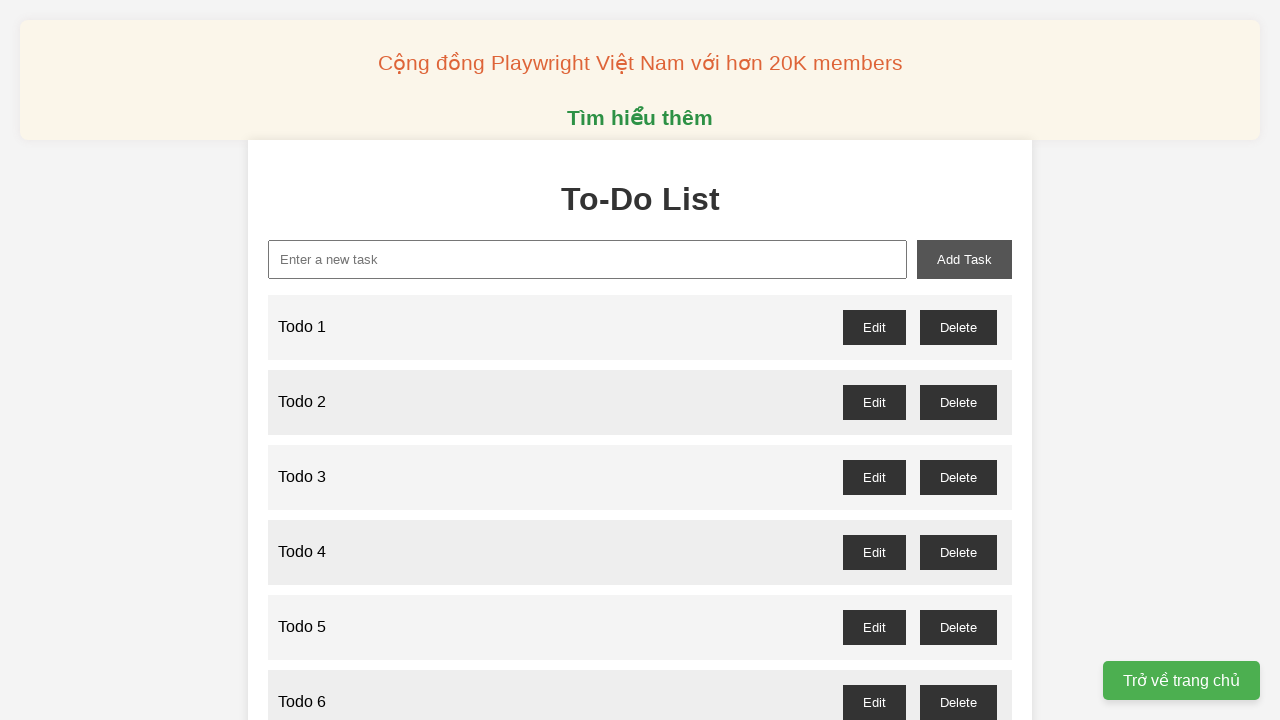

Filled new task input field with 'Todo 91' on //input[@id='new-task']
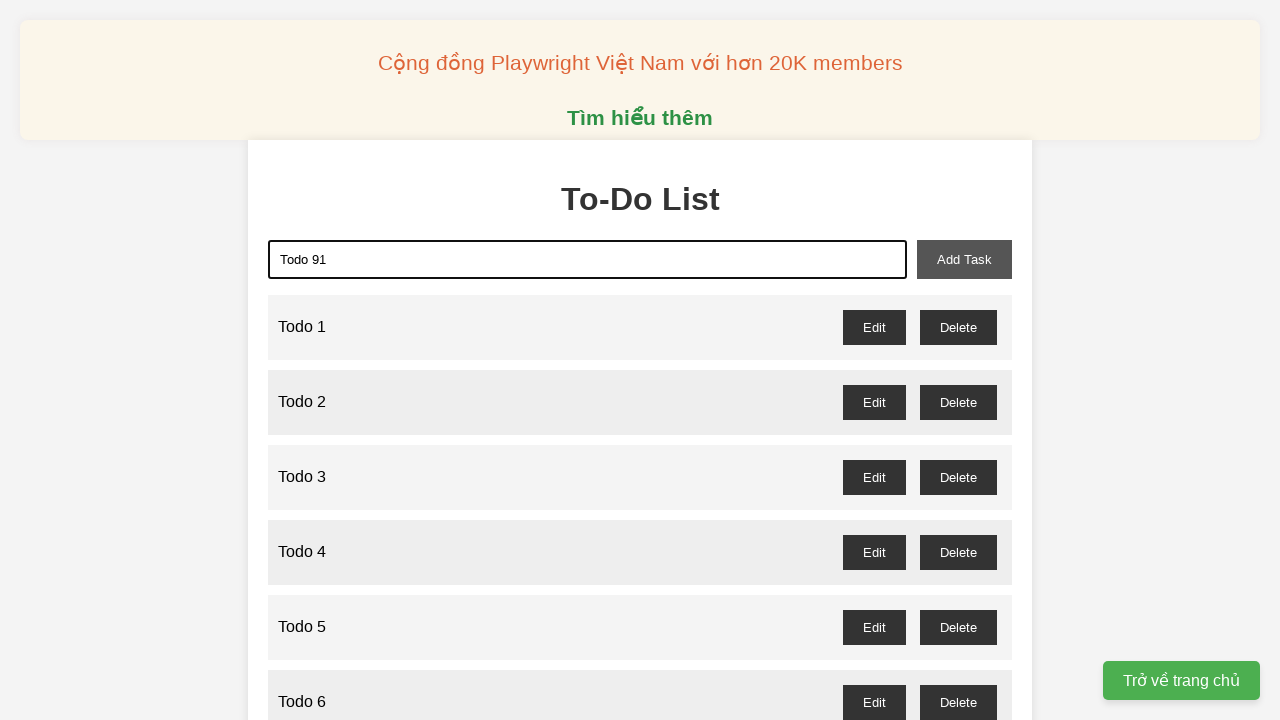

Clicked add task button to add 'Todo 91' at (964, 259) on xpath=//button[@id='add-task']
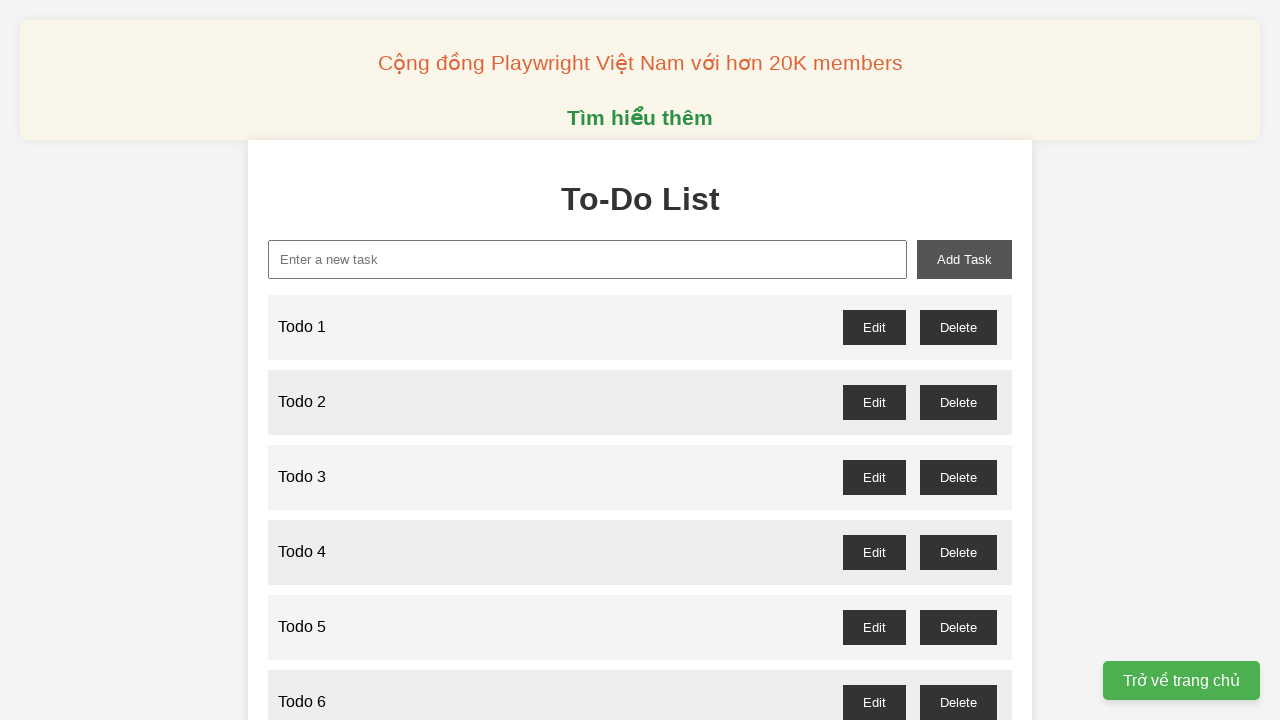

Filled new task input field with 'Todo 92' on //input[@id='new-task']
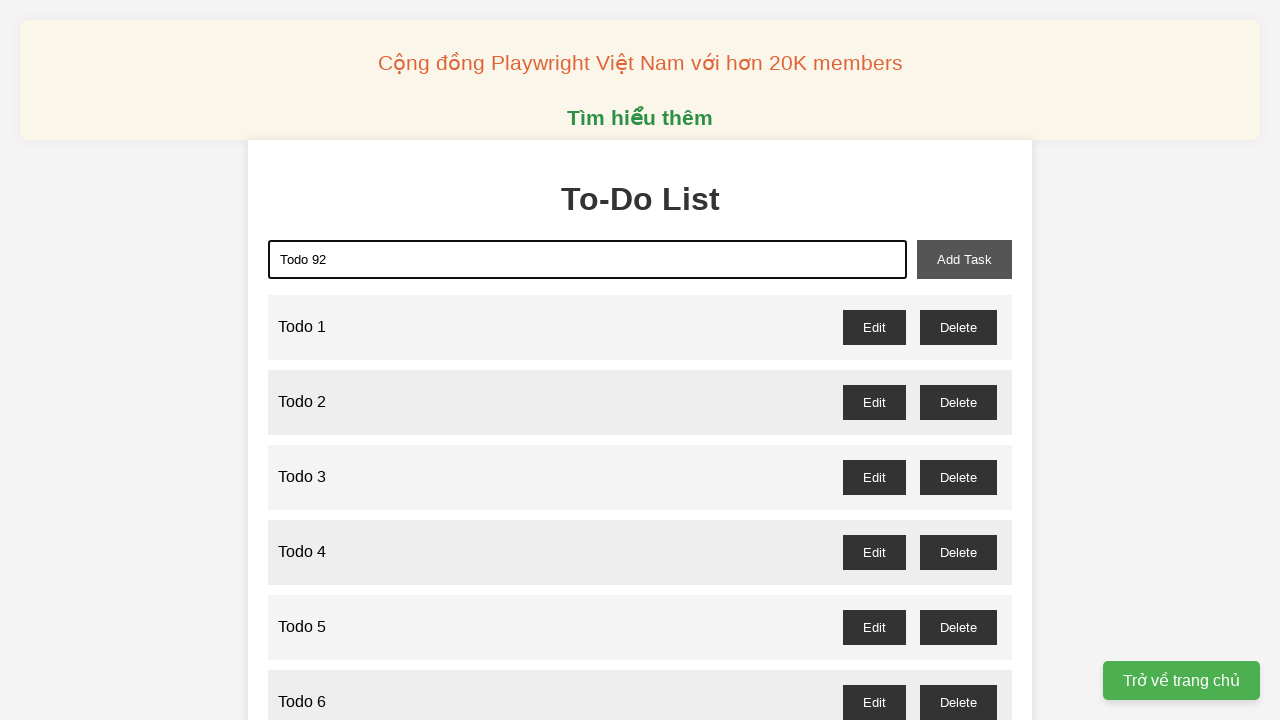

Clicked add task button to add 'Todo 92' at (964, 259) on xpath=//button[@id='add-task']
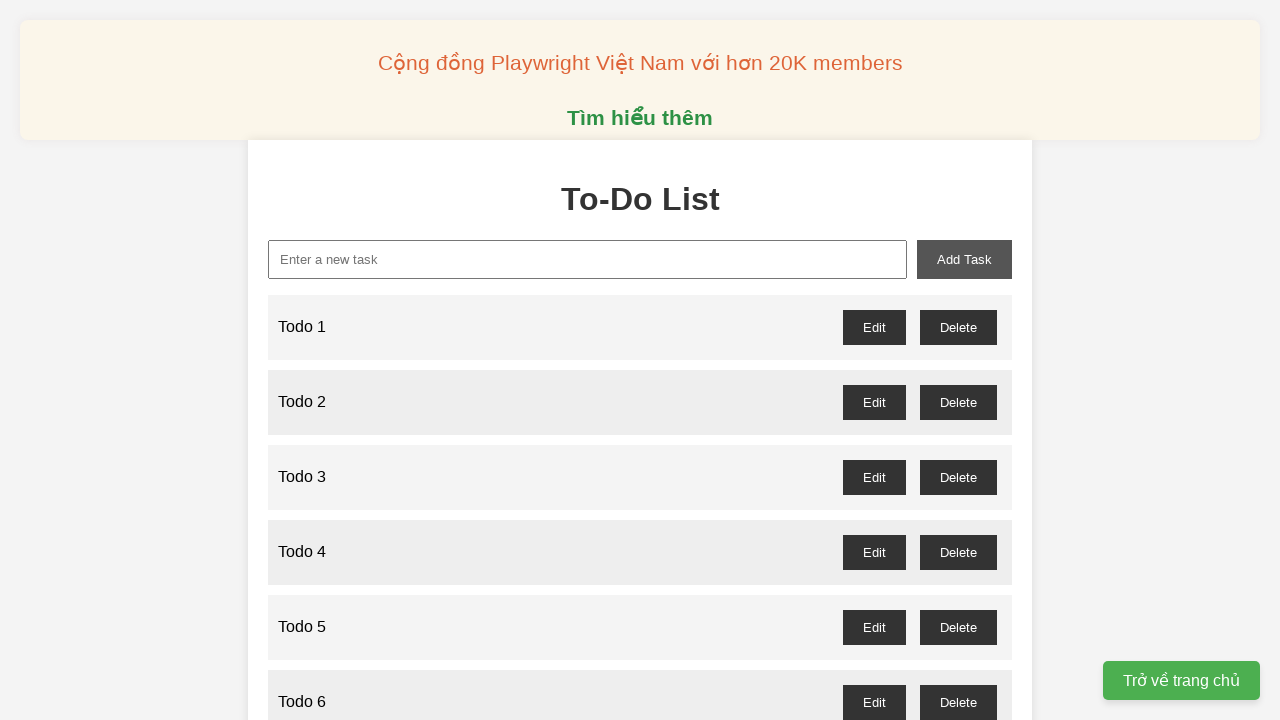

Filled new task input field with 'Todo 93' on //input[@id='new-task']
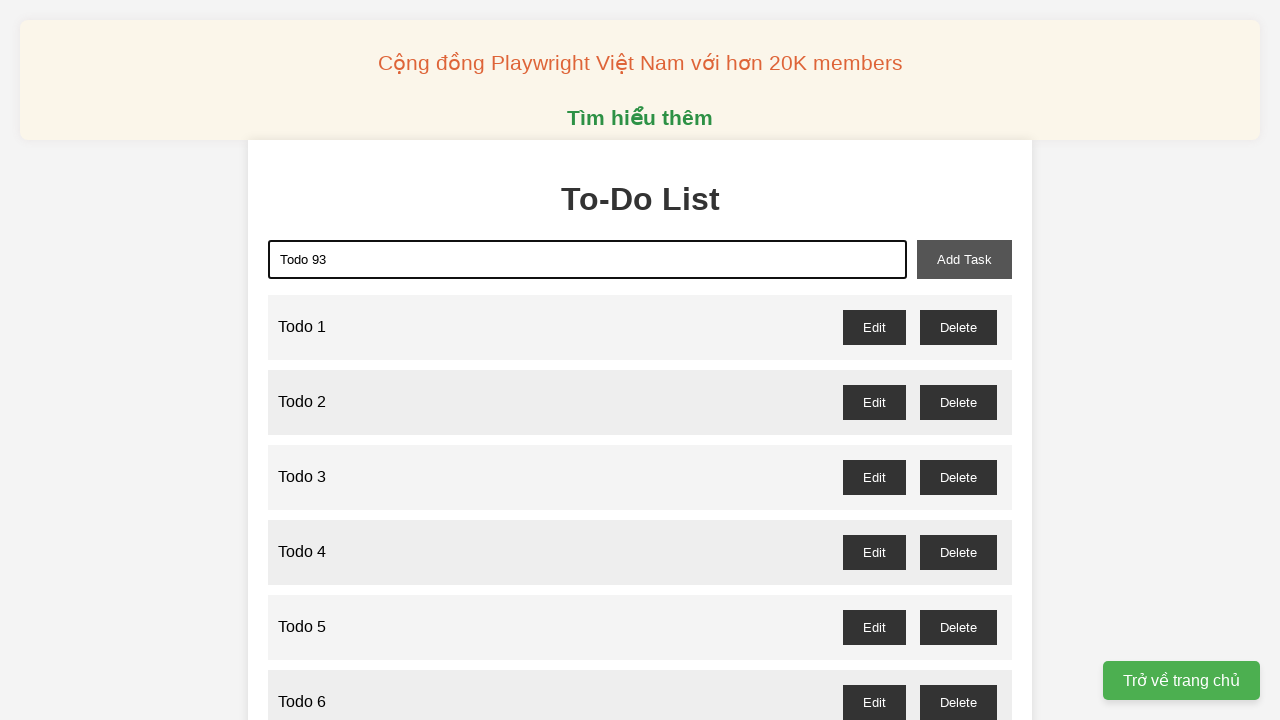

Clicked add task button to add 'Todo 93' at (964, 259) on xpath=//button[@id='add-task']
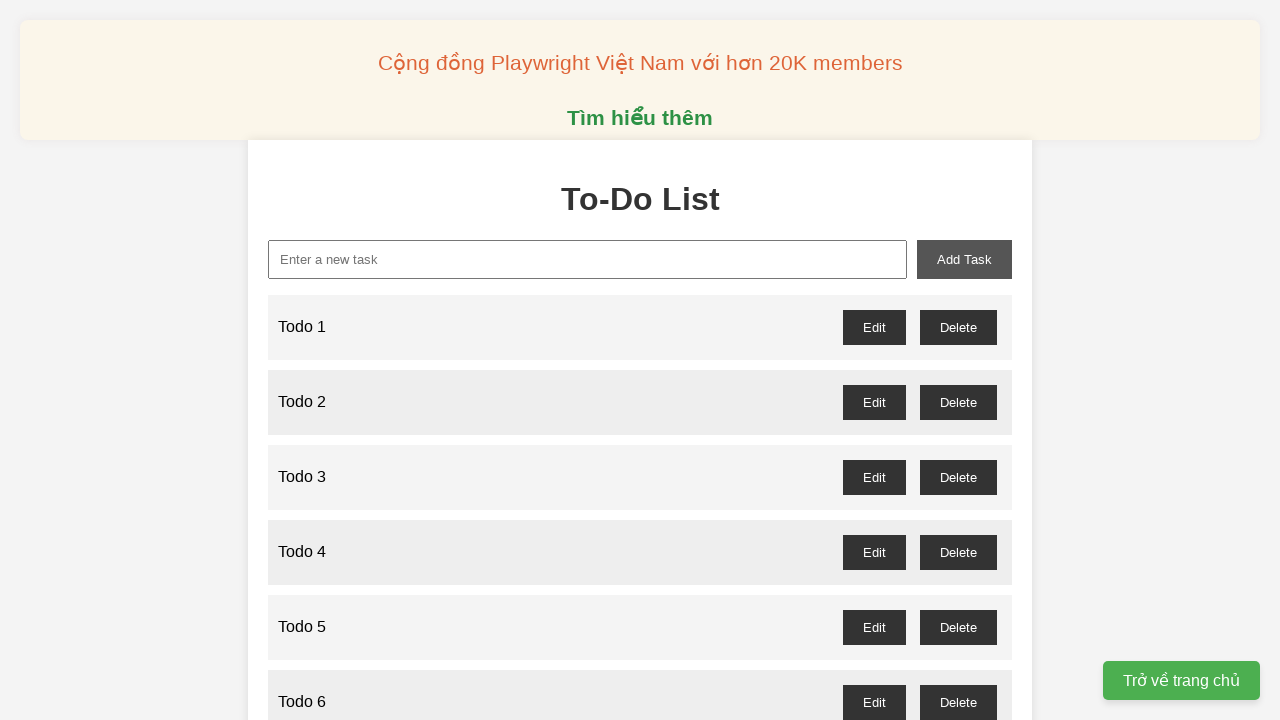

Filled new task input field with 'Todo 94' on //input[@id='new-task']
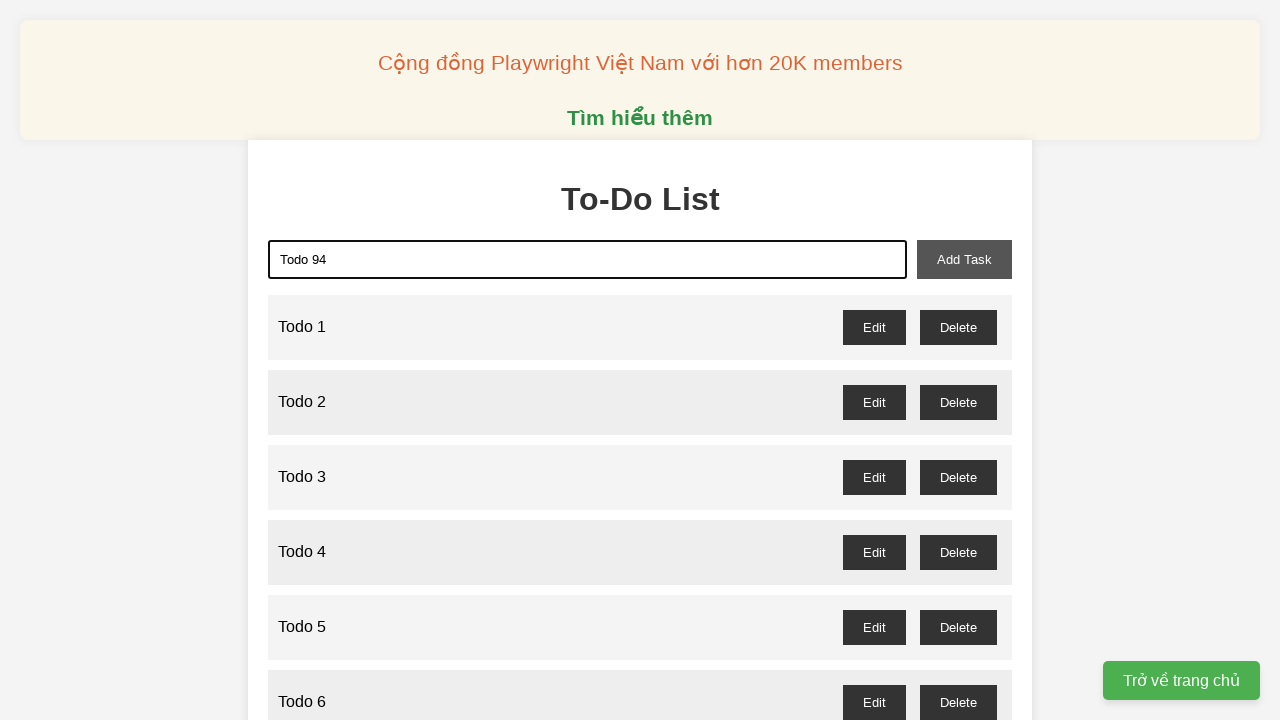

Clicked add task button to add 'Todo 94' at (964, 259) on xpath=//button[@id='add-task']
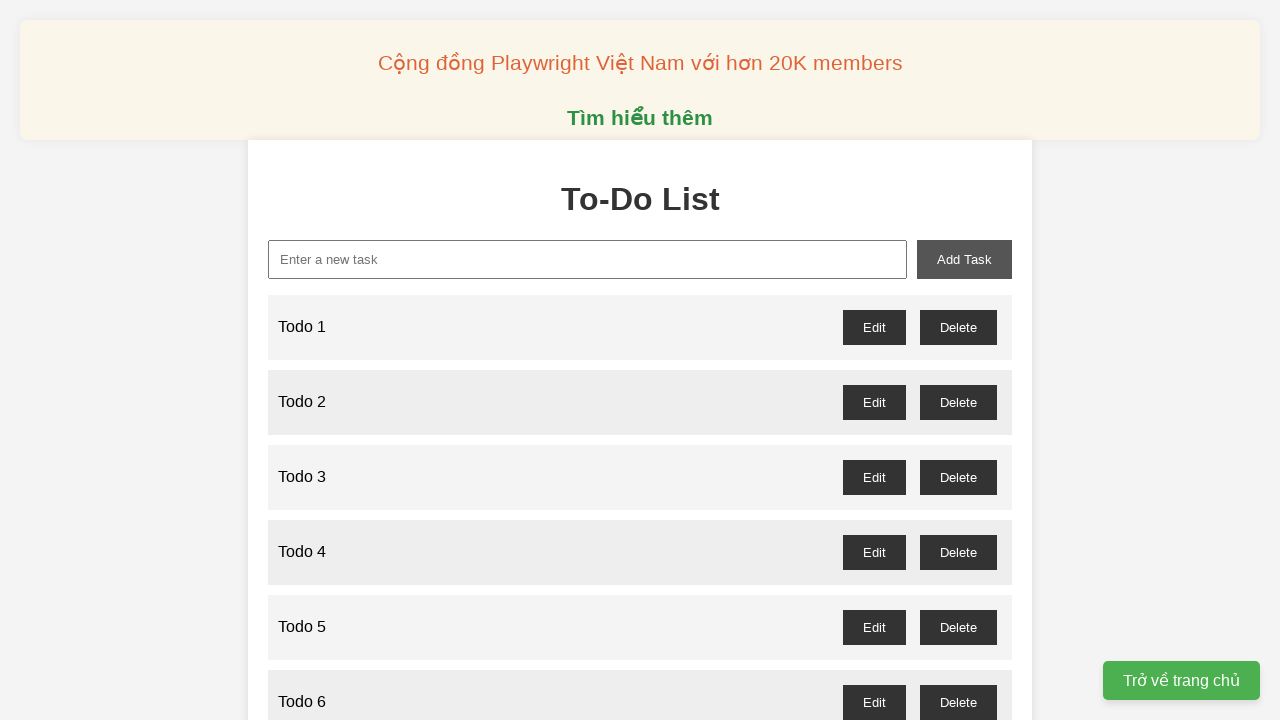

Filled new task input field with 'Todo 95' on //input[@id='new-task']
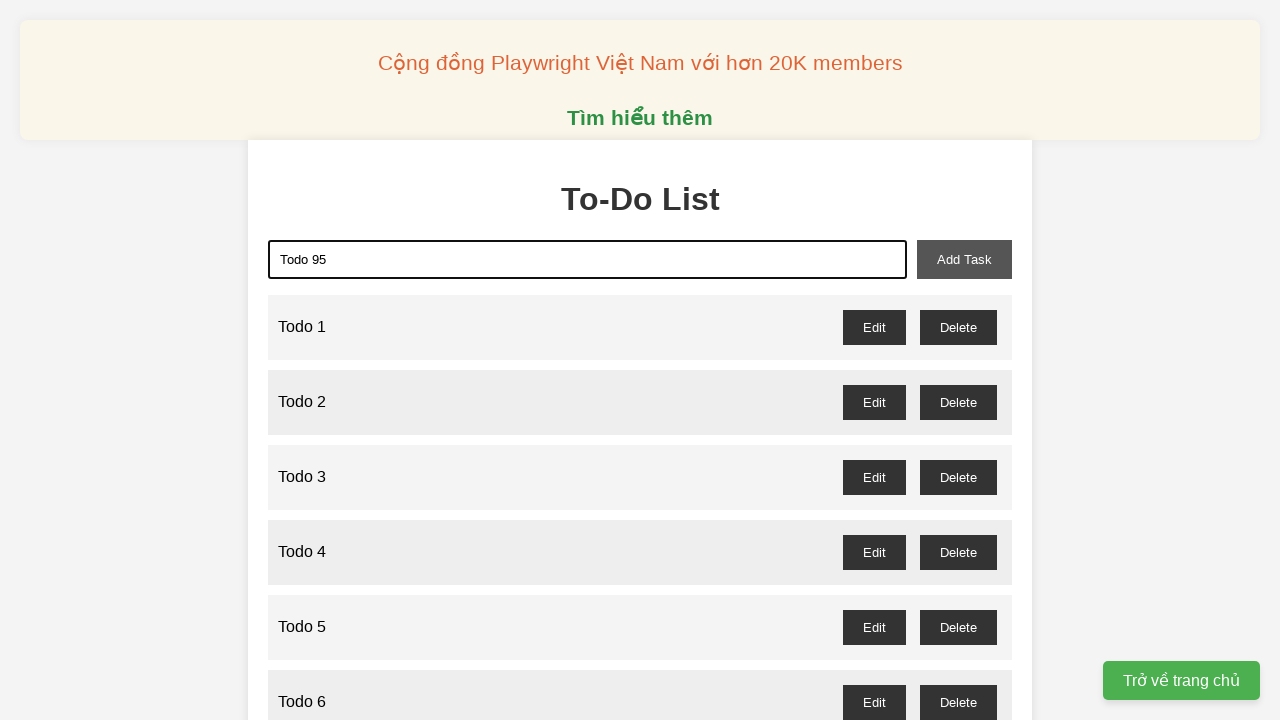

Clicked add task button to add 'Todo 95' at (964, 259) on xpath=//button[@id='add-task']
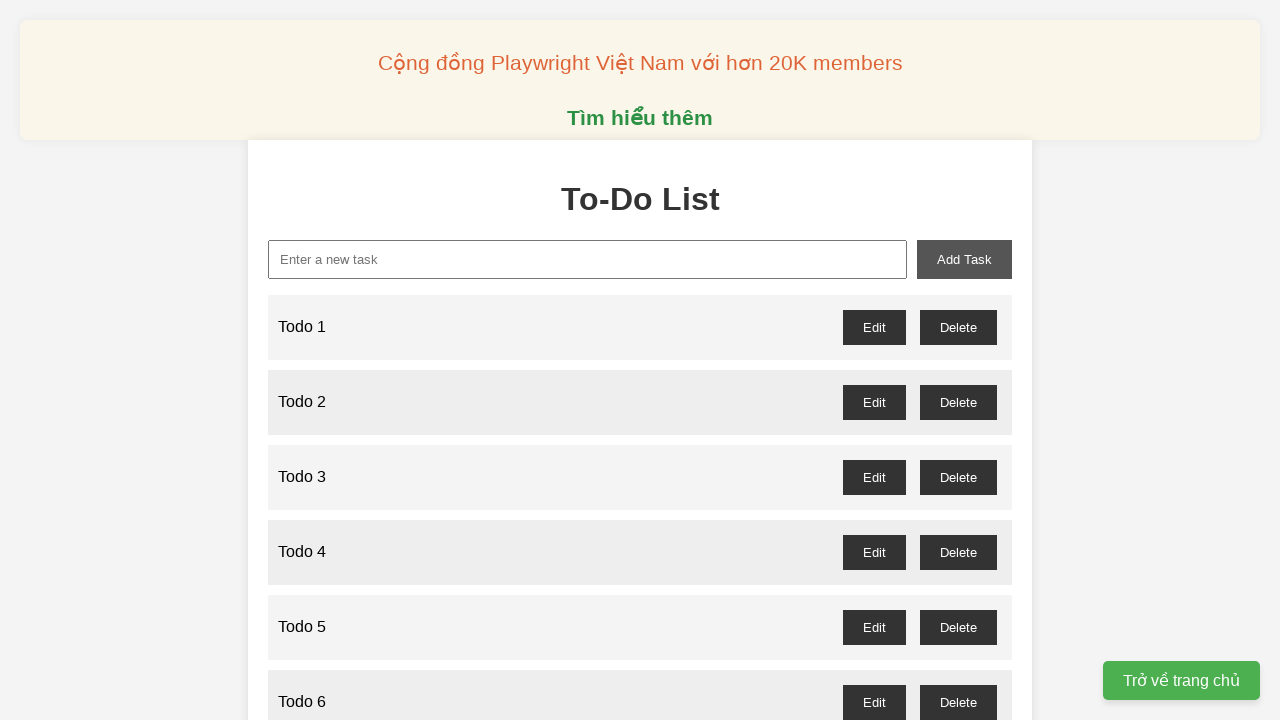

Filled new task input field with 'Todo 96' on //input[@id='new-task']
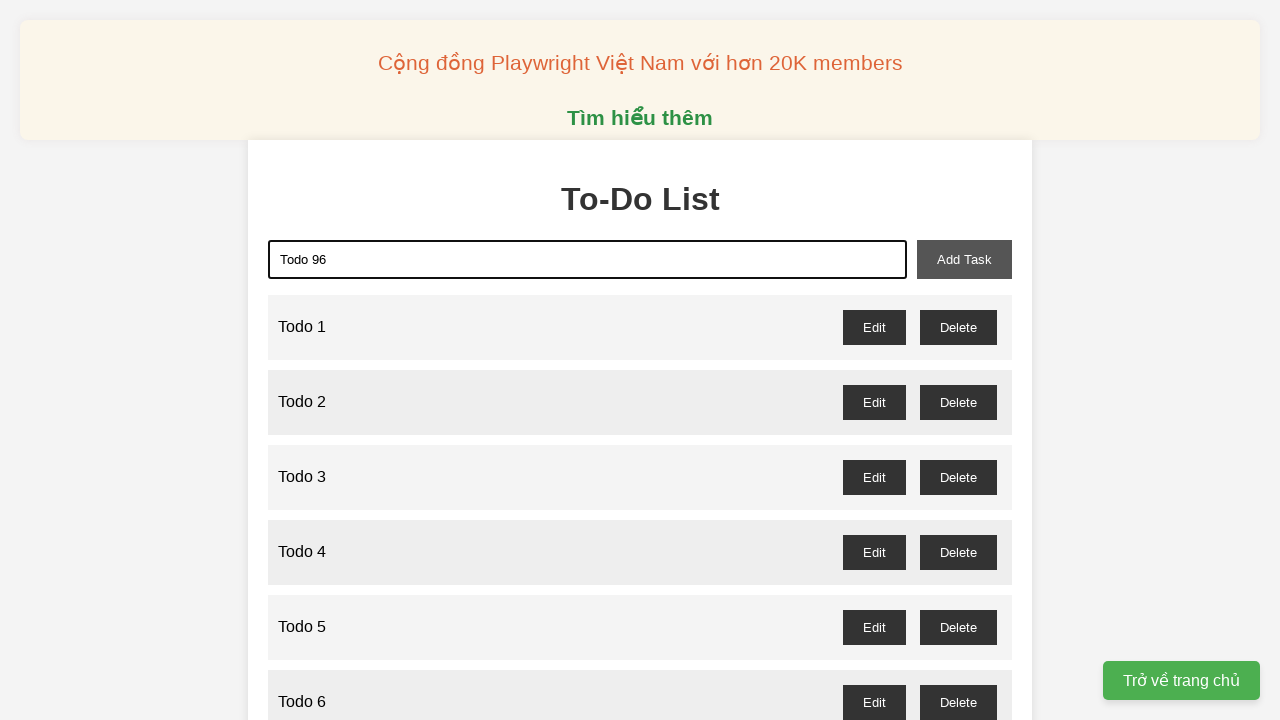

Clicked add task button to add 'Todo 96' at (964, 259) on xpath=//button[@id='add-task']
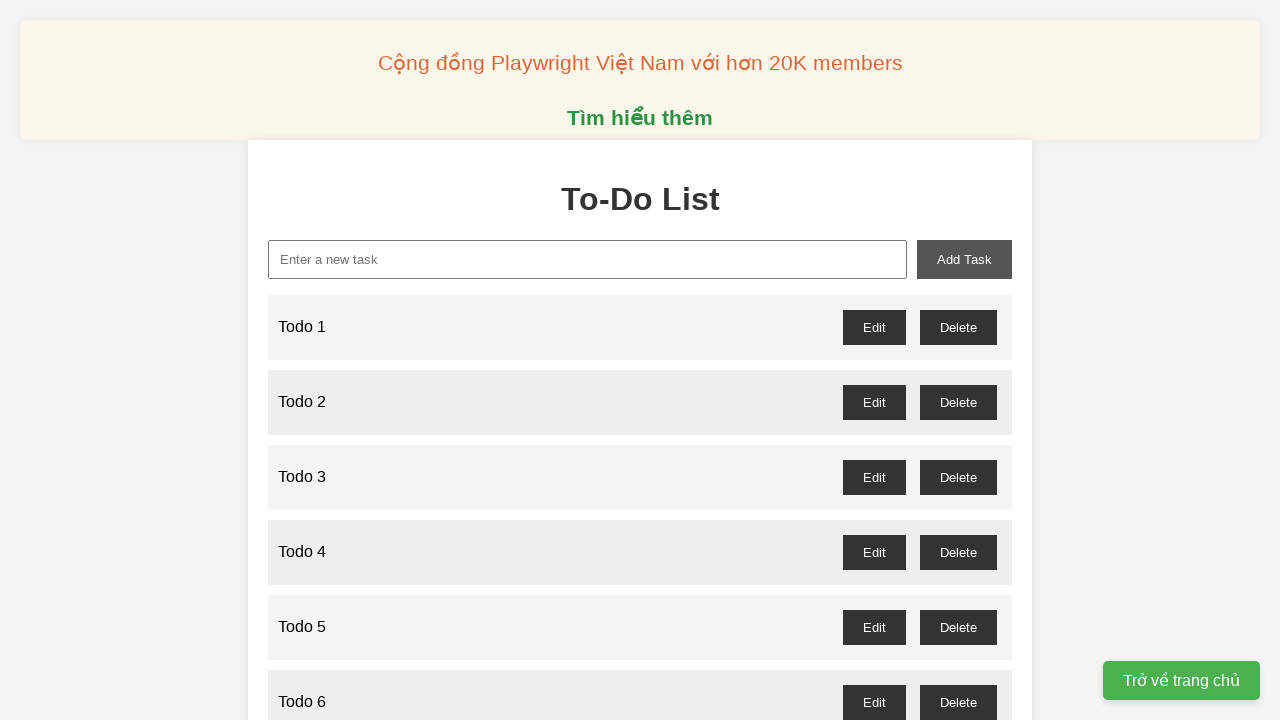

Filled new task input field with 'Todo 97' on //input[@id='new-task']
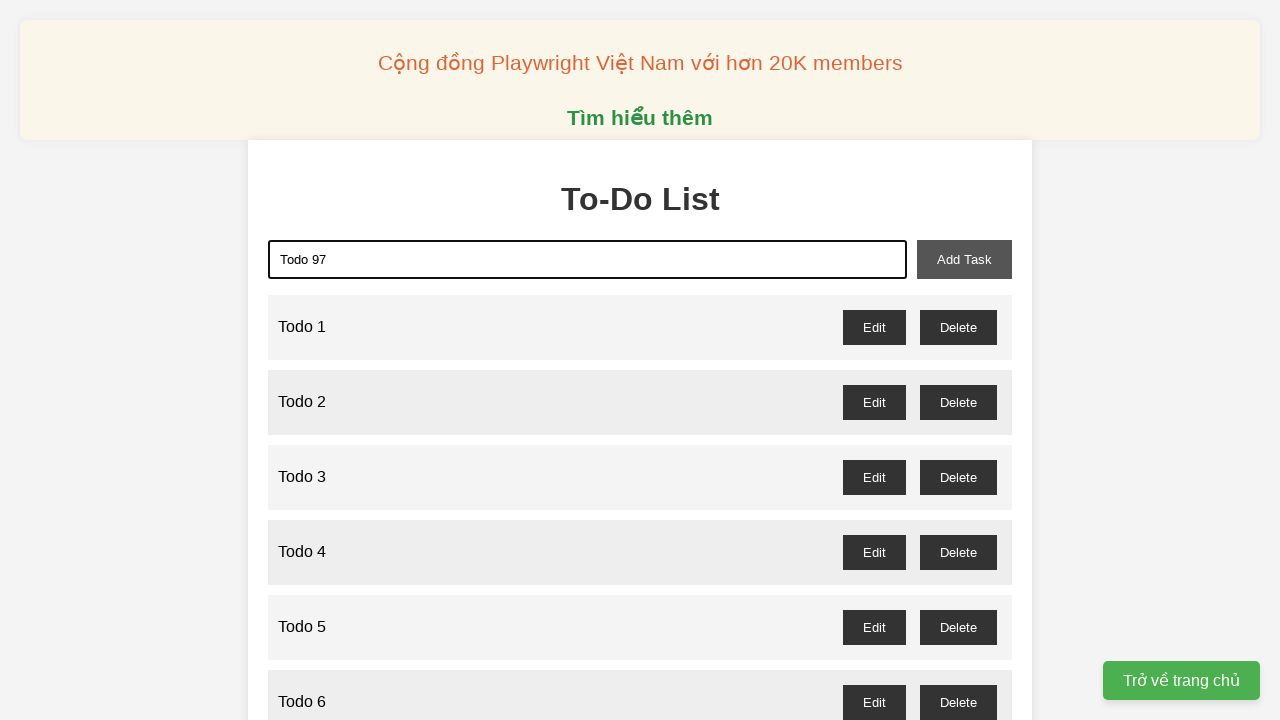

Clicked add task button to add 'Todo 97' at (964, 259) on xpath=//button[@id='add-task']
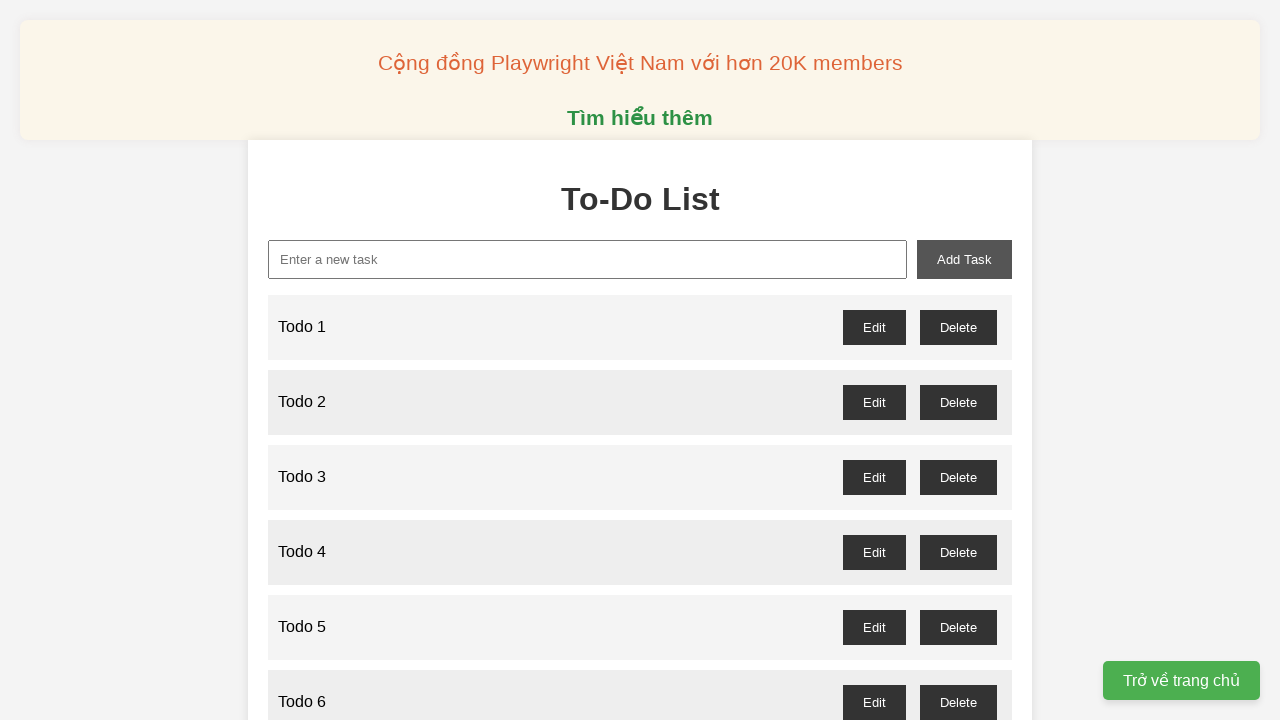

Filled new task input field with 'Todo 98' on //input[@id='new-task']
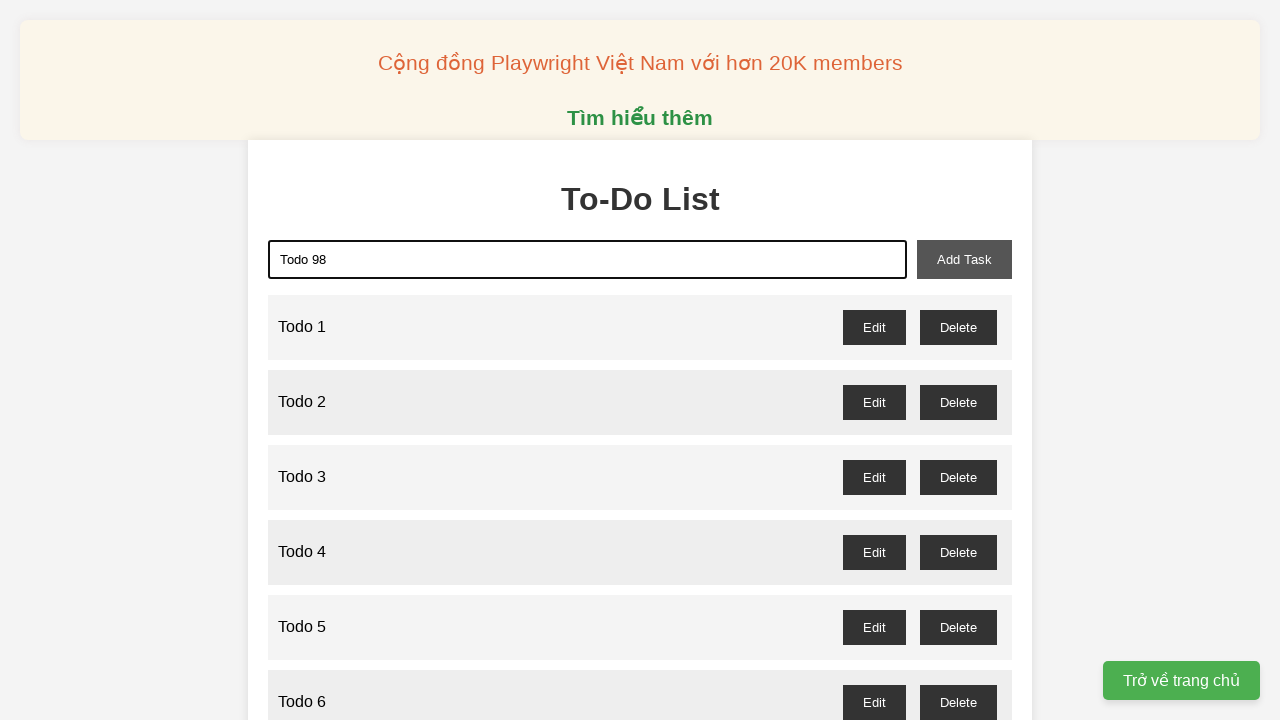

Clicked add task button to add 'Todo 98' at (964, 259) on xpath=//button[@id='add-task']
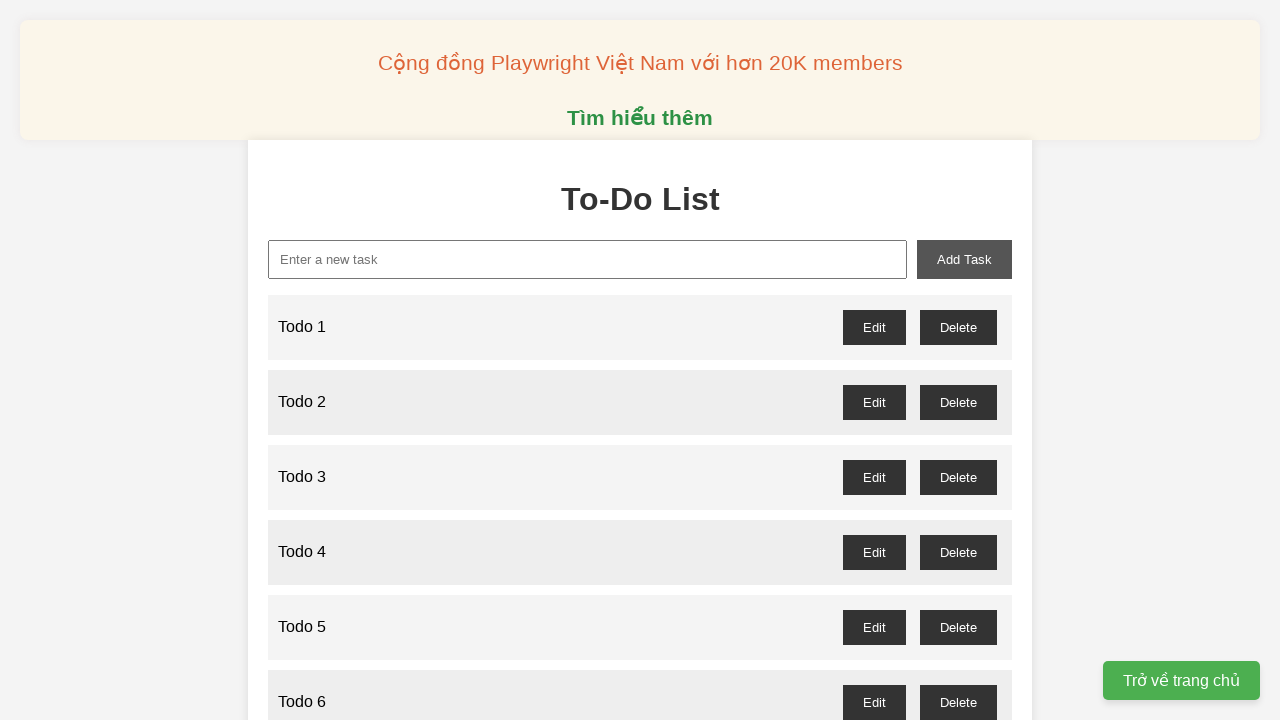

Filled new task input field with 'Todo 99' on //input[@id='new-task']
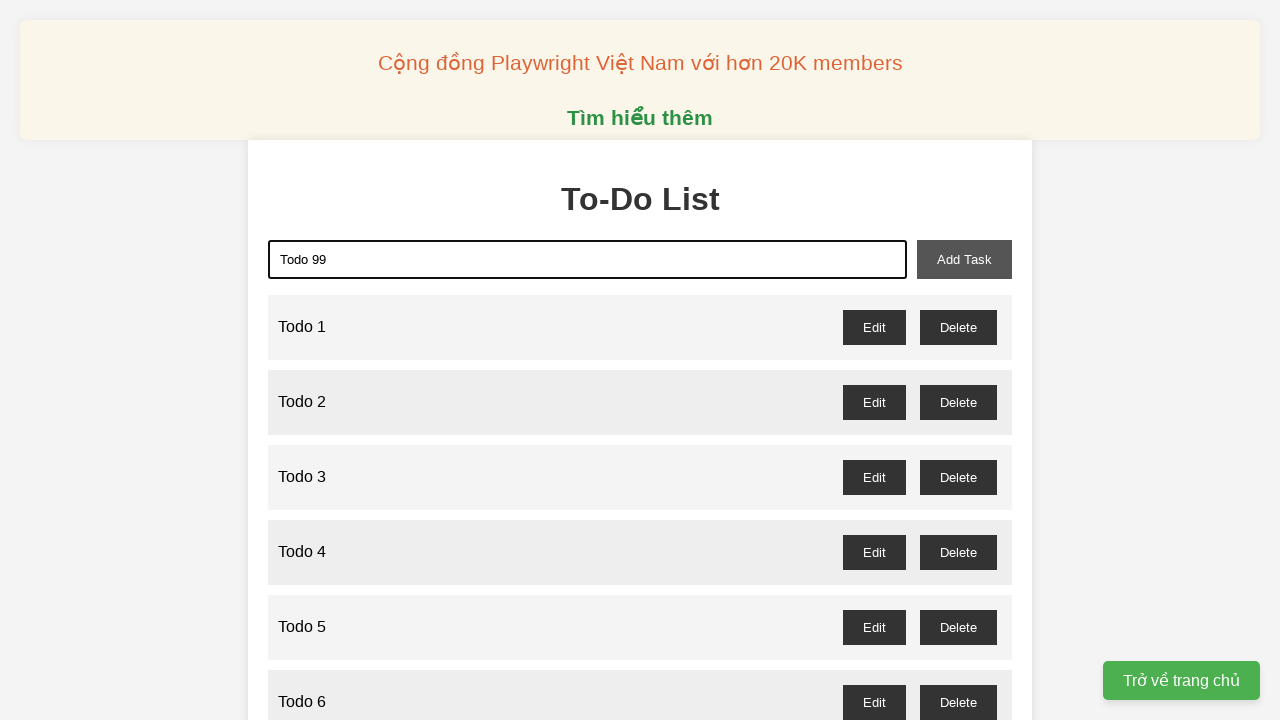

Clicked add task button to add 'Todo 99' at (964, 259) on xpath=//button[@id='add-task']
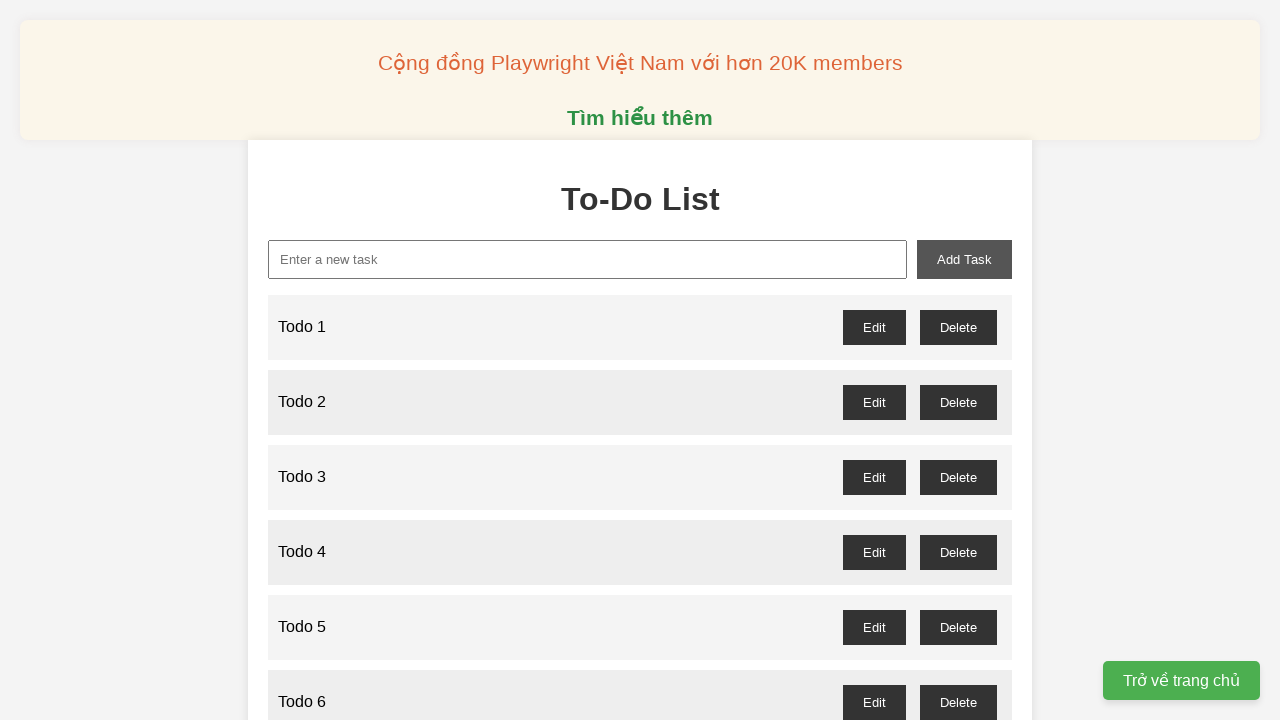

Filled new task input field with 'Todo 100' on //input[@id='new-task']
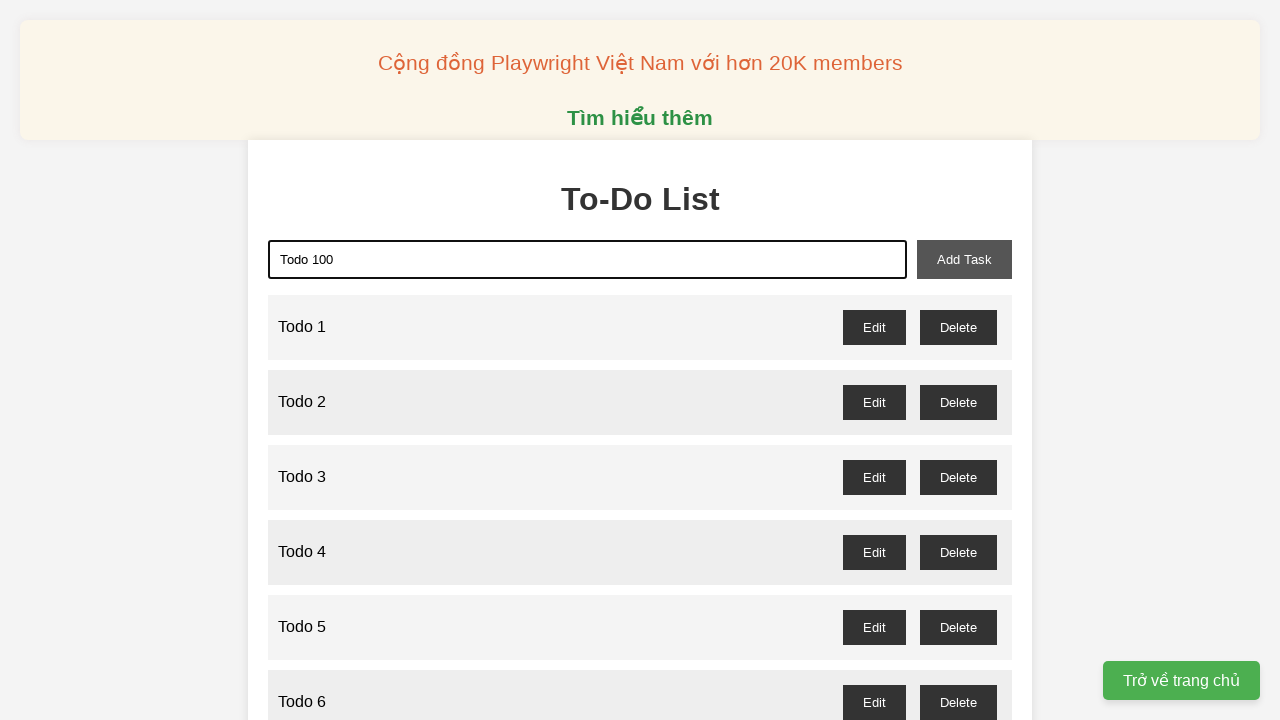

Clicked add task button to add 'Todo 100' at (964, 259) on xpath=//button[@id='add-task']
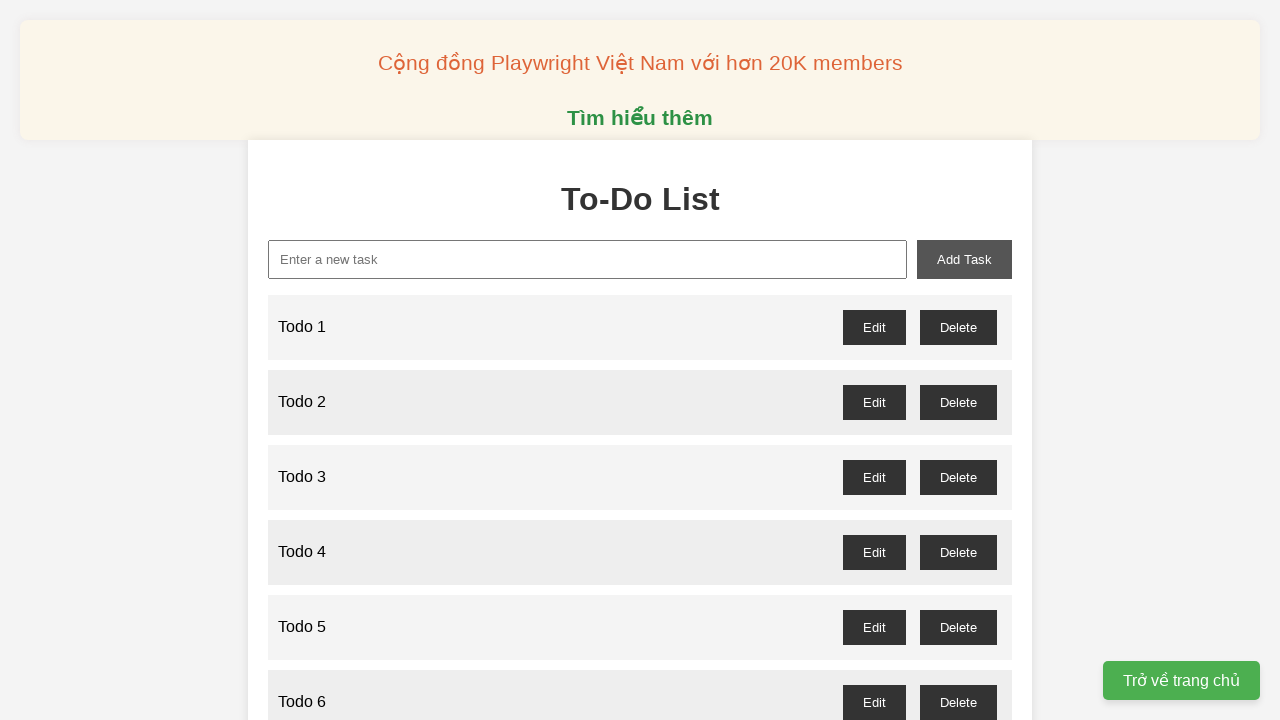

Clicked delete button for odd-numbered todo item 1 at (958, 327) on //button[@id='todo-1-delete']
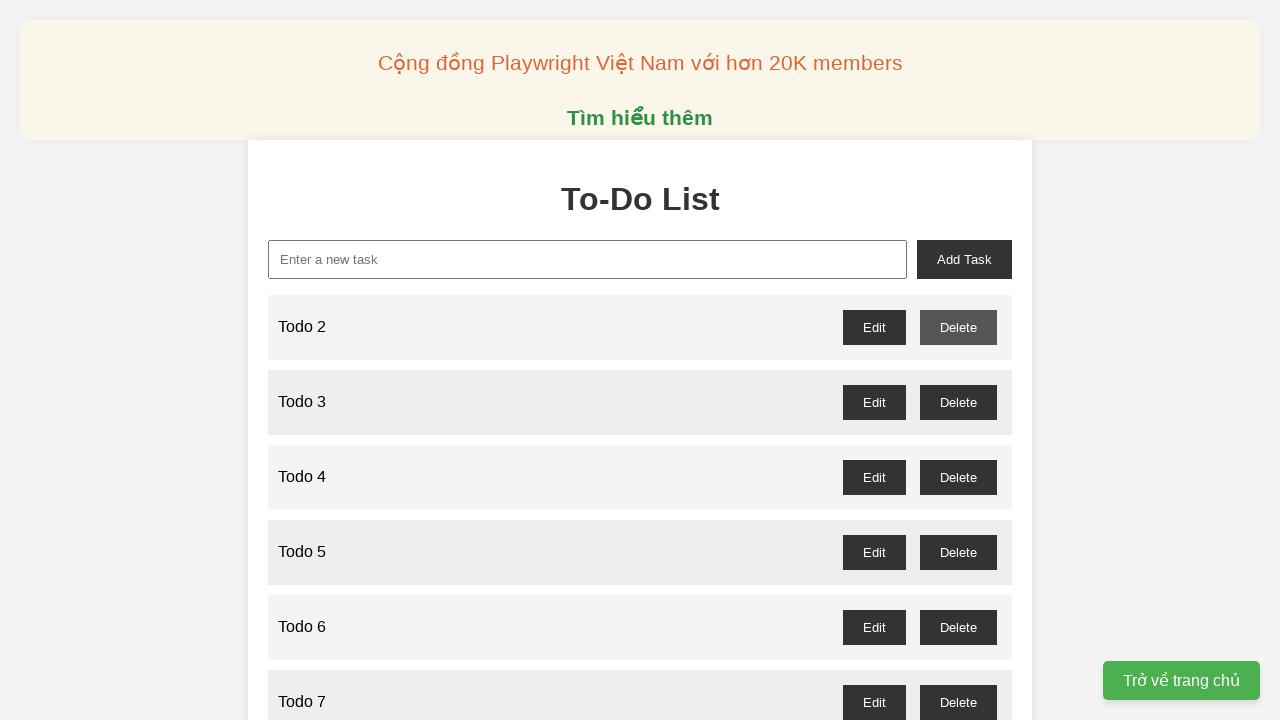

Clicked delete button for odd-numbered todo item 3 at (958, 402) on //button[@id='todo-3-delete']
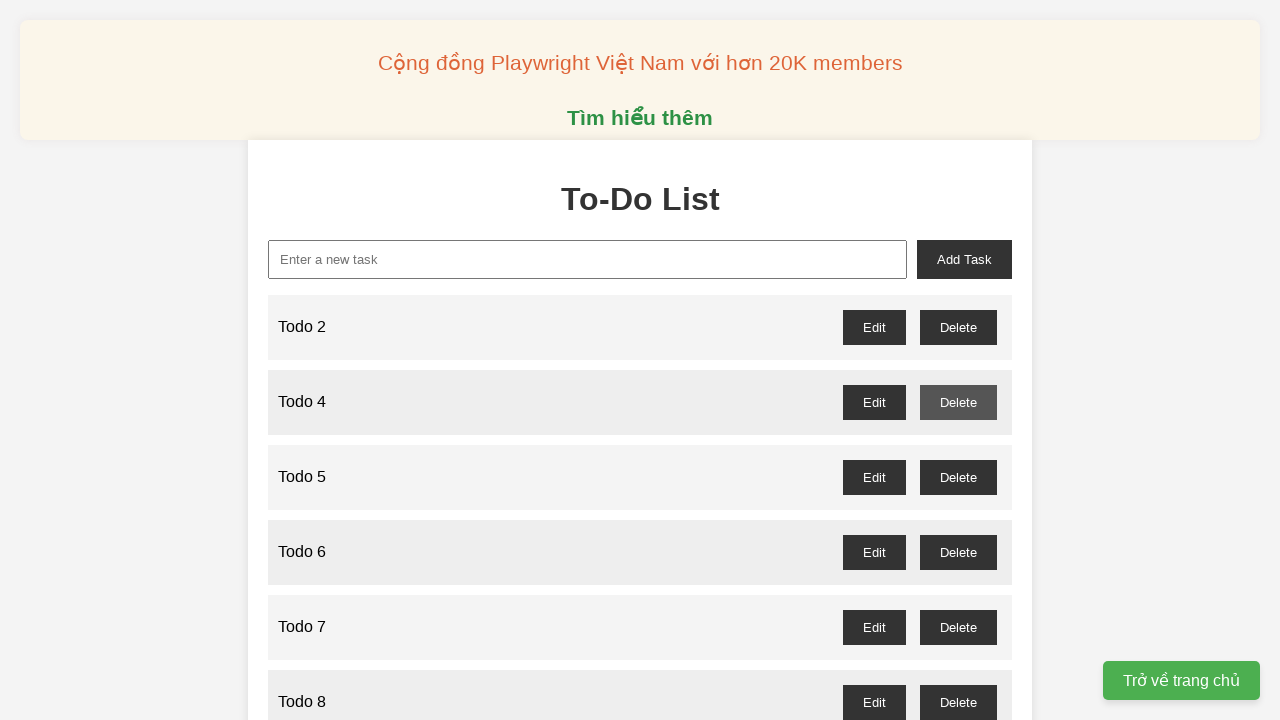

Clicked delete button for odd-numbered todo item 5 at (958, 477) on //button[@id='todo-5-delete']
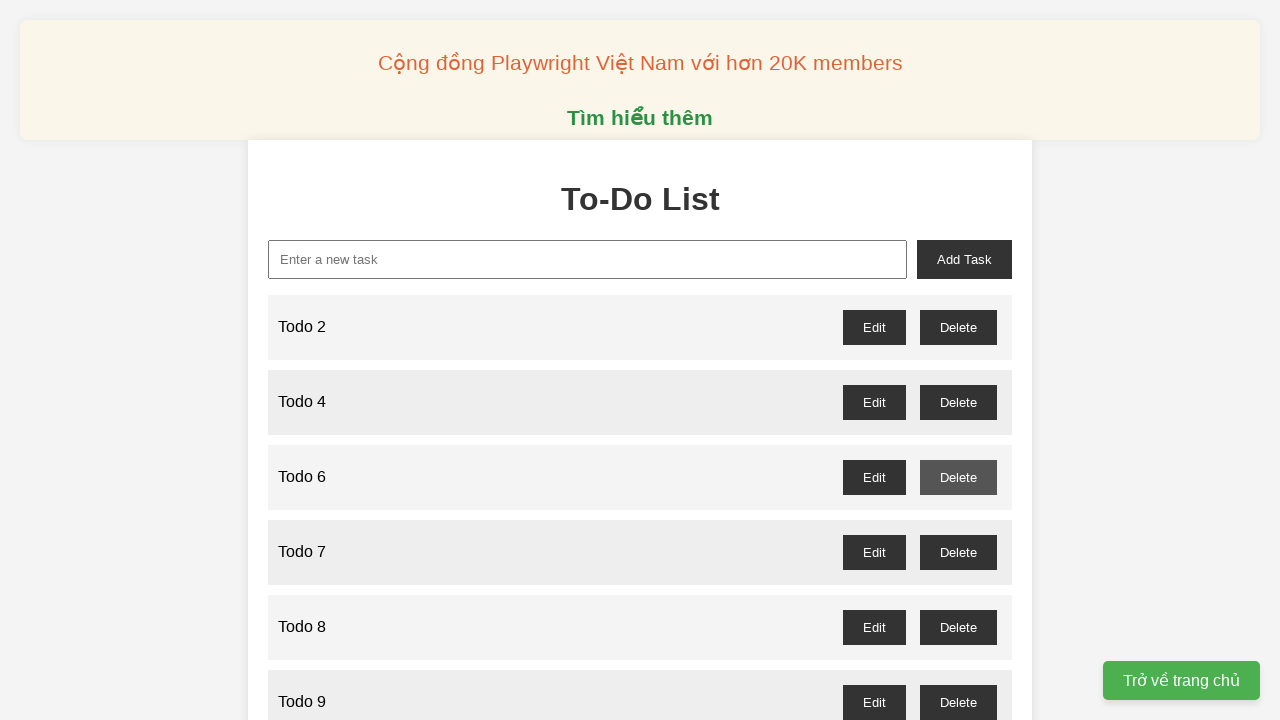

Clicked delete button for odd-numbered todo item 7 at (958, 552) on //button[@id='todo-7-delete']
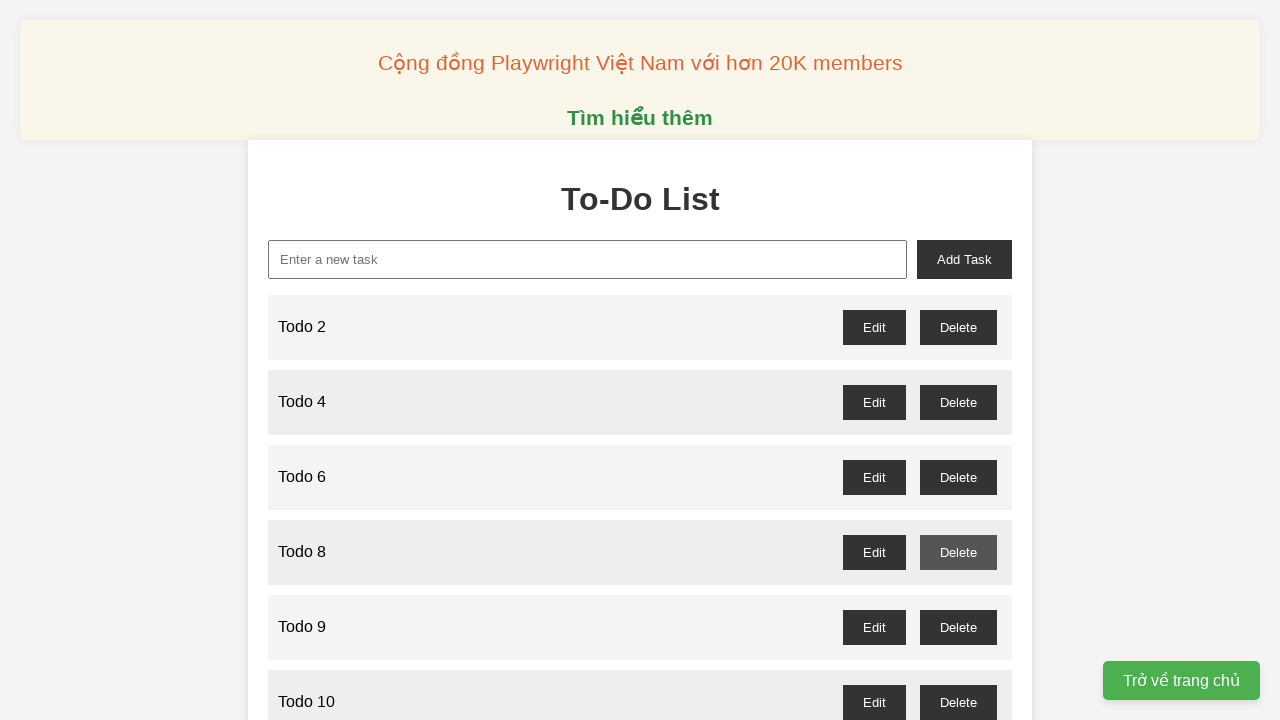

Clicked delete button for odd-numbered todo item 9 at (958, 627) on //button[@id='todo-9-delete']
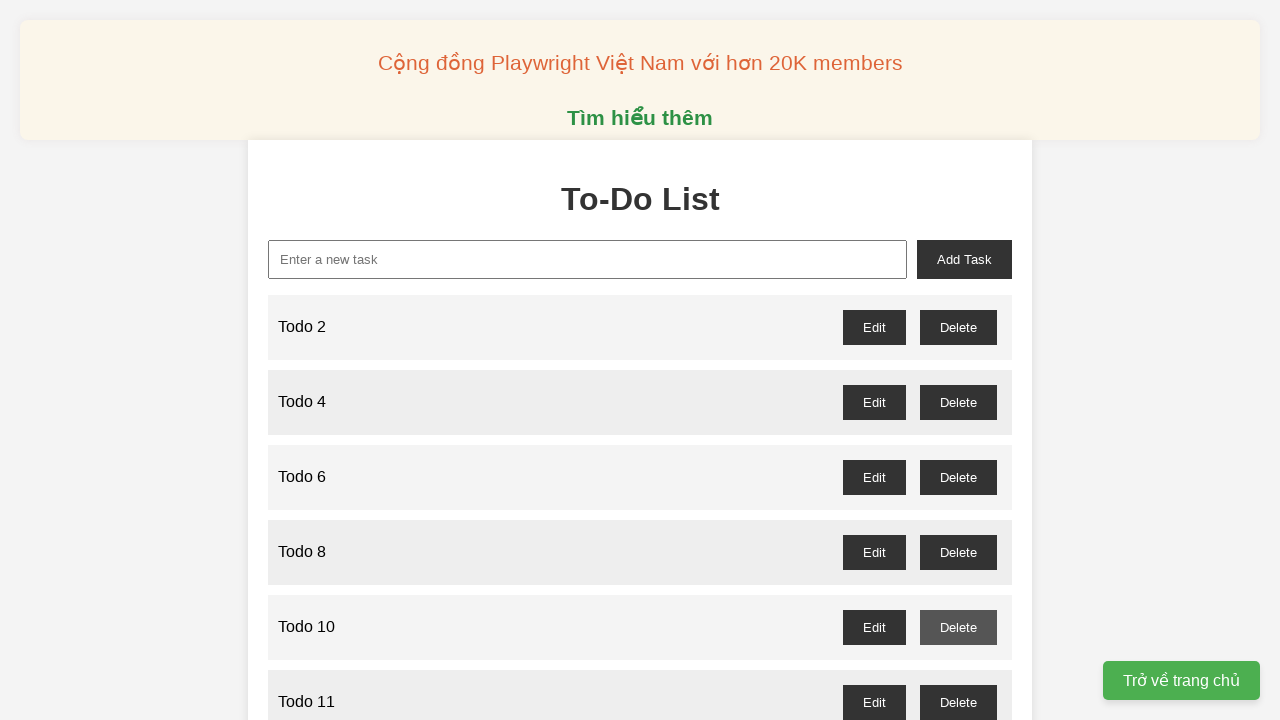

Clicked delete button for odd-numbered todo item 11 at (958, 702) on //button[@id='todo-11-delete']
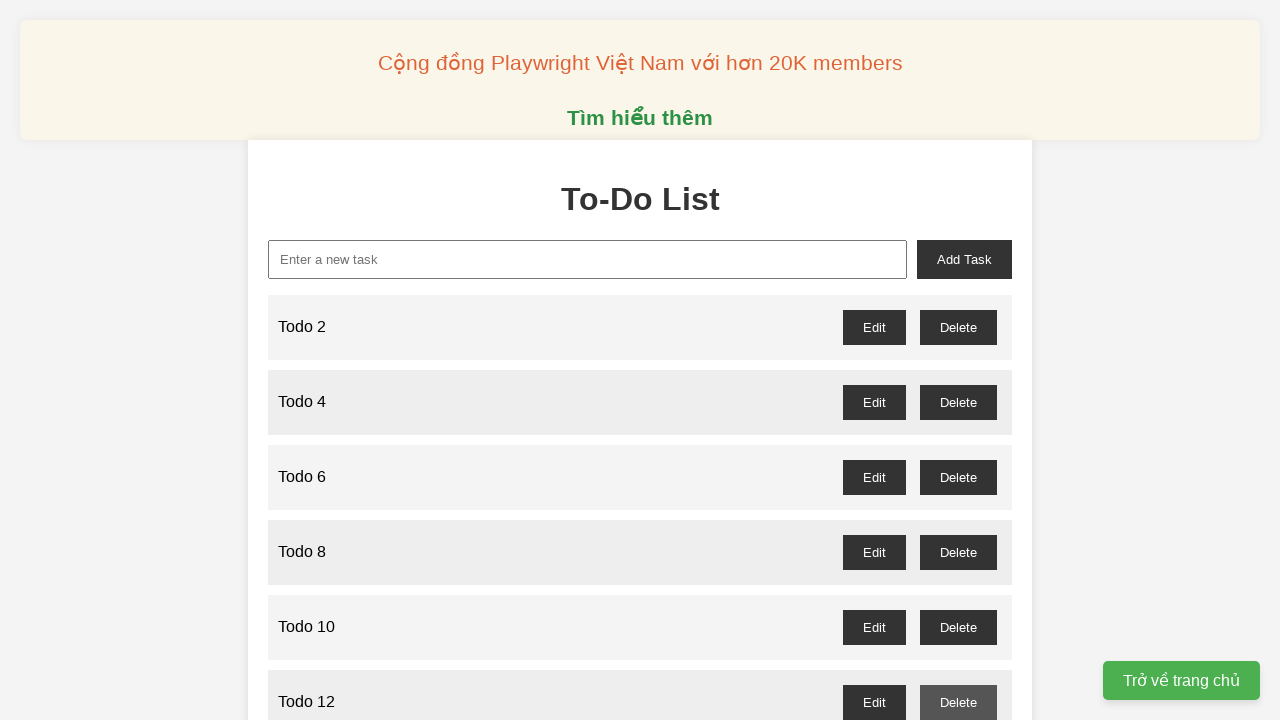

Clicked delete button for odd-numbered todo item 13 at (958, 360) on //button[@id='todo-13-delete']
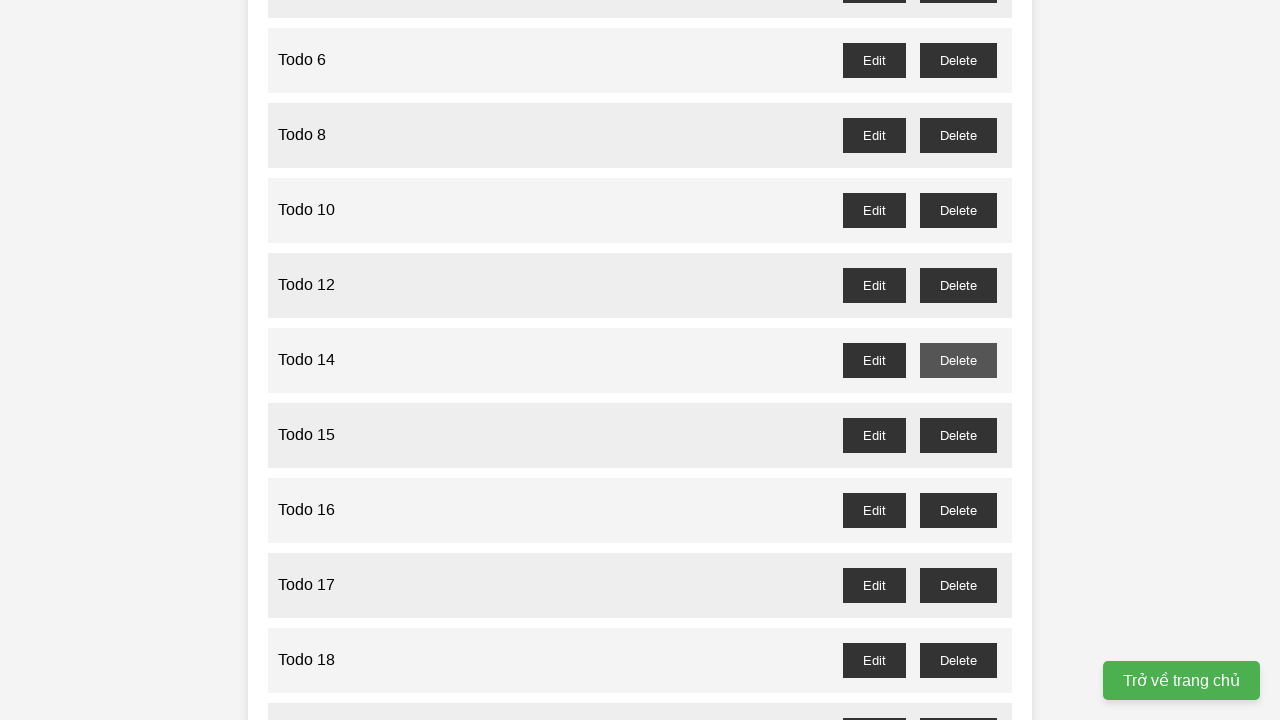

Clicked delete button for odd-numbered todo item 15 at (958, 435) on //button[@id='todo-15-delete']
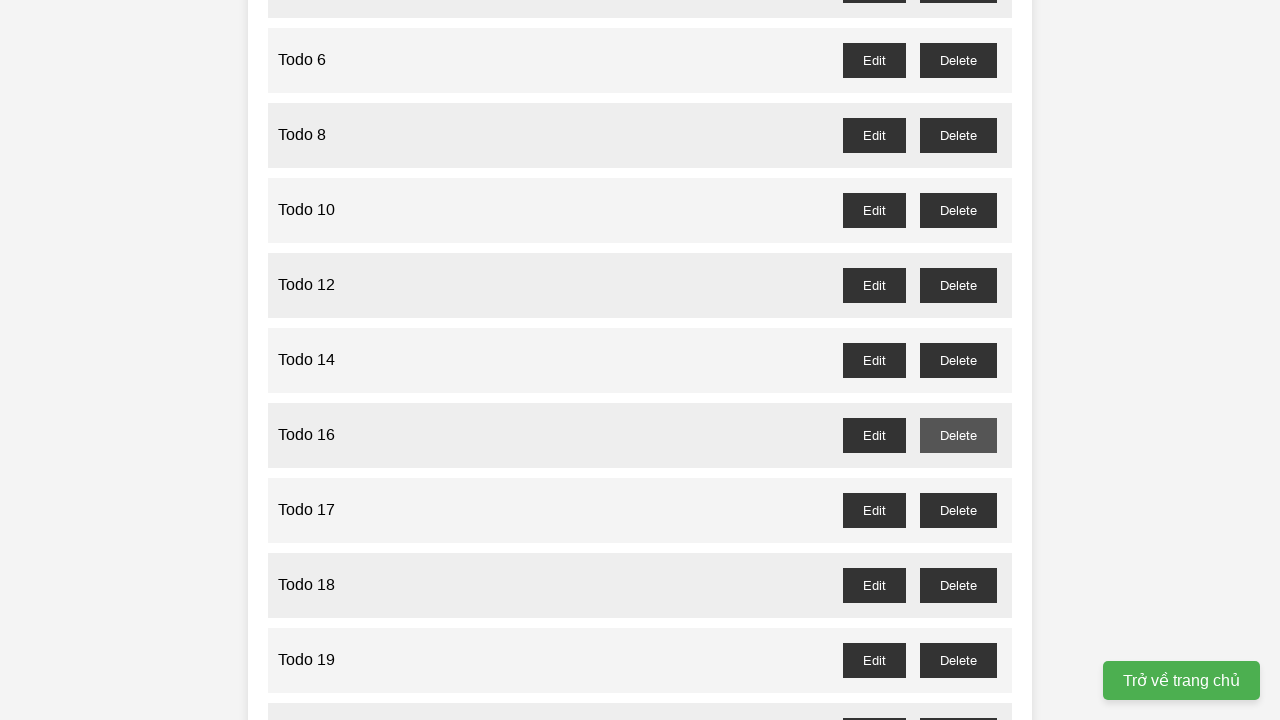

Clicked delete button for odd-numbered todo item 17 at (958, 510) on //button[@id='todo-17-delete']
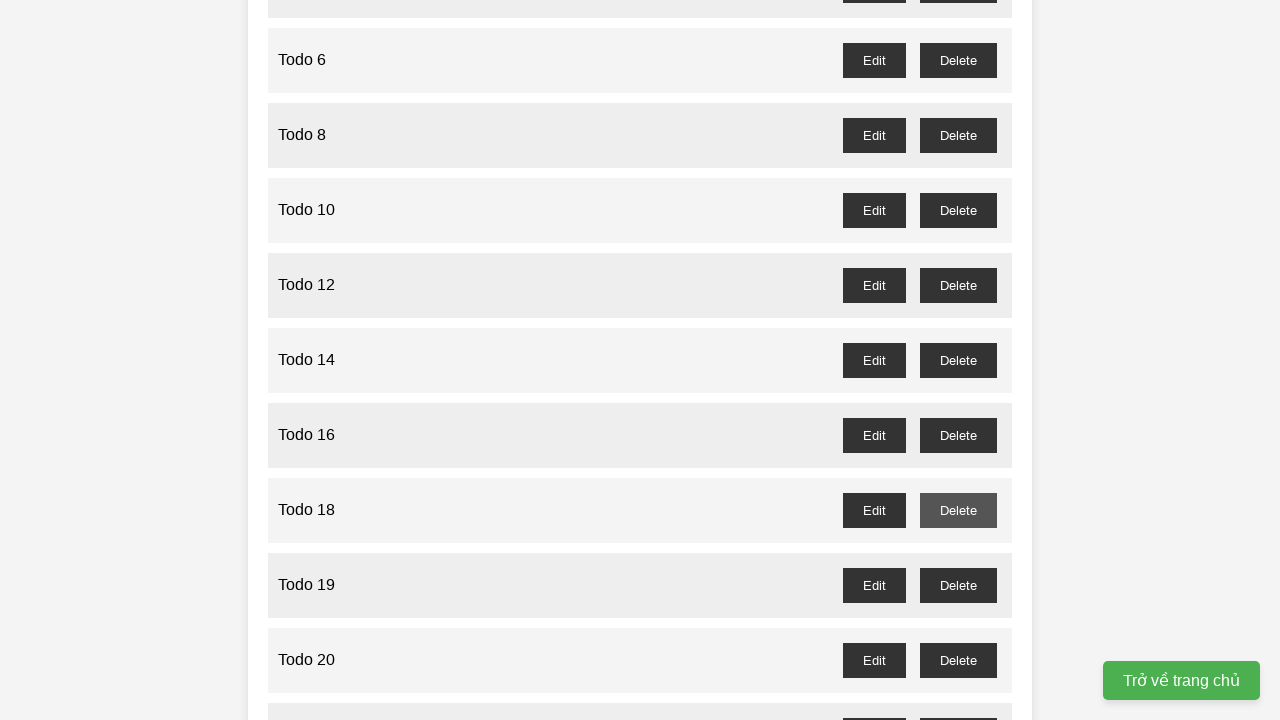

Clicked delete button for odd-numbered todo item 19 at (958, 585) on //button[@id='todo-19-delete']
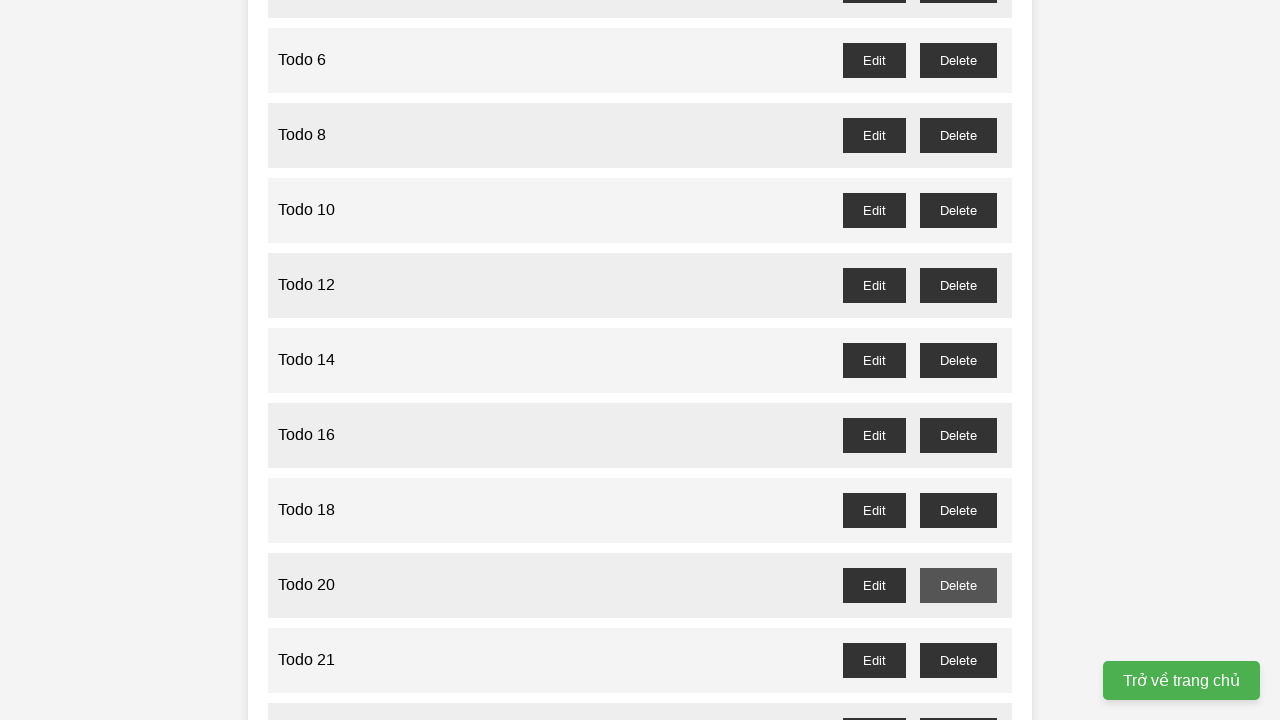

Clicked delete button for odd-numbered todo item 21 at (958, 660) on //button[@id='todo-21-delete']
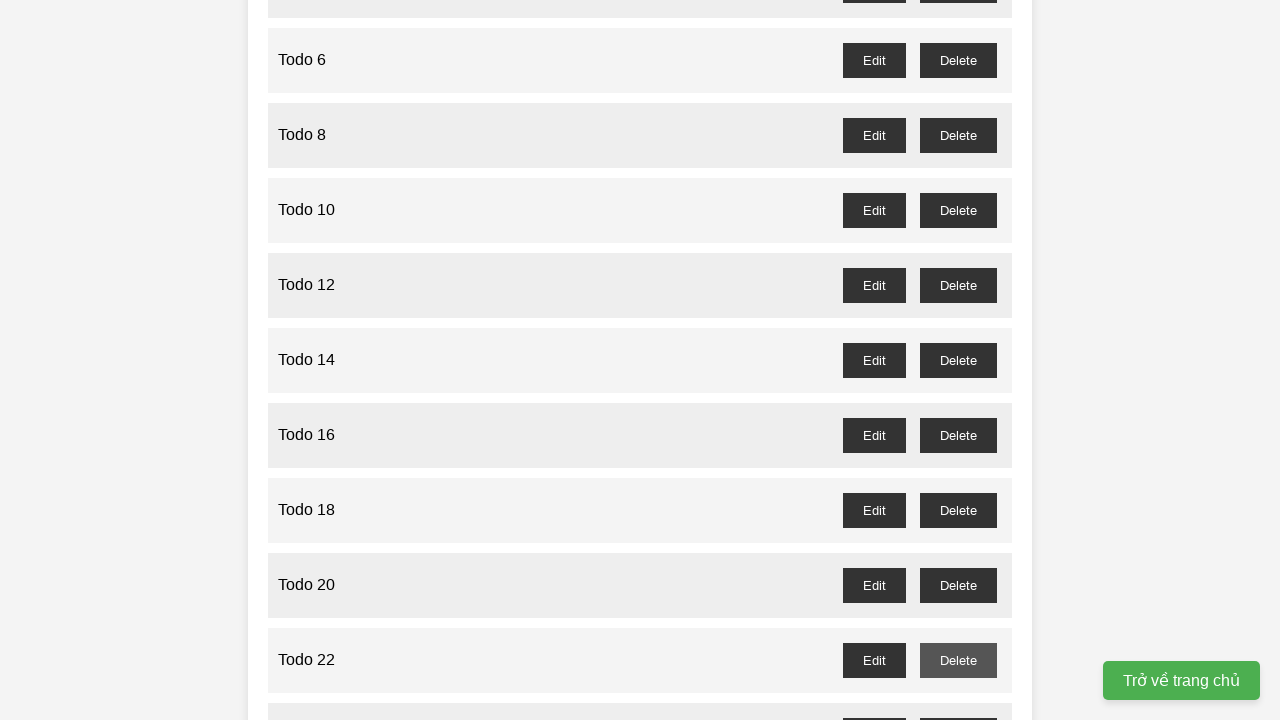

Clicked delete button for odd-numbered todo item 23 at (958, 703) on //button[@id='todo-23-delete']
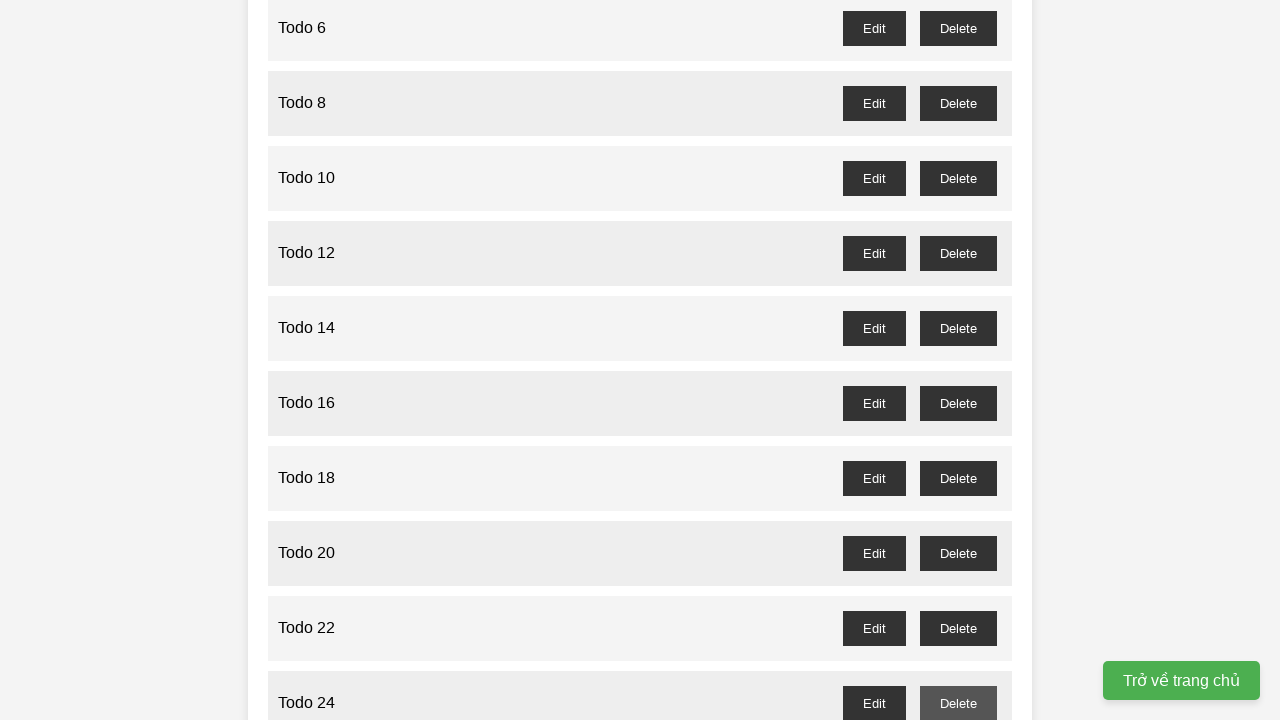

Clicked delete button for odd-numbered todo item 25 at (958, 360) on //button[@id='todo-25-delete']
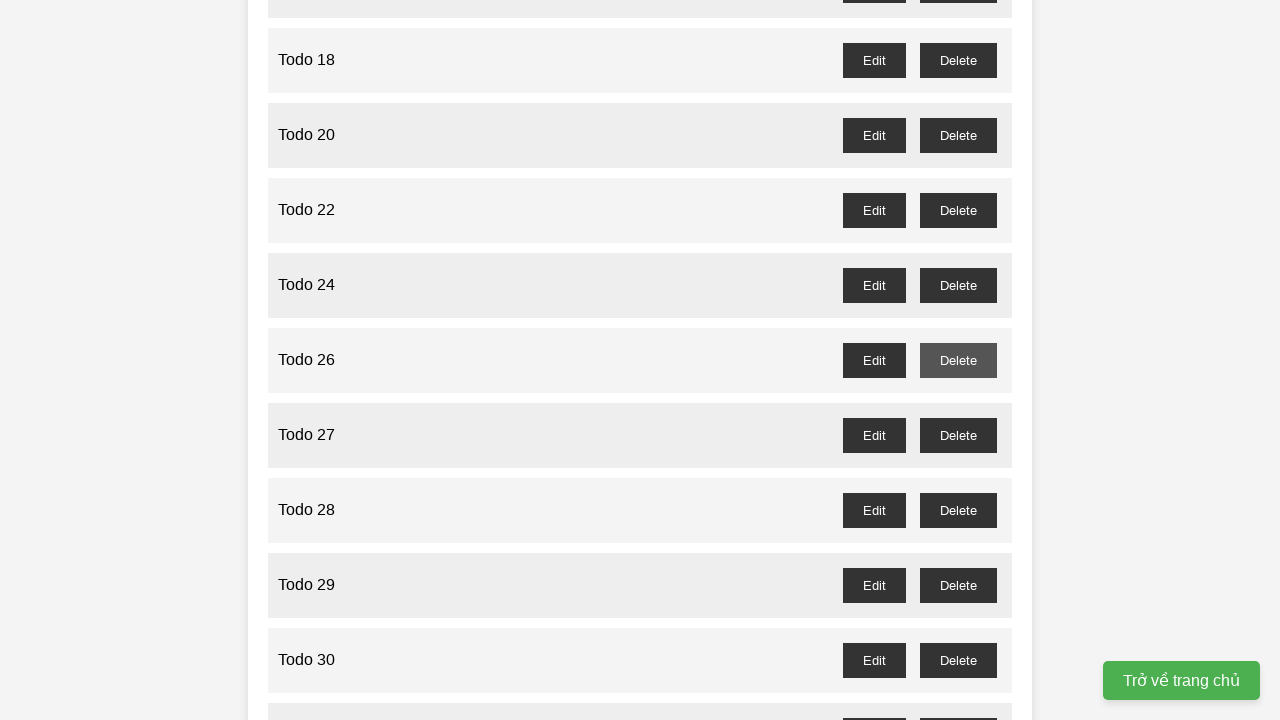

Clicked delete button for odd-numbered todo item 27 at (958, 435) on //button[@id='todo-27-delete']
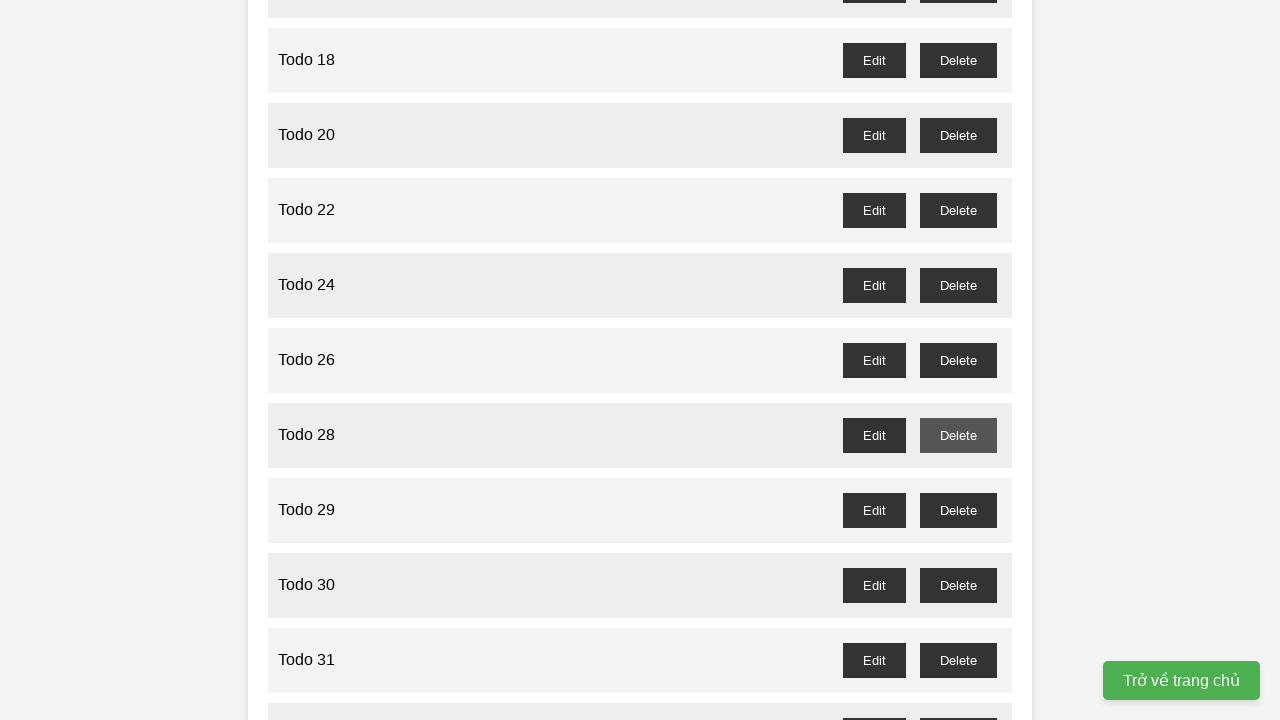

Clicked delete button for odd-numbered todo item 29 at (958, 510) on //button[@id='todo-29-delete']
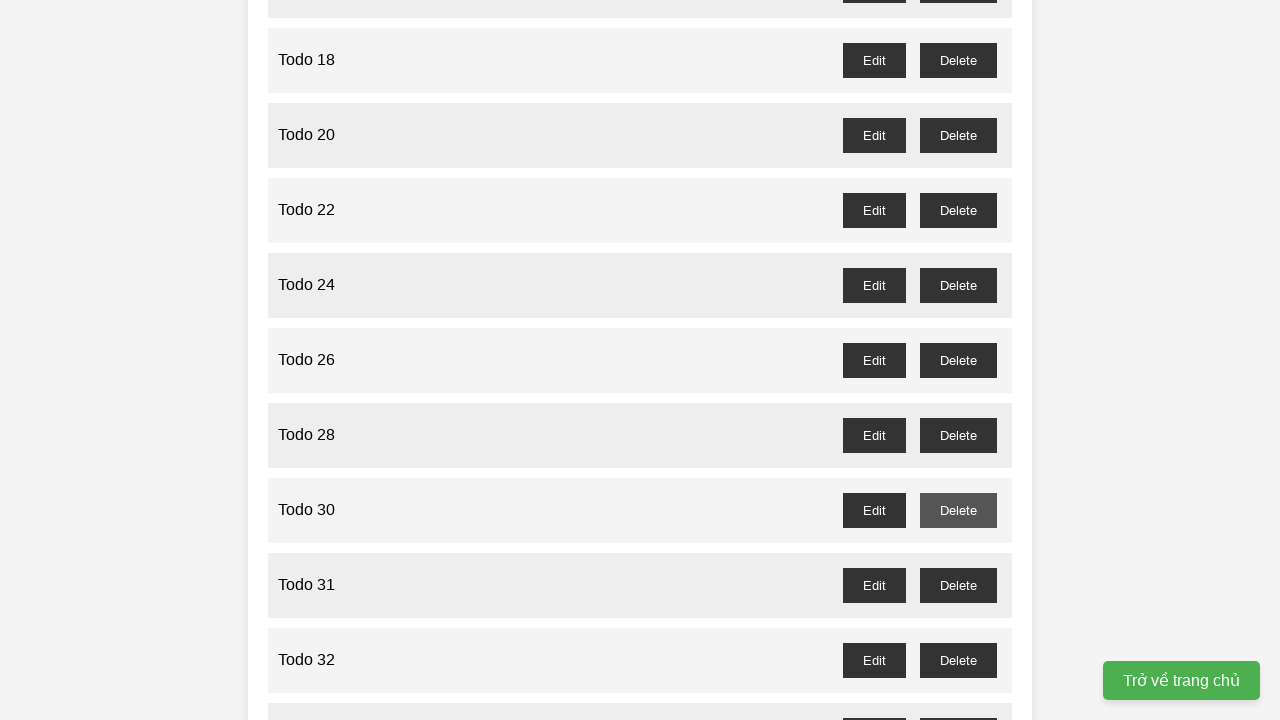

Clicked delete button for odd-numbered todo item 31 at (958, 585) on //button[@id='todo-31-delete']
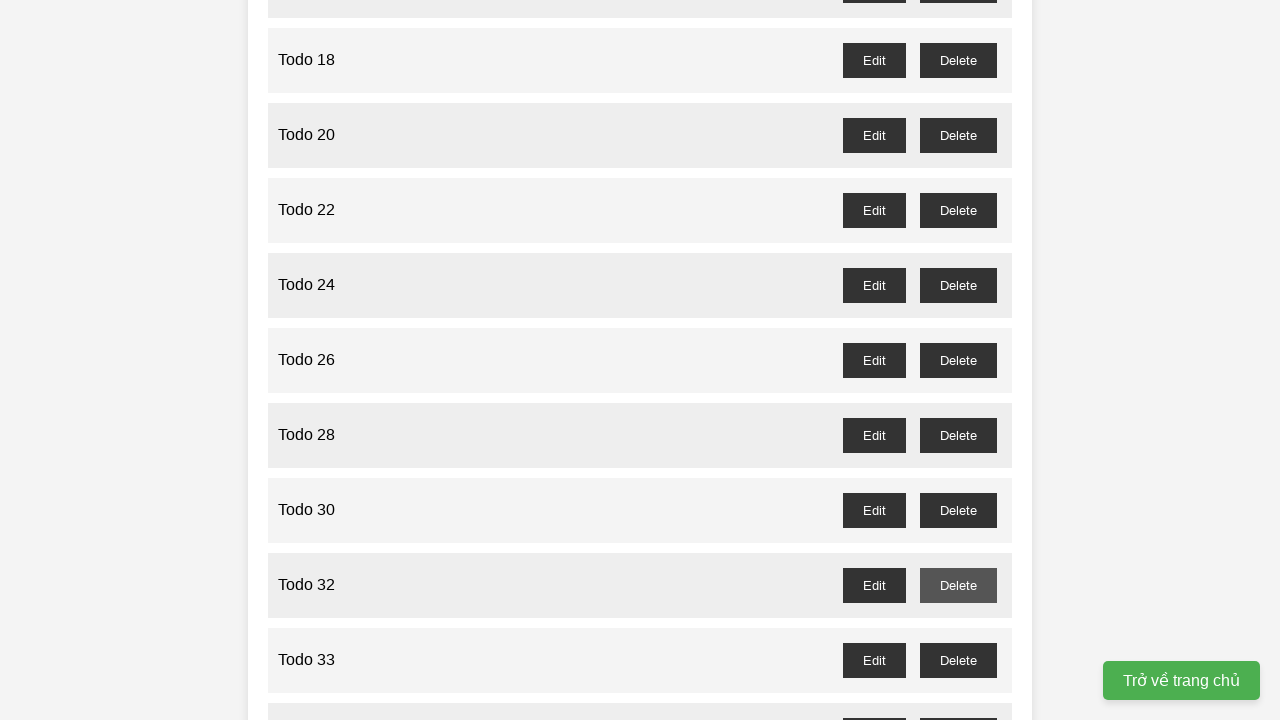

Clicked delete button for odd-numbered todo item 33 at (958, 660) on //button[@id='todo-33-delete']
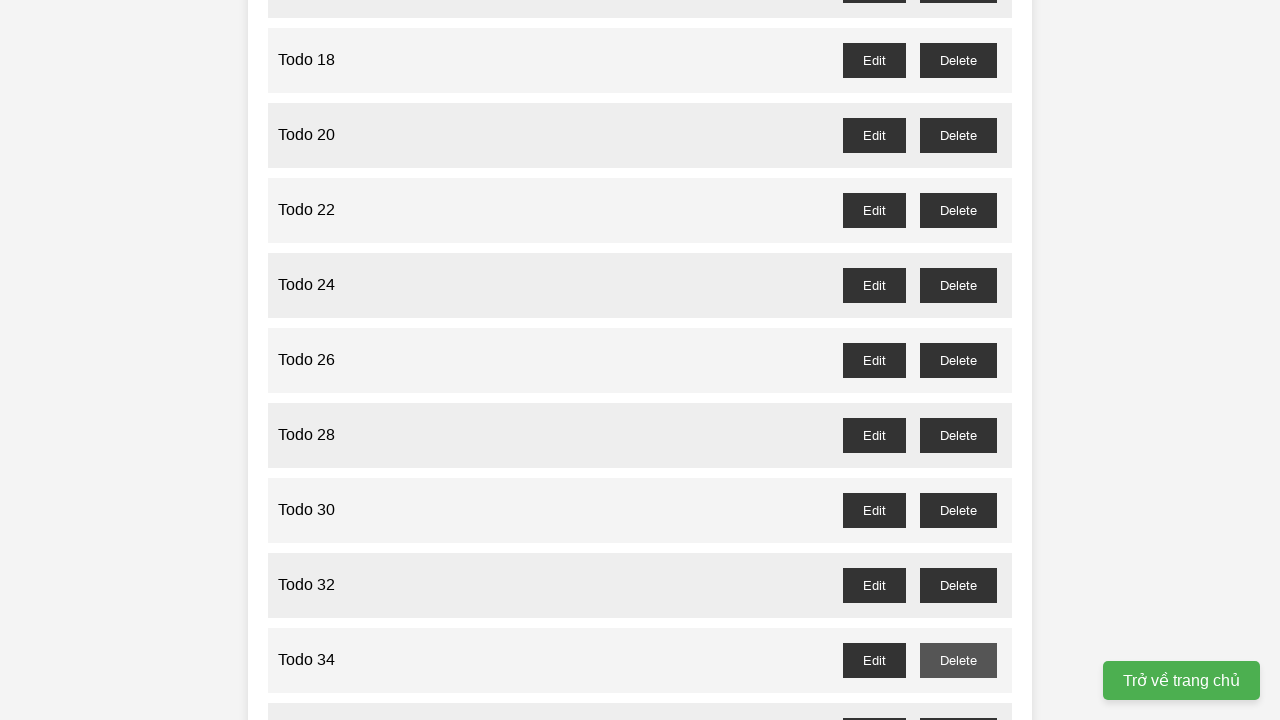

Clicked delete button for odd-numbered todo item 35 at (958, 703) on //button[@id='todo-35-delete']
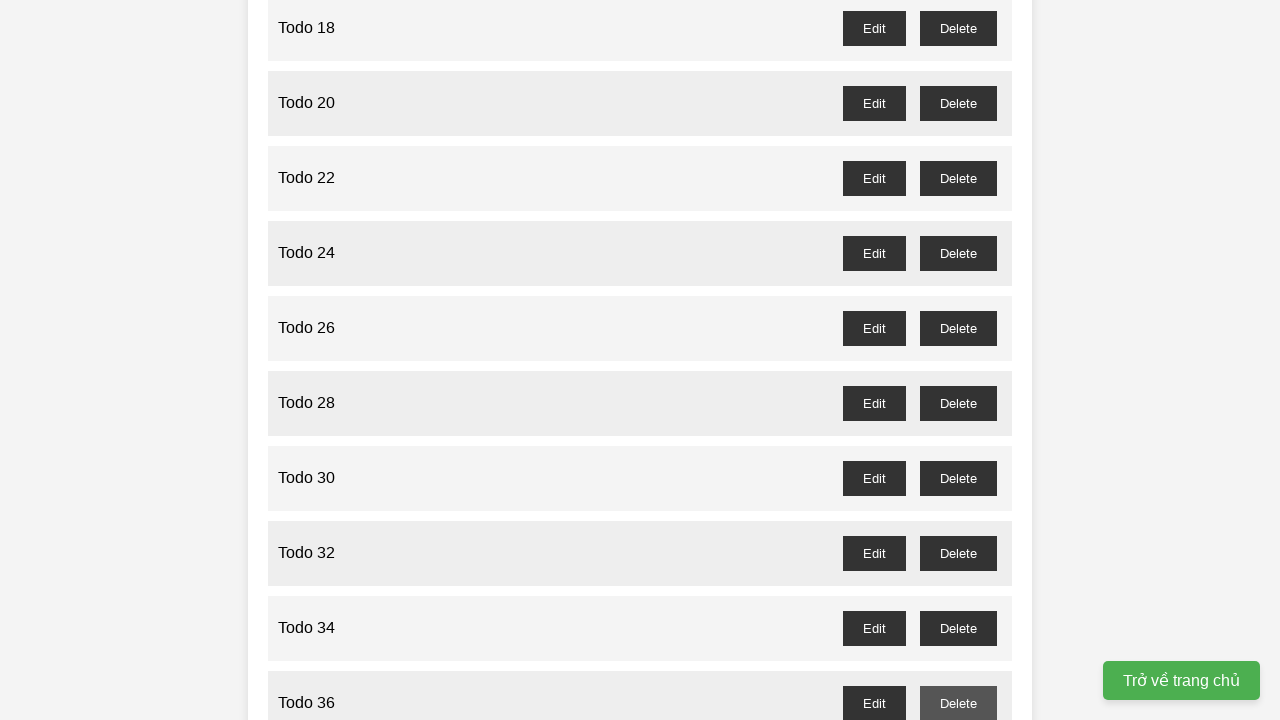

Clicked delete button for odd-numbered todo item 37 at (958, 360) on //button[@id='todo-37-delete']
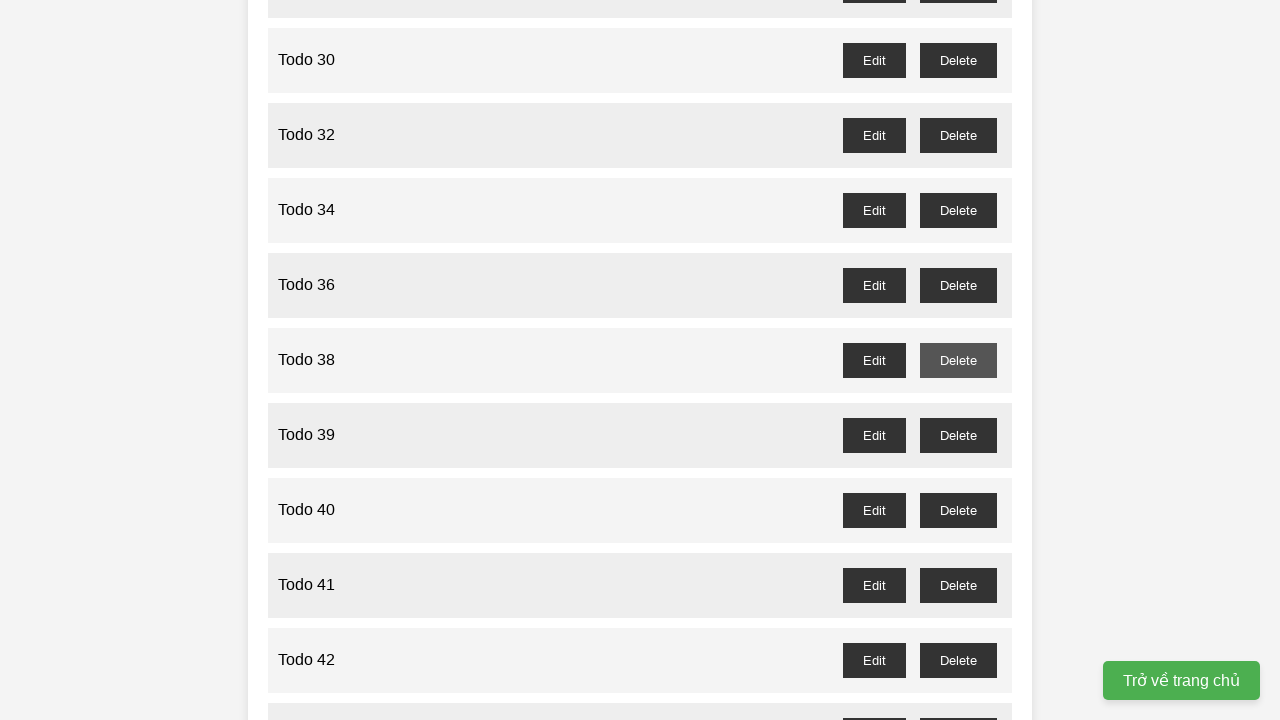

Clicked delete button for odd-numbered todo item 39 at (958, 435) on //button[@id='todo-39-delete']
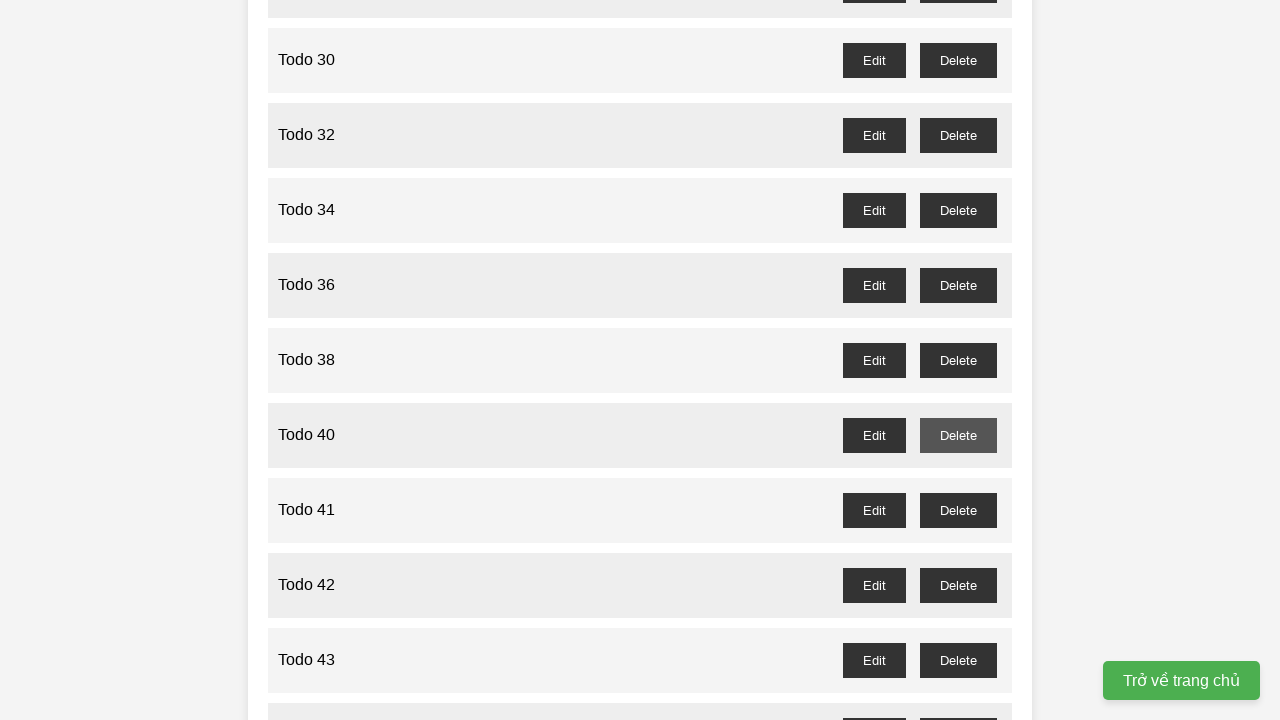

Clicked delete button for odd-numbered todo item 41 at (958, 510) on //button[@id='todo-41-delete']
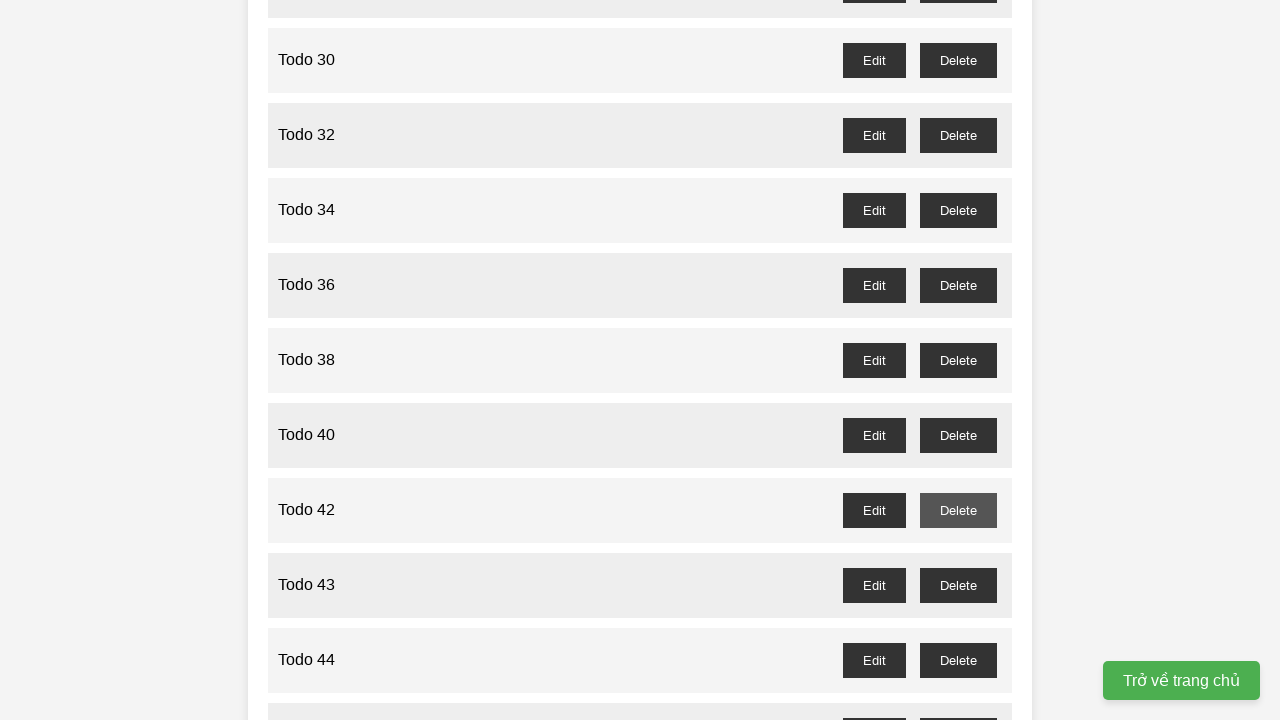

Clicked delete button for odd-numbered todo item 43 at (958, 585) on //button[@id='todo-43-delete']
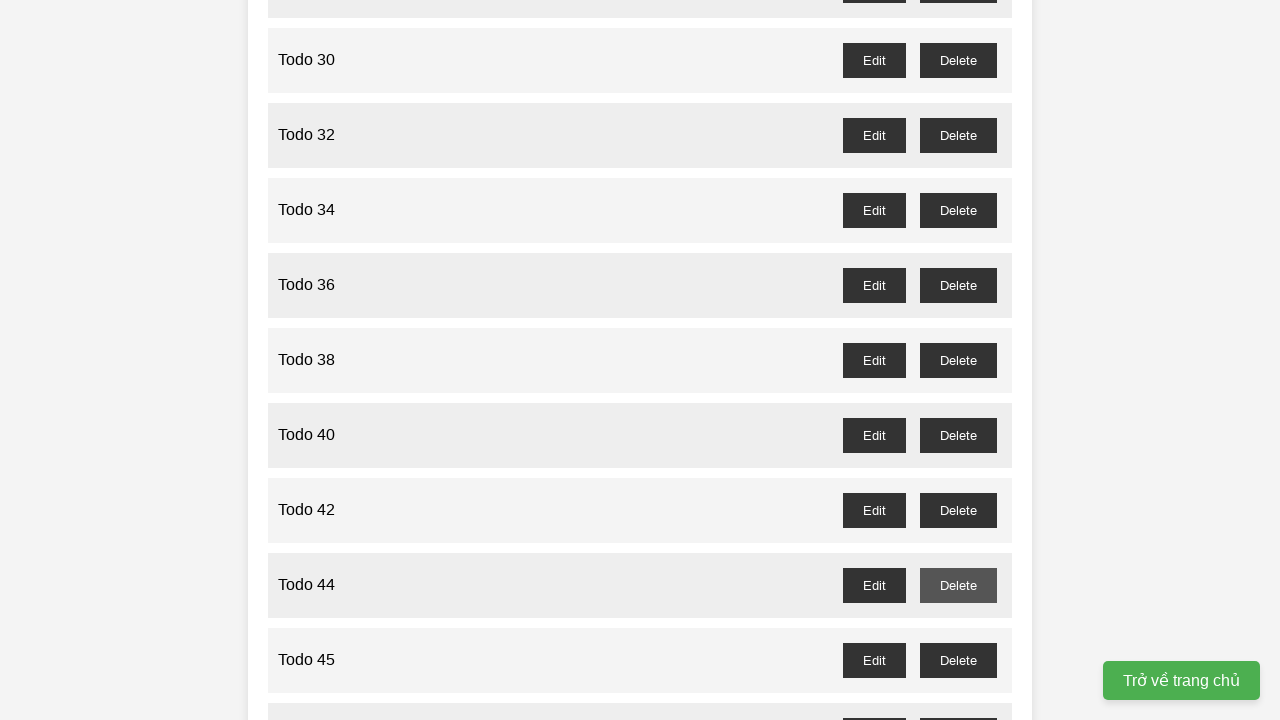

Clicked delete button for odd-numbered todo item 45 at (958, 660) on //button[@id='todo-45-delete']
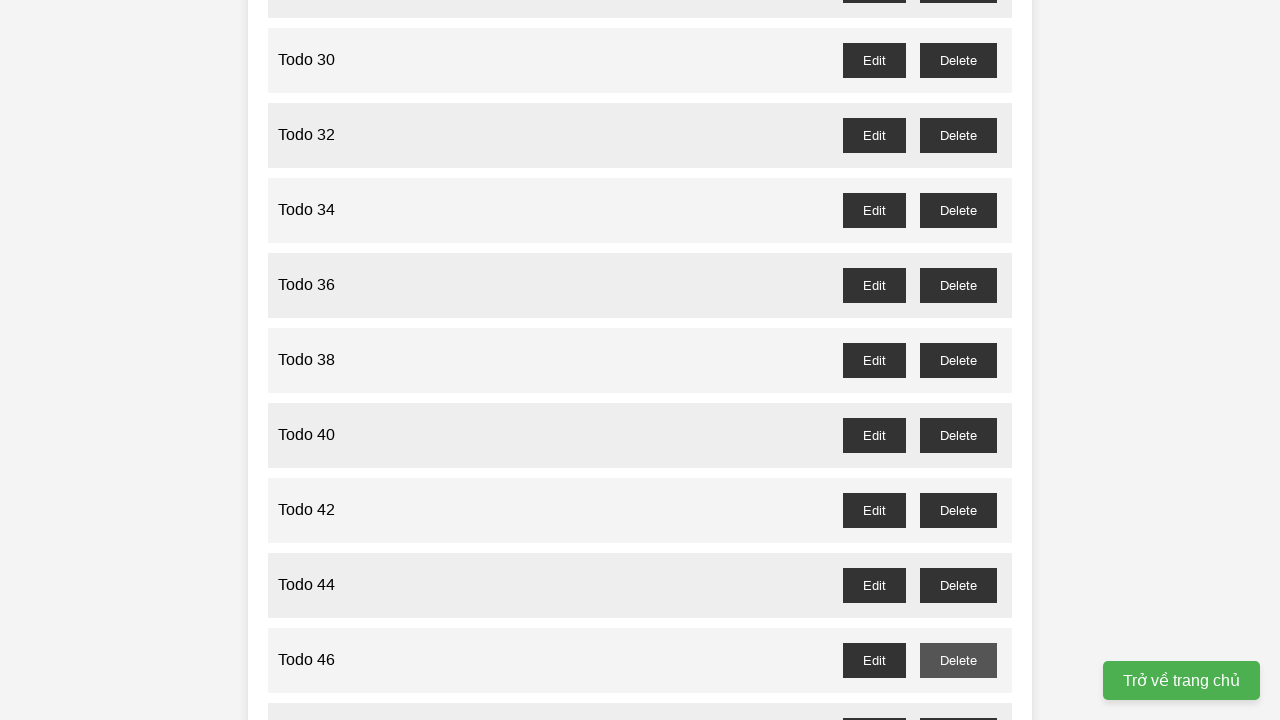

Clicked delete button for odd-numbered todo item 47 at (958, 703) on //button[@id='todo-47-delete']
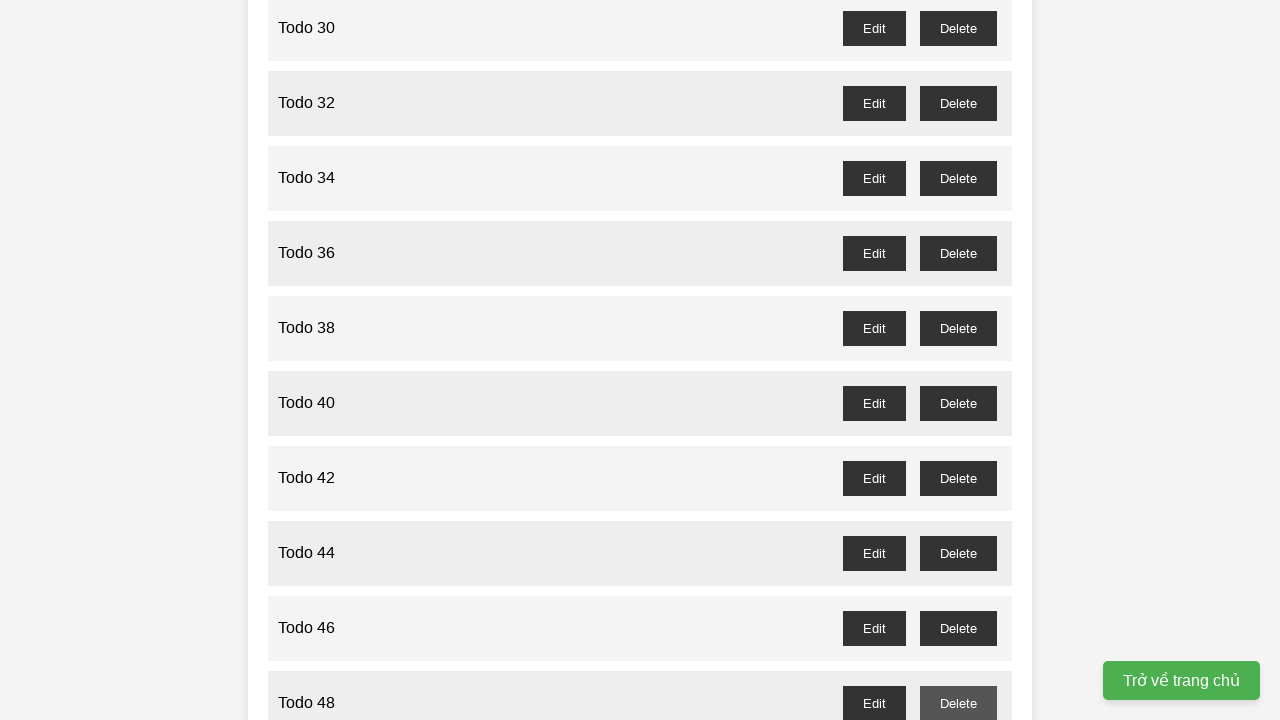

Clicked delete button for odd-numbered todo item 49 at (958, 360) on //button[@id='todo-49-delete']
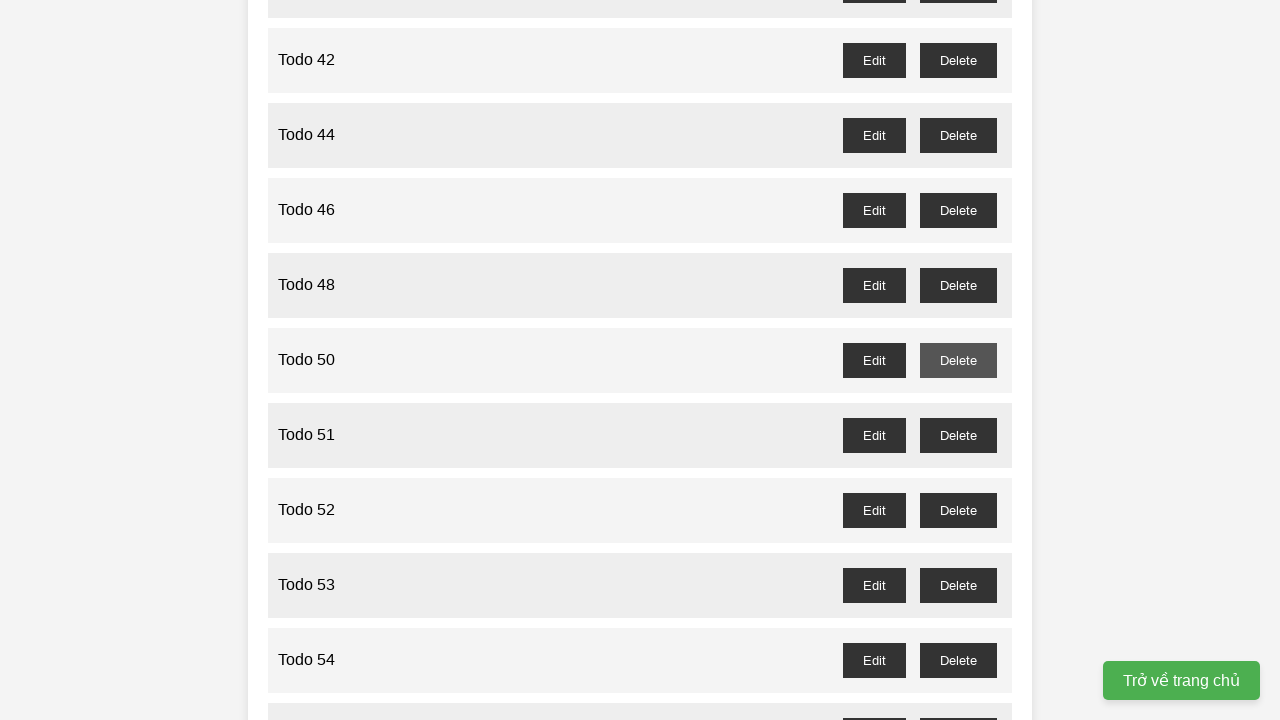

Clicked delete button for odd-numbered todo item 51 at (958, 435) on //button[@id='todo-51-delete']
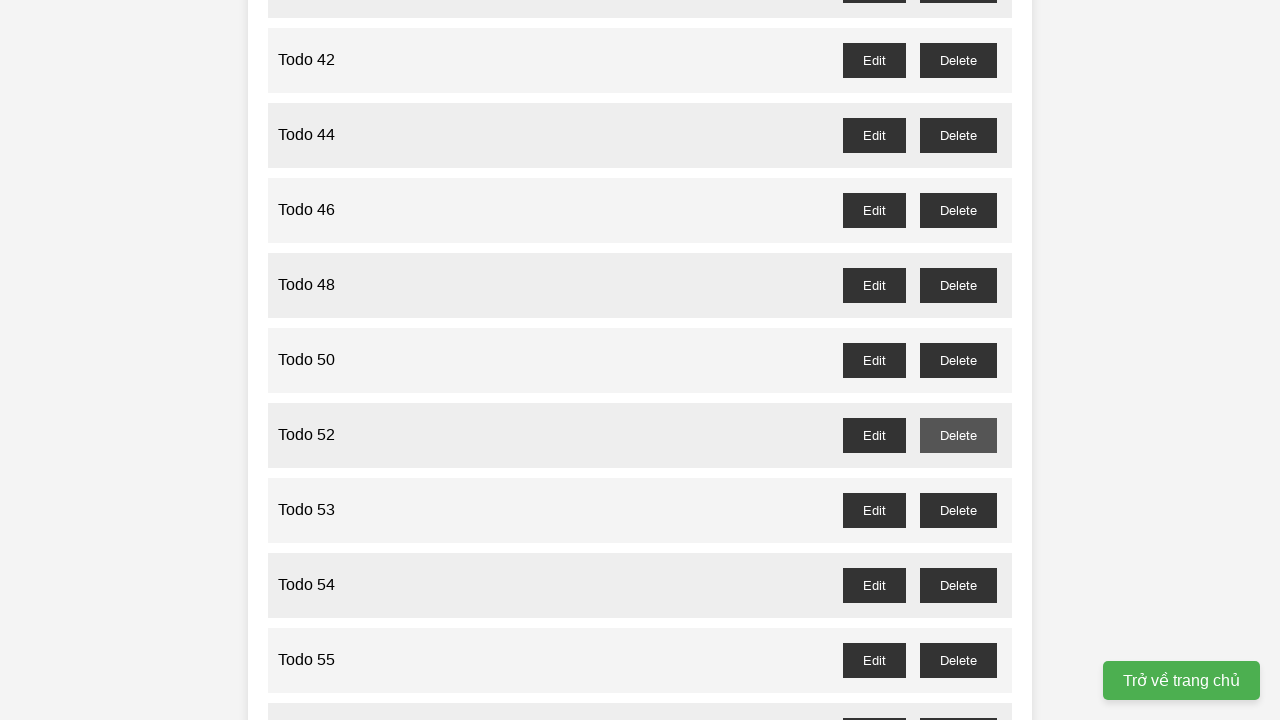

Clicked delete button for odd-numbered todo item 53 at (958, 510) on //button[@id='todo-53-delete']
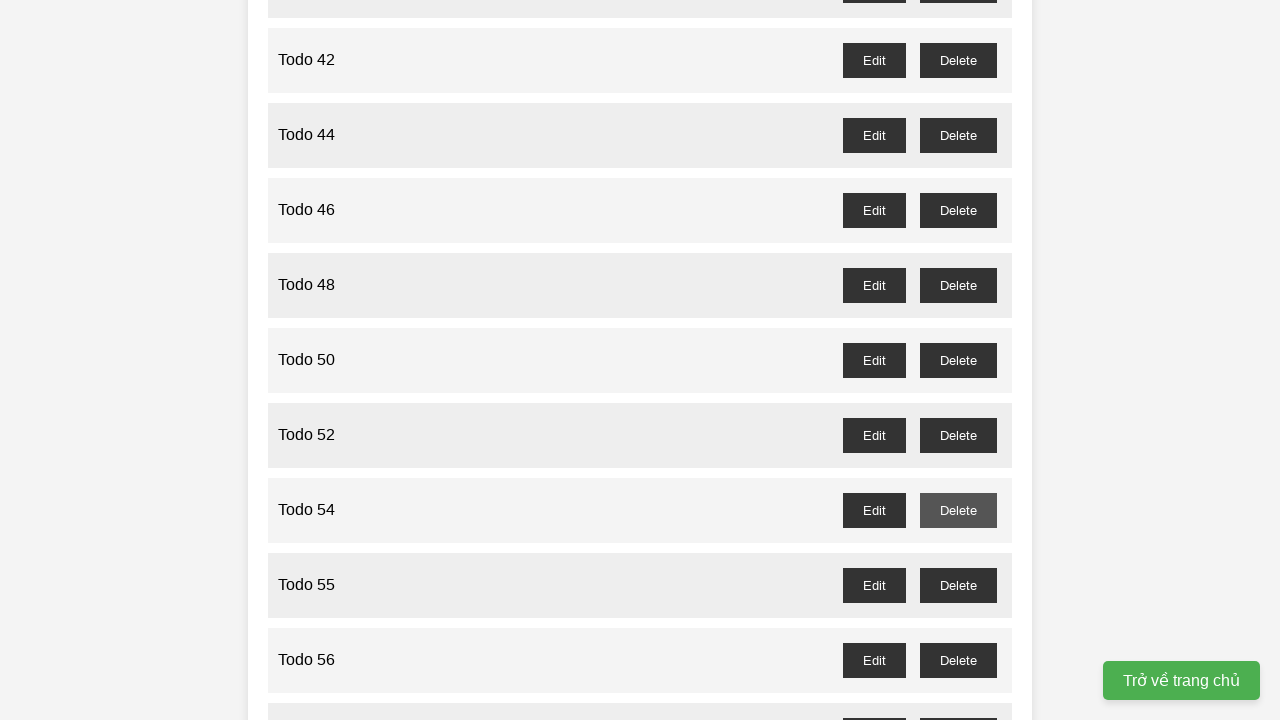

Clicked delete button for odd-numbered todo item 55 at (958, 585) on //button[@id='todo-55-delete']
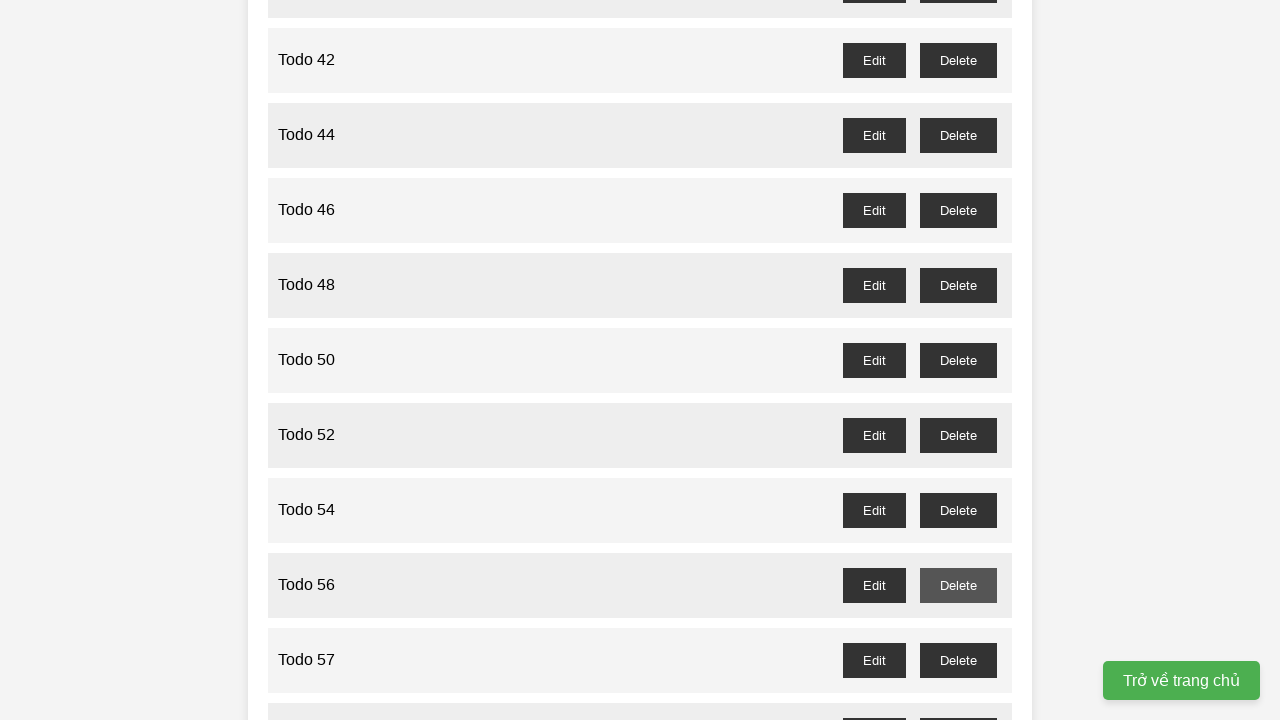

Clicked delete button for odd-numbered todo item 57 at (958, 660) on //button[@id='todo-57-delete']
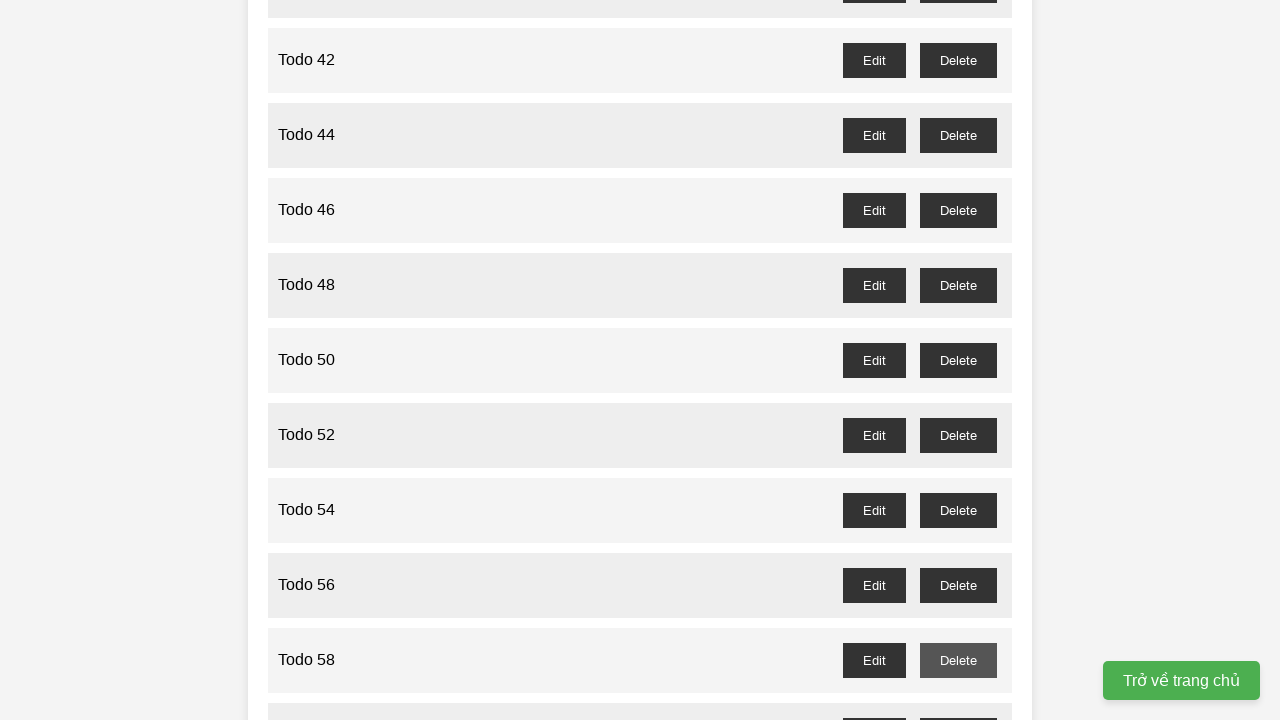

Clicked delete button for odd-numbered todo item 59 at (958, 703) on //button[@id='todo-59-delete']
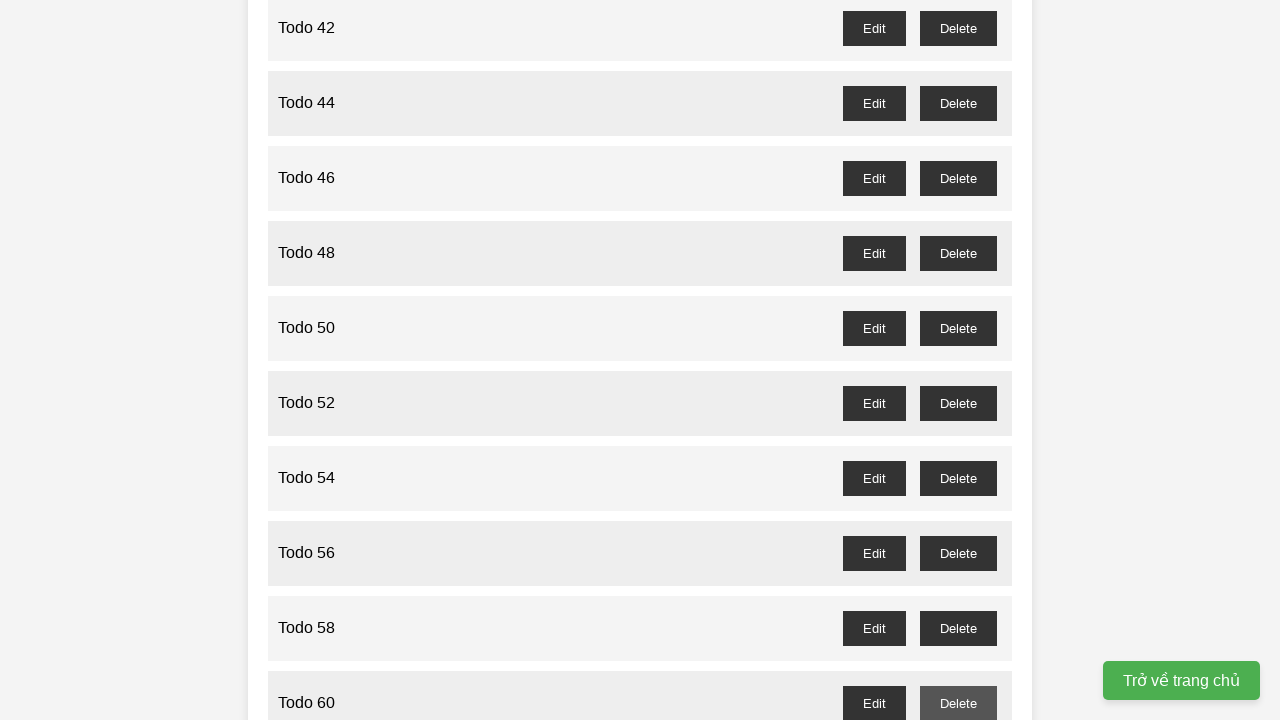

Clicked delete button for odd-numbered todo item 61 at (958, 360) on //button[@id='todo-61-delete']
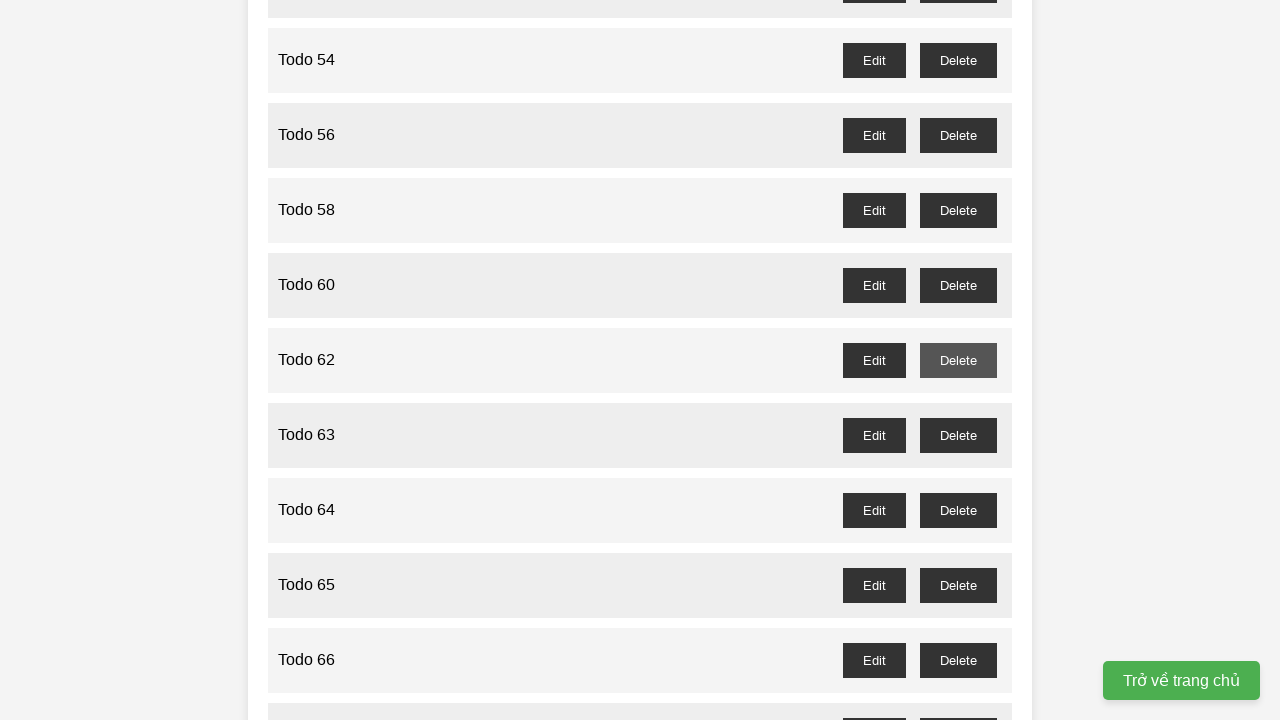

Clicked delete button for odd-numbered todo item 63 at (958, 435) on //button[@id='todo-63-delete']
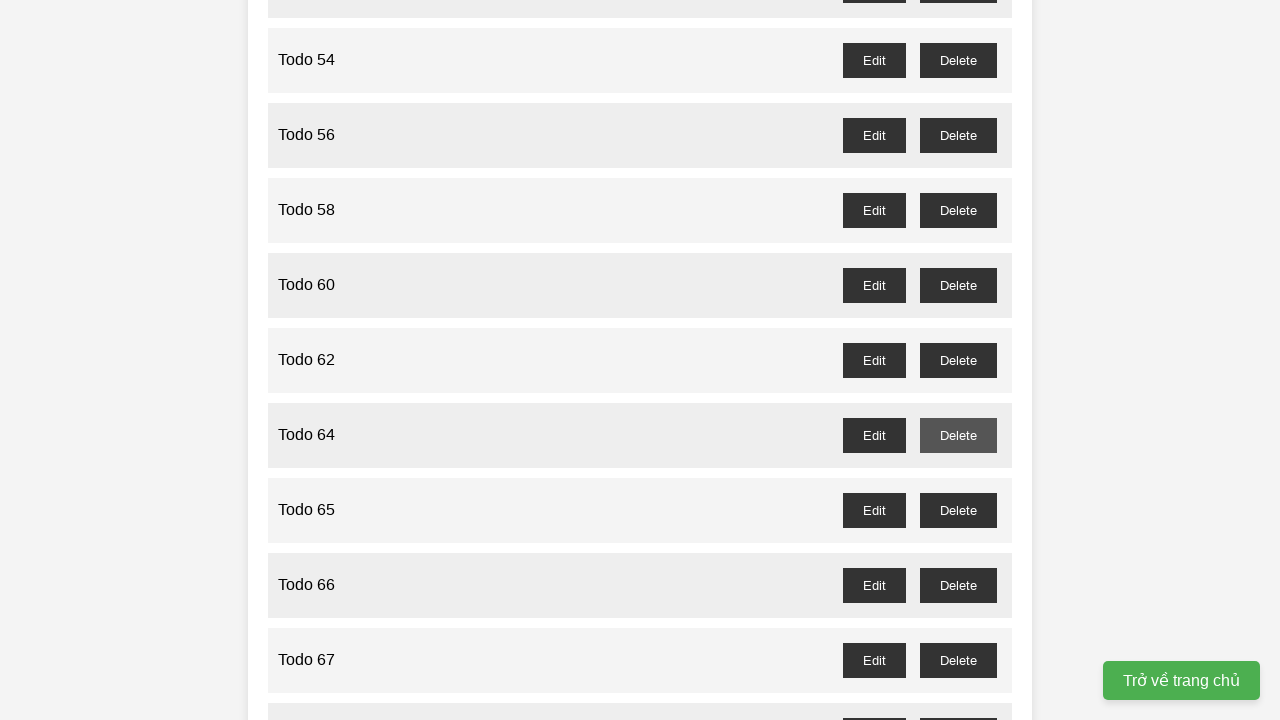

Clicked delete button for odd-numbered todo item 65 at (958, 510) on //button[@id='todo-65-delete']
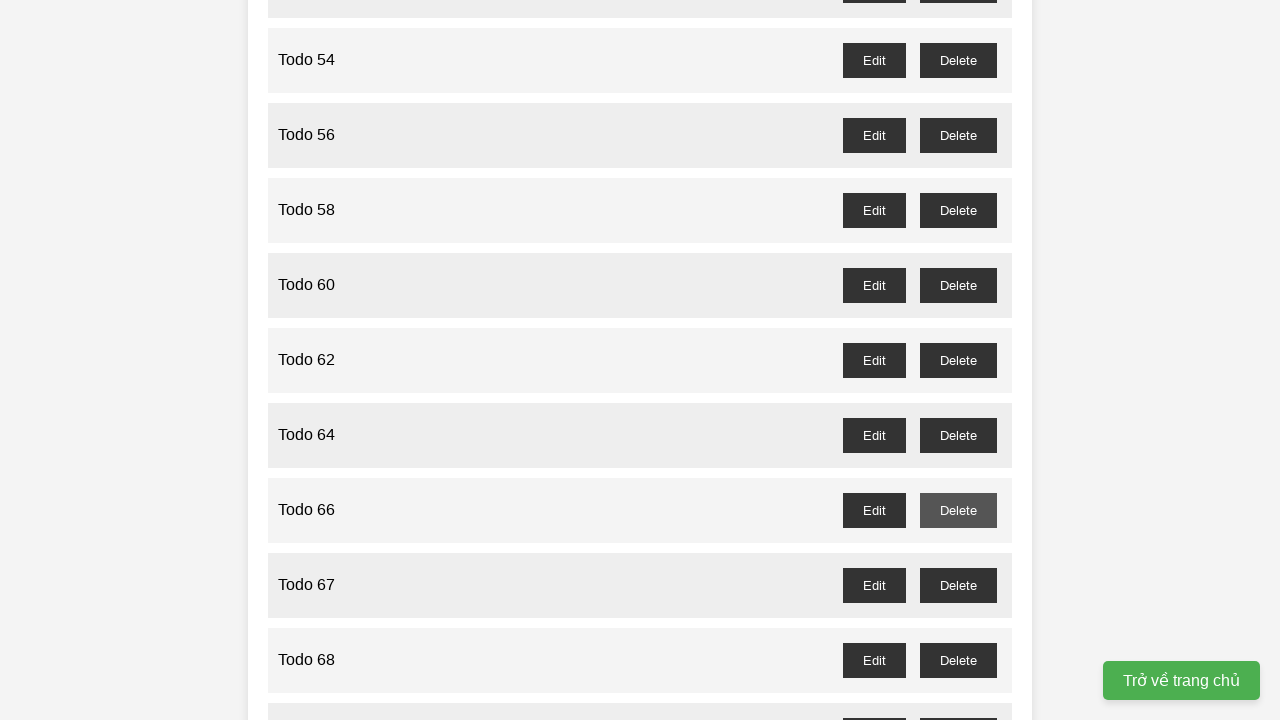

Clicked delete button for odd-numbered todo item 67 at (958, 585) on //button[@id='todo-67-delete']
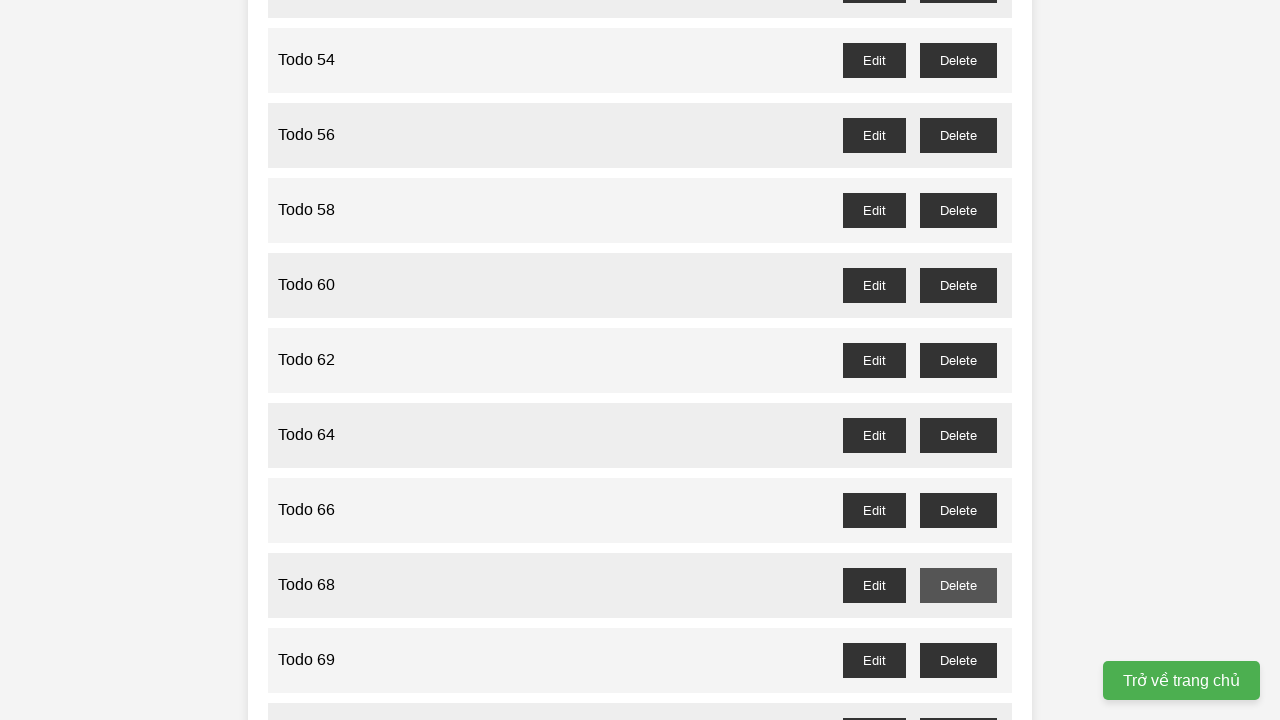

Clicked delete button for odd-numbered todo item 69 at (958, 660) on //button[@id='todo-69-delete']
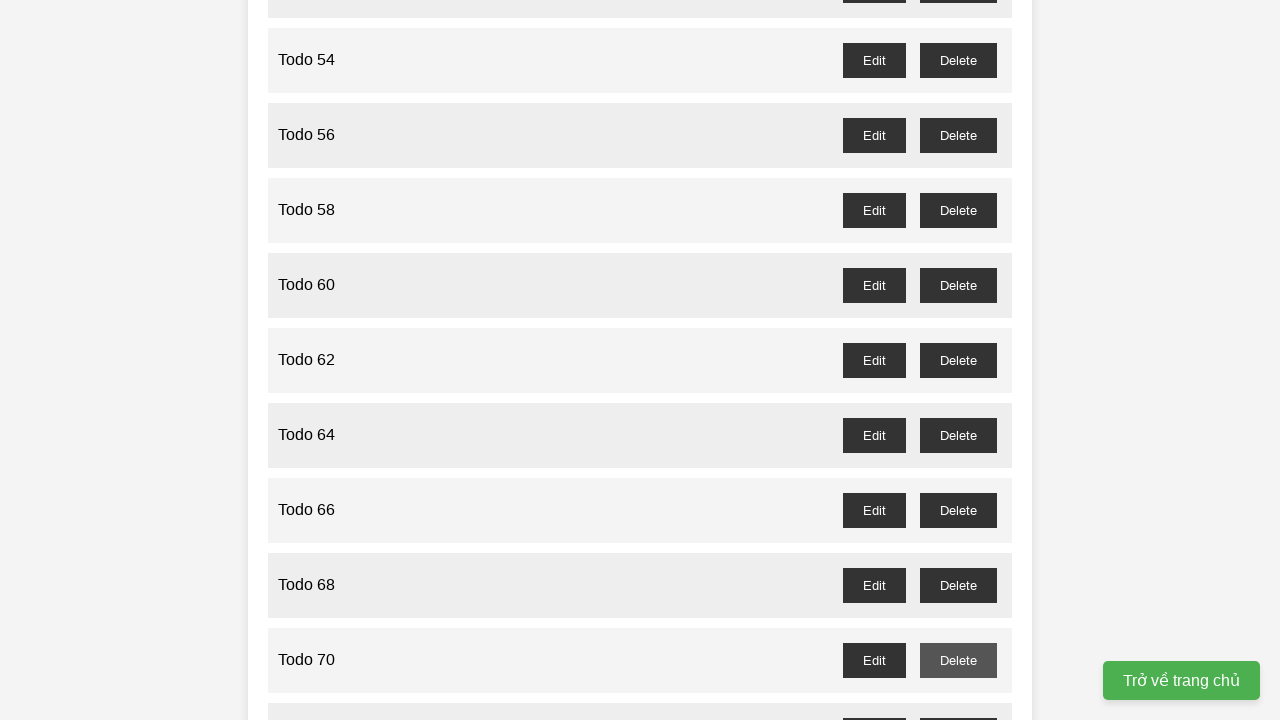

Clicked delete button for odd-numbered todo item 71 at (958, 703) on //button[@id='todo-71-delete']
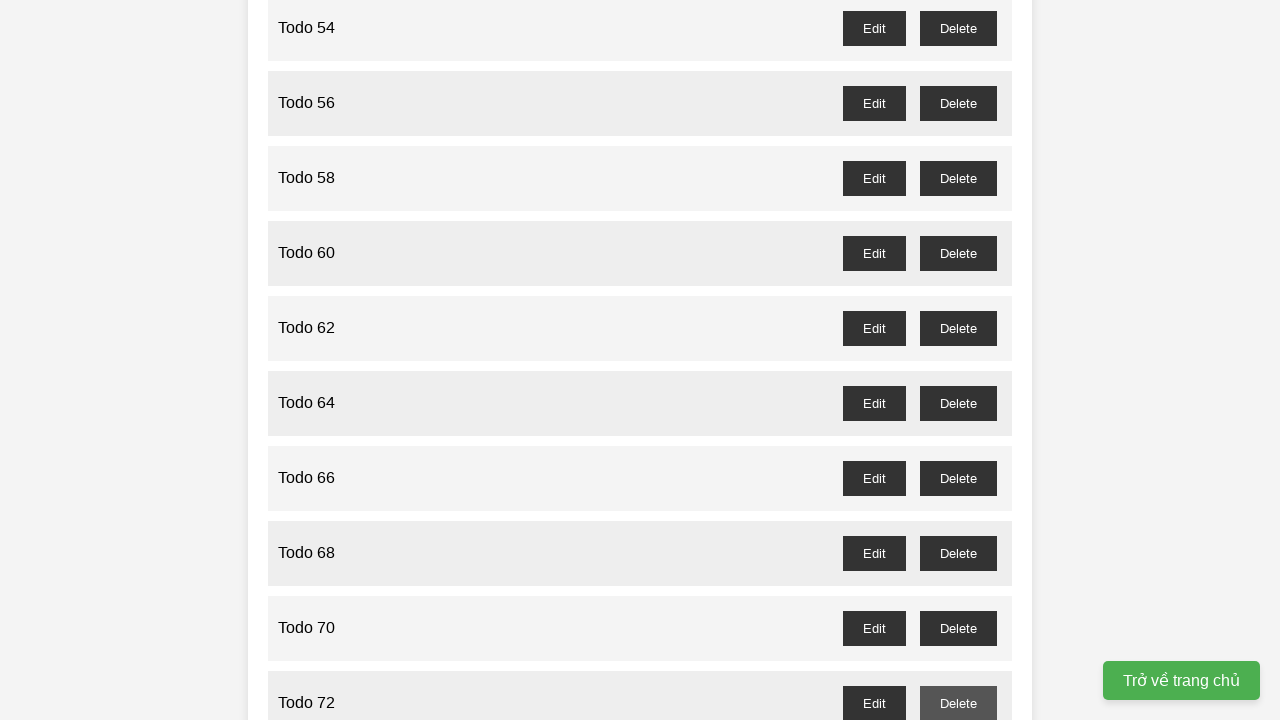

Clicked delete button for odd-numbered todo item 73 at (958, 360) on //button[@id='todo-73-delete']
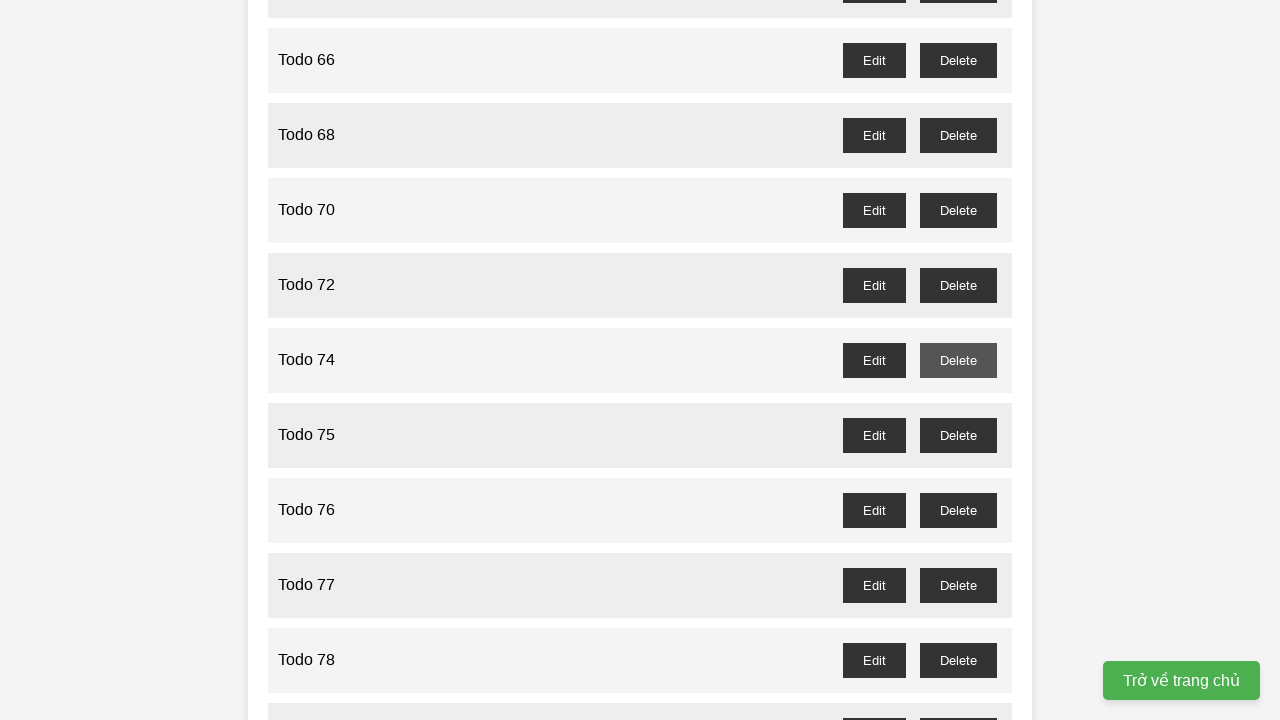

Clicked delete button for odd-numbered todo item 75 at (958, 435) on //button[@id='todo-75-delete']
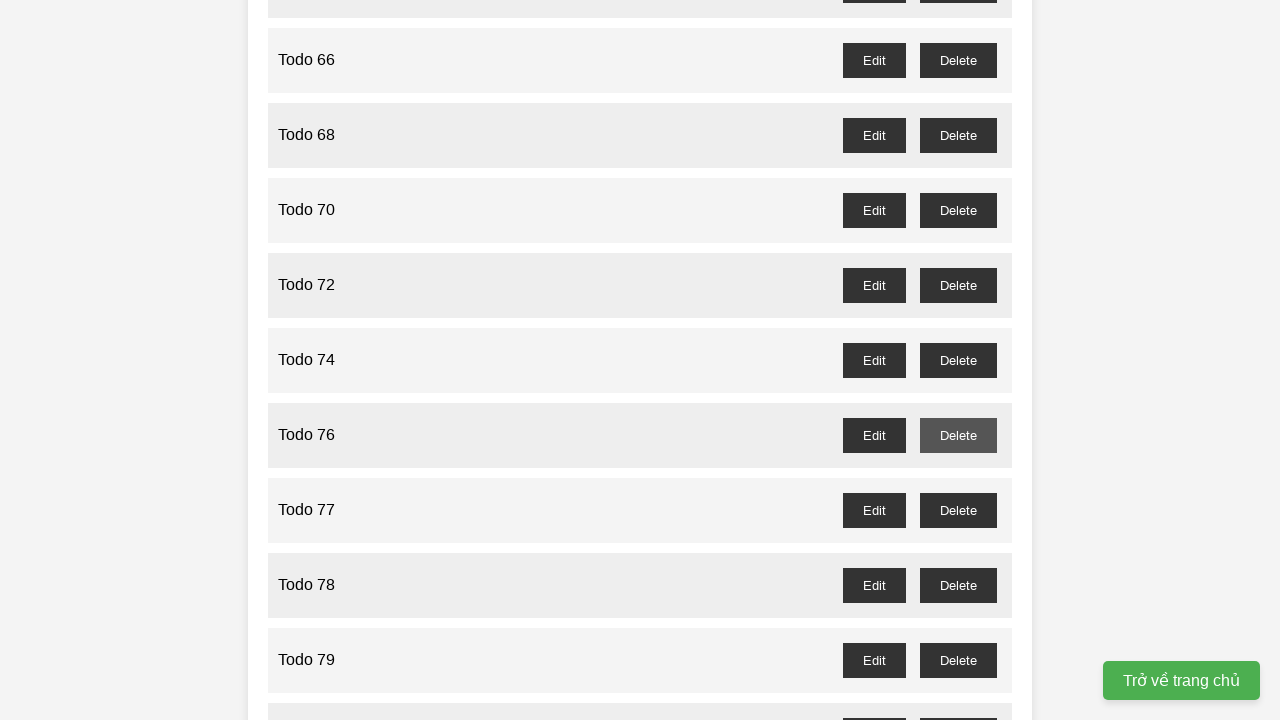

Clicked delete button for odd-numbered todo item 77 at (958, 510) on //button[@id='todo-77-delete']
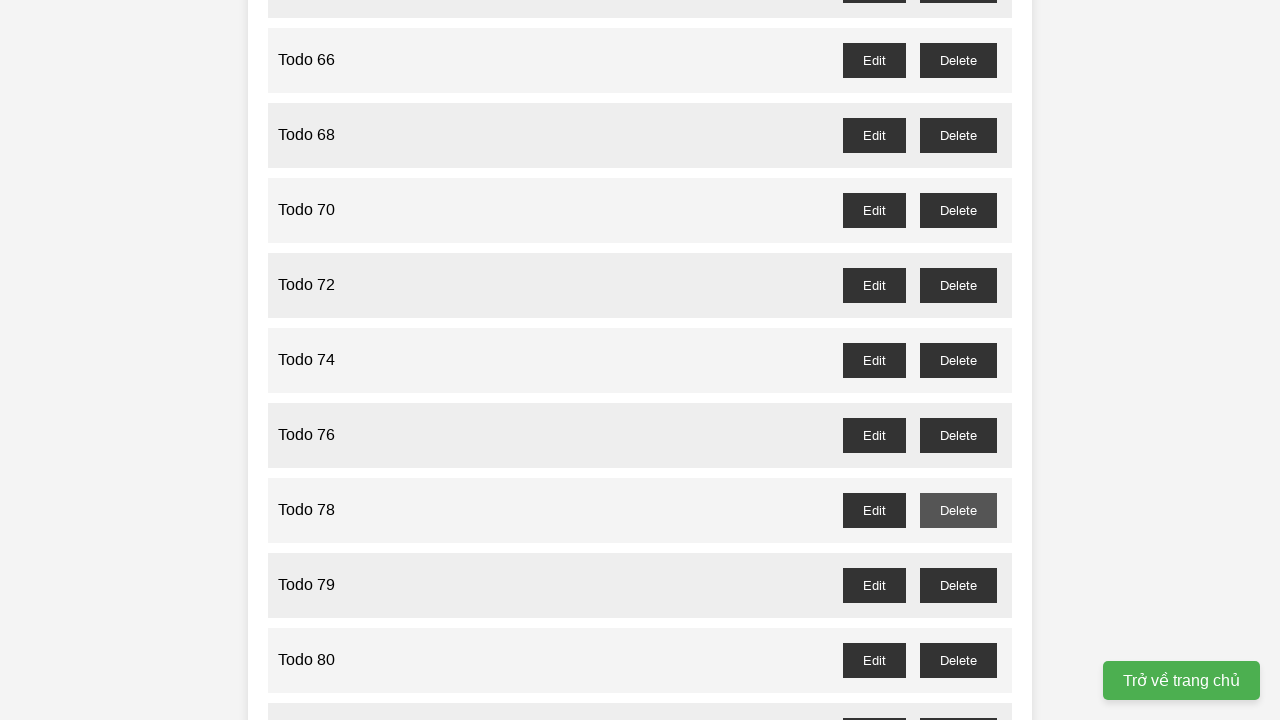

Clicked delete button for odd-numbered todo item 79 at (958, 585) on //button[@id='todo-79-delete']
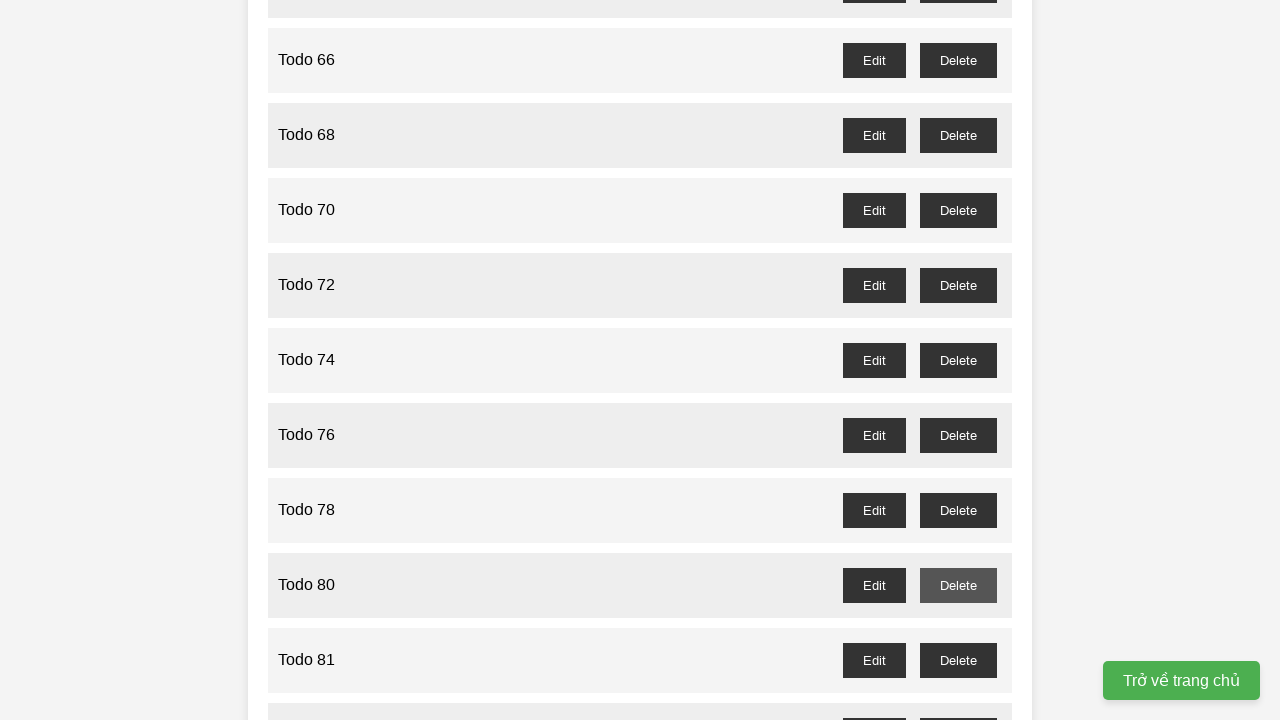

Clicked delete button for odd-numbered todo item 81 at (958, 660) on //button[@id='todo-81-delete']
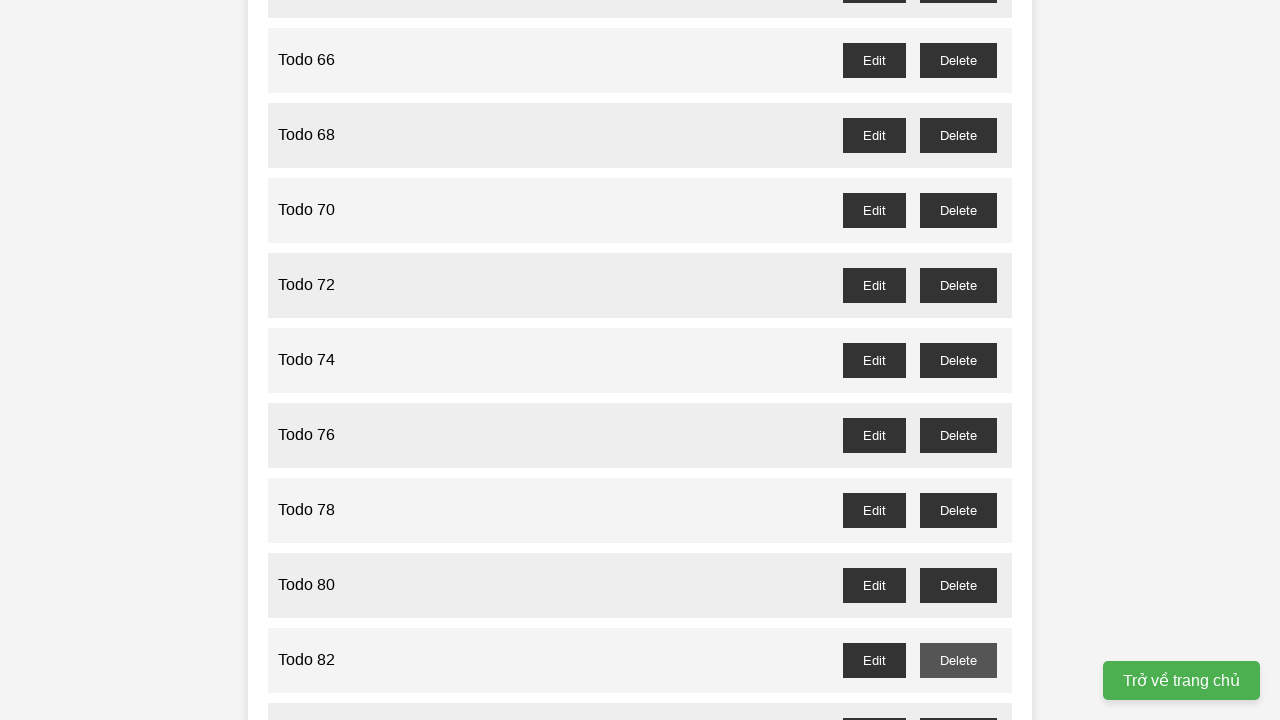

Clicked delete button for odd-numbered todo item 83 at (958, 703) on //button[@id='todo-83-delete']
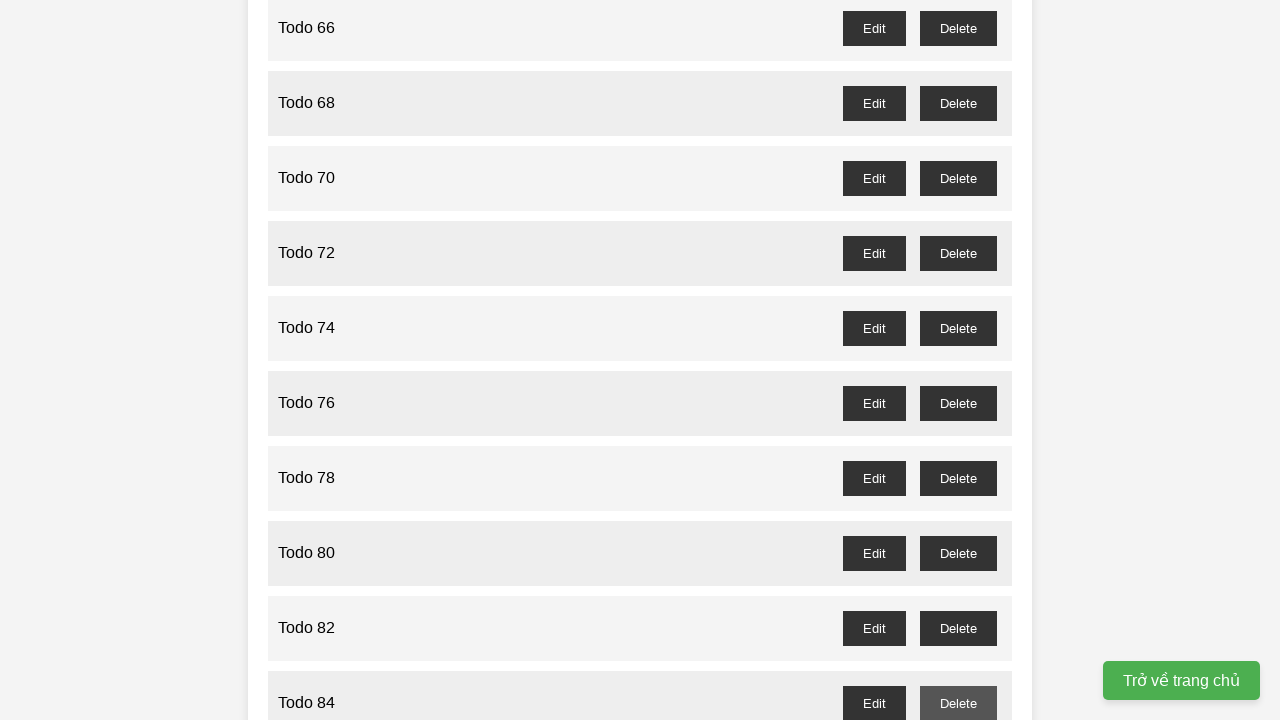

Clicked delete button for odd-numbered todo item 85 at (958, 360) on //button[@id='todo-85-delete']
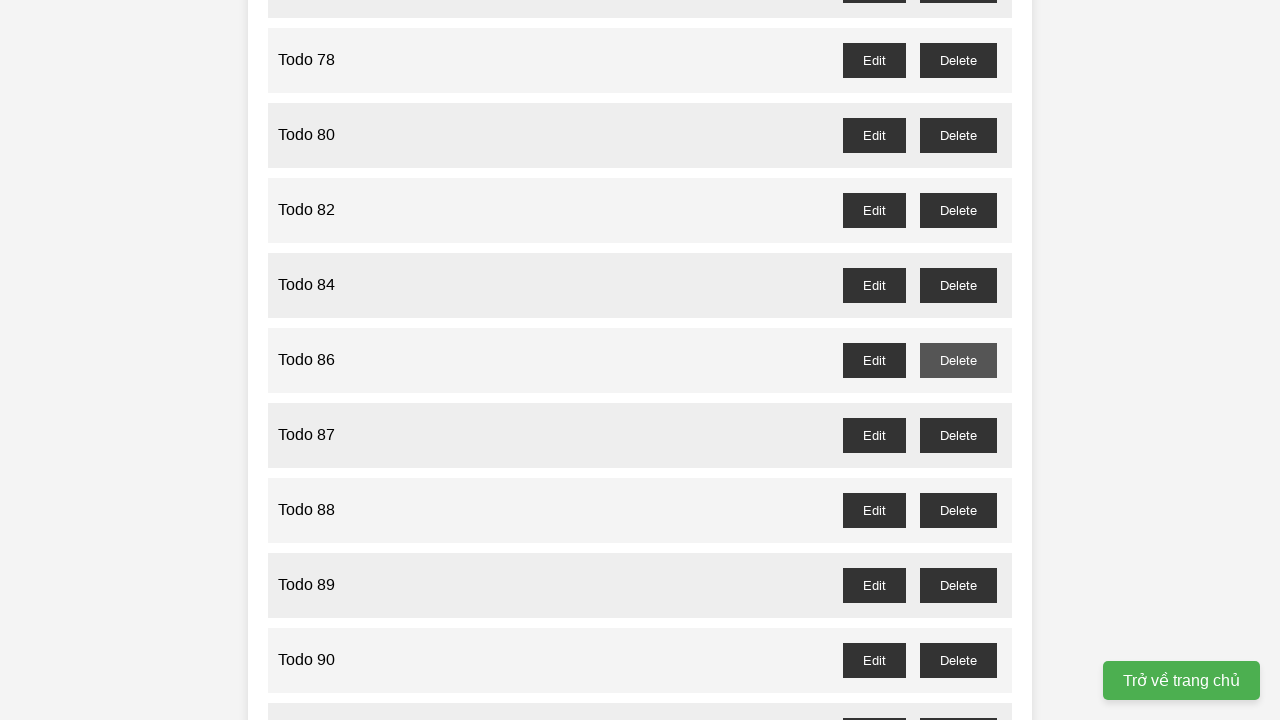

Clicked delete button for odd-numbered todo item 87 at (958, 435) on //button[@id='todo-87-delete']
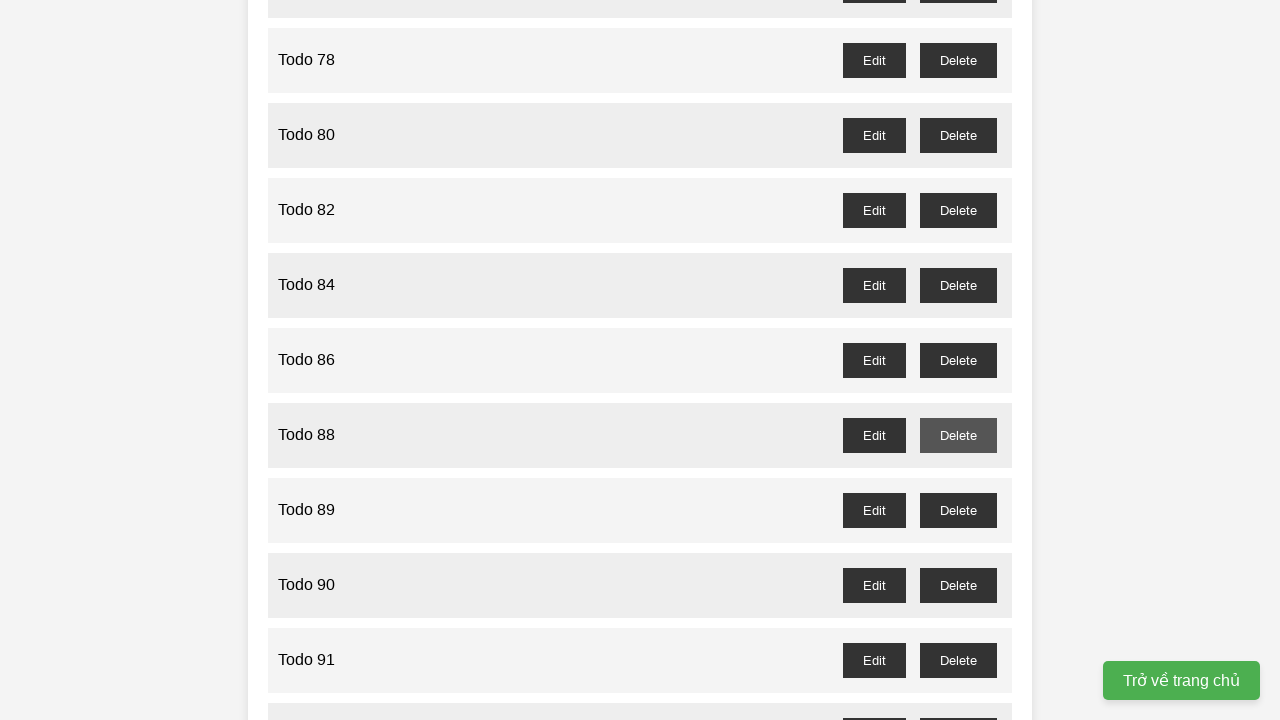

Clicked delete button for odd-numbered todo item 89 at (958, 510) on //button[@id='todo-89-delete']
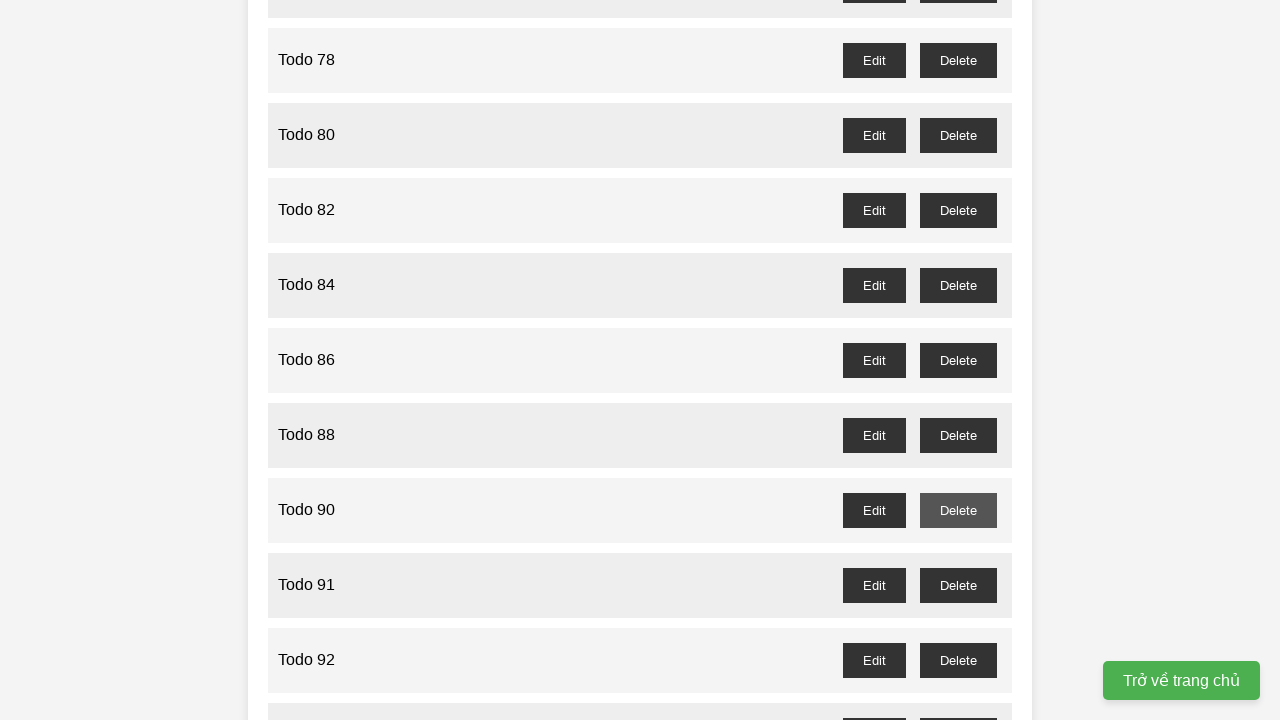

Clicked delete button for odd-numbered todo item 91 at (958, 585) on //button[@id='todo-91-delete']
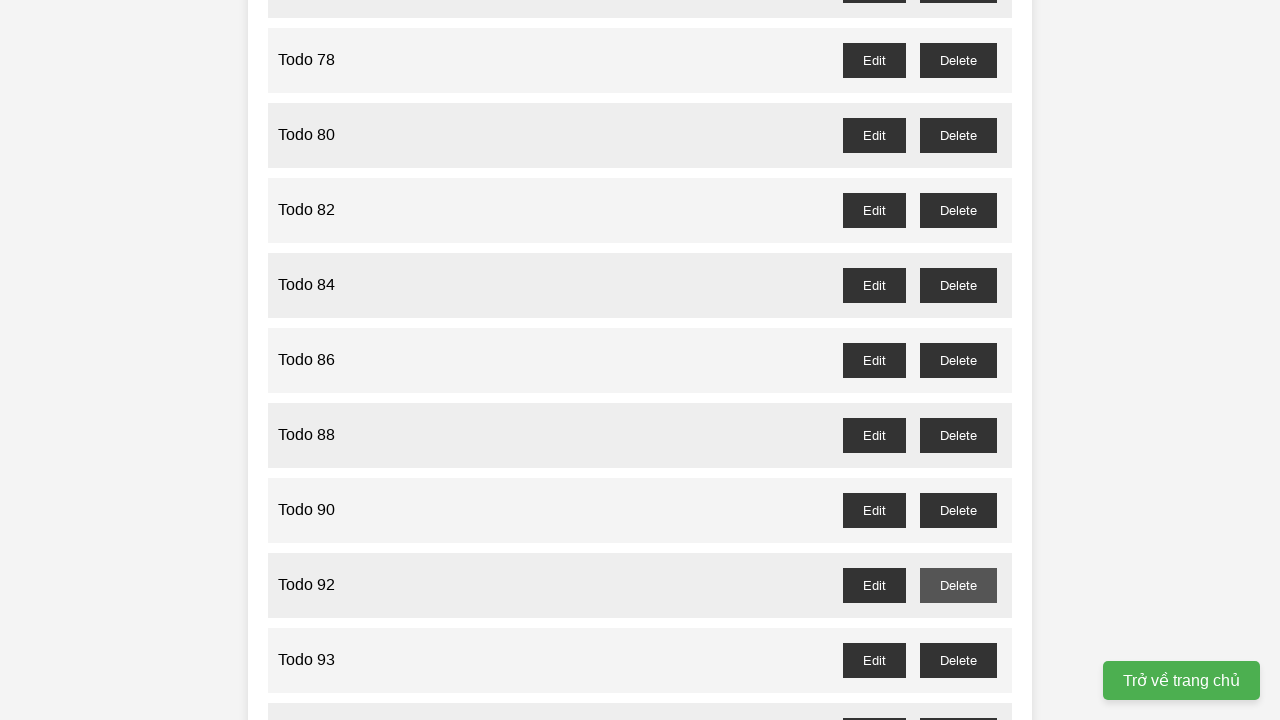

Clicked delete button for odd-numbered todo item 93 at (958, 660) on //button[@id='todo-93-delete']
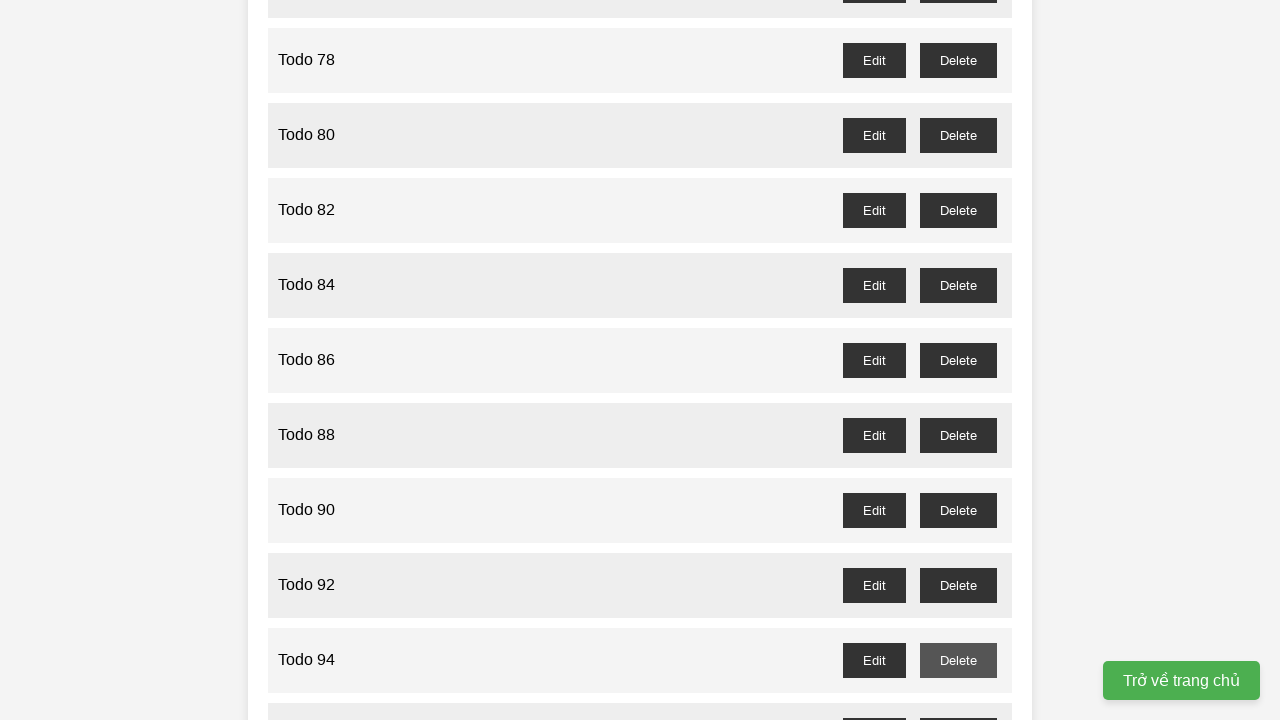

Clicked delete button for odd-numbered todo item 95 at (958, 703) on //button[@id='todo-95-delete']
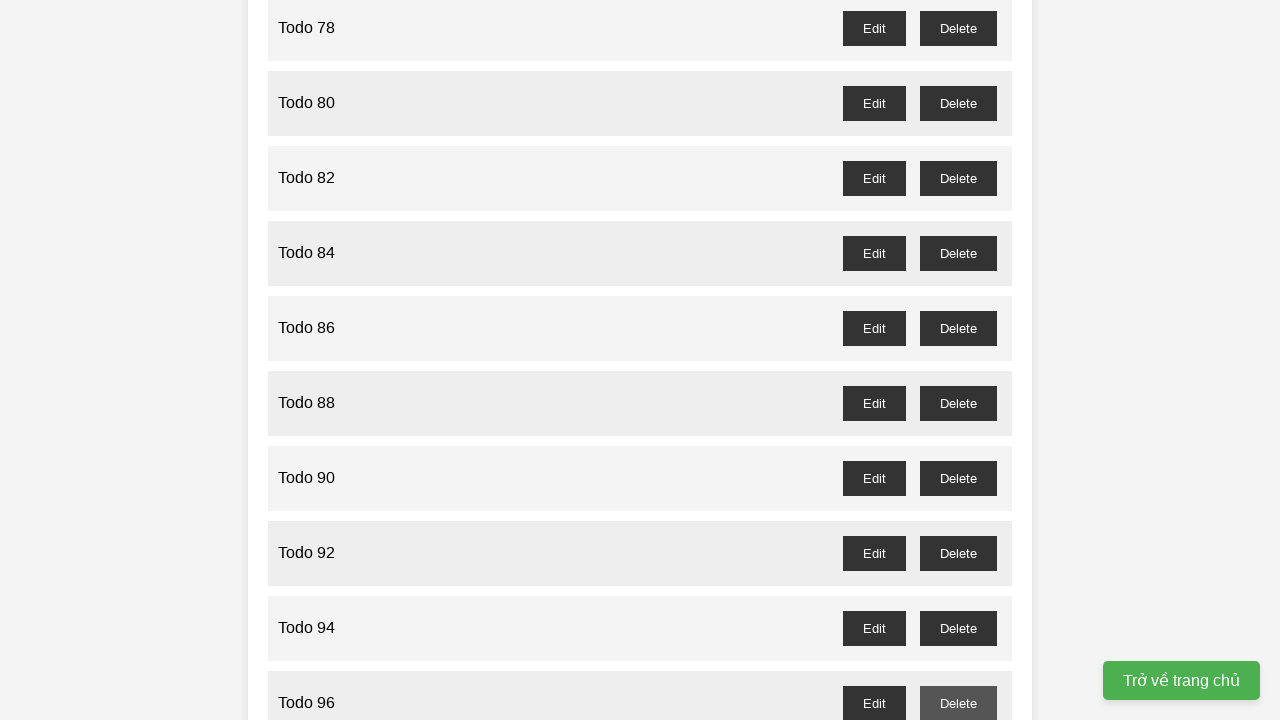

Clicked delete button for odd-numbered todo item 97 at (958, 406) on //button[@id='todo-97-delete']
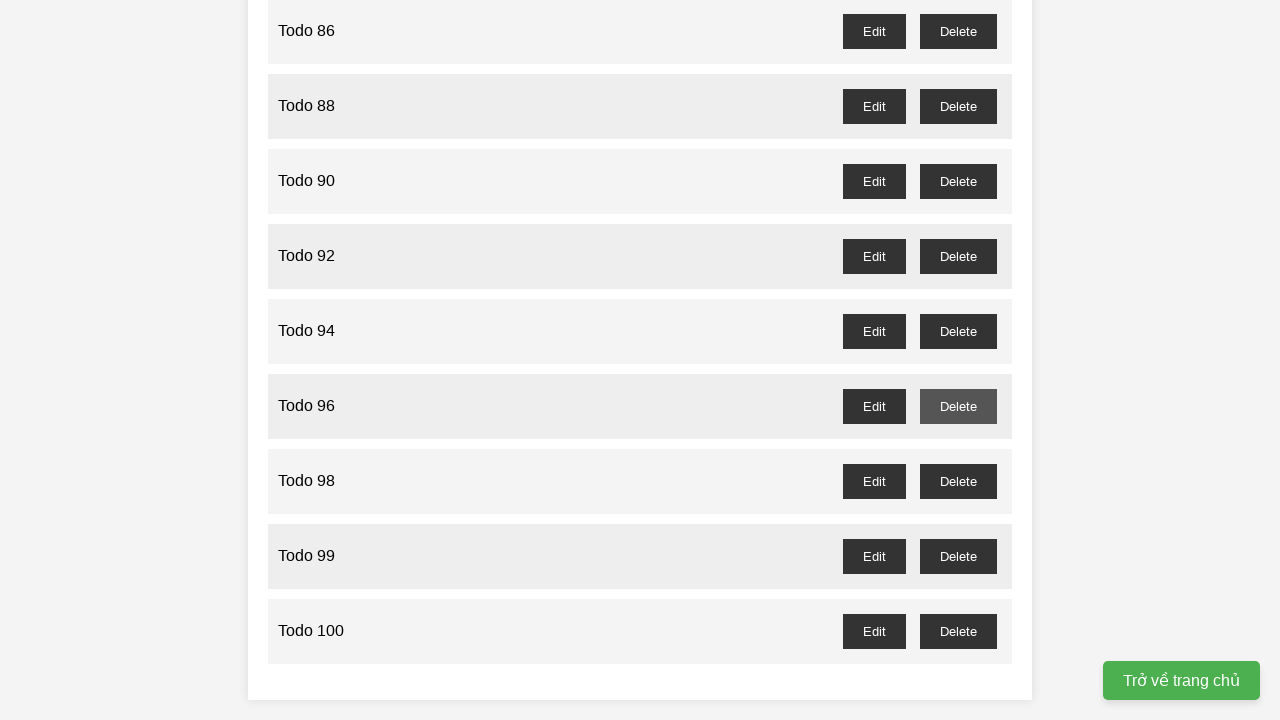

Clicked delete button for odd-numbered todo item 99 at (958, 556) on //button[@id='todo-99-delete']
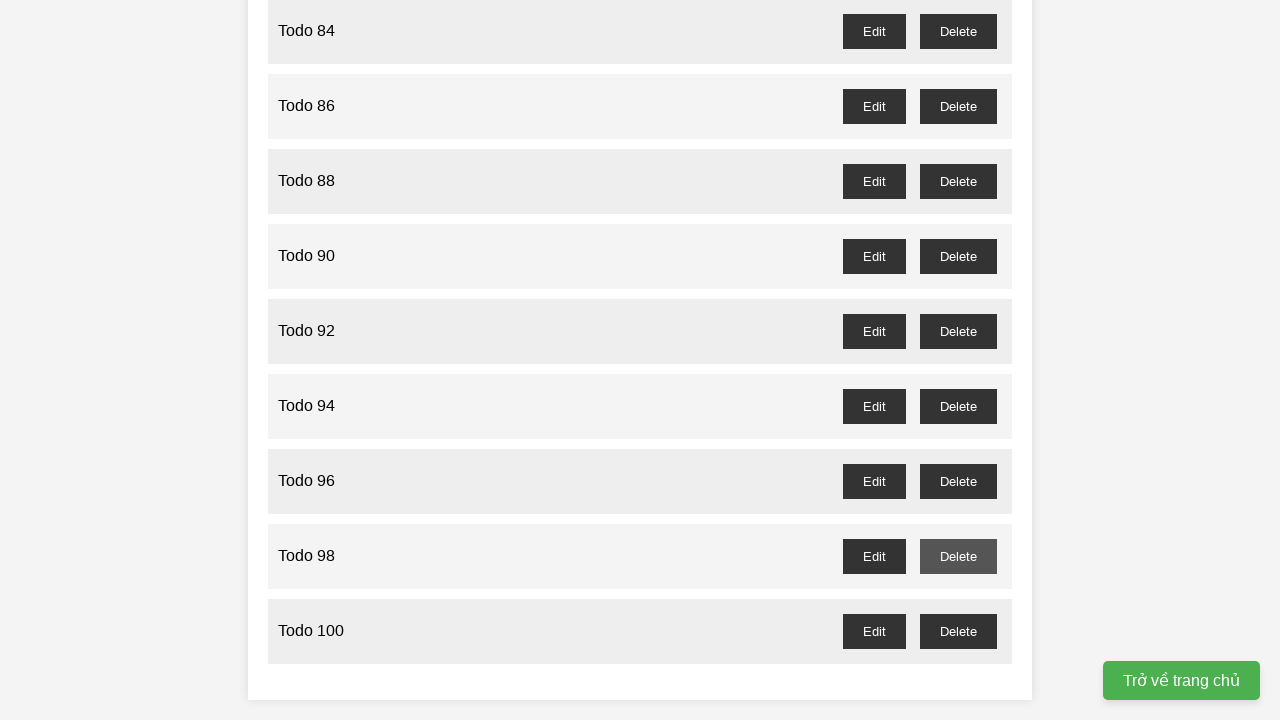

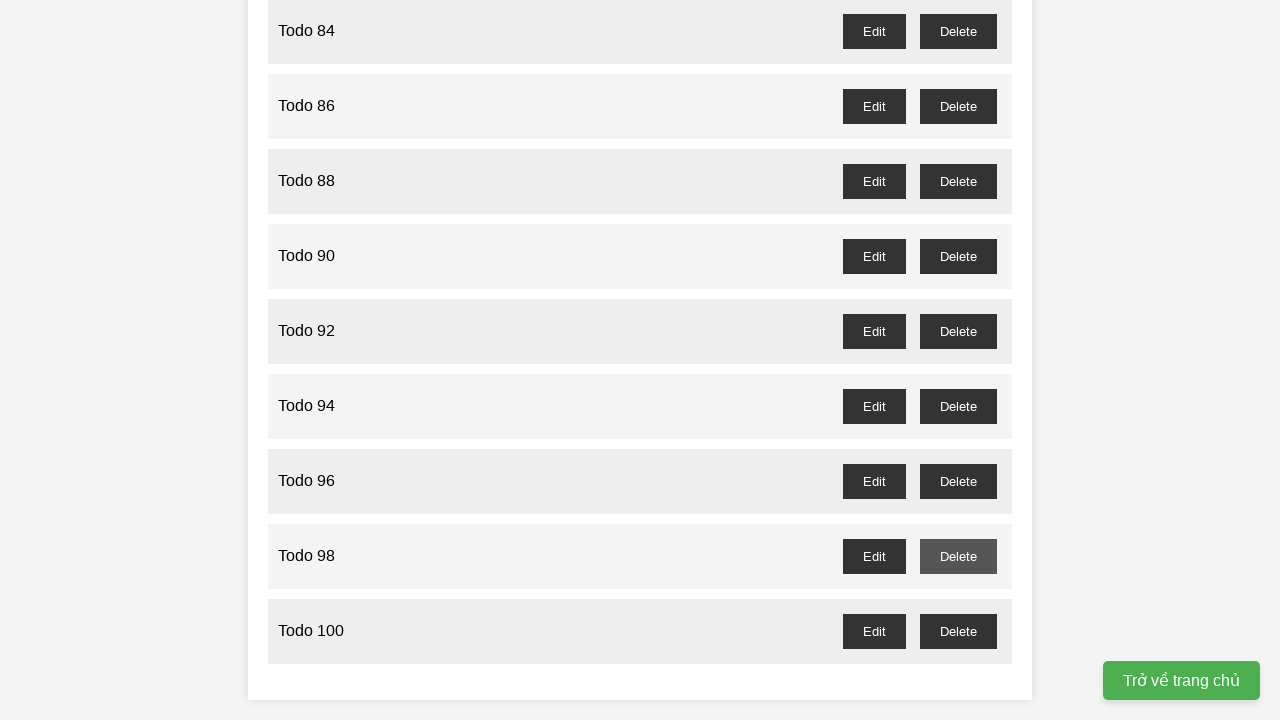